Tests the add/remove elements functionality by clicking the Add Element button 100 times, verifying 100 delete buttons appear, then clicking delete 90 times and verifying the remaining count.

Starting URL: http://the-internet.herokuapp.com/add_remove_elements/

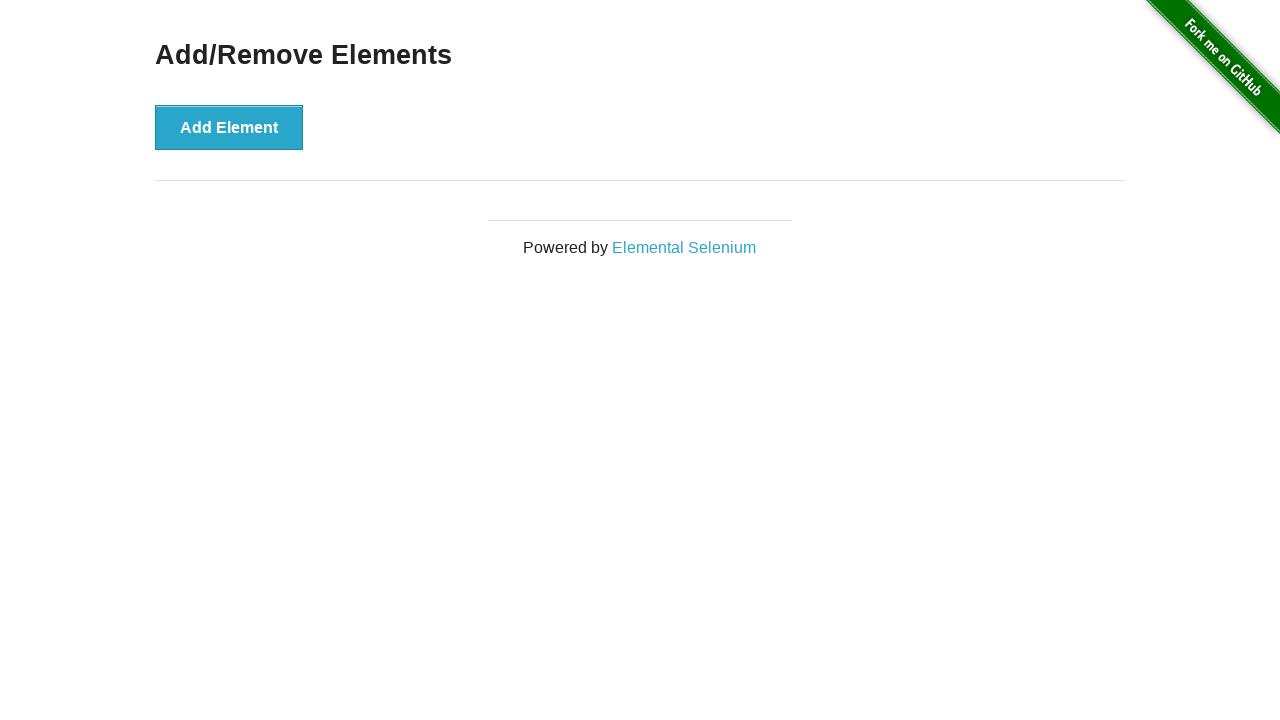

Navigated to add/remove elements page
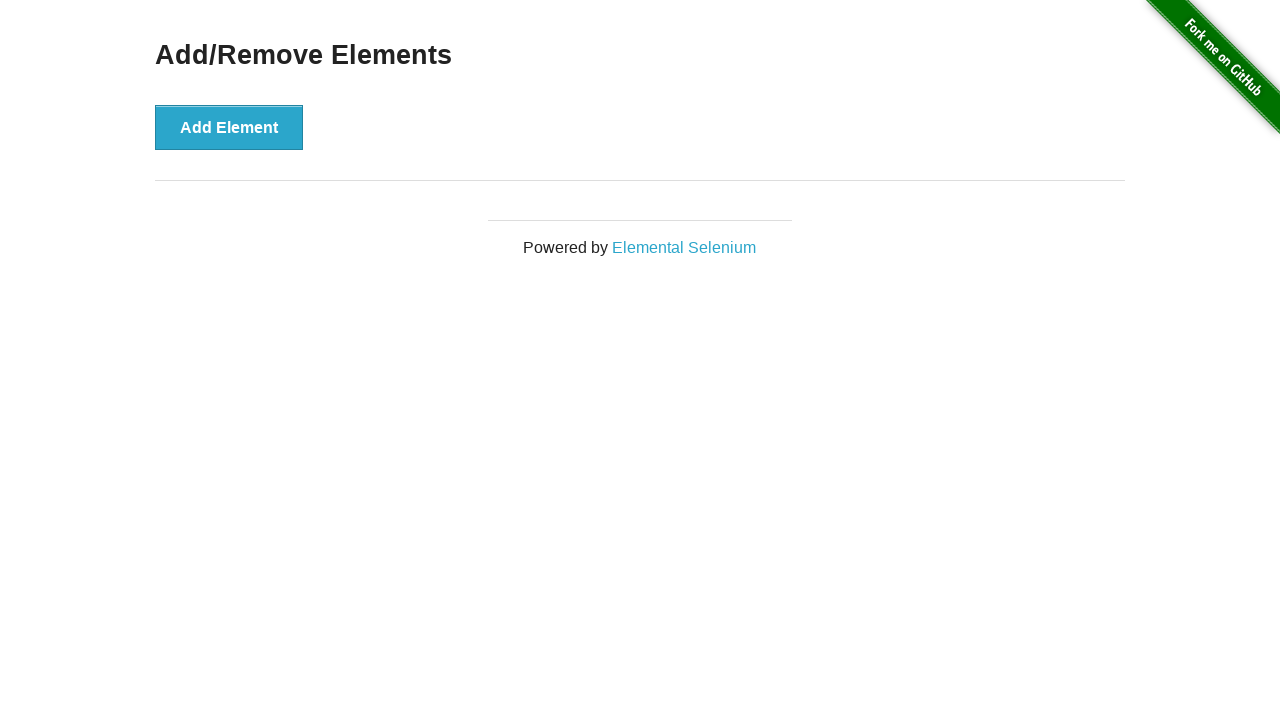

Clicked Add Element button (iteration 1/100) at (229, 127) on xpath=//*[@onclick='addElement()']
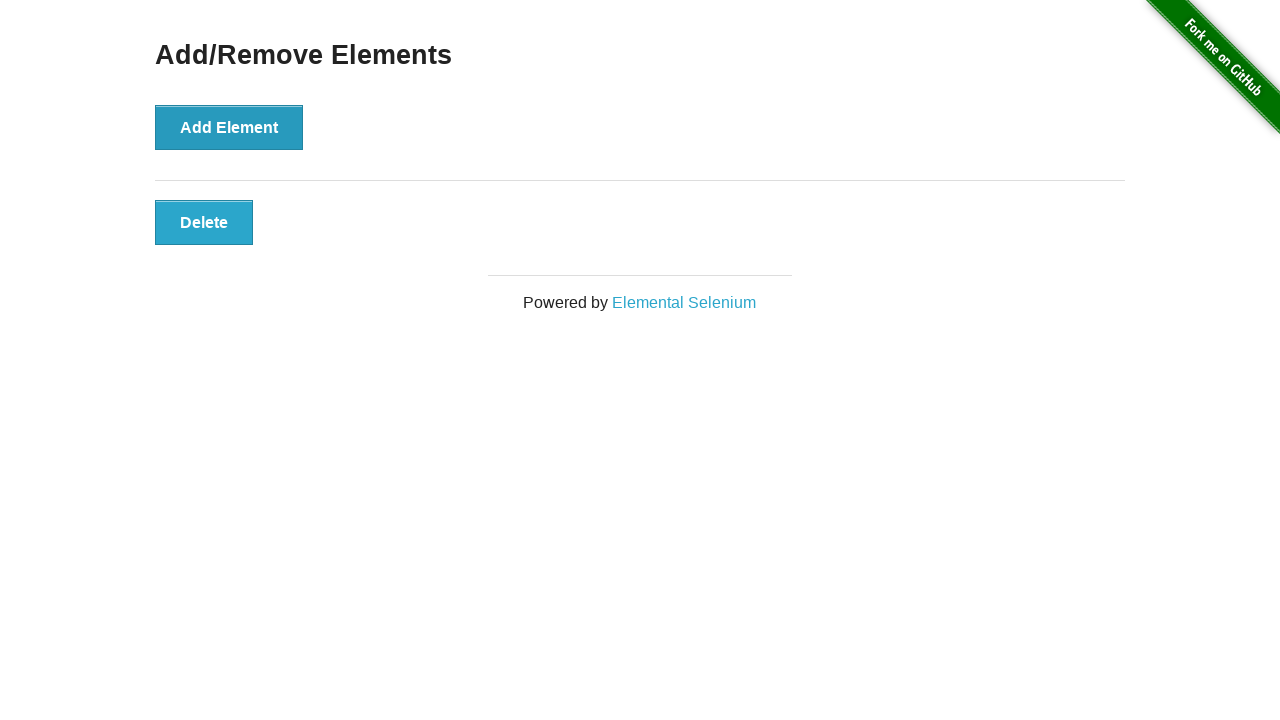

Clicked Add Element button (iteration 2/100) at (229, 127) on xpath=//*[@onclick='addElement()']
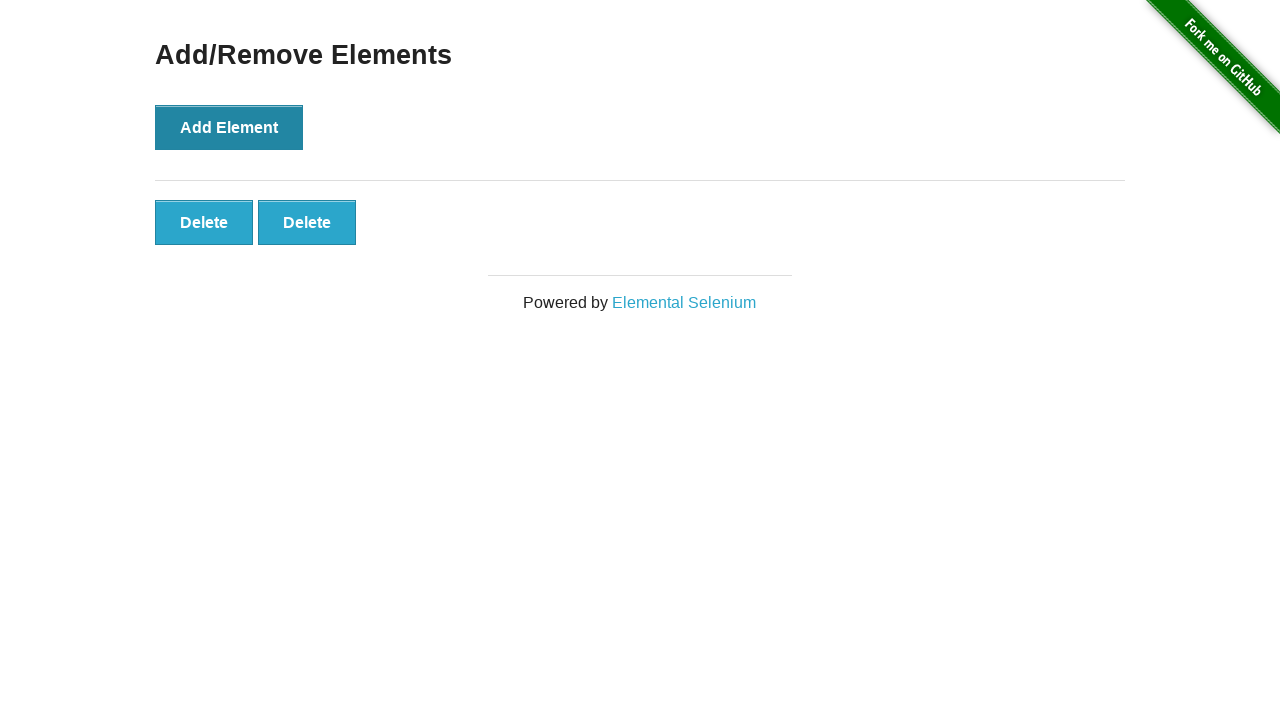

Clicked Add Element button (iteration 3/100) at (229, 127) on xpath=//*[@onclick='addElement()']
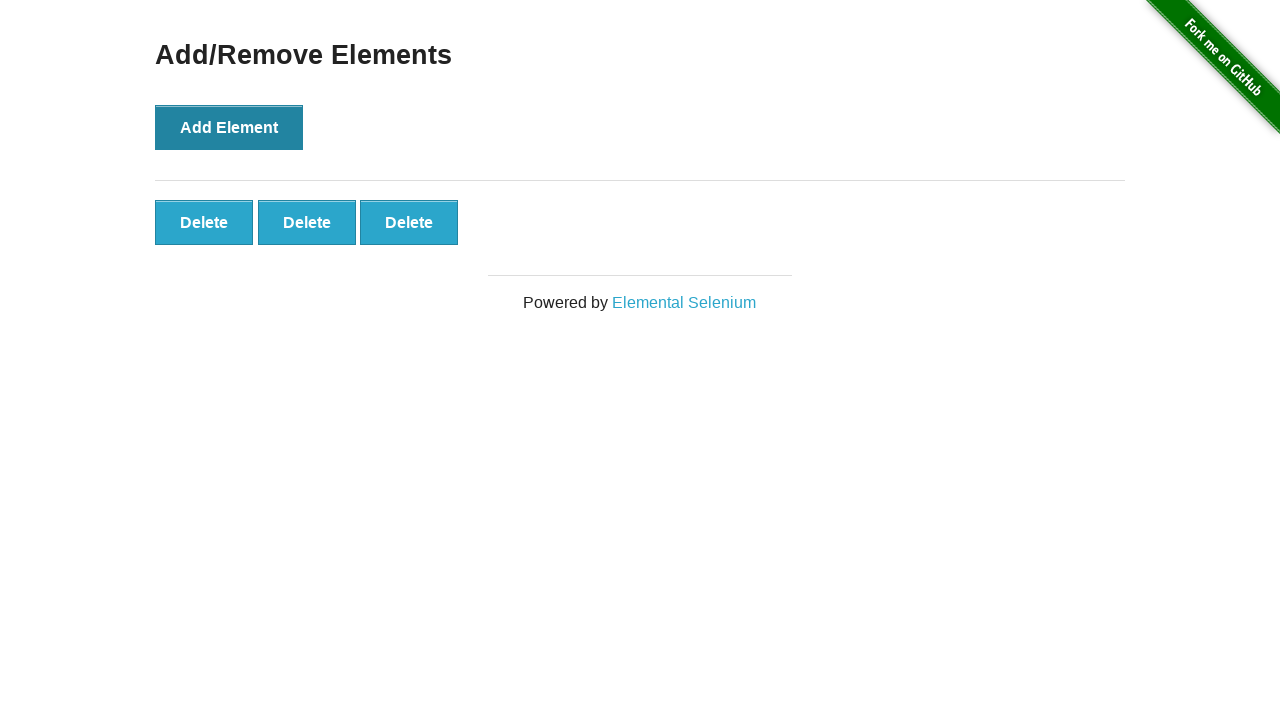

Clicked Add Element button (iteration 4/100) at (229, 127) on xpath=//*[@onclick='addElement()']
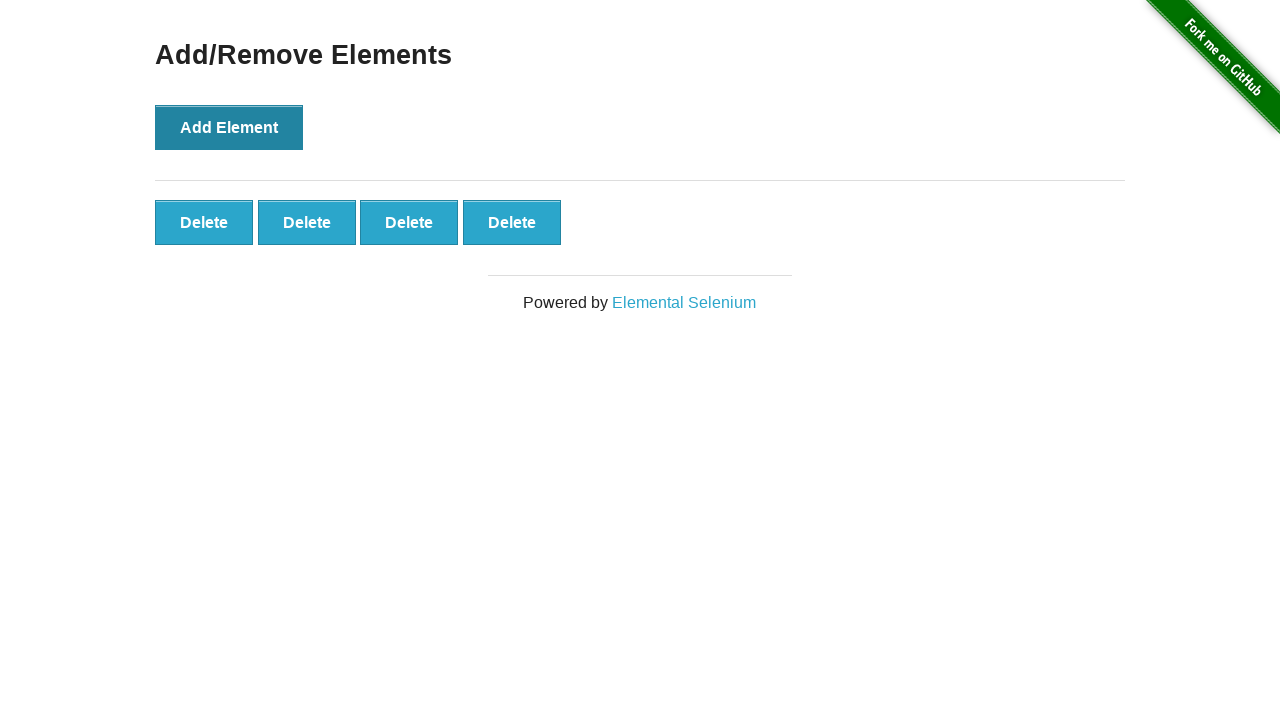

Clicked Add Element button (iteration 5/100) at (229, 127) on xpath=//*[@onclick='addElement()']
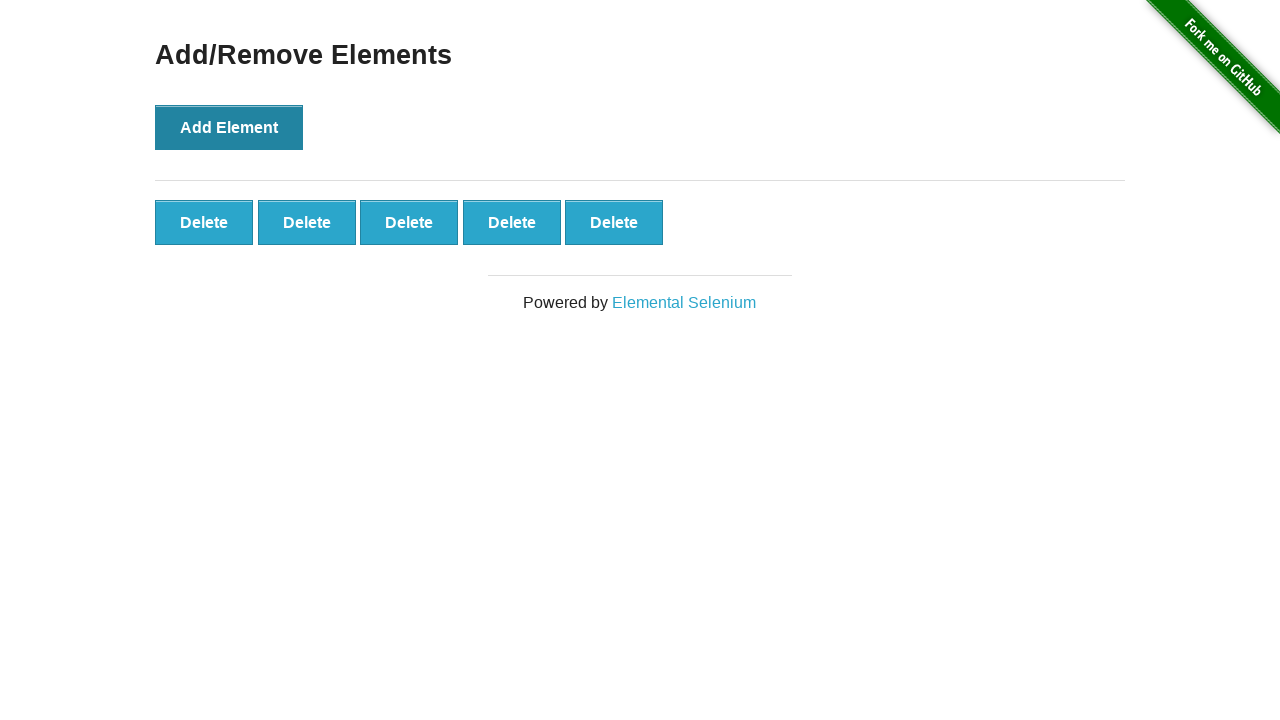

Clicked Add Element button (iteration 6/100) at (229, 127) on xpath=//*[@onclick='addElement()']
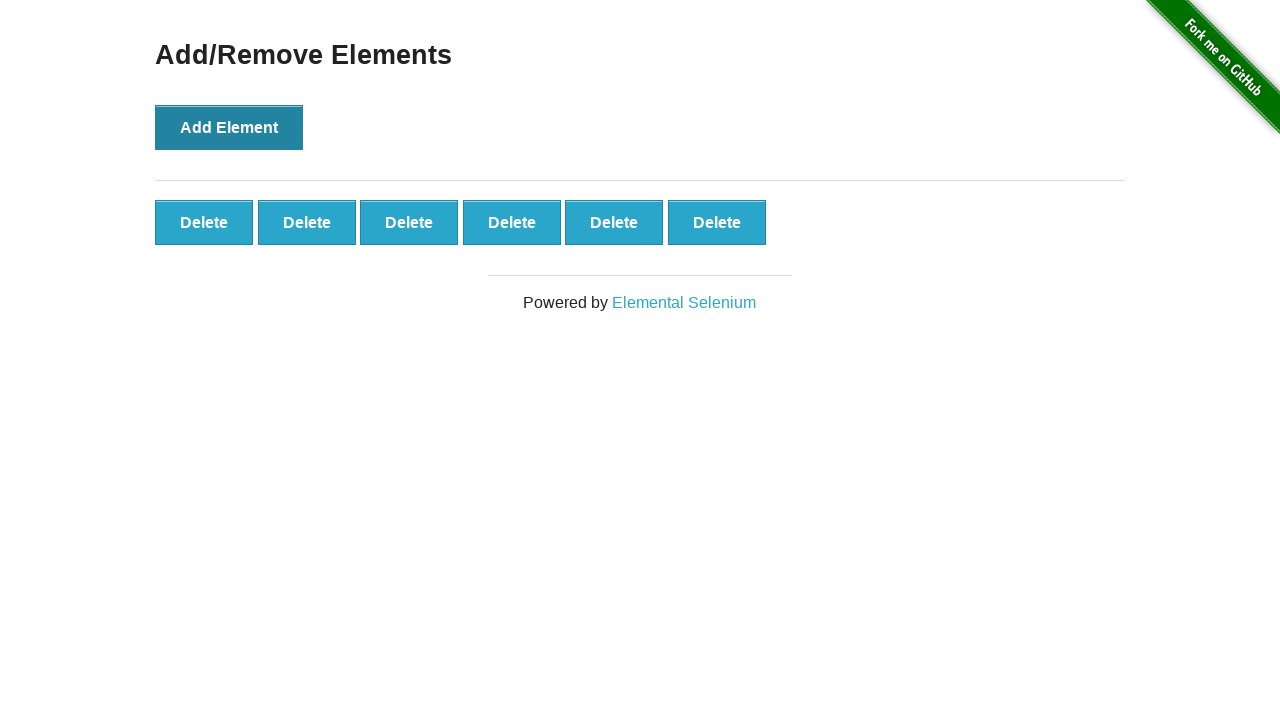

Clicked Add Element button (iteration 7/100) at (229, 127) on xpath=//*[@onclick='addElement()']
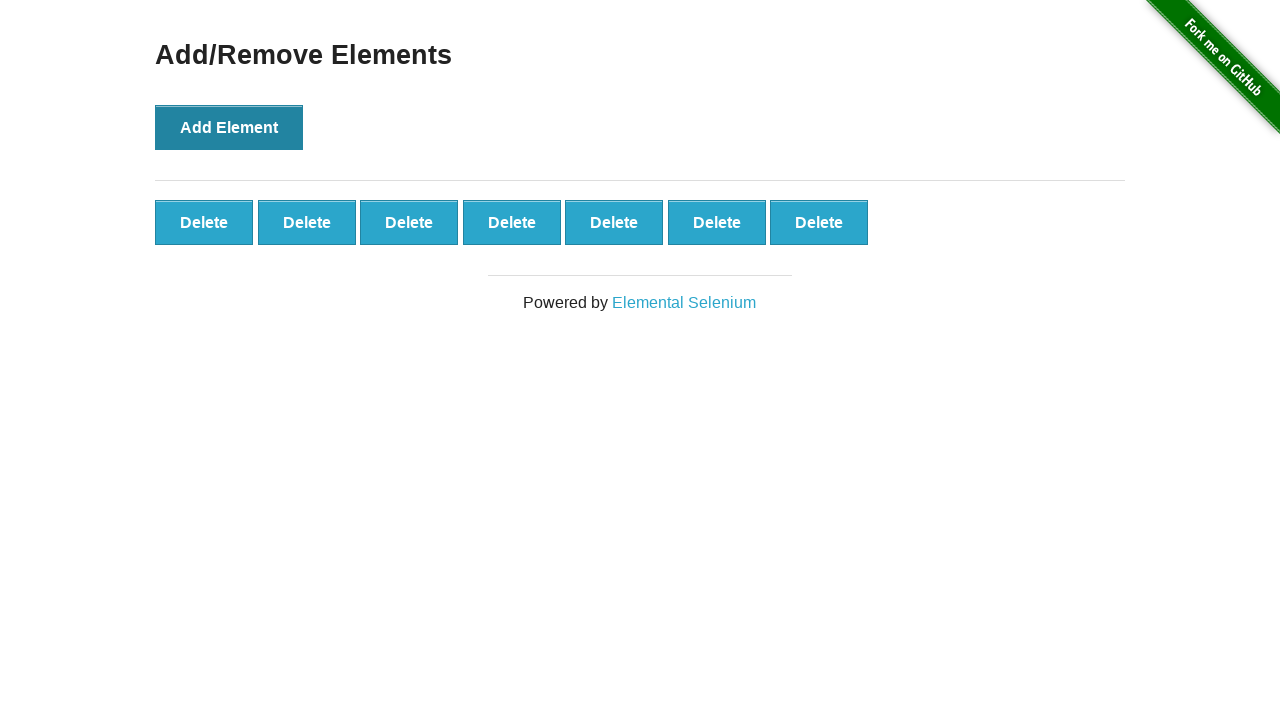

Clicked Add Element button (iteration 8/100) at (229, 127) on xpath=//*[@onclick='addElement()']
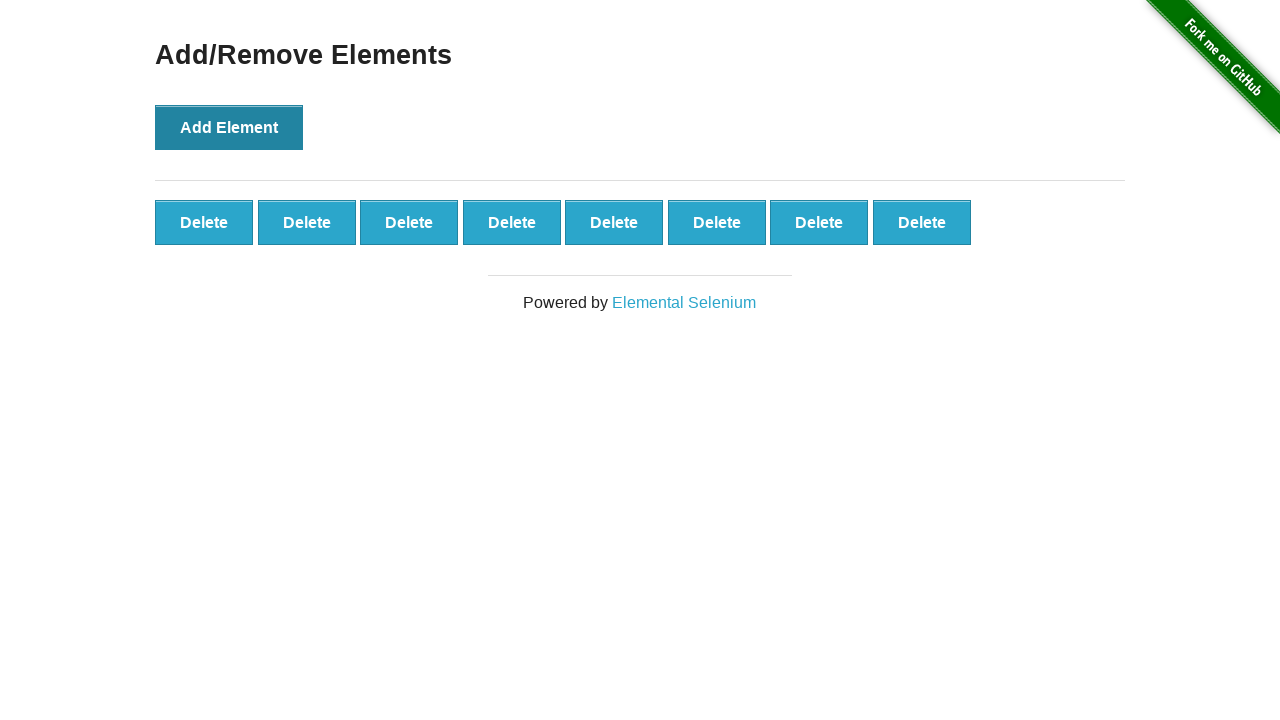

Clicked Add Element button (iteration 9/100) at (229, 127) on xpath=//*[@onclick='addElement()']
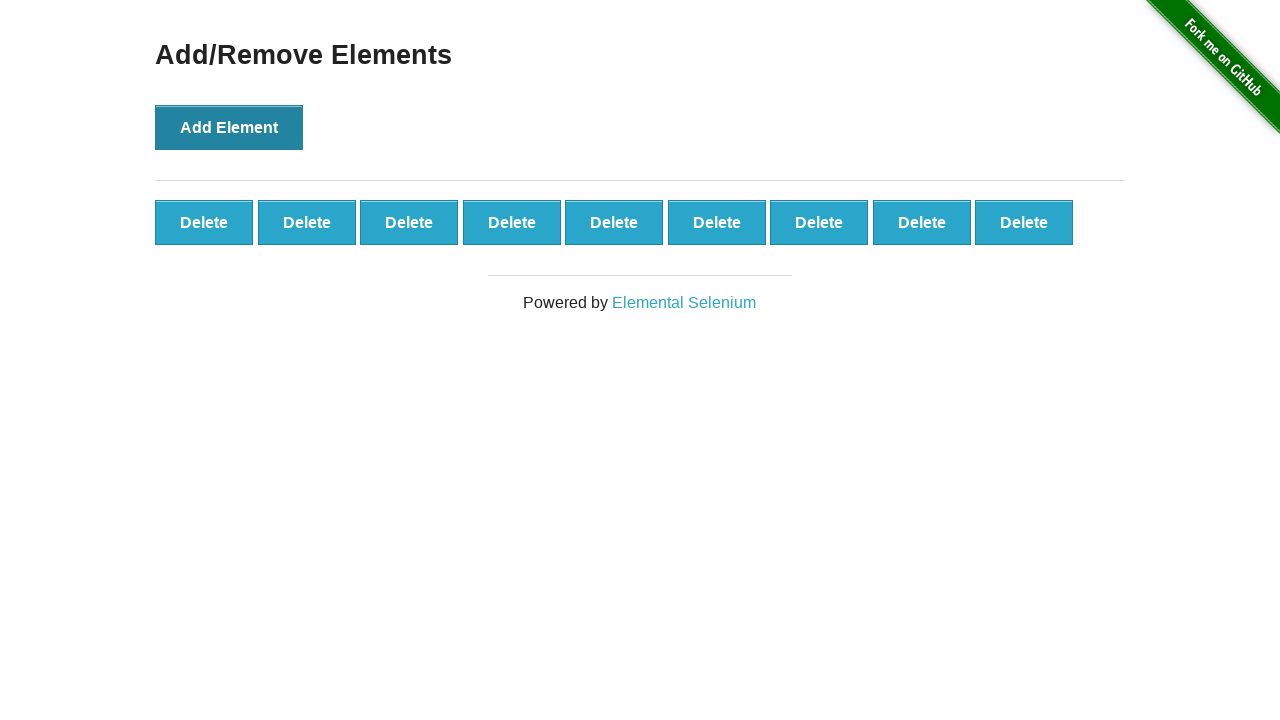

Clicked Add Element button (iteration 10/100) at (229, 127) on xpath=//*[@onclick='addElement()']
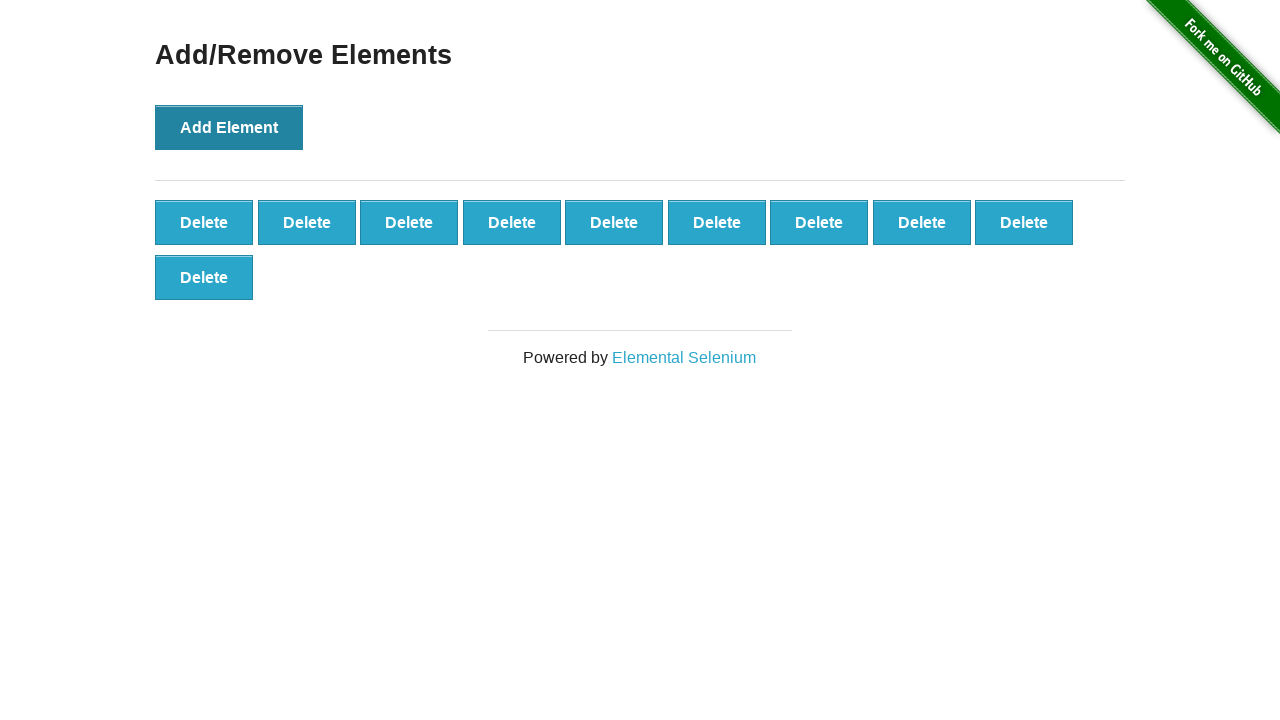

Clicked Add Element button (iteration 11/100) at (229, 127) on xpath=//*[@onclick='addElement()']
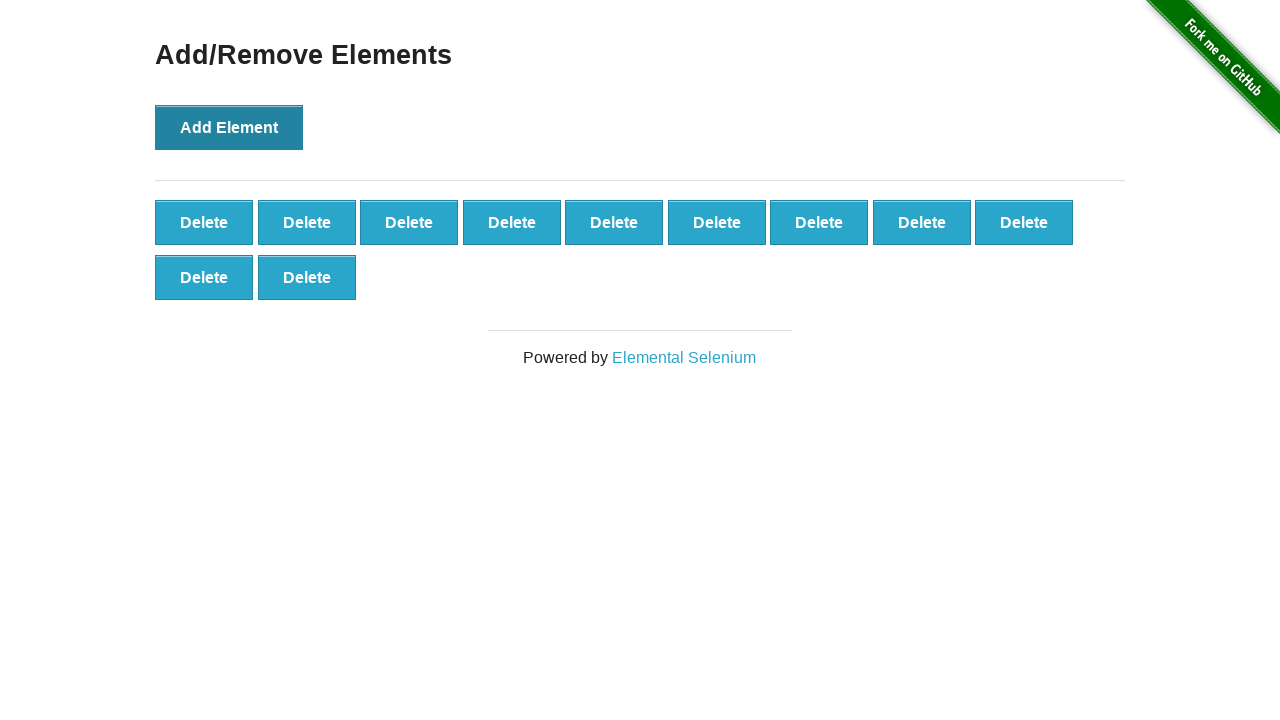

Clicked Add Element button (iteration 12/100) at (229, 127) on xpath=//*[@onclick='addElement()']
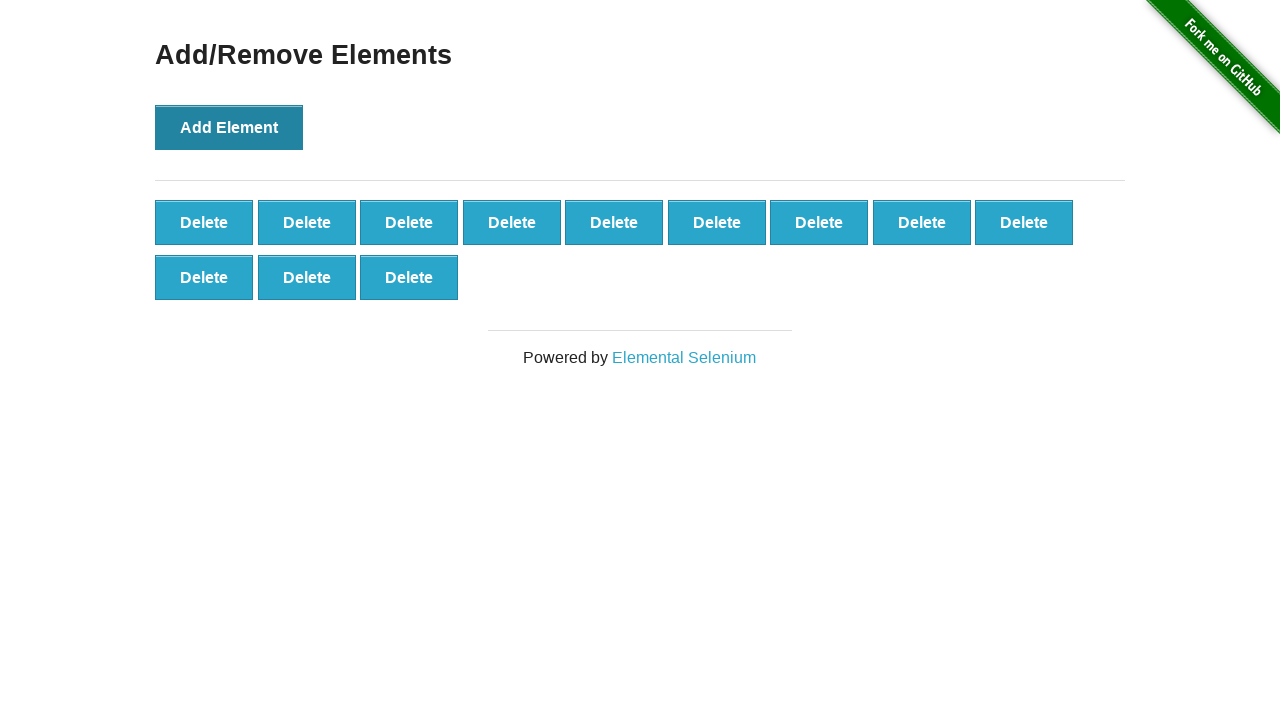

Clicked Add Element button (iteration 13/100) at (229, 127) on xpath=//*[@onclick='addElement()']
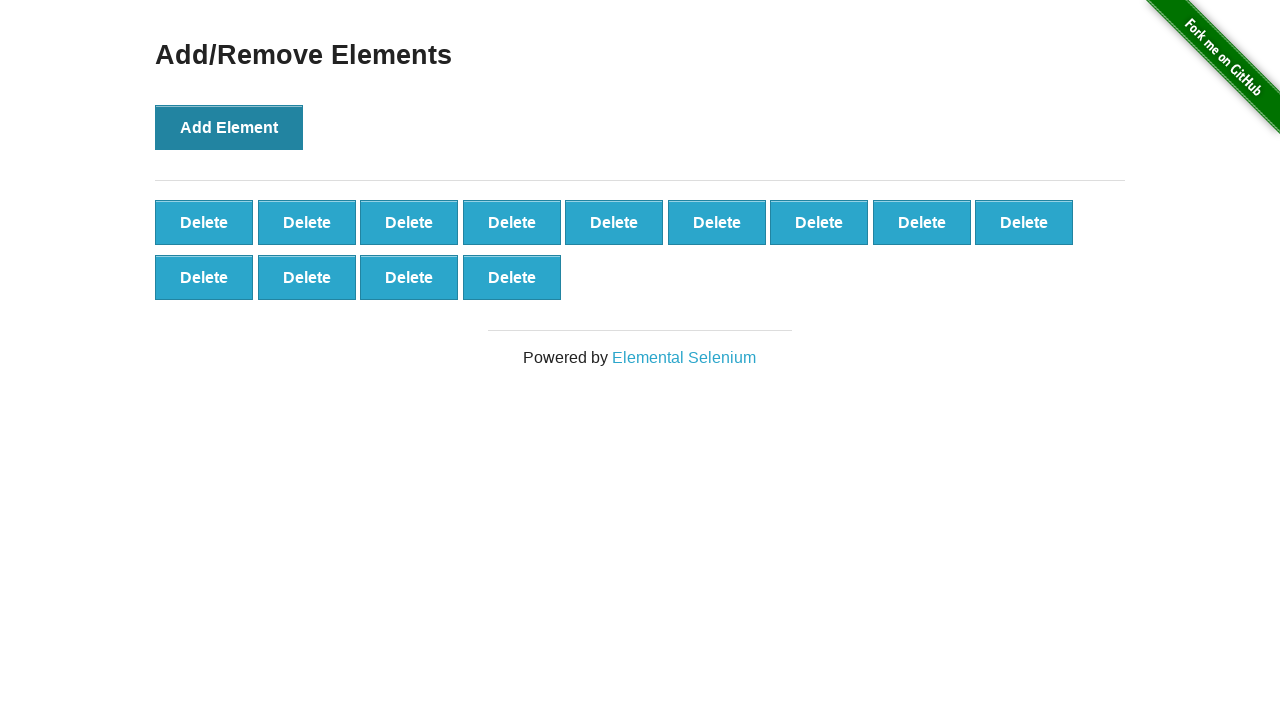

Clicked Add Element button (iteration 14/100) at (229, 127) on xpath=//*[@onclick='addElement()']
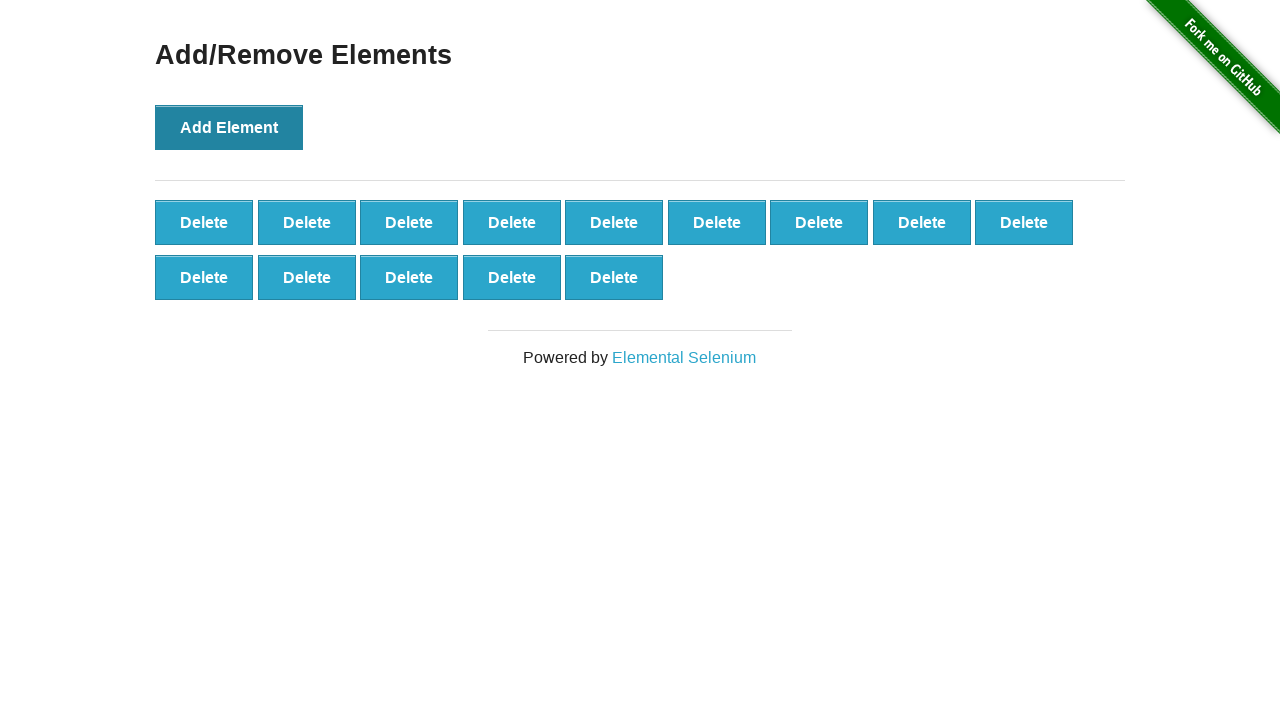

Clicked Add Element button (iteration 15/100) at (229, 127) on xpath=//*[@onclick='addElement()']
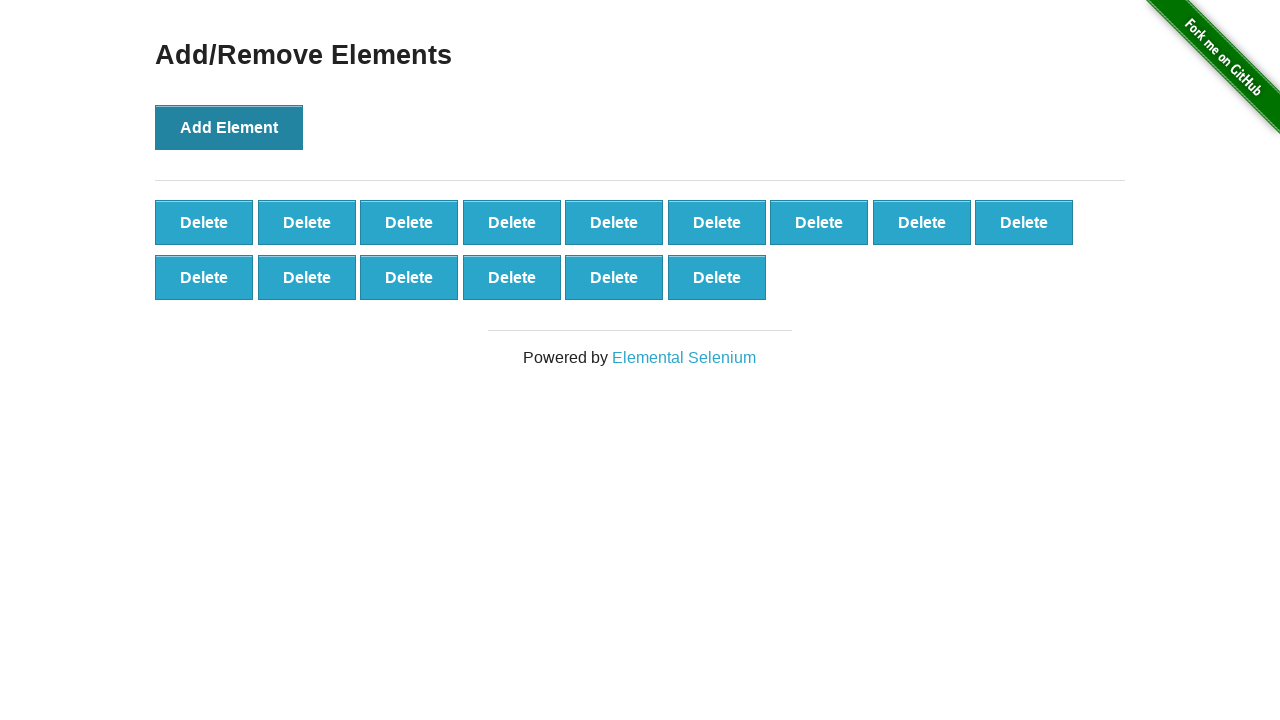

Clicked Add Element button (iteration 16/100) at (229, 127) on xpath=//*[@onclick='addElement()']
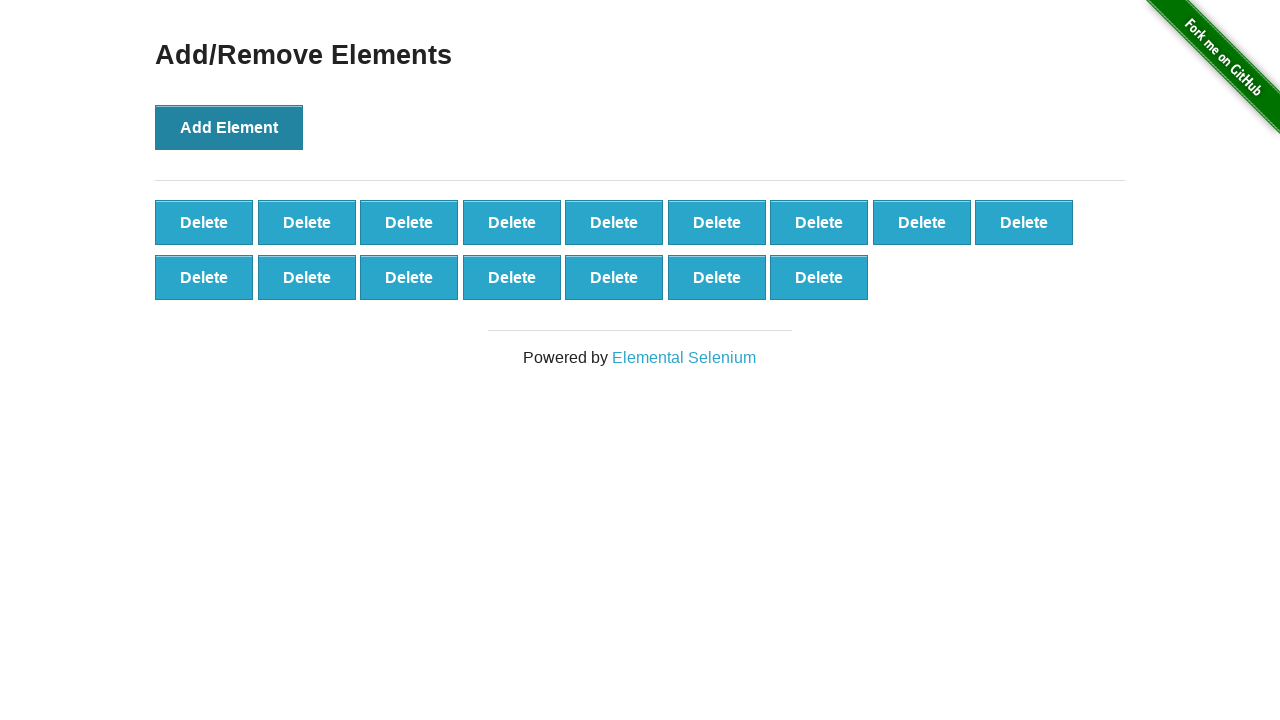

Clicked Add Element button (iteration 17/100) at (229, 127) on xpath=//*[@onclick='addElement()']
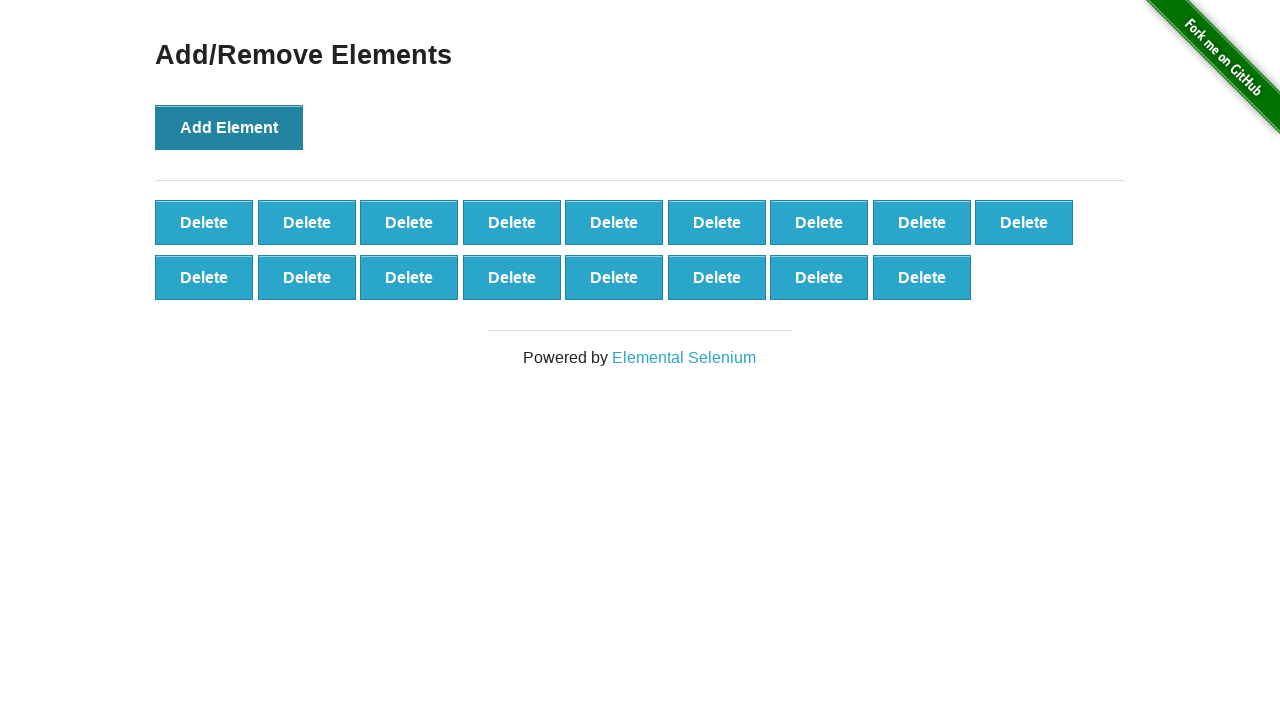

Clicked Add Element button (iteration 18/100) at (229, 127) on xpath=//*[@onclick='addElement()']
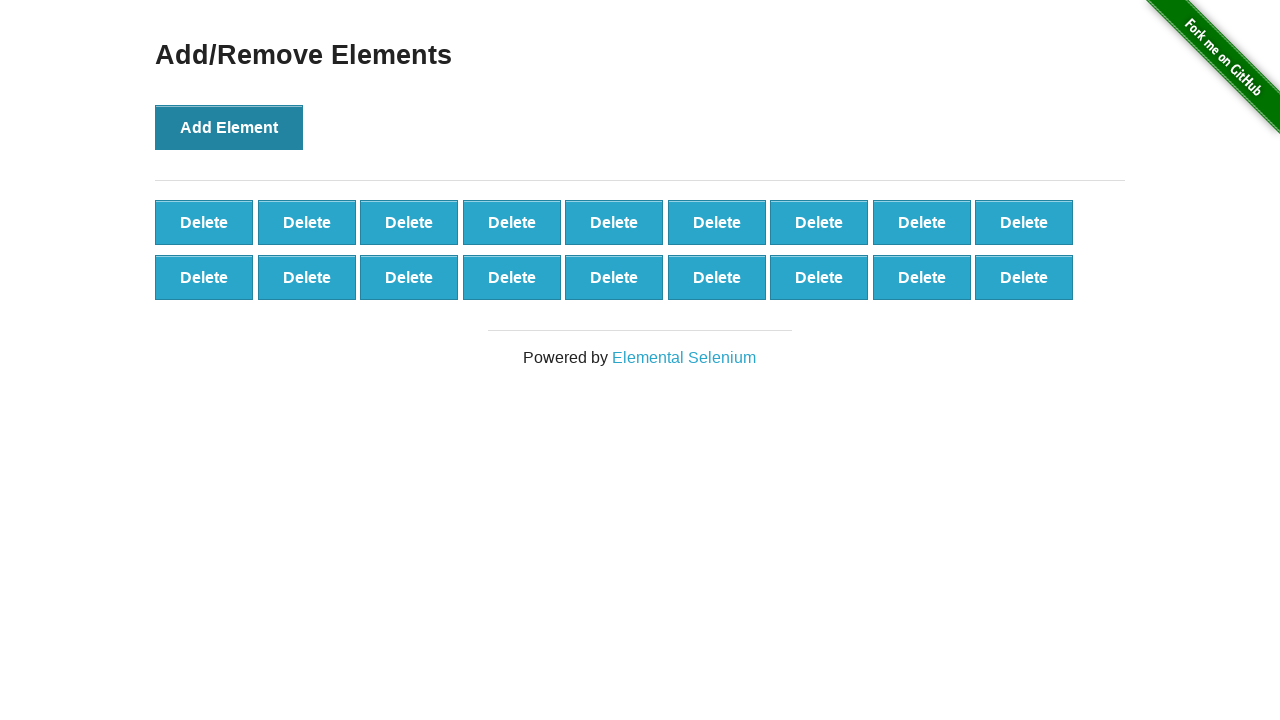

Clicked Add Element button (iteration 19/100) at (229, 127) on xpath=//*[@onclick='addElement()']
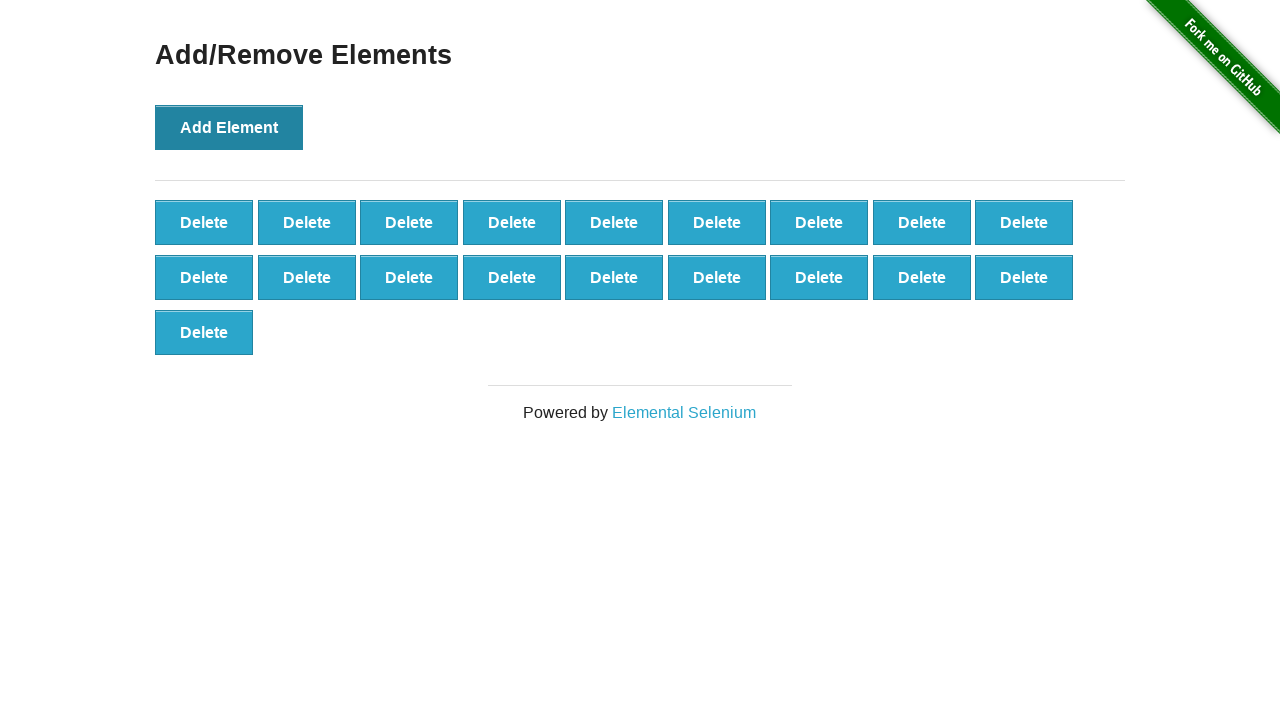

Clicked Add Element button (iteration 20/100) at (229, 127) on xpath=//*[@onclick='addElement()']
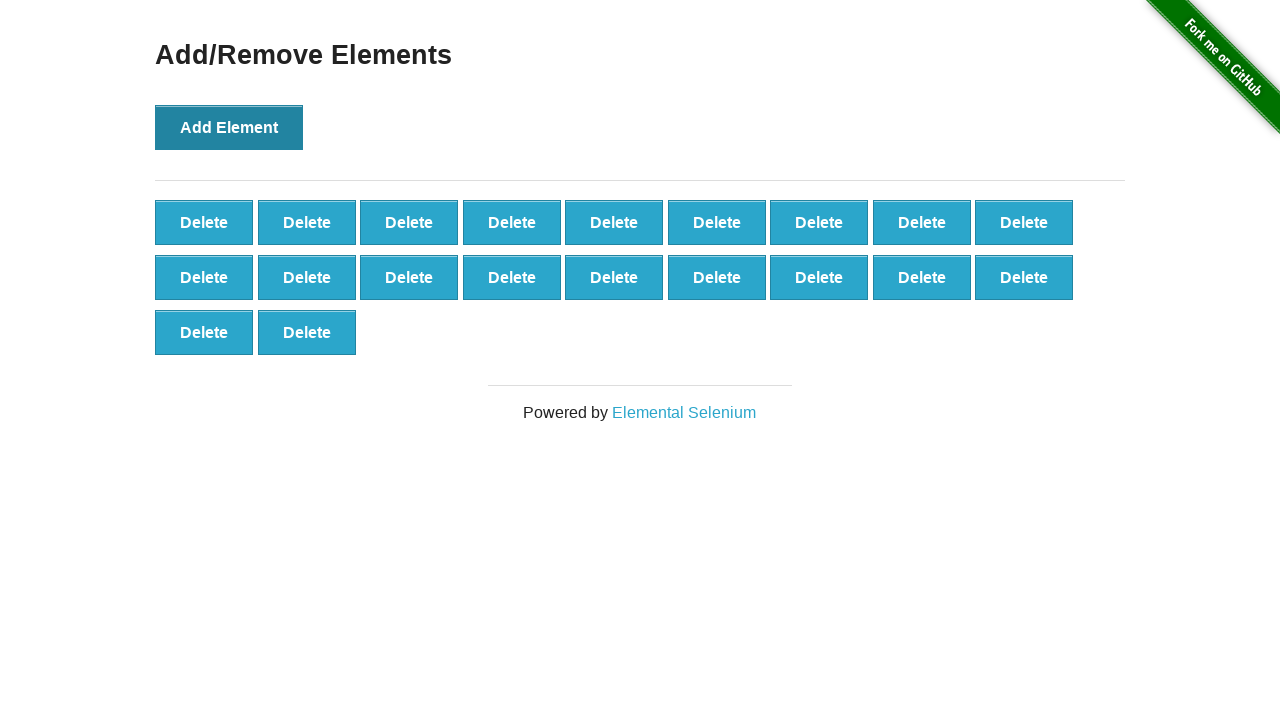

Clicked Add Element button (iteration 21/100) at (229, 127) on xpath=//*[@onclick='addElement()']
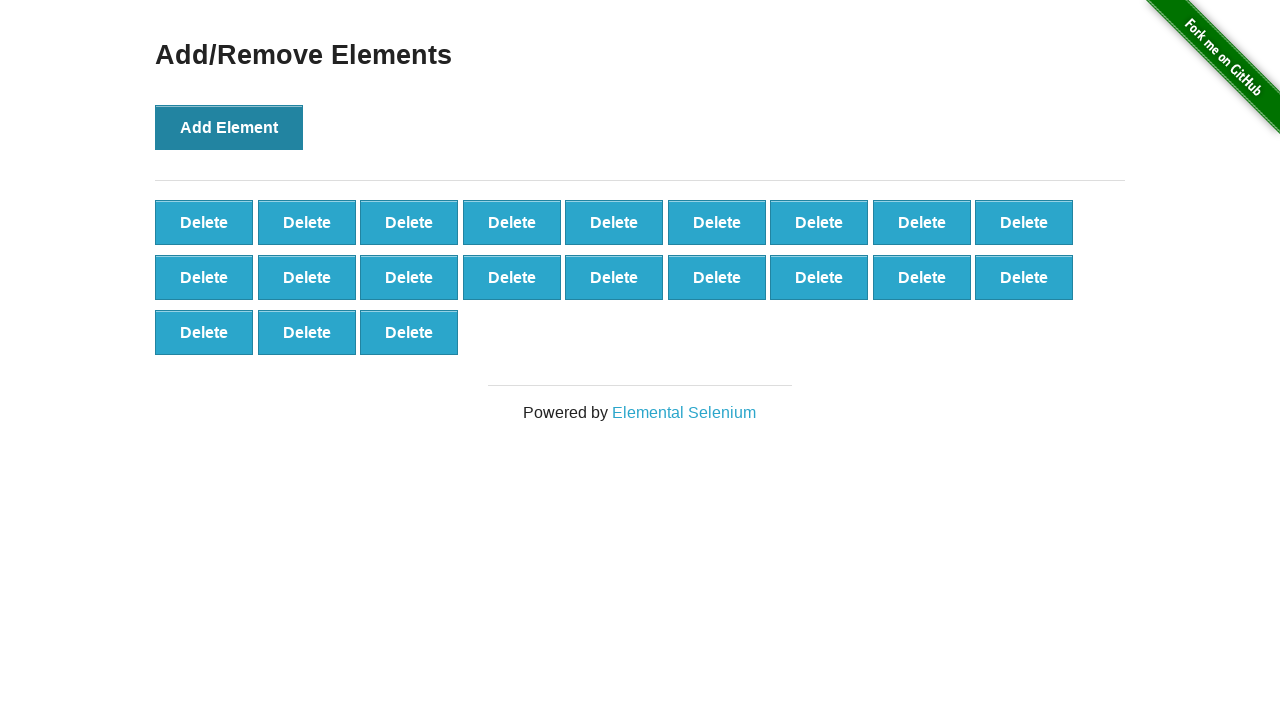

Clicked Add Element button (iteration 22/100) at (229, 127) on xpath=//*[@onclick='addElement()']
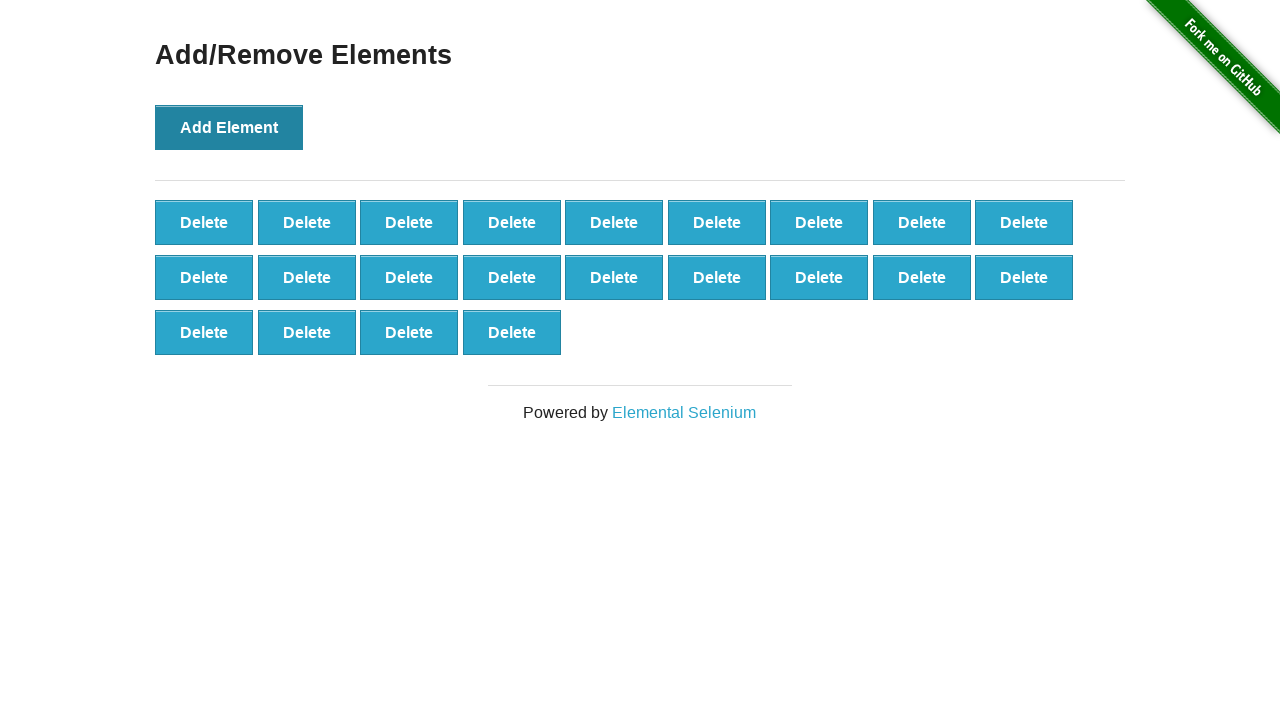

Clicked Add Element button (iteration 23/100) at (229, 127) on xpath=//*[@onclick='addElement()']
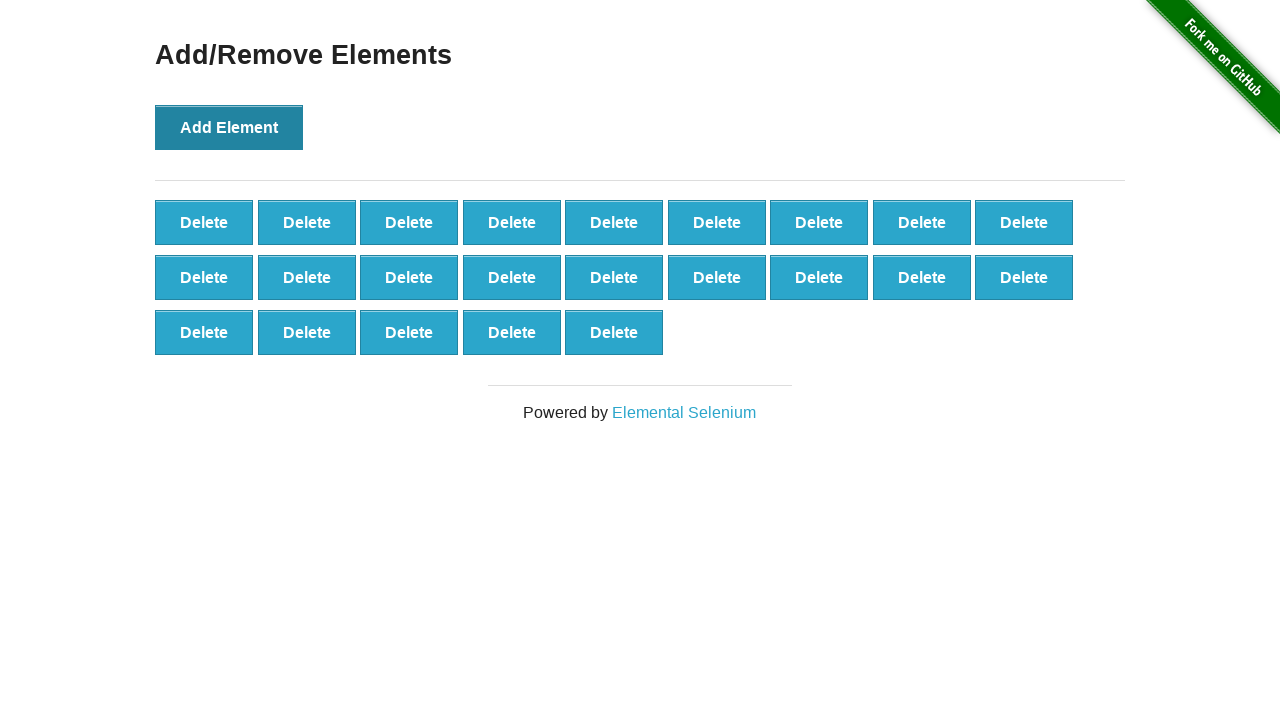

Clicked Add Element button (iteration 24/100) at (229, 127) on xpath=//*[@onclick='addElement()']
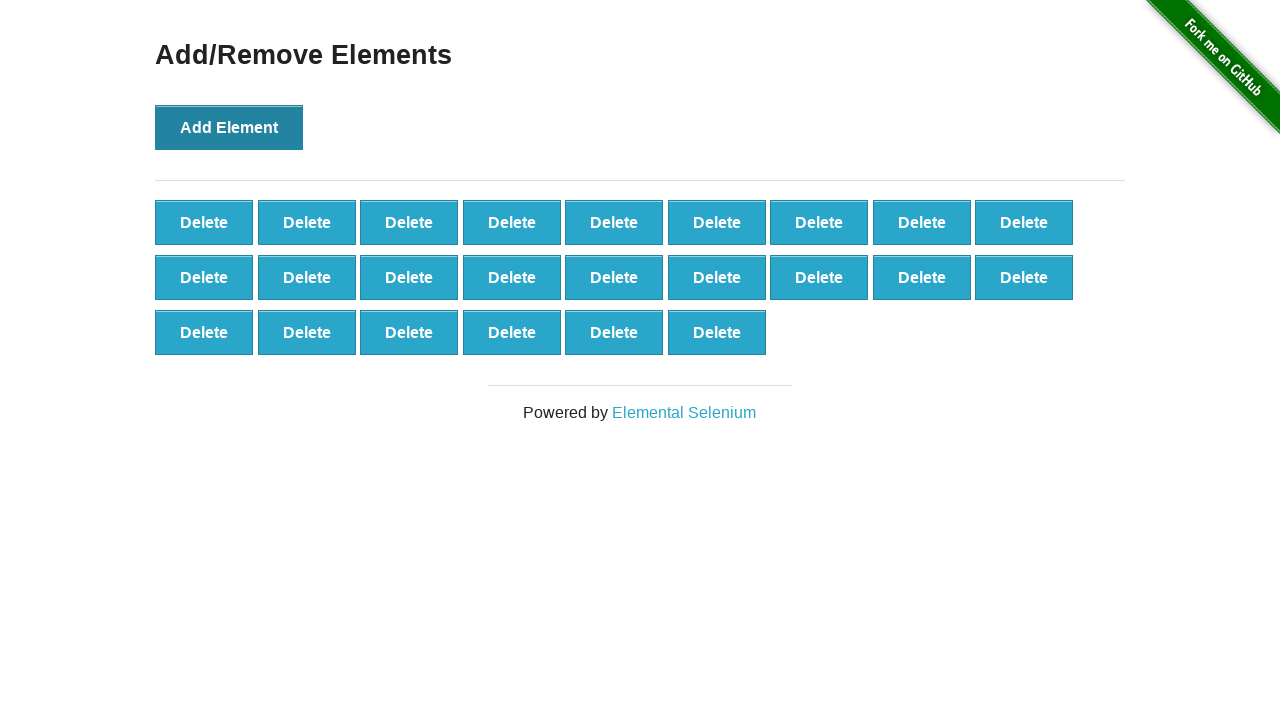

Clicked Add Element button (iteration 25/100) at (229, 127) on xpath=//*[@onclick='addElement()']
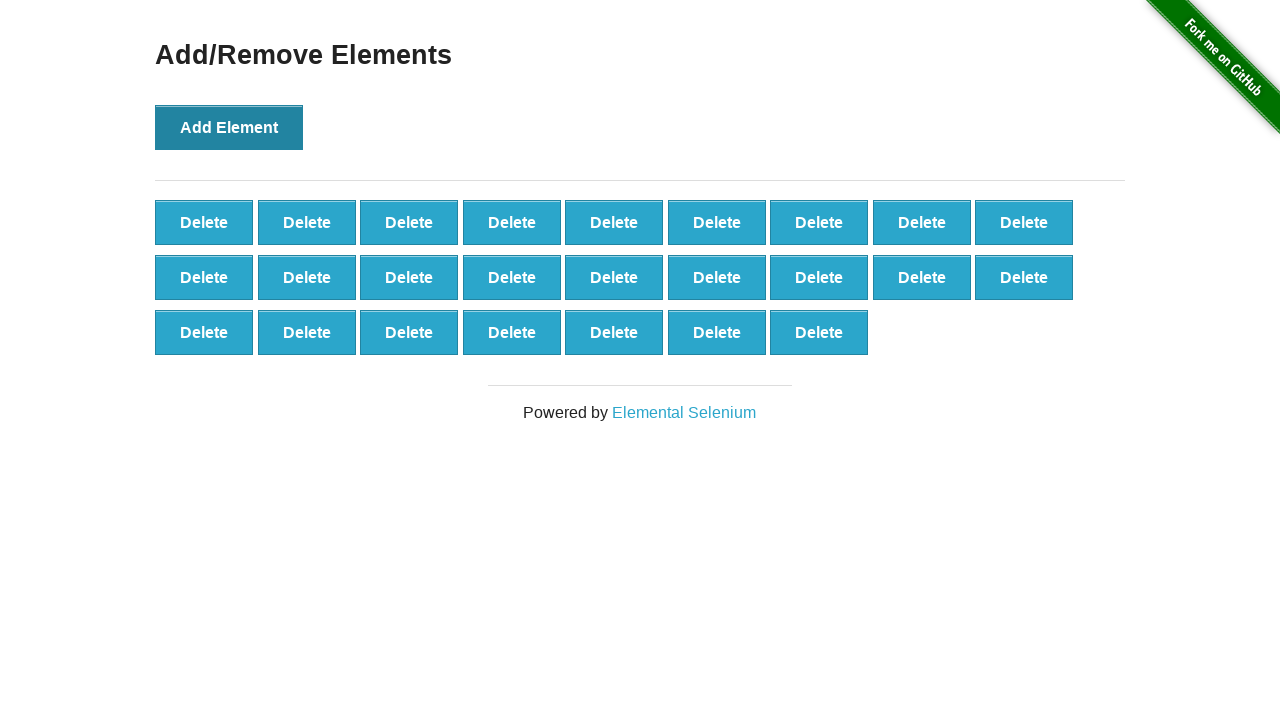

Clicked Add Element button (iteration 26/100) at (229, 127) on xpath=//*[@onclick='addElement()']
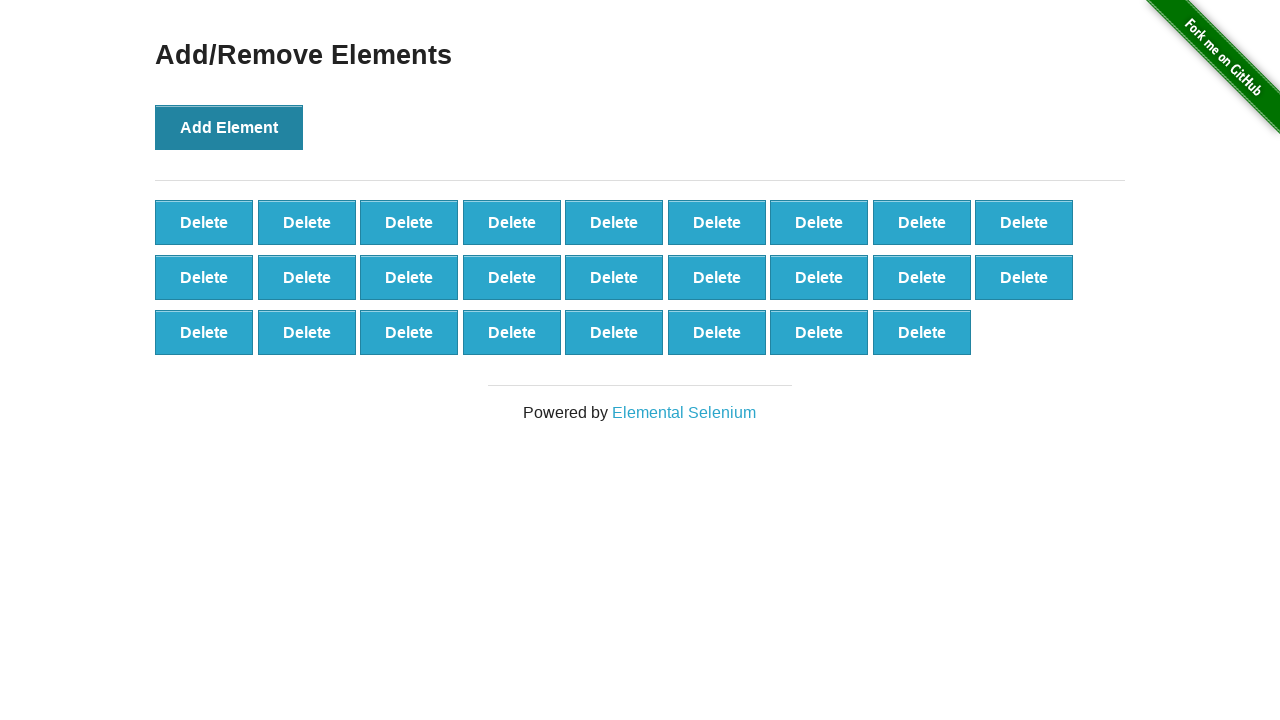

Clicked Add Element button (iteration 27/100) at (229, 127) on xpath=//*[@onclick='addElement()']
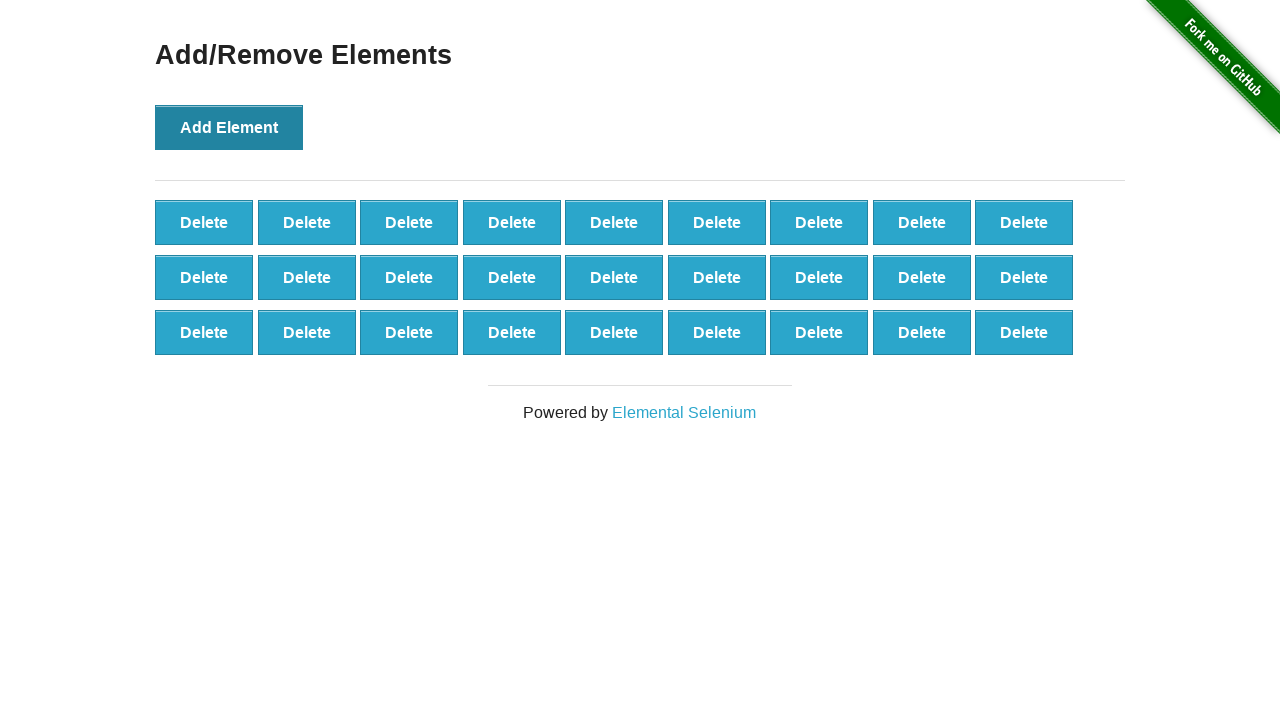

Clicked Add Element button (iteration 28/100) at (229, 127) on xpath=//*[@onclick='addElement()']
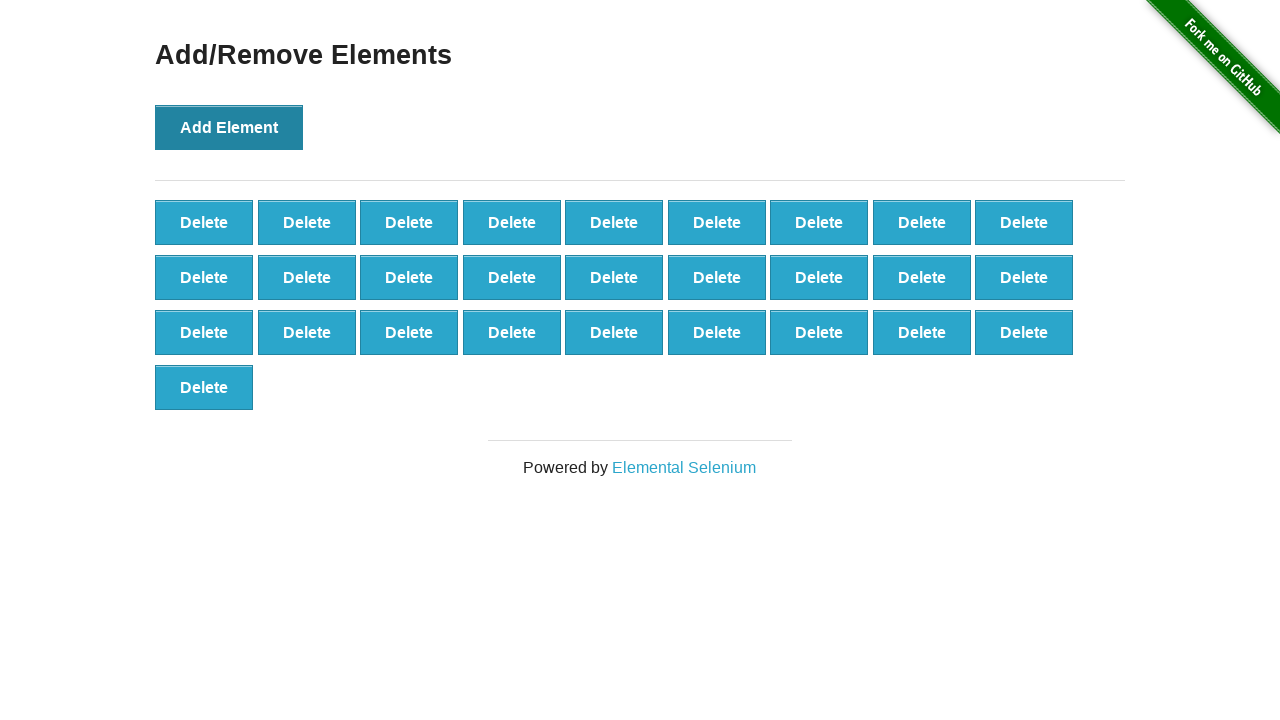

Clicked Add Element button (iteration 29/100) at (229, 127) on xpath=//*[@onclick='addElement()']
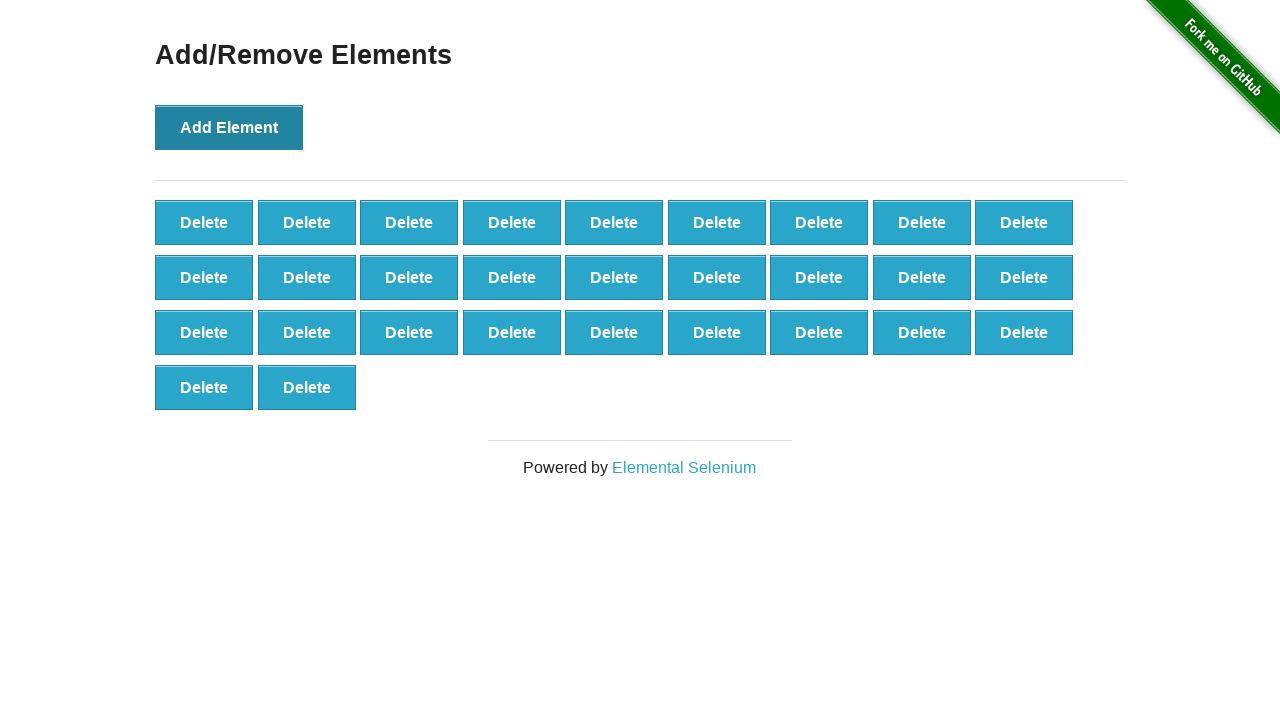

Clicked Add Element button (iteration 30/100) at (229, 127) on xpath=//*[@onclick='addElement()']
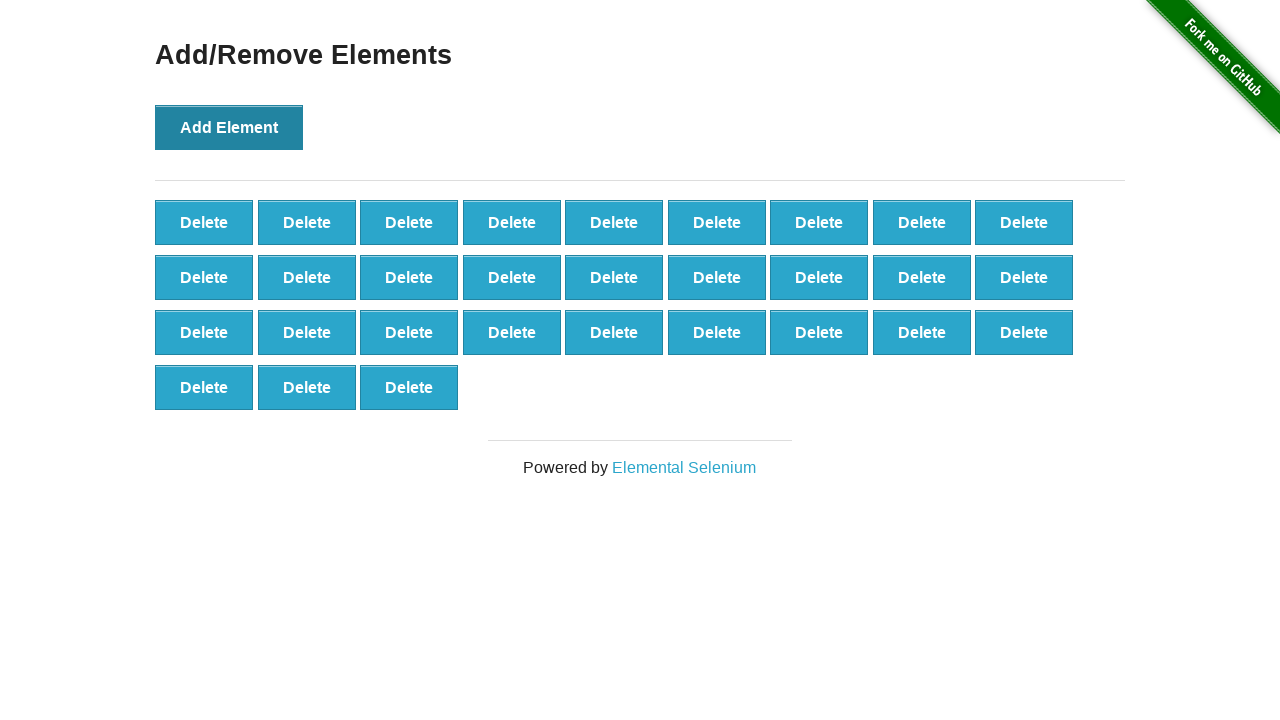

Clicked Add Element button (iteration 31/100) at (229, 127) on xpath=//*[@onclick='addElement()']
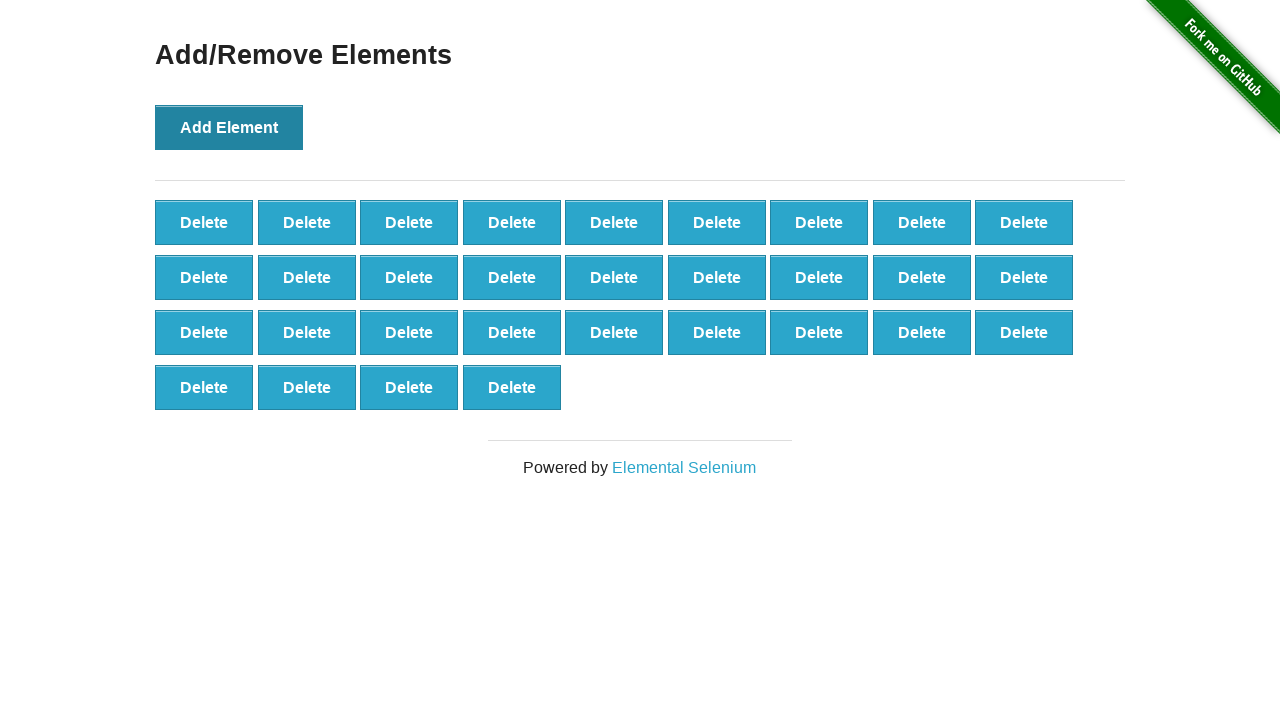

Clicked Add Element button (iteration 32/100) at (229, 127) on xpath=//*[@onclick='addElement()']
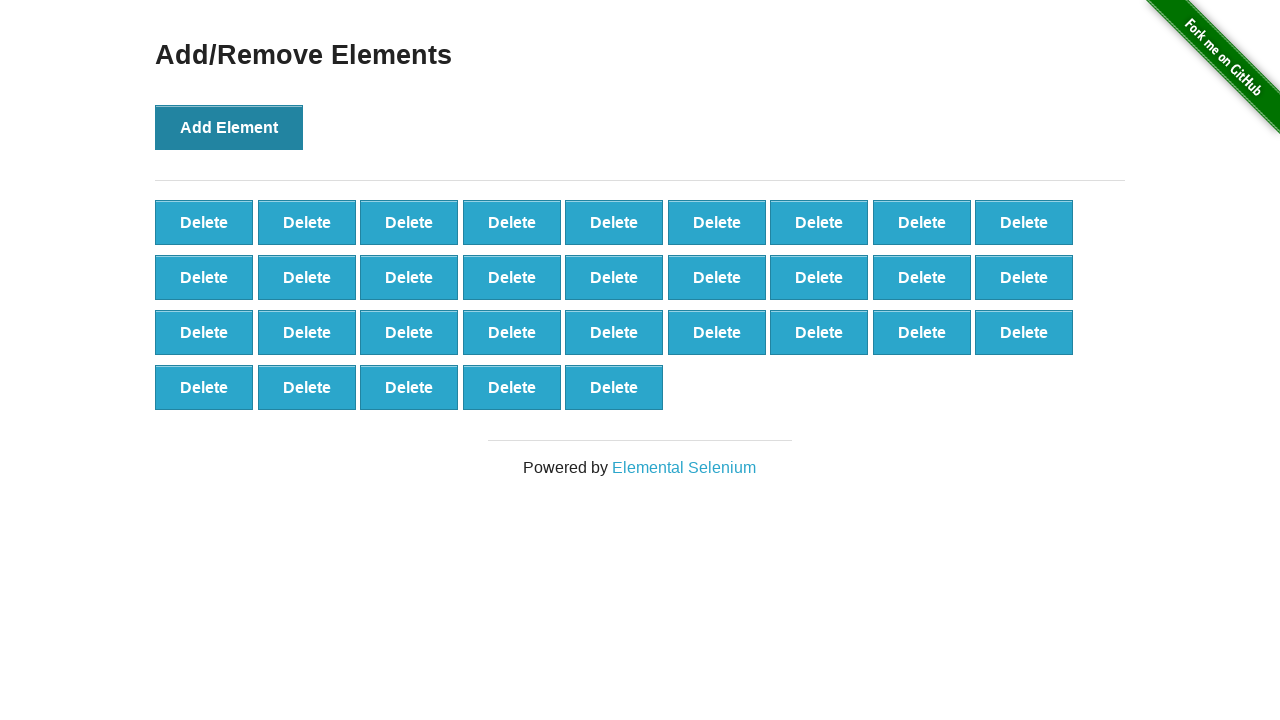

Clicked Add Element button (iteration 33/100) at (229, 127) on xpath=//*[@onclick='addElement()']
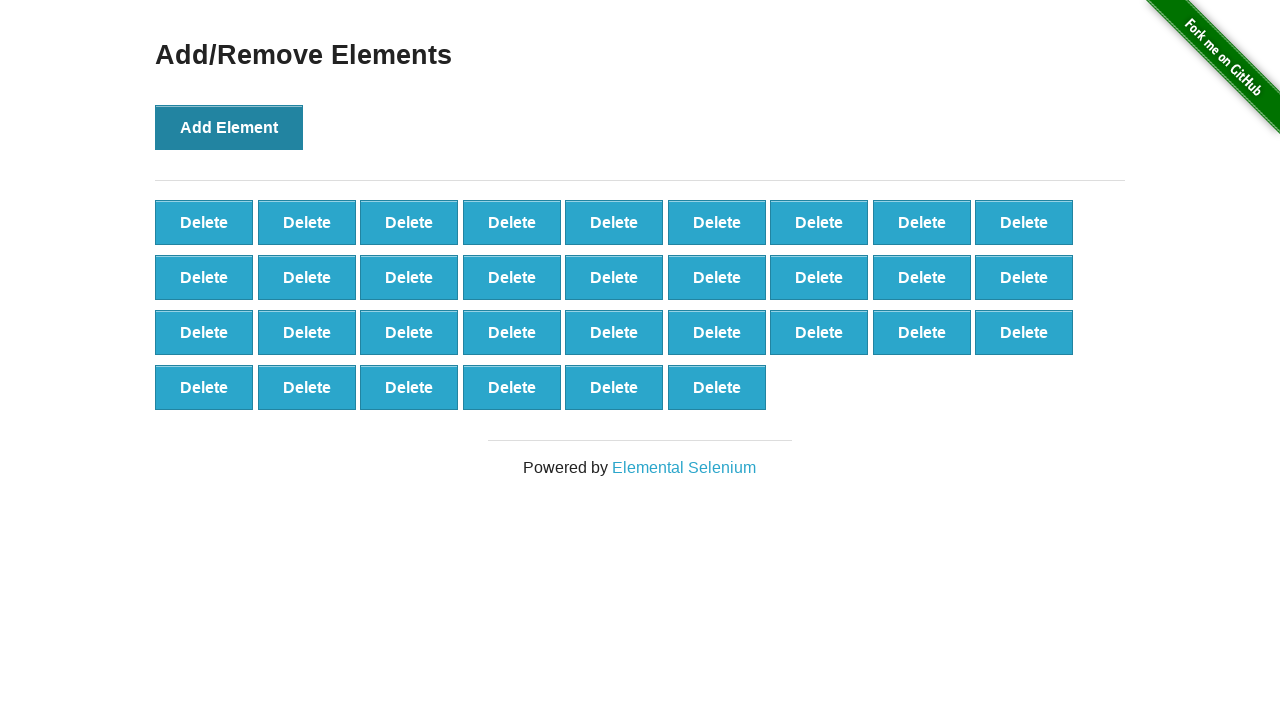

Clicked Add Element button (iteration 34/100) at (229, 127) on xpath=//*[@onclick='addElement()']
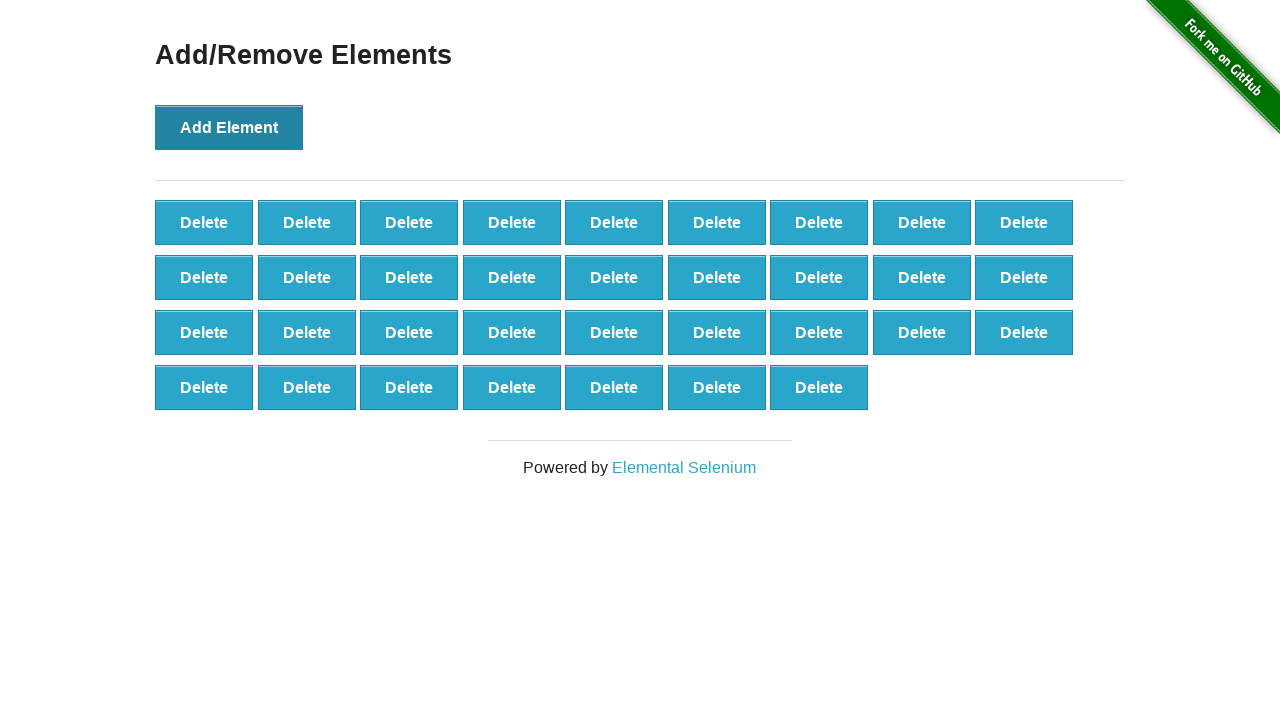

Clicked Add Element button (iteration 35/100) at (229, 127) on xpath=//*[@onclick='addElement()']
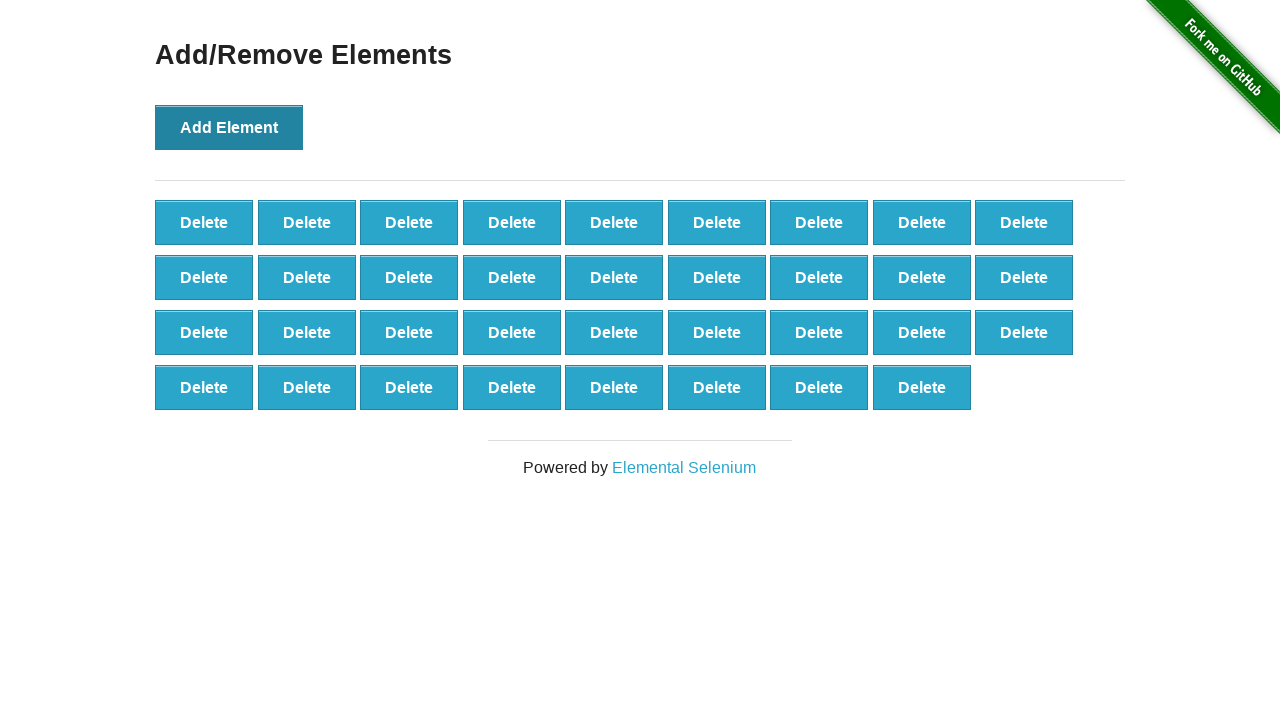

Clicked Add Element button (iteration 36/100) at (229, 127) on xpath=//*[@onclick='addElement()']
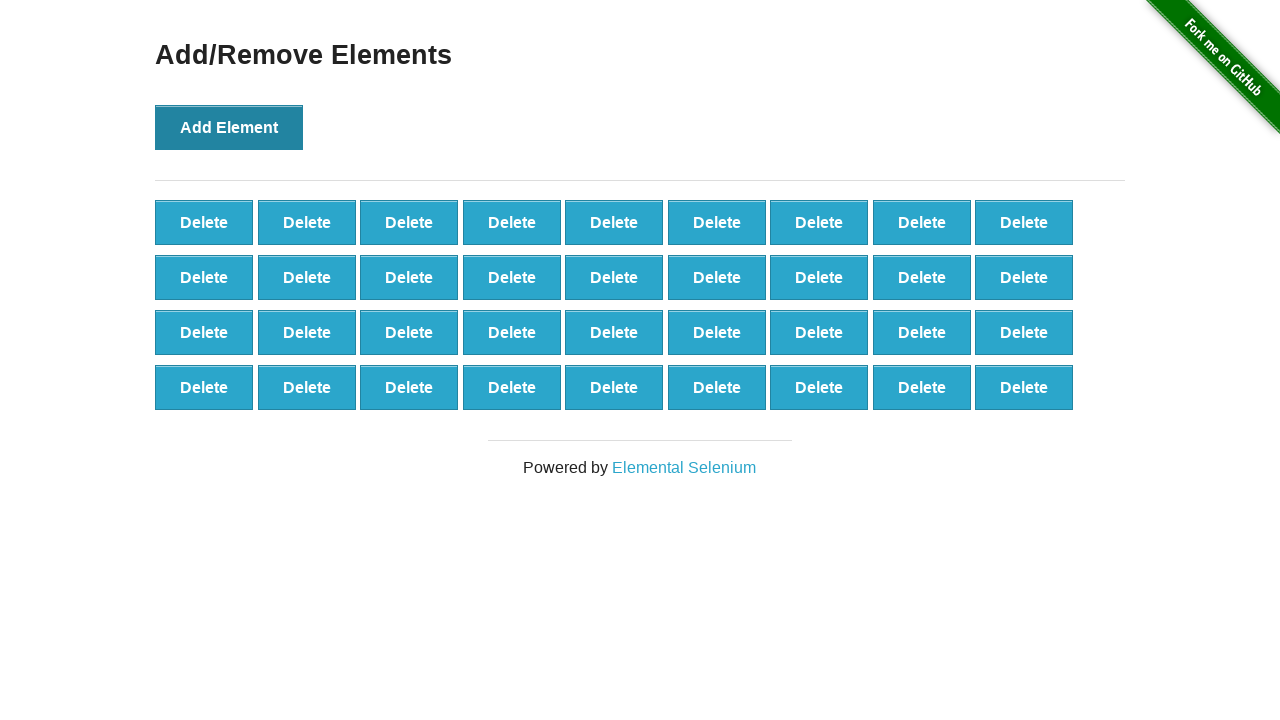

Clicked Add Element button (iteration 37/100) at (229, 127) on xpath=//*[@onclick='addElement()']
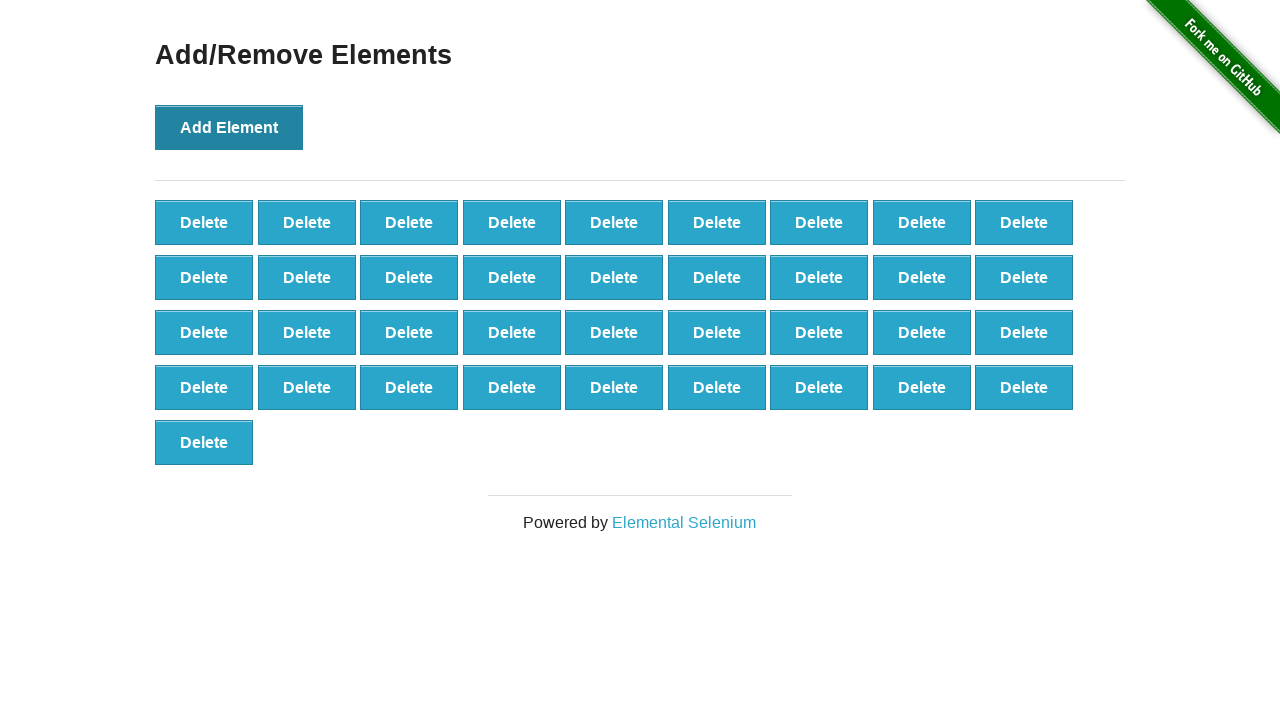

Clicked Add Element button (iteration 38/100) at (229, 127) on xpath=//*[@onclick='addElement()']
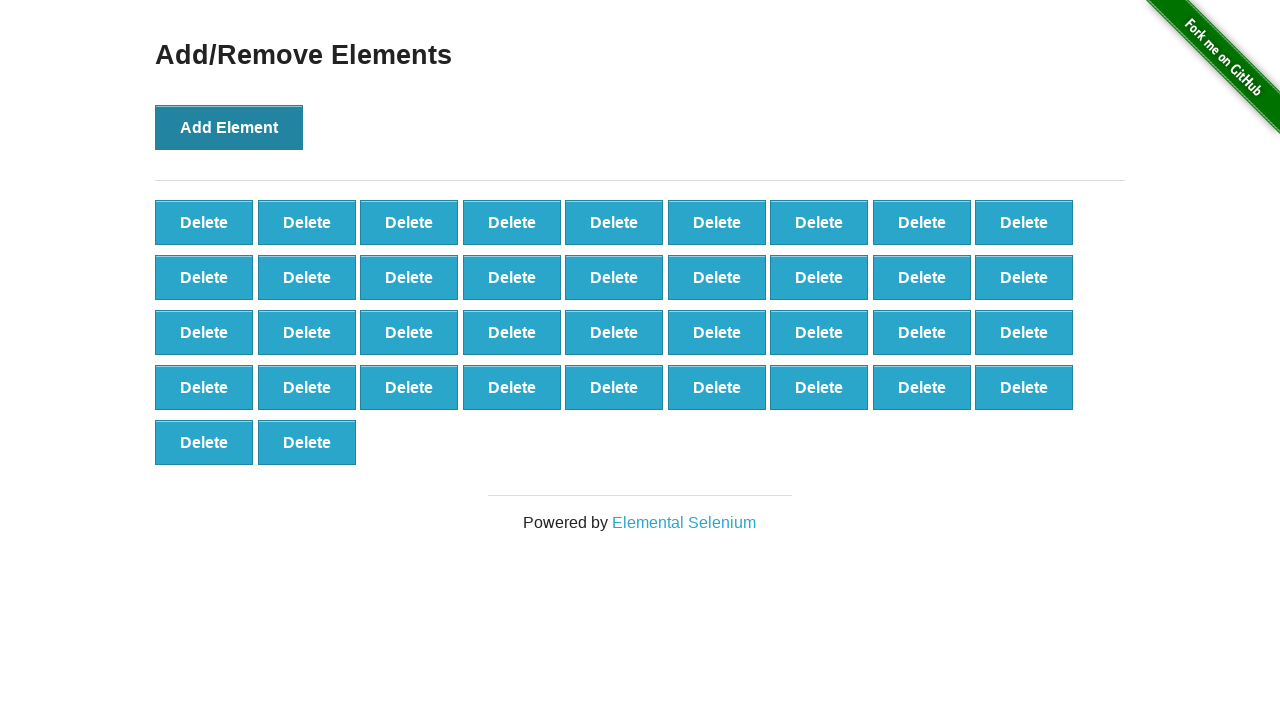

Clicked Add Element button (iteration 39/100) at (229, 127) on xpath=//*[@onclick='addElement()']
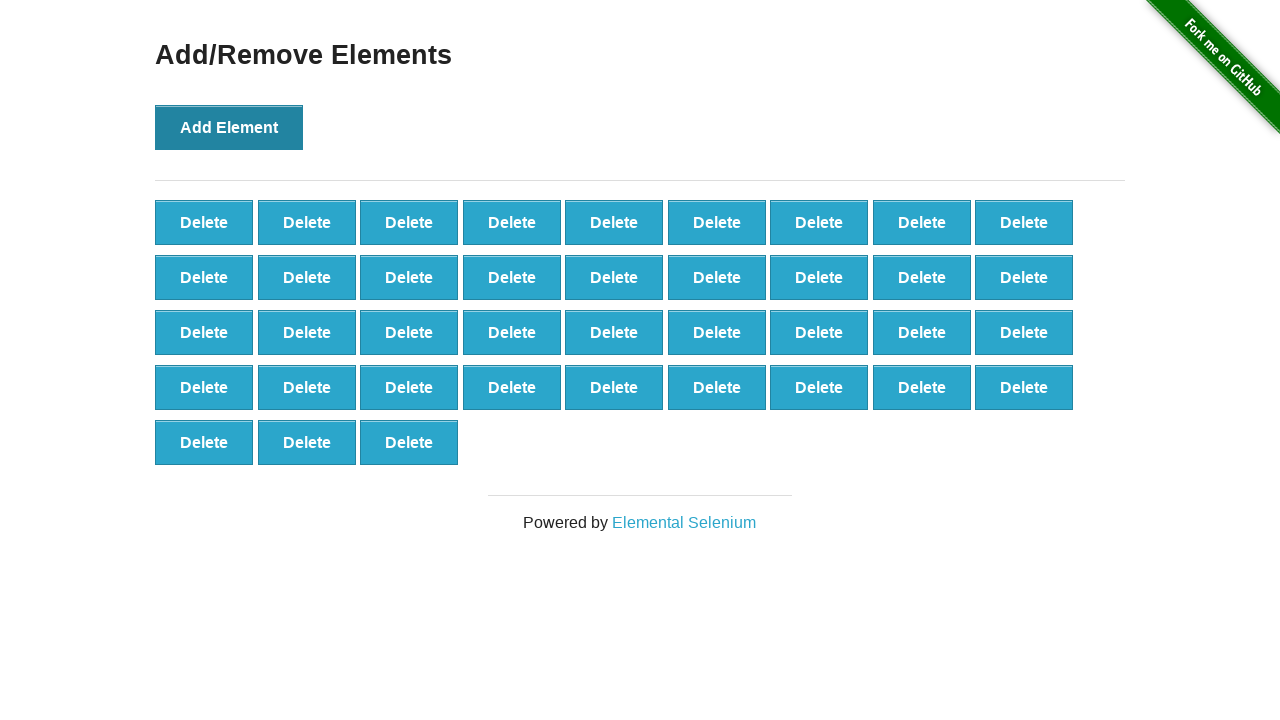

Clicked Add Element button (iteration 40/100) at (229, 127) on xpath=//*[@onclick='addElement()']
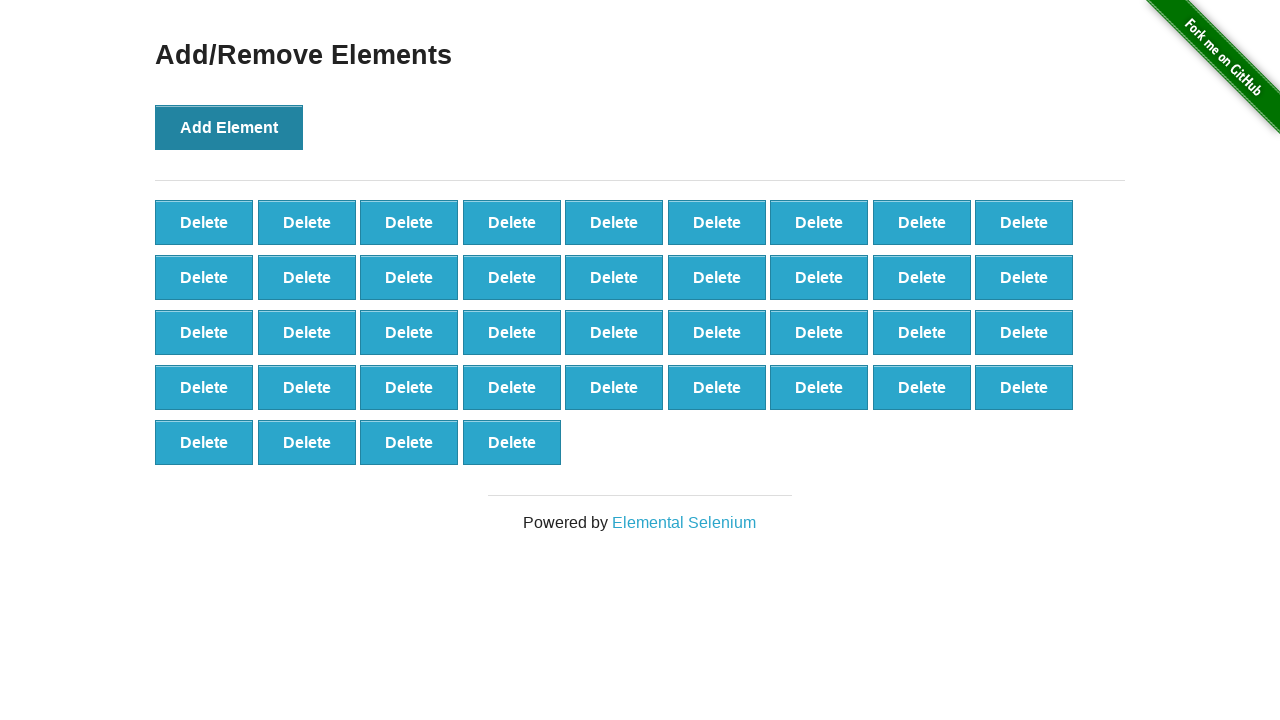

Clicked Add Element button (iteration 41/100) at (229, 127) on xpath=//*[@onclick='addElement()']
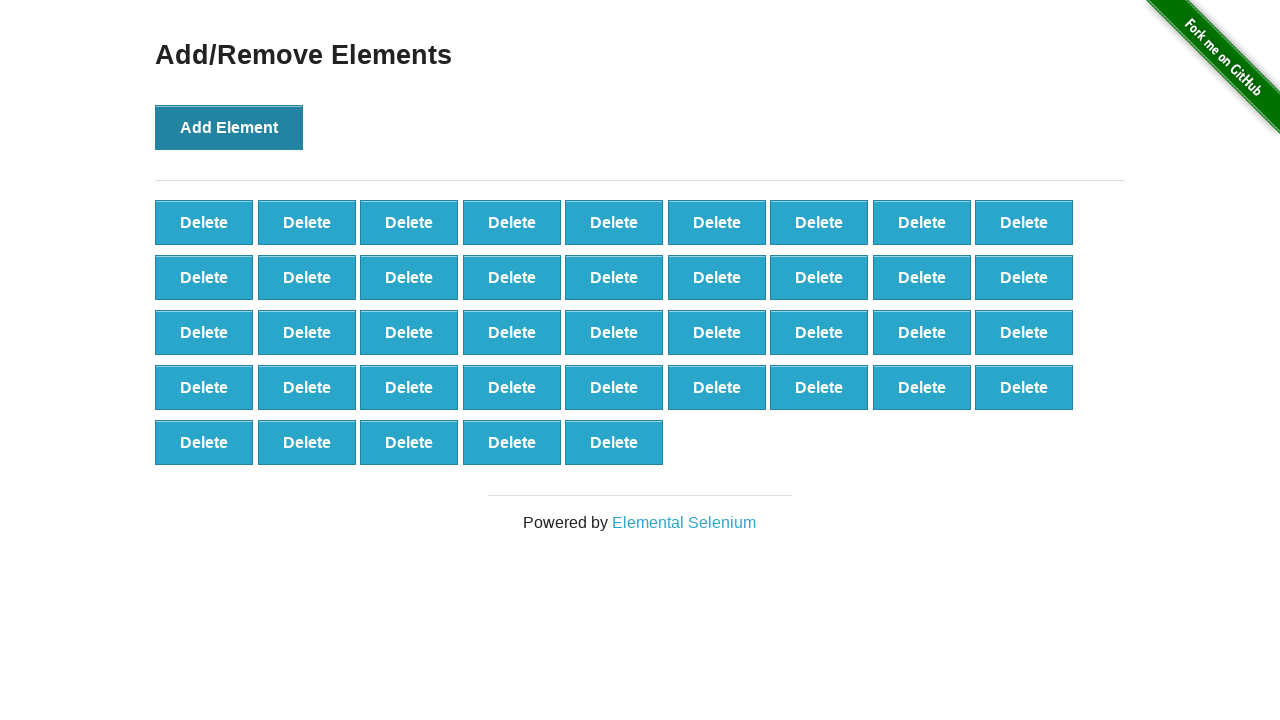

Clicked Add Element button (iteration 42/100) at (229, 127) on xpath=//*[@onclick='addElement()']
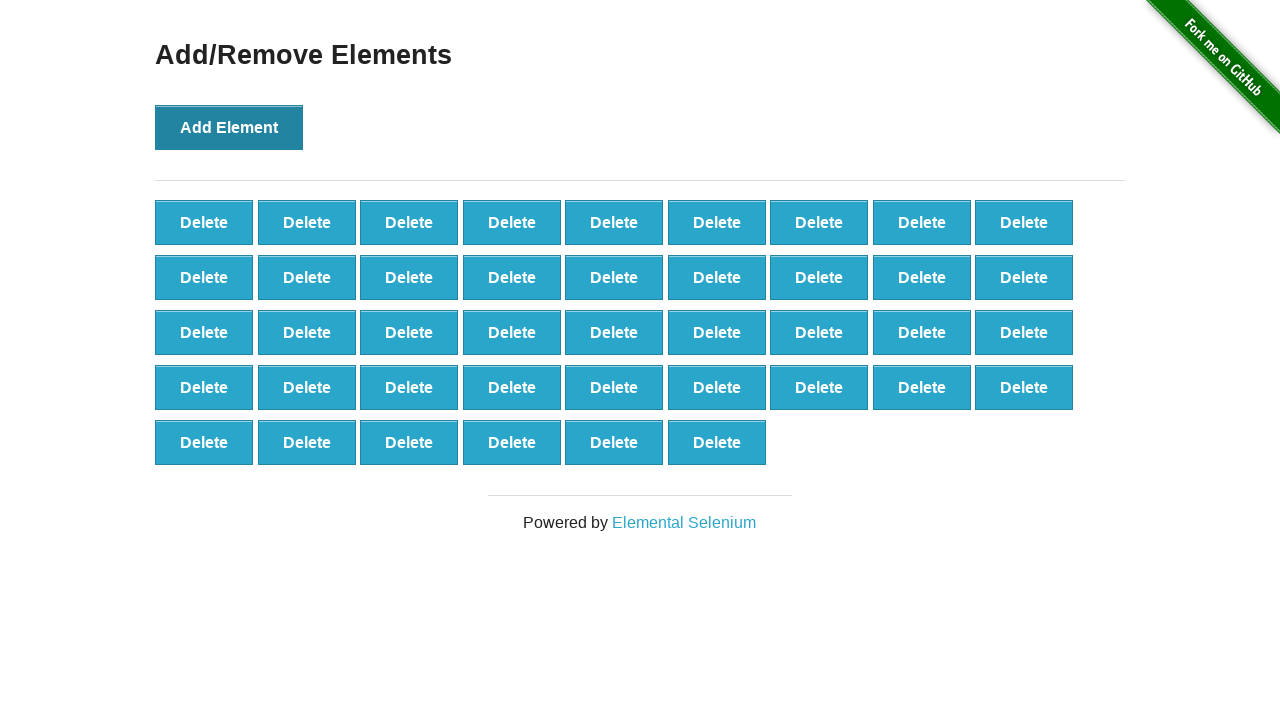

Clicked Add Element button (iteration 43/100) at (229, 127) on xpath=//*[@onclick='addElement()']
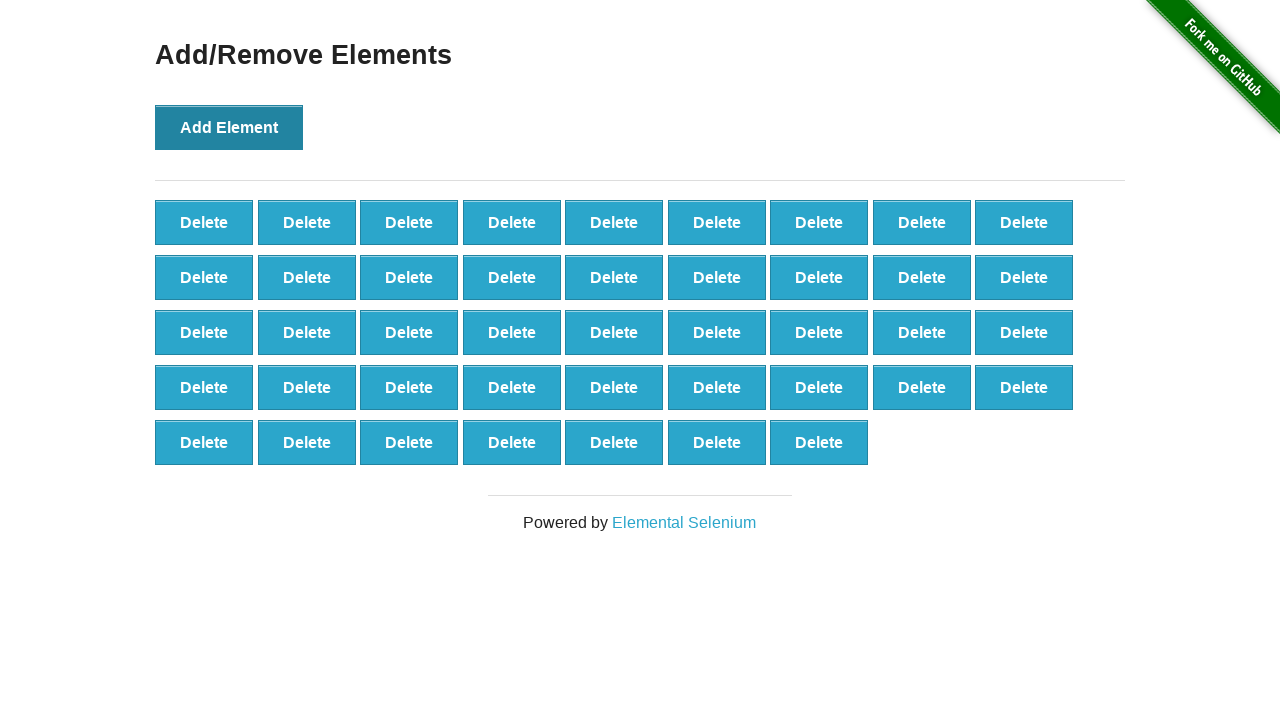

Clicked Add Element button (iteration 44/100) at (229, 127) on xpath=//*[@onclick='addElement()']
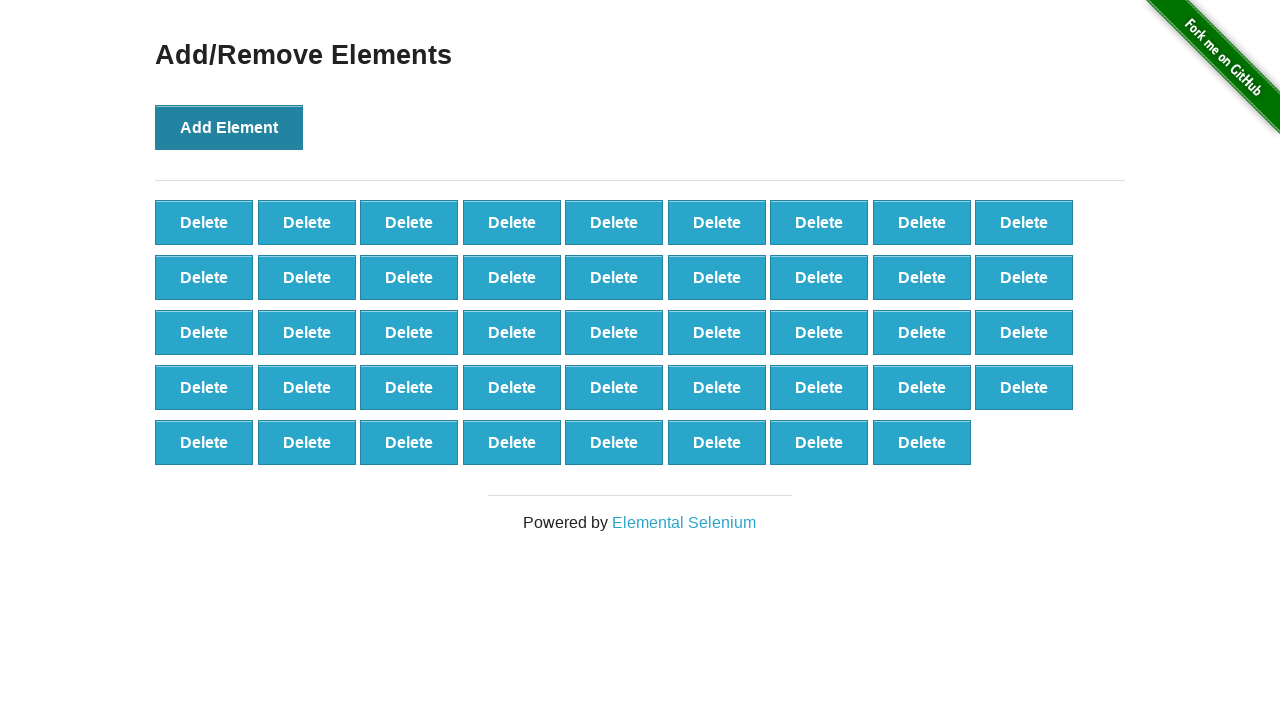

Clicked Add Element button (iteration 45/100) at (229, 127) on xpath=//*[@onclick='addElement()']
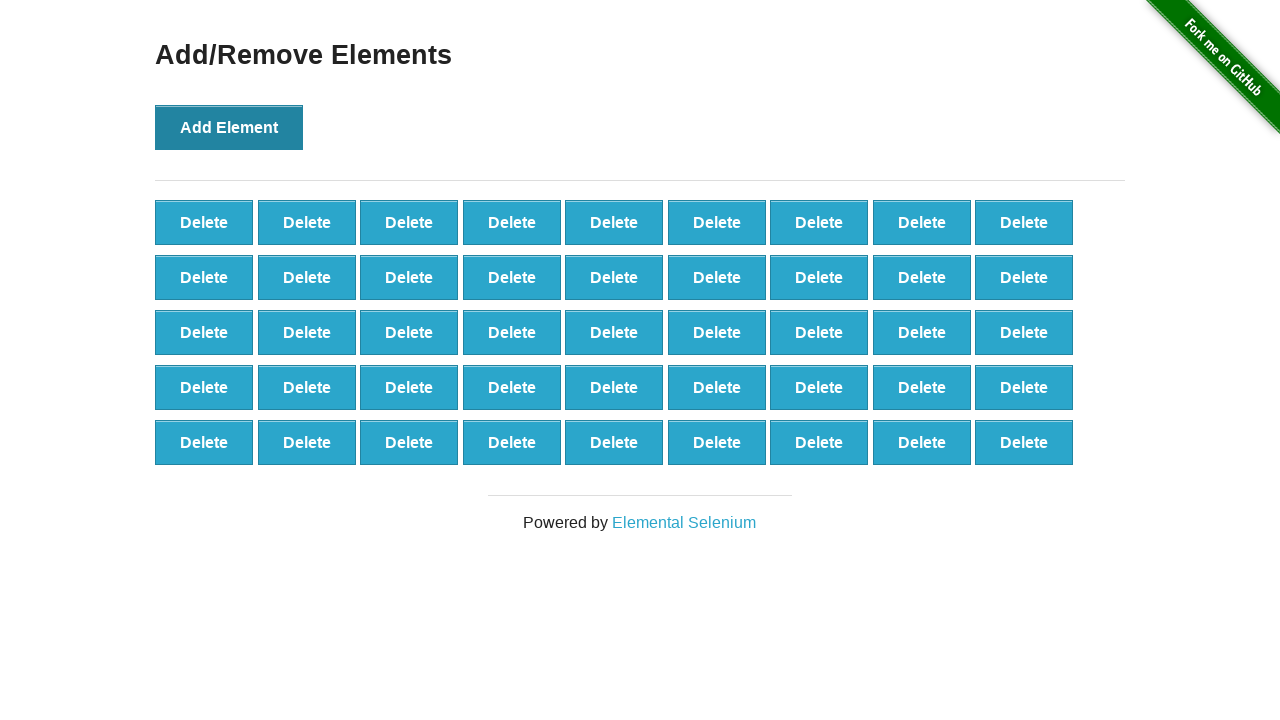

Clicked Add Element button (iteration 46/100) at (229, 127) on xpath=//*[@onclick='addElement()']
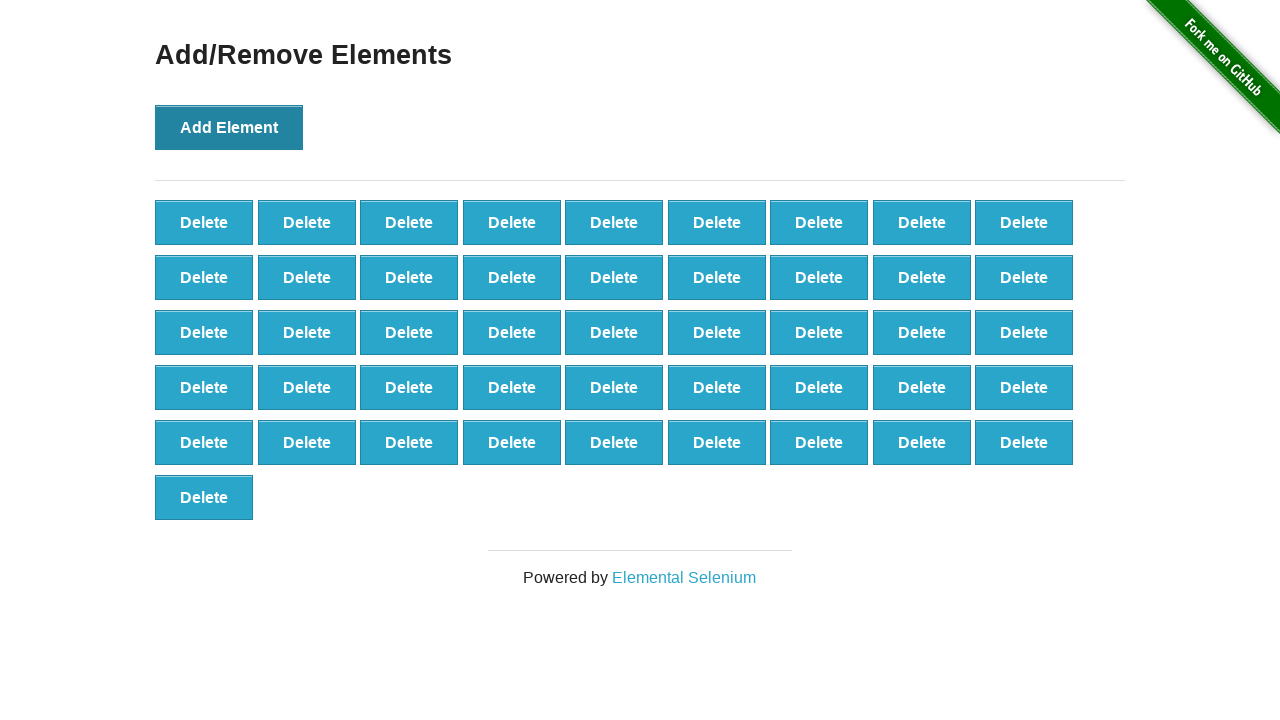

Clicked Add Element button (iteration 47/100) at (229, 127) on xpath=//*[@onclick='addElement()']
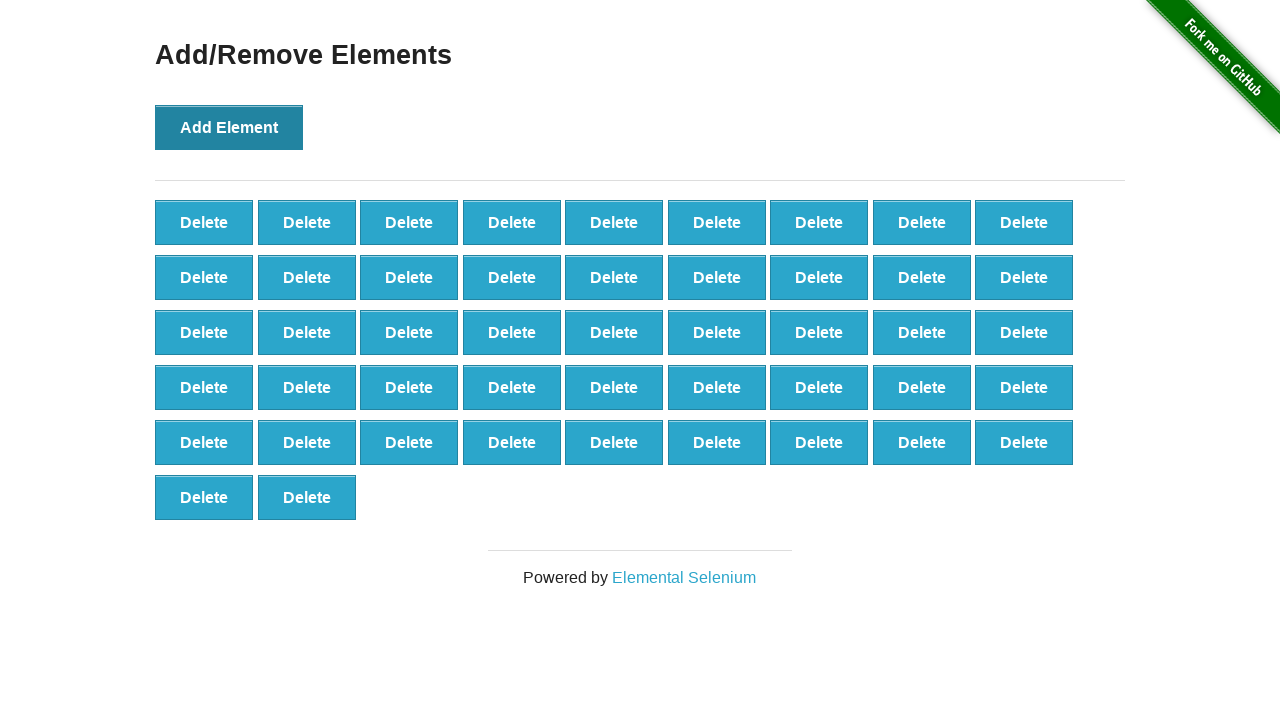

Clicked Add Element button (iteration 48/100) at (229, 127) on xpath=//*[@onclick='addElement()']
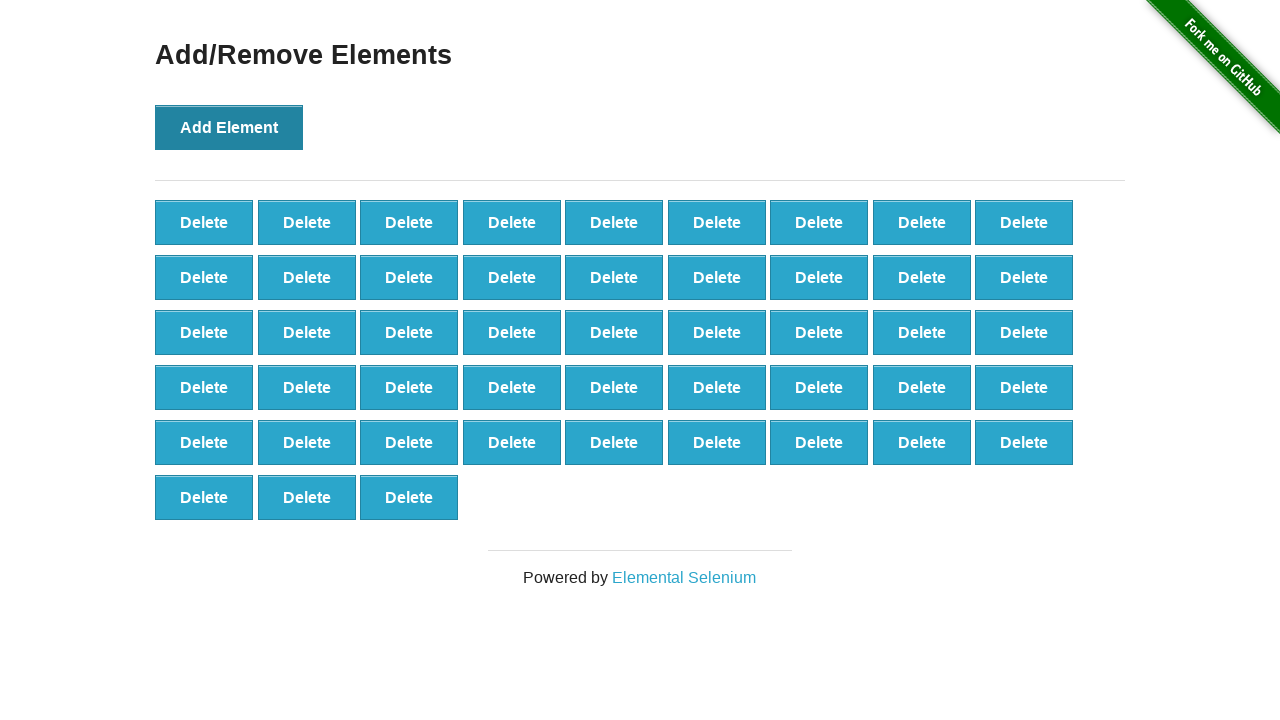

Clicked Add Element button (iteration 49/100) at (229, 127) on xpath=//*[@onclick='addElement()']
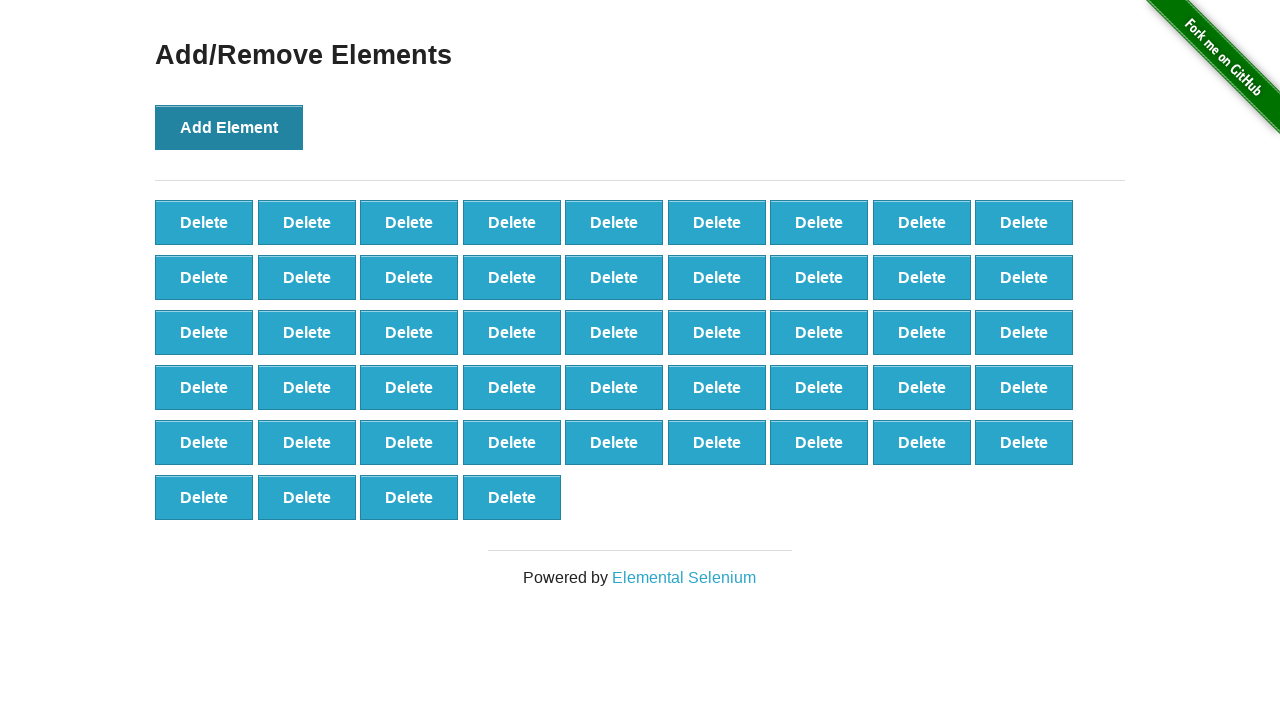

Clicked Add Element button (iteration 50/100) at (229, 127) on xpath=//*[@onclick='addElement()']
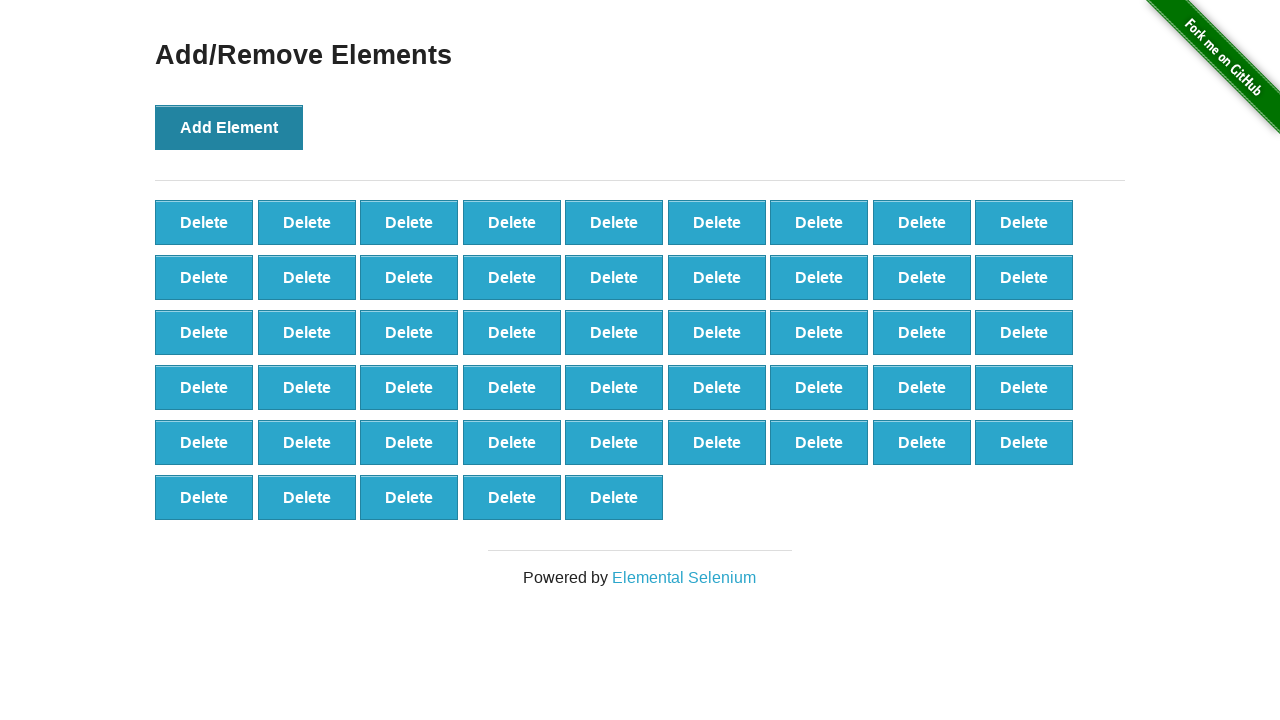

Clicked Add Element button (iteration 51/100) at (229, 127) on xpath=//*[@onclick='addElement()']
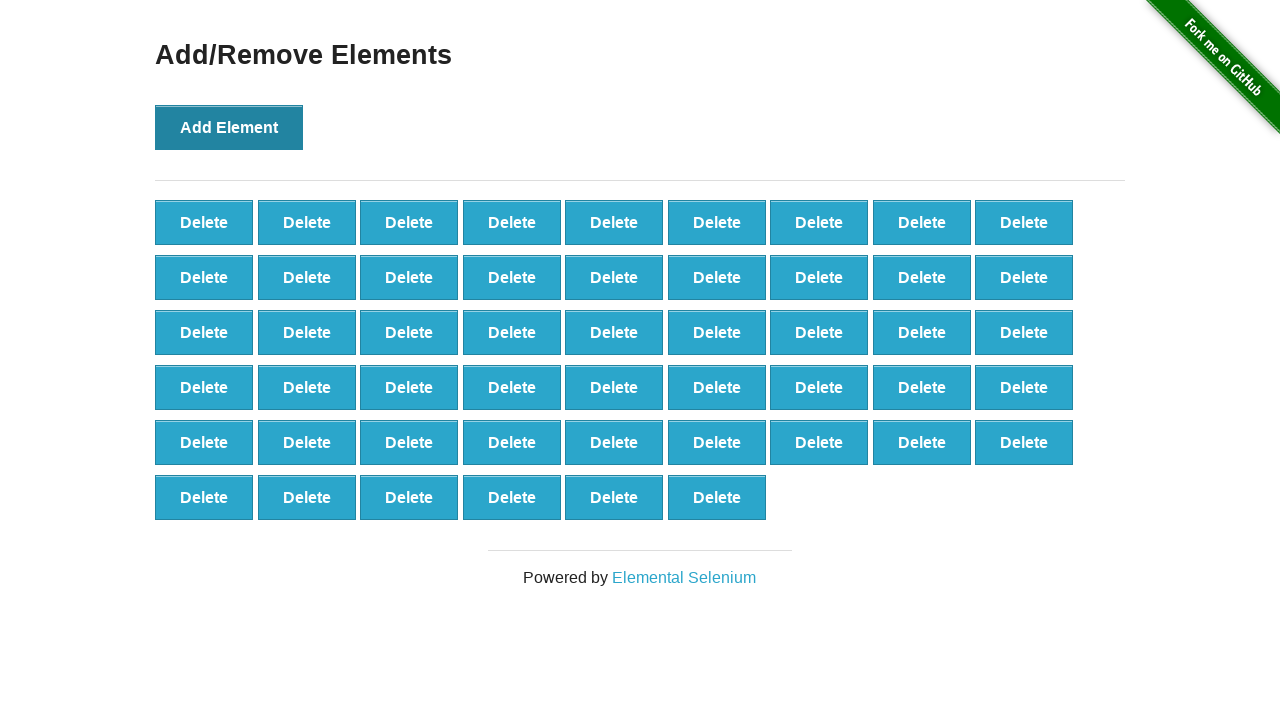

Clicked Add Element button (iteration 52/100) at (229, 127) on xpath=//*[@onclick='addElement()']
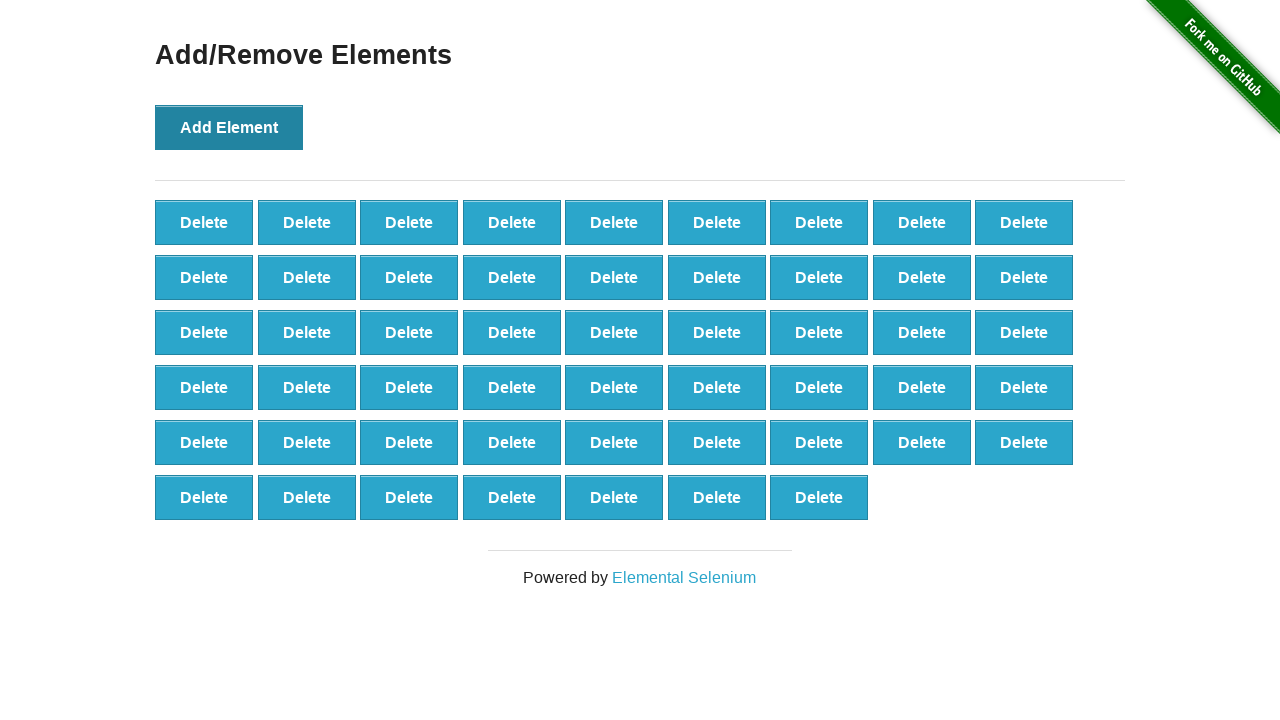

Clicked Add Element button (iteration 53/100) at (229, 127) on xpath=//*[@onclick='addElement()']
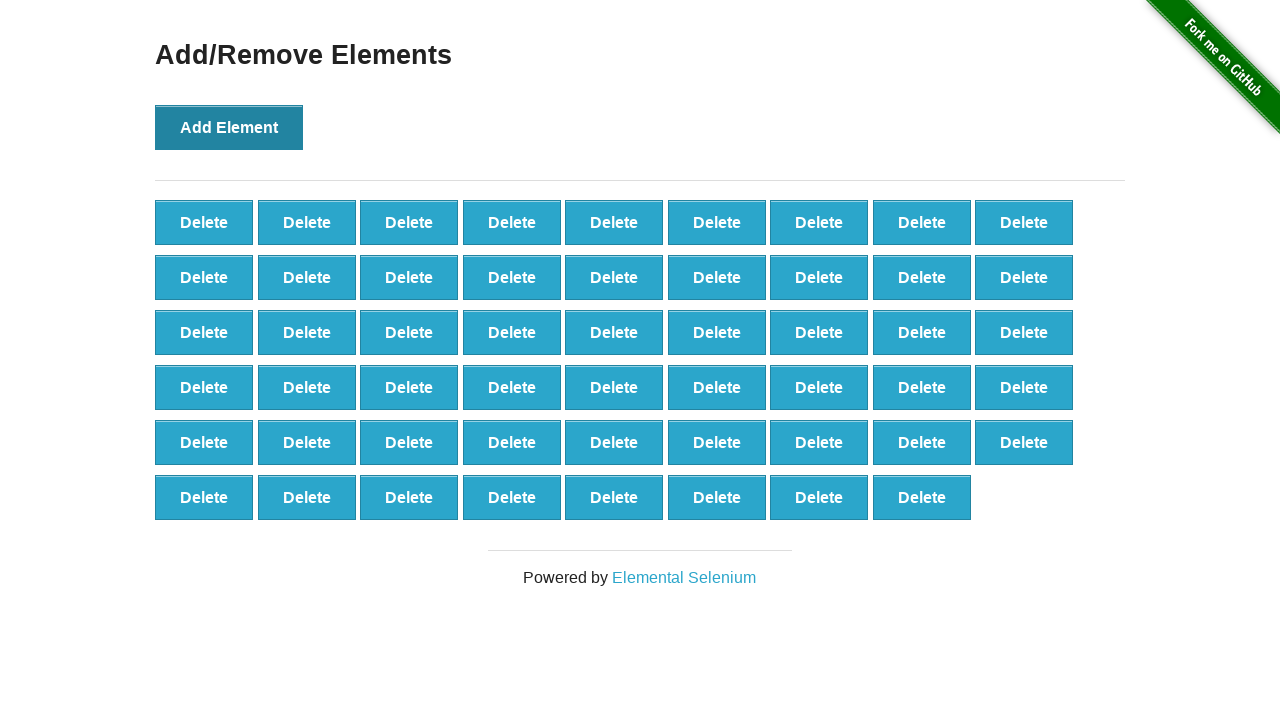

Clicked Add Element button (iteration 54/100) at (229, 127) on xpath=//*[@onclick='addElement()']
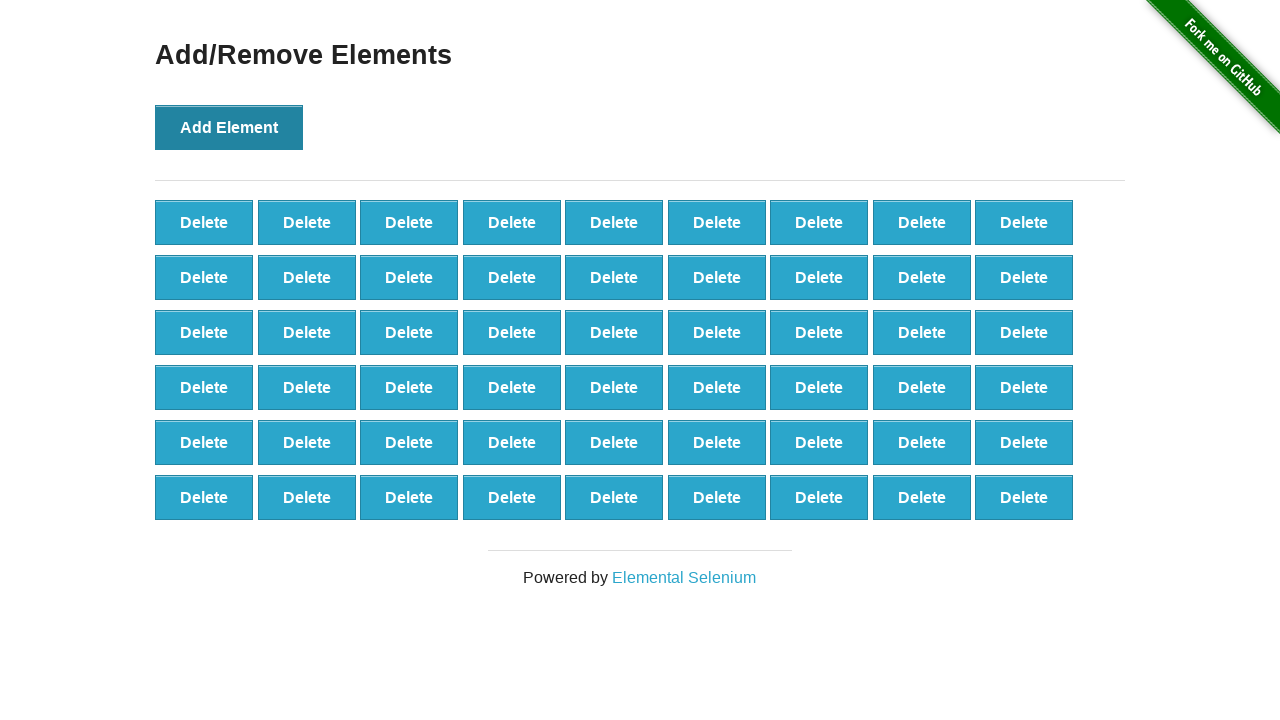

Clicked Add Element button (iteration 55/100) at (229, 127) on xpath=//*[@onclick='addElement()']
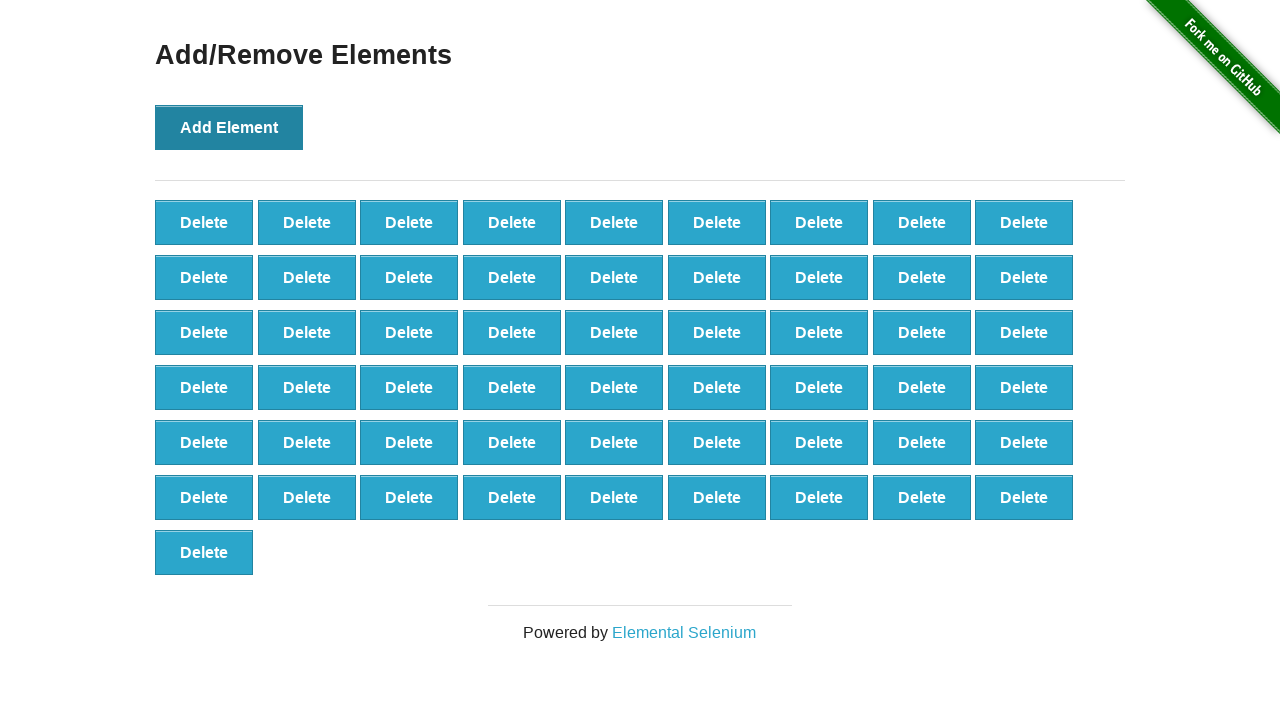

Clicked Add Element button (iteration 56/100) at (229, 127) on xpath=//*[@onclick='addElement()']
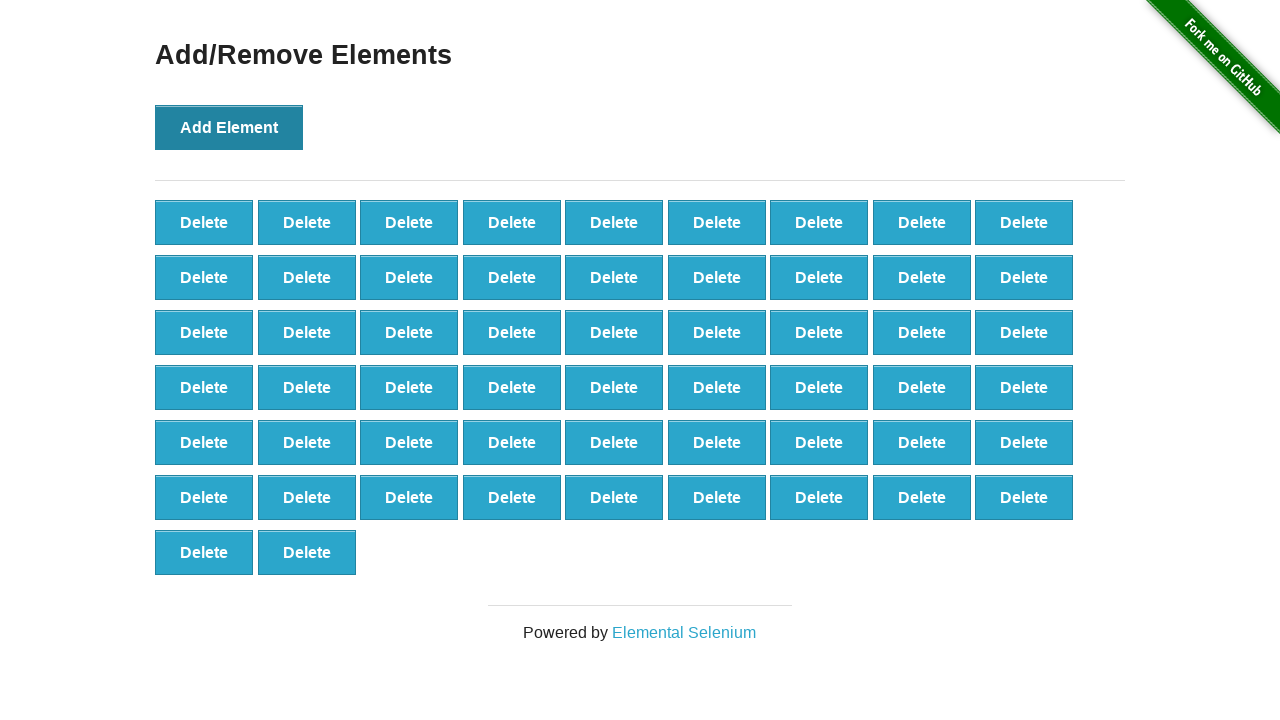

Clicked Add Element button (iteration 57/100) at (229, 127) on xpath=//*[@onclick='addElement()']
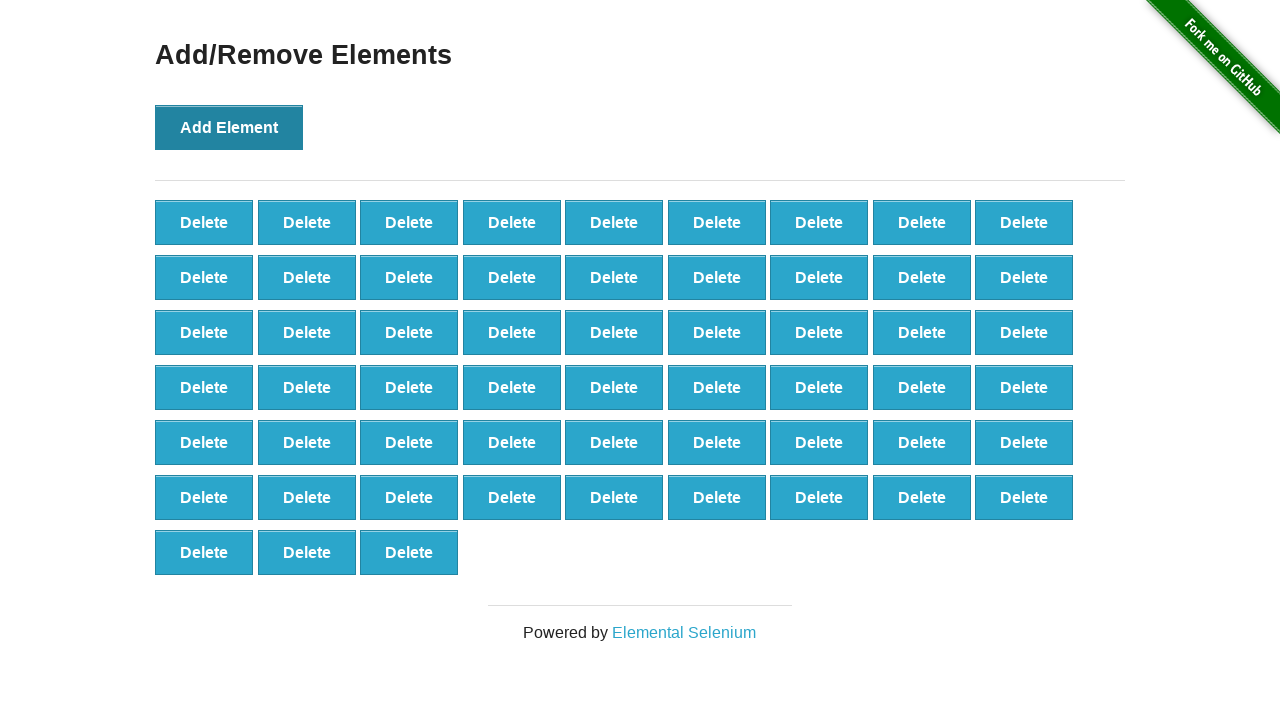

Clicked Add Element button (iteration 58/100) at (229, 127) on xpath=//*[@onclick='addElement()']
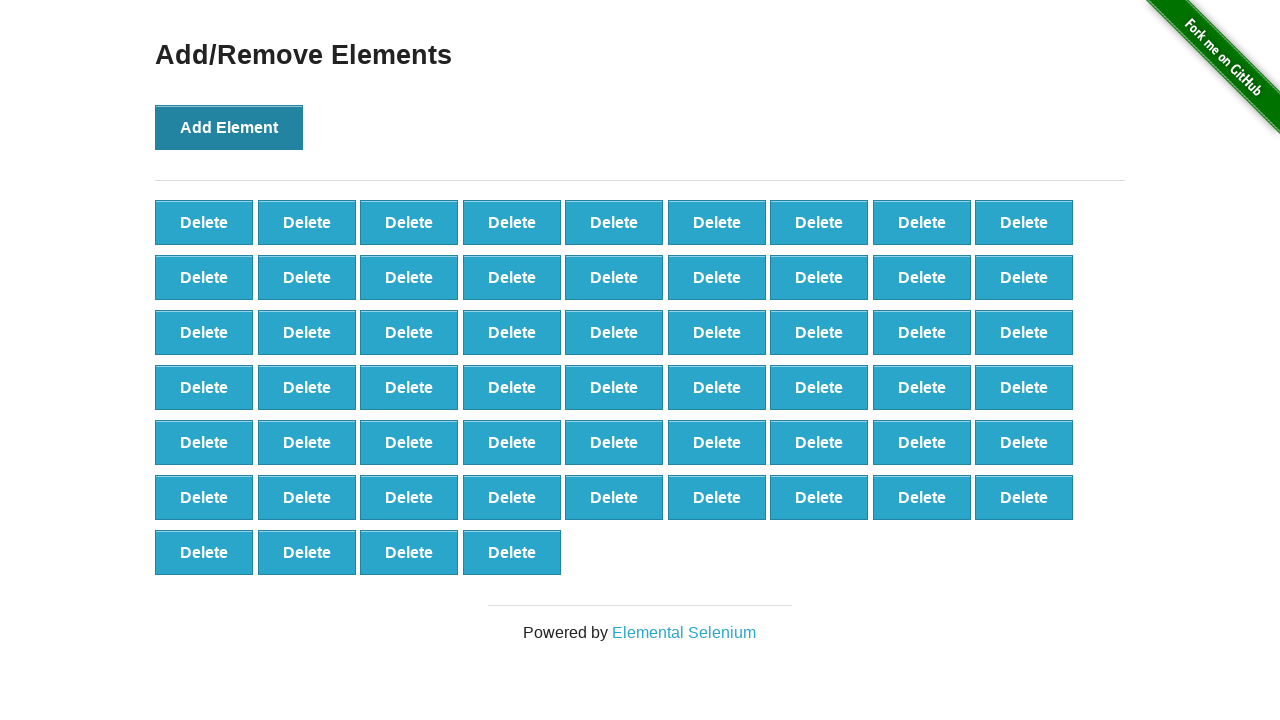

Clicked Add Element button (iteration 59/100) at (229, 127) on xpath=//*[@onclick='addElement()']
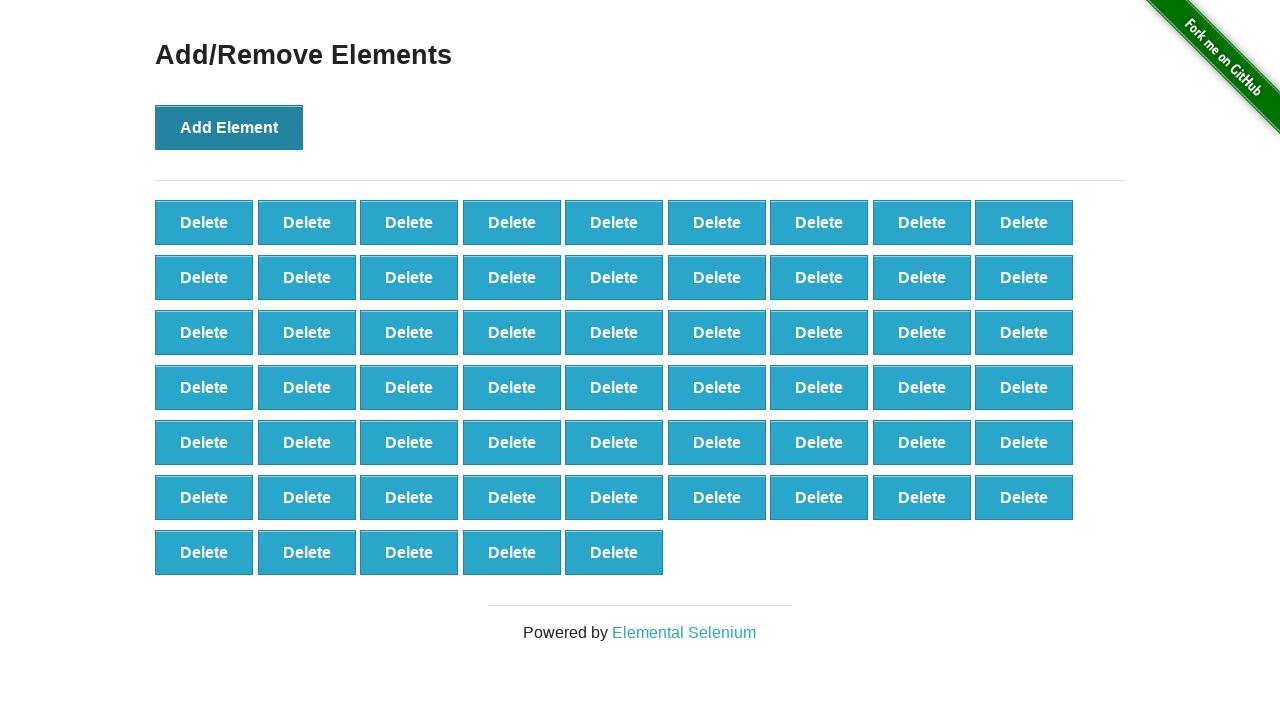

Clicked Add Element button (iteration 60/100) at (229, 127) on xpath=//*[@onclick='addElement()']
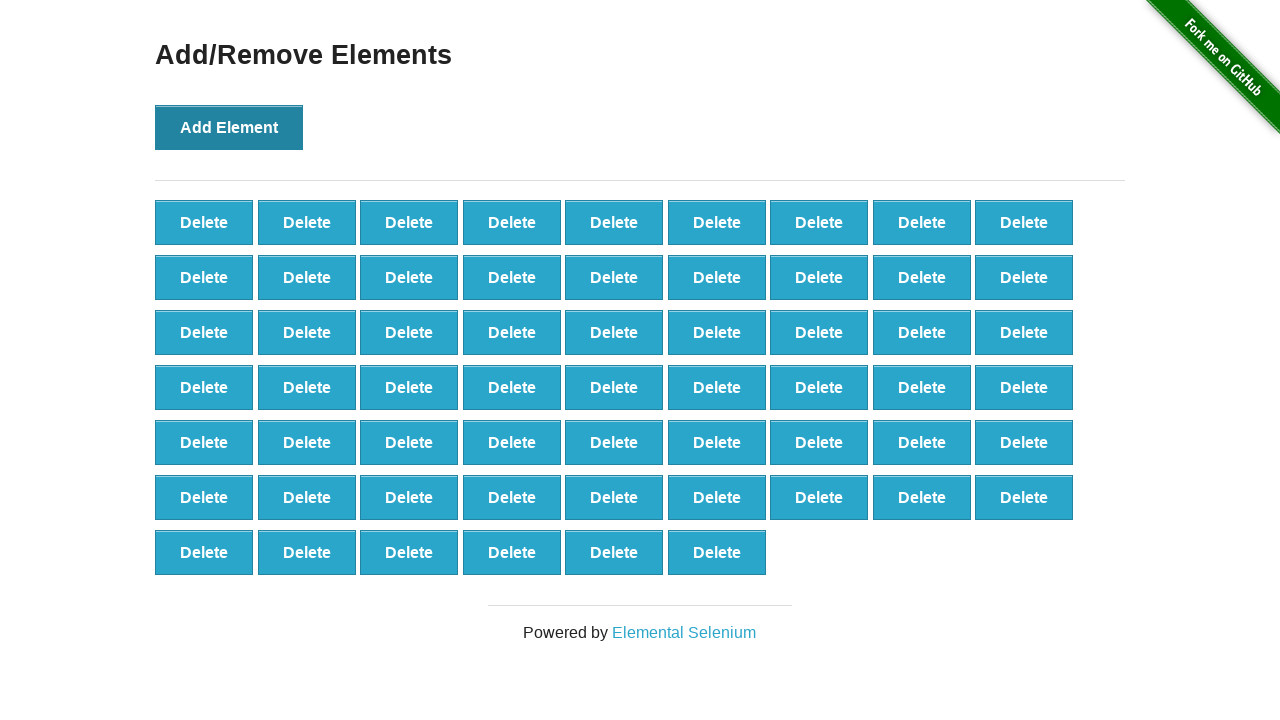

Clicked Add Element button (iteration 61/100) at (229, 127) on xpath=//*[@onclick='addElement()']
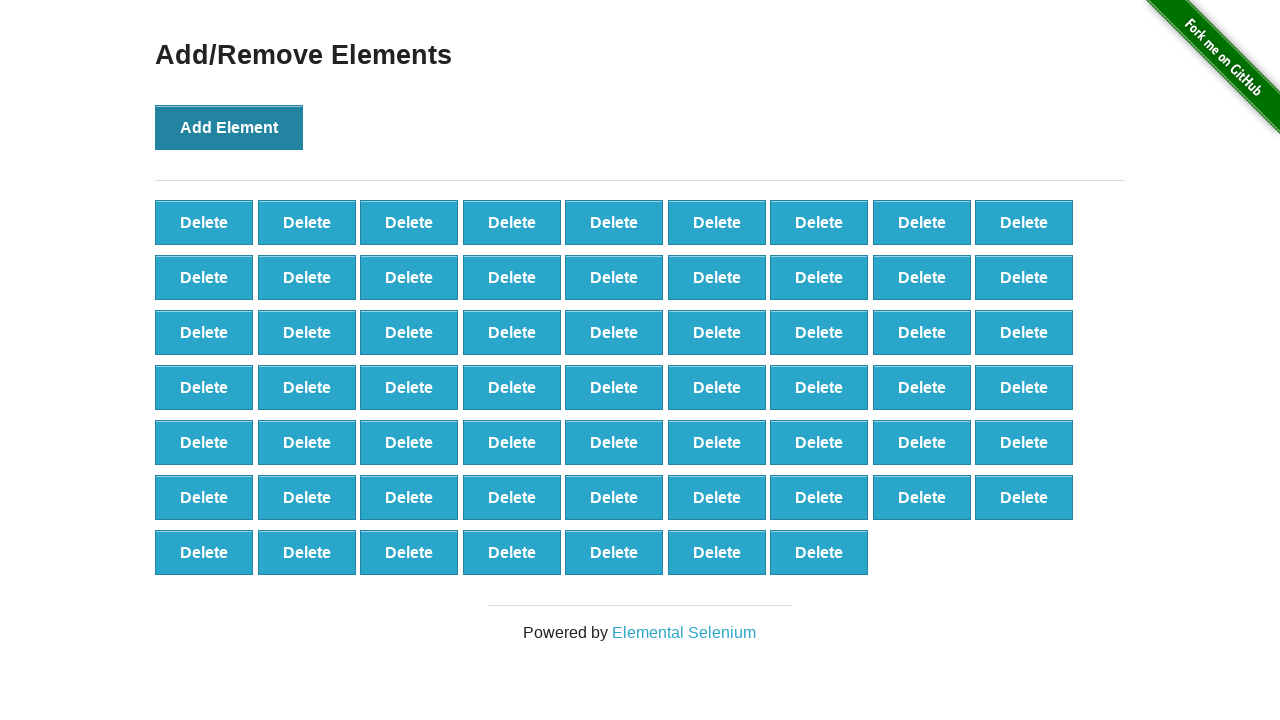

Clicked Add Element button (iteration 62/100) at (229, 127) on xpath=//*[@onclick='addElement()']
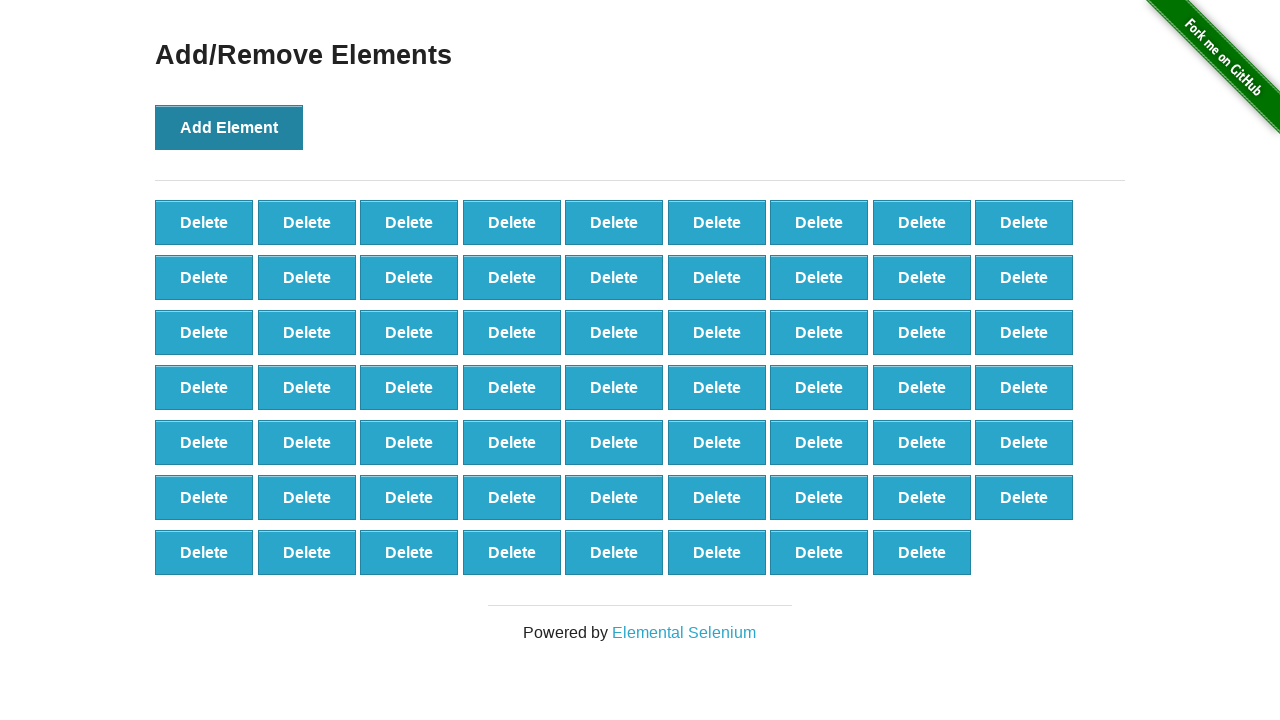

Clicked Add Element button (iteration 63/100) at (229, 127) on xpath=//*[@onclick='addElement()']
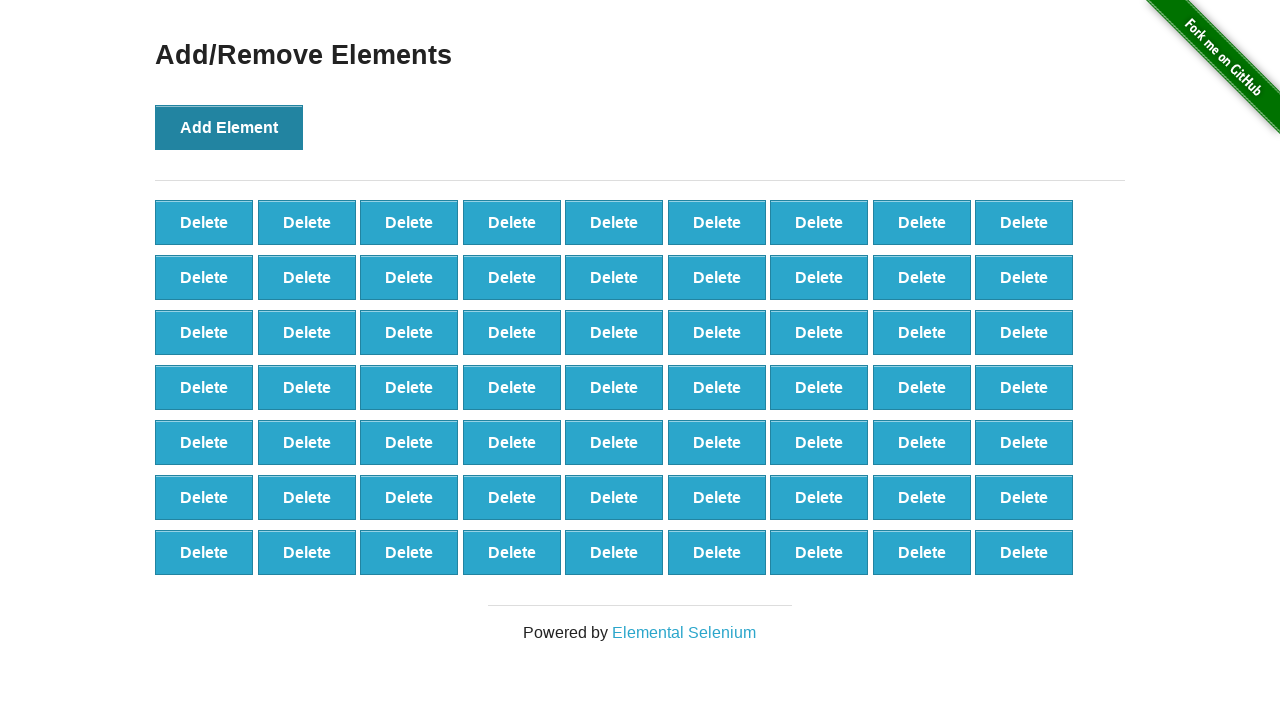

Clicked Add Element button (iteration 64/100) at (229, 127) on xpath=//*[@onclick='addElement()']
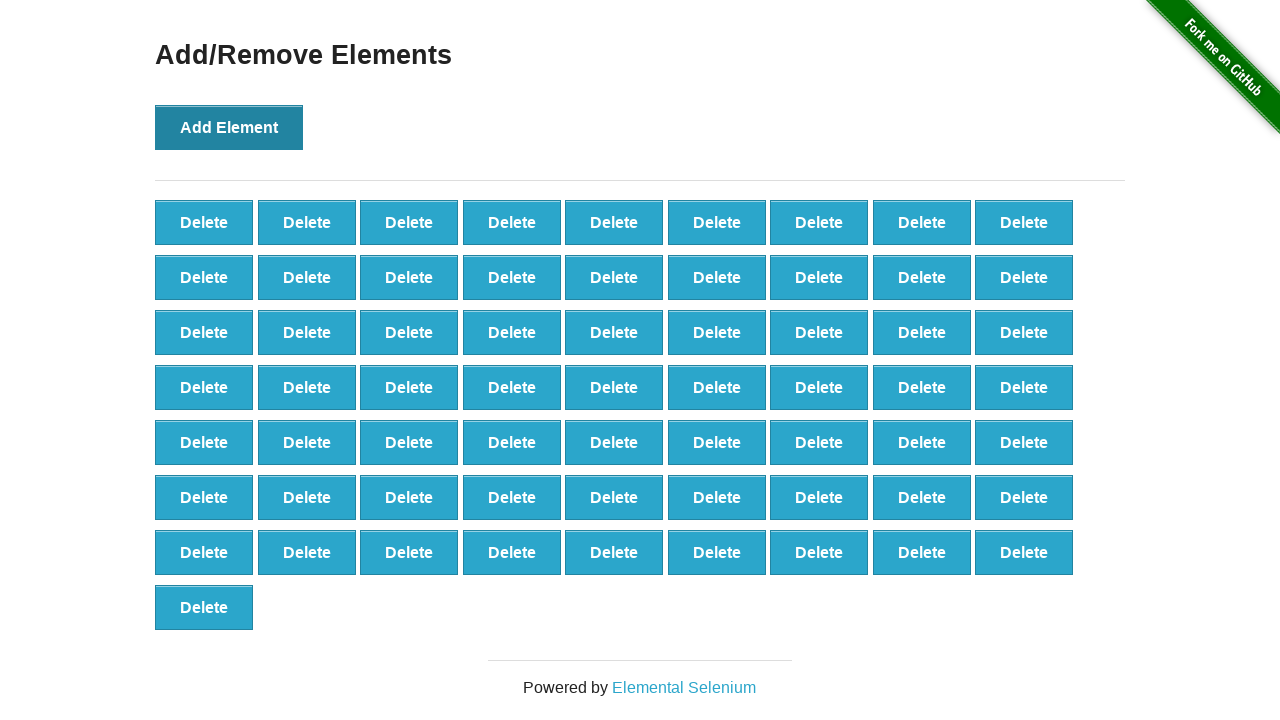

Clicked Add Element button (iteration 65/100) at (229, 127) on xpath=//*[@onclick='addElement()']
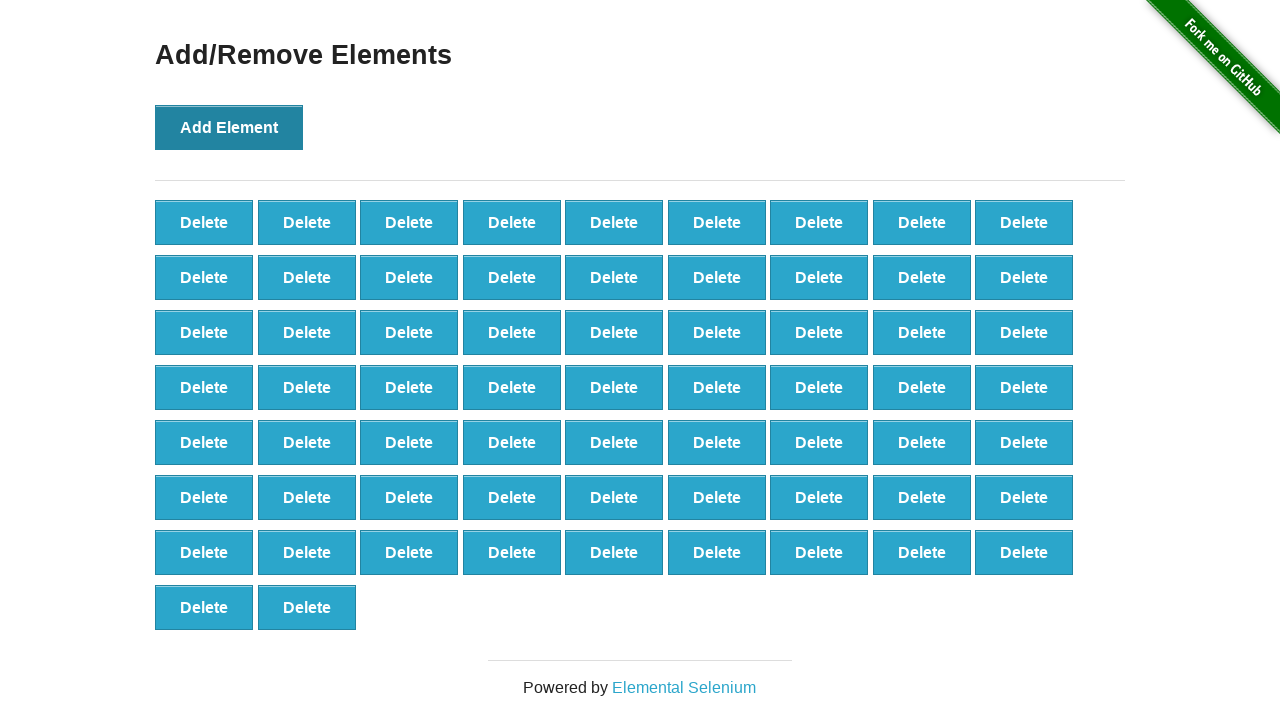

Clicked Add Element button (iteration 66/100) at (229, 127) on xpath=//*[@onclick='addElement()']
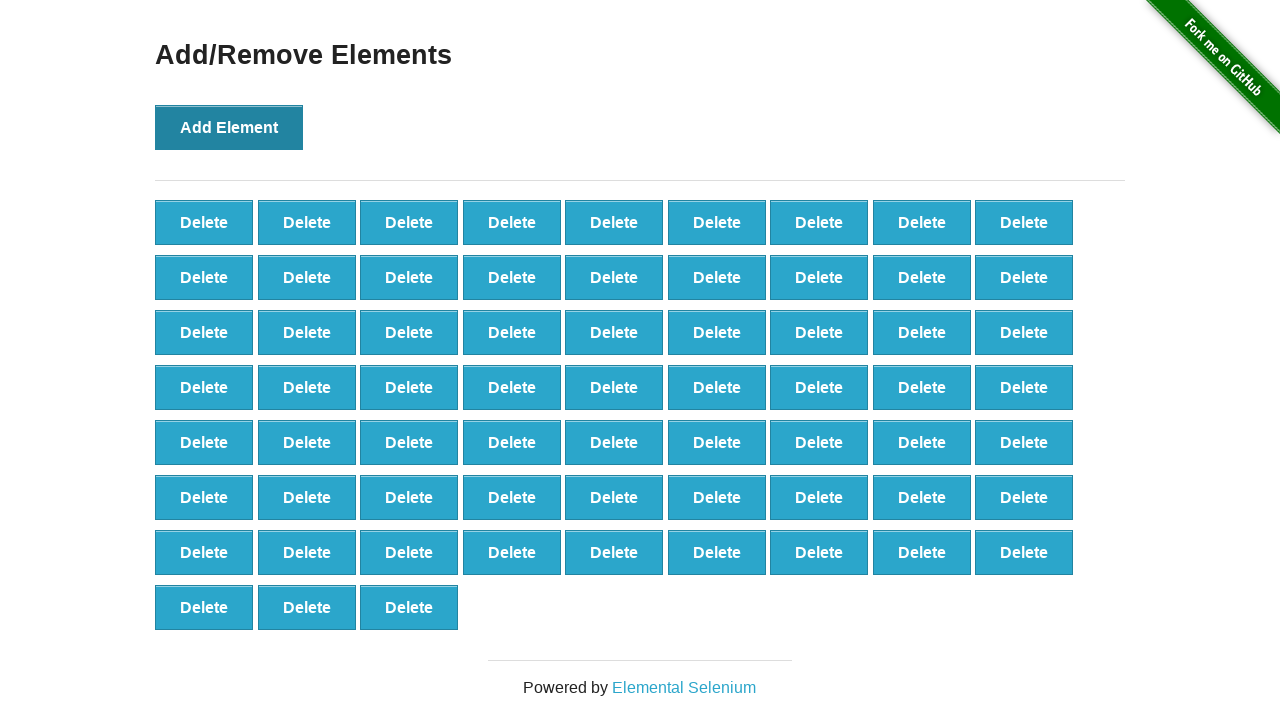

Clicked Add Element button (iteration 67/100) at (229, 127) on xpath=//*[@onclick='addElement()']
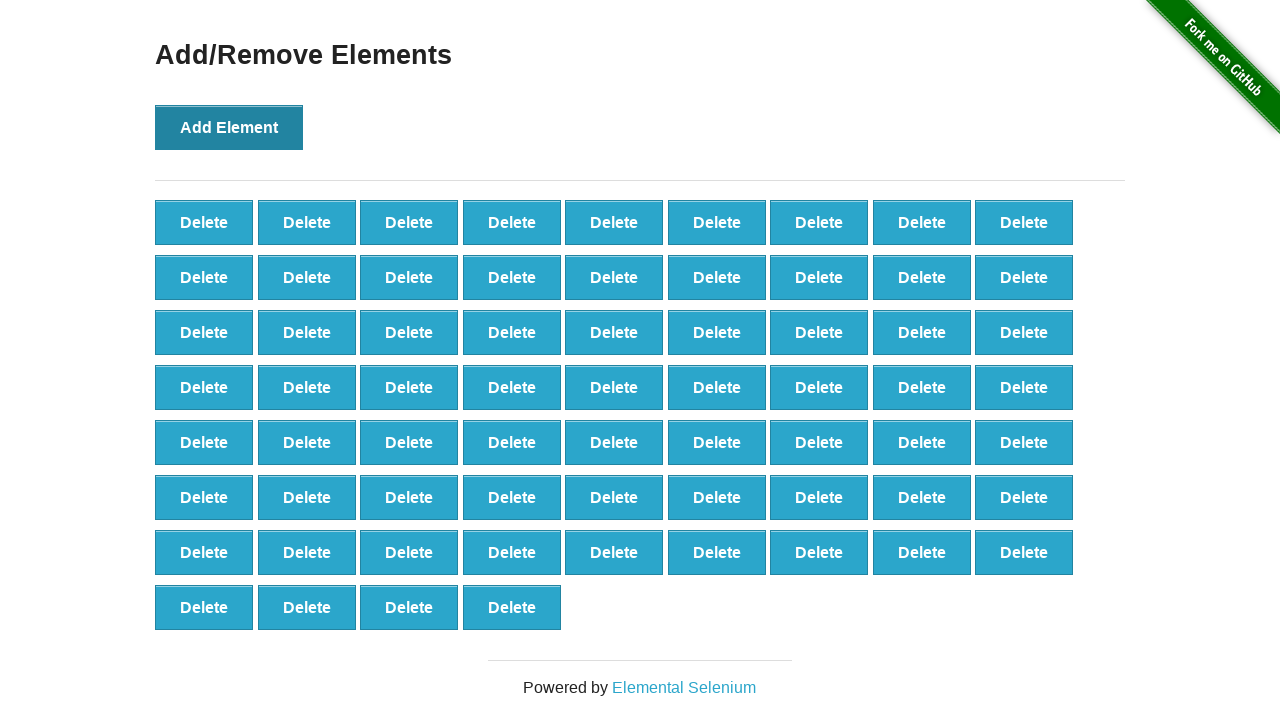

Clicked Add Element button (iteration 68/100) at (229, 127) on xpath=//*[@onclick='addElement()']
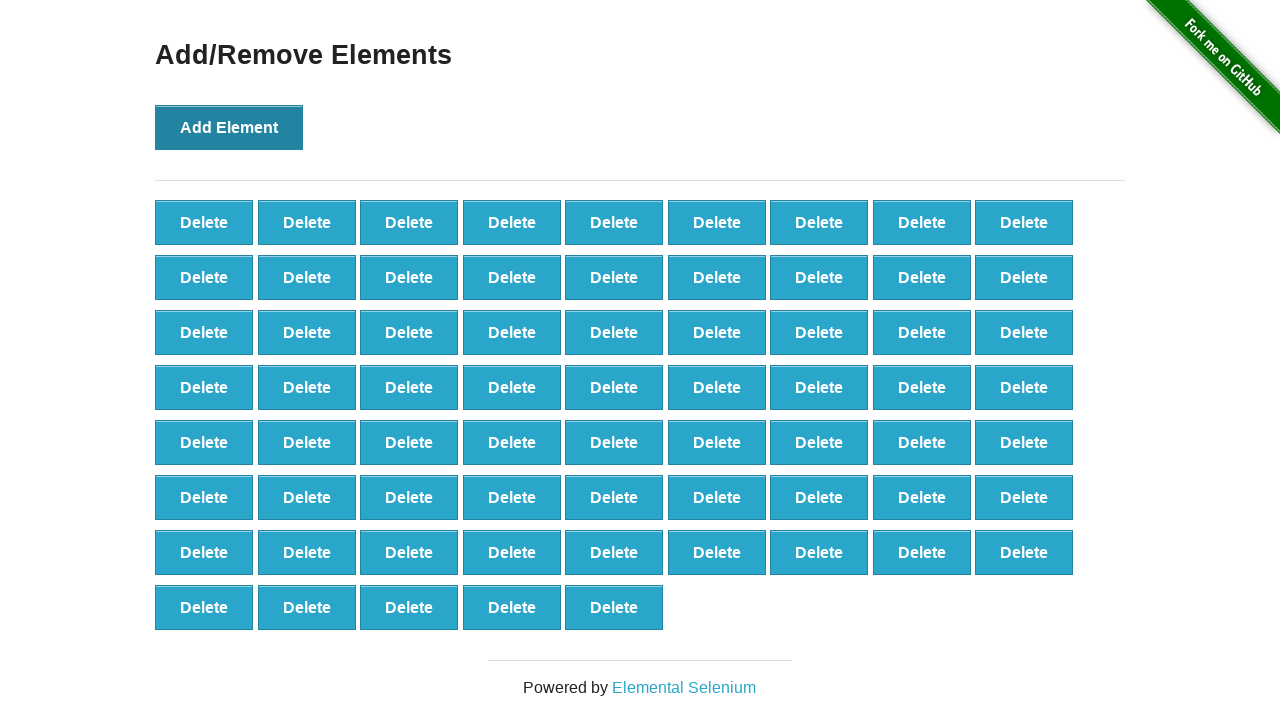

Clicked Add Element button (iteration 69/100) at (229, 127) on xpath=//*[@onclick='addElement()']
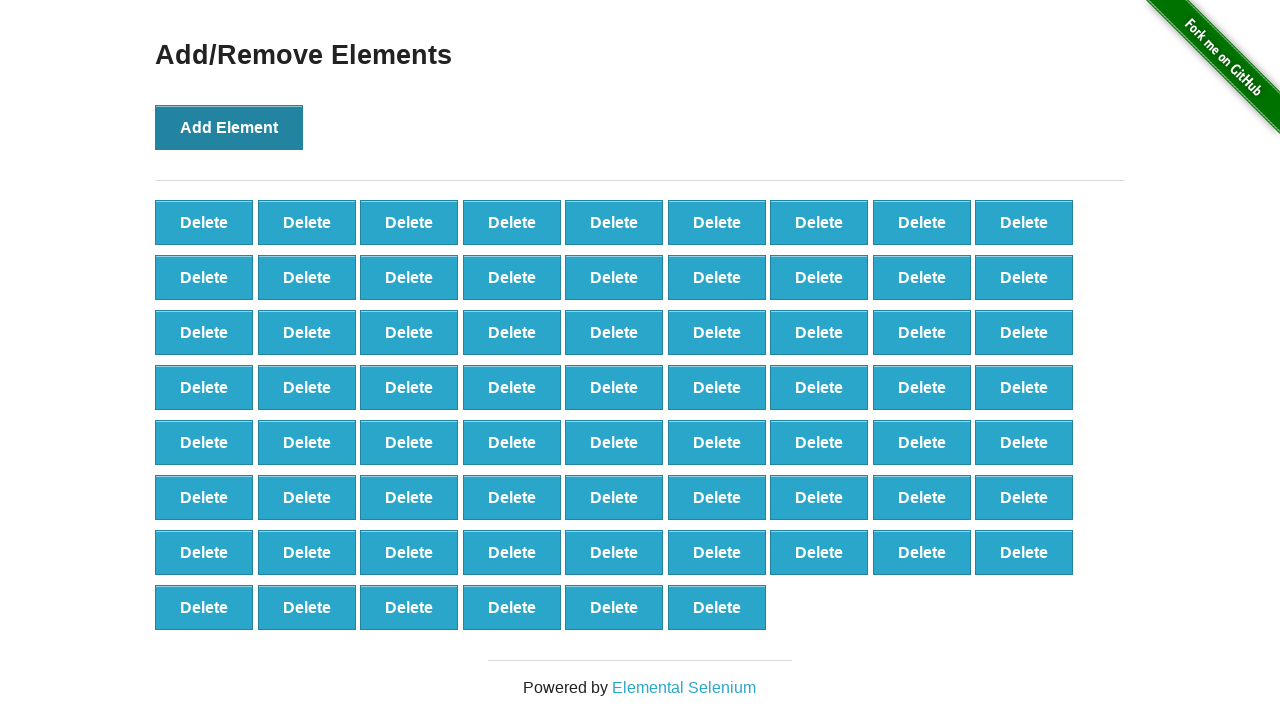

Clicked Add Element button (iteration 70/100) at (229, 127) on xpath=//*[@onclick='addElement()']
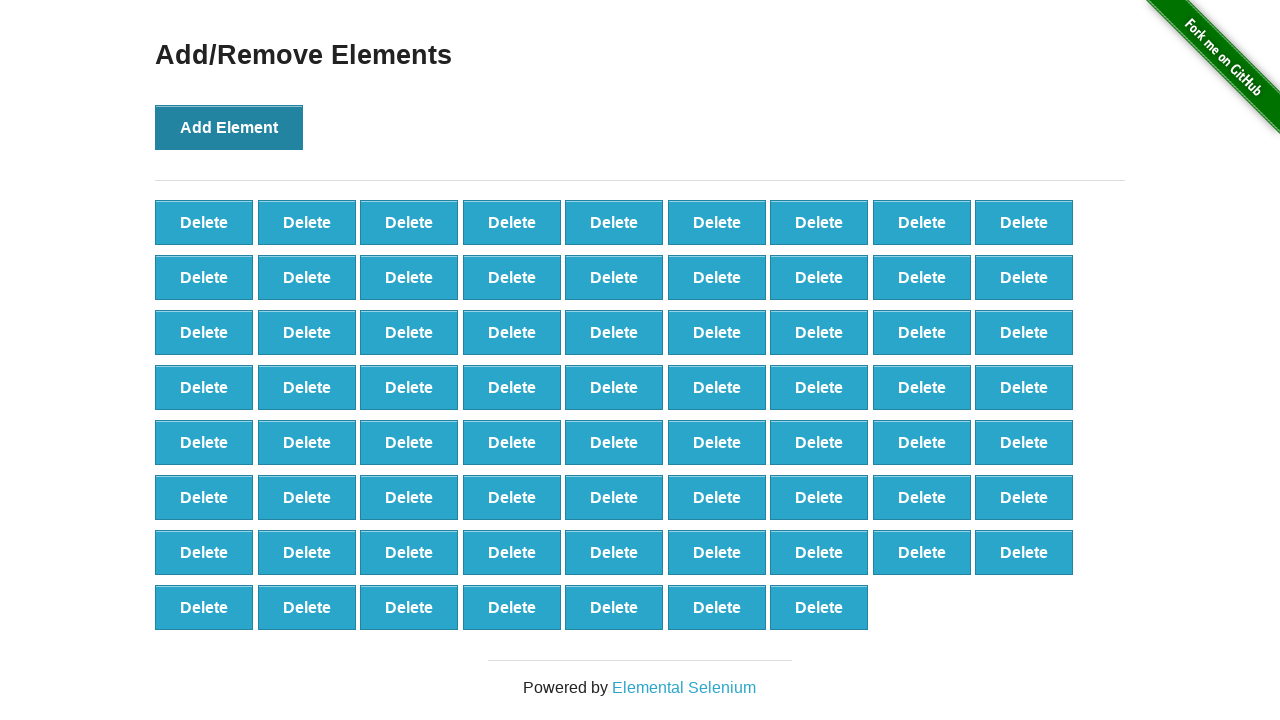

Clicked Add Element button (iteration 71/100) at (229, 127) on xpath=//*[@onclick='addElement()']
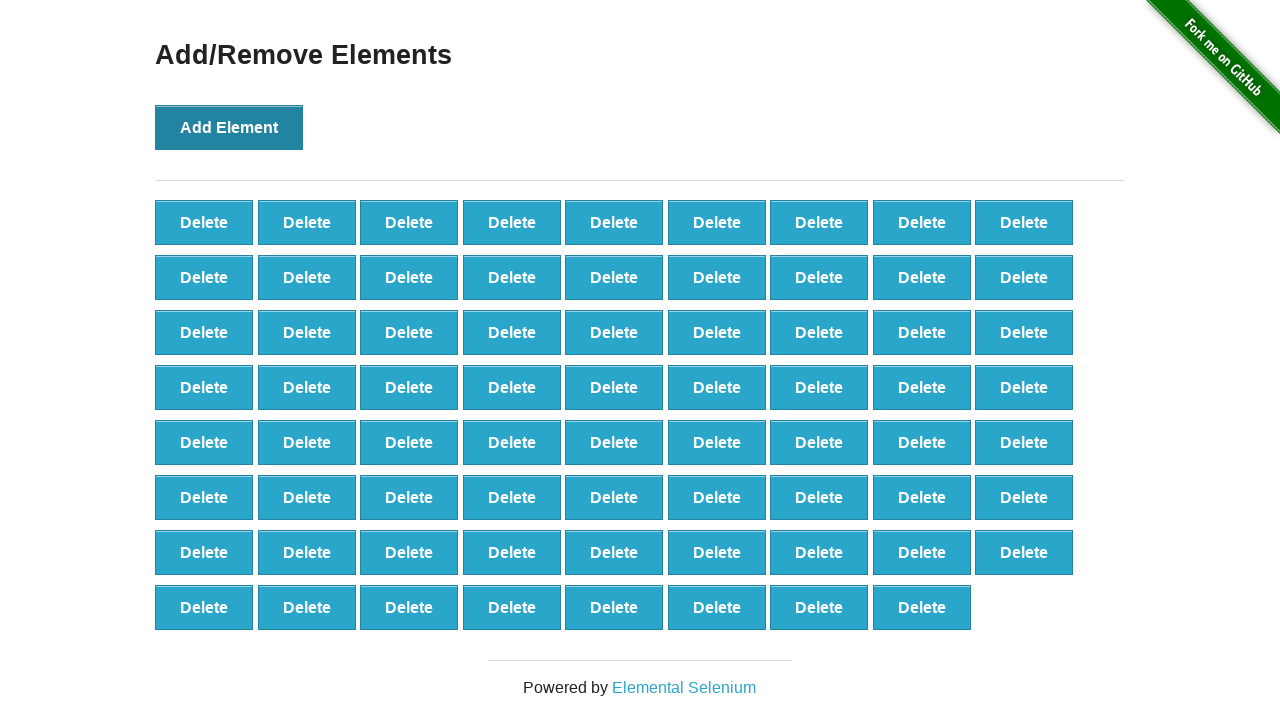

Clicked Add Element button (iteration 72/100) at (229, 127) on xpath=//*[@onclick='addElement()']
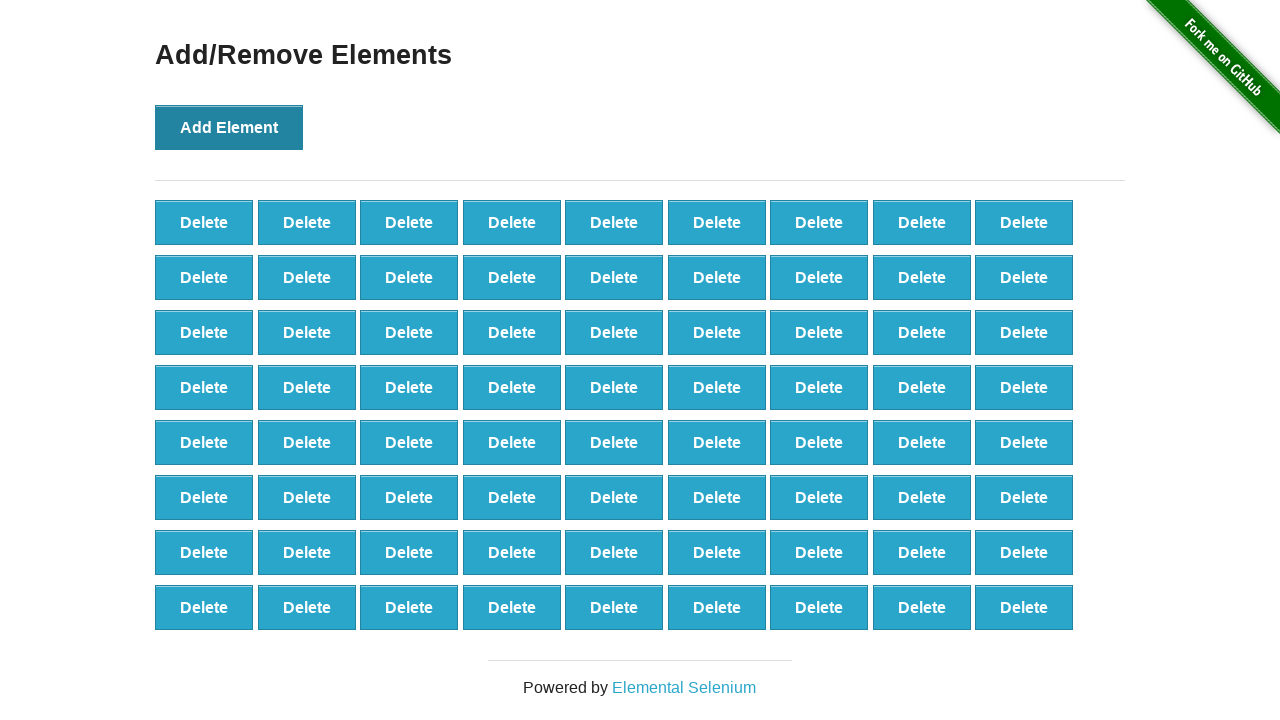

Clicked Add Element button (iteration 73/100) at (229, 127) on xpath=//*[@onclick='addElement()']
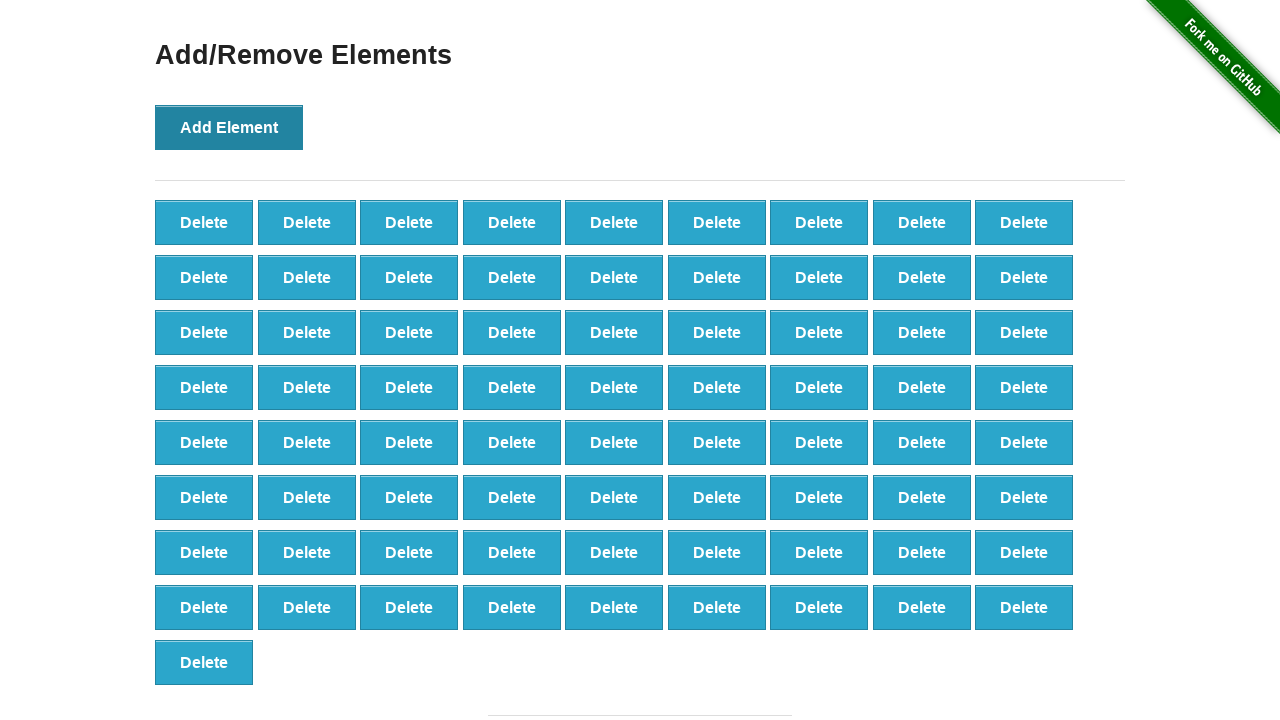

Clicked Add Element button (iteration 74/100) at (229, 127) on xpath=//*[@onclick='addElement()']
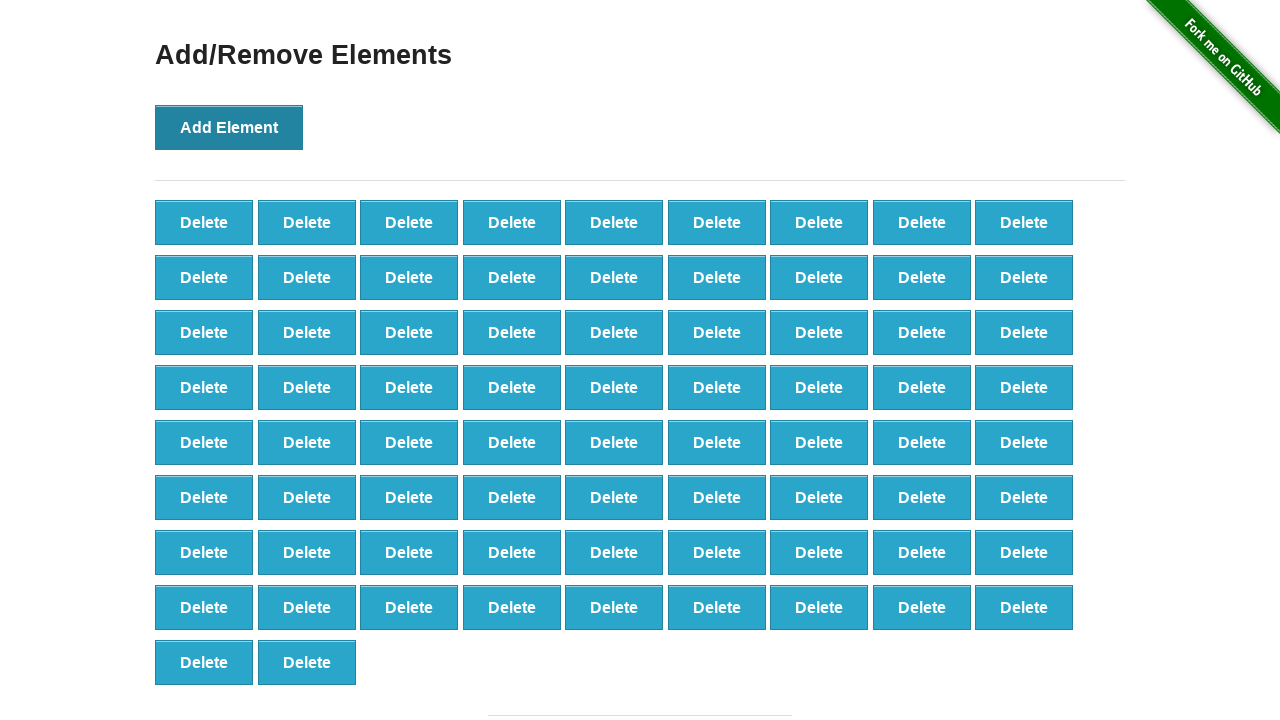

Clicked Add Element button (iteration 75/100) at (229, 127) on xpath=//*[@onclick='addElement()']
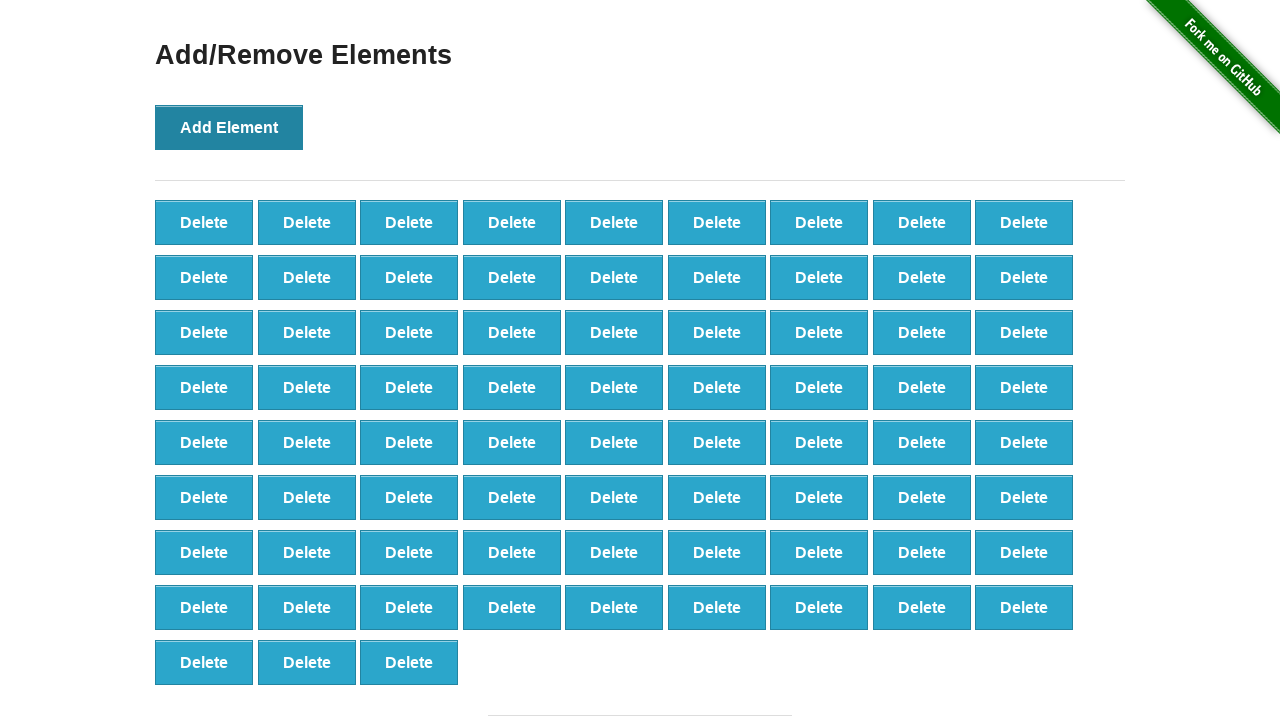

Clicked Add Element button (iteration 76/100) at (229, 127) on xpath=//*[@onclick='addElement()']
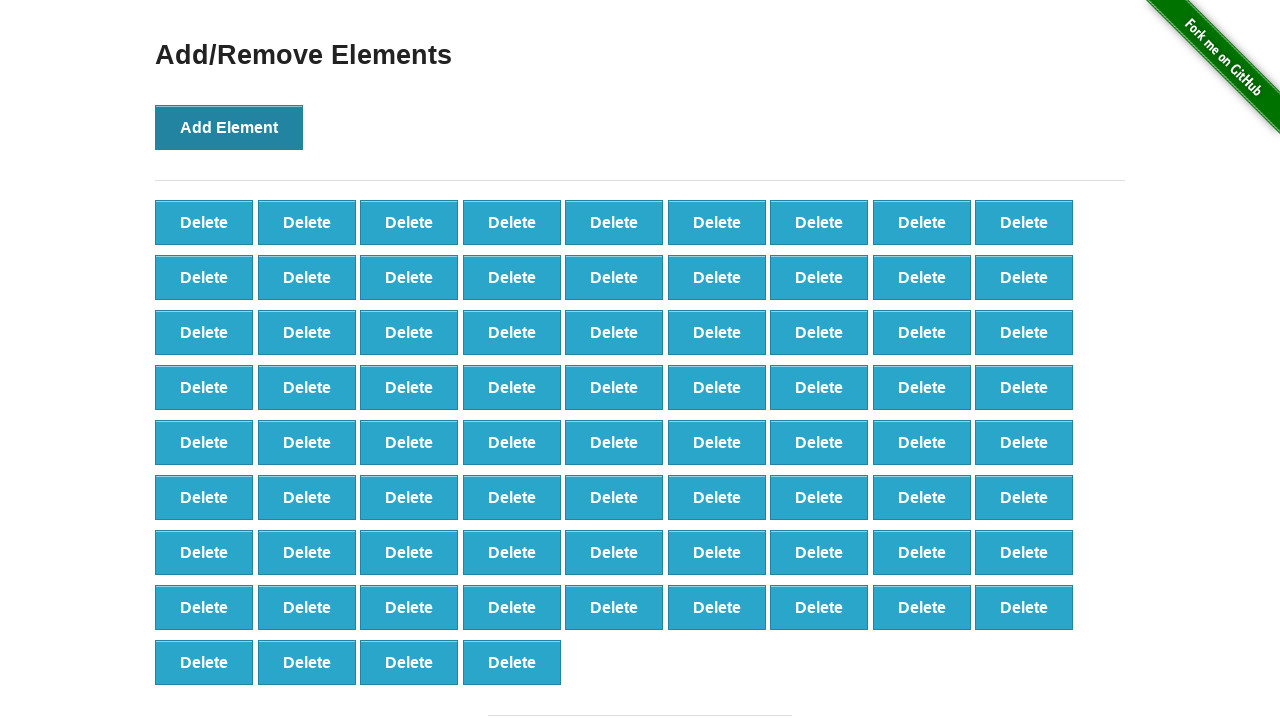

Clicked Add Element button (iteration 77/100) at (229, 127) on xpath=//*[@onclick='addElement()']
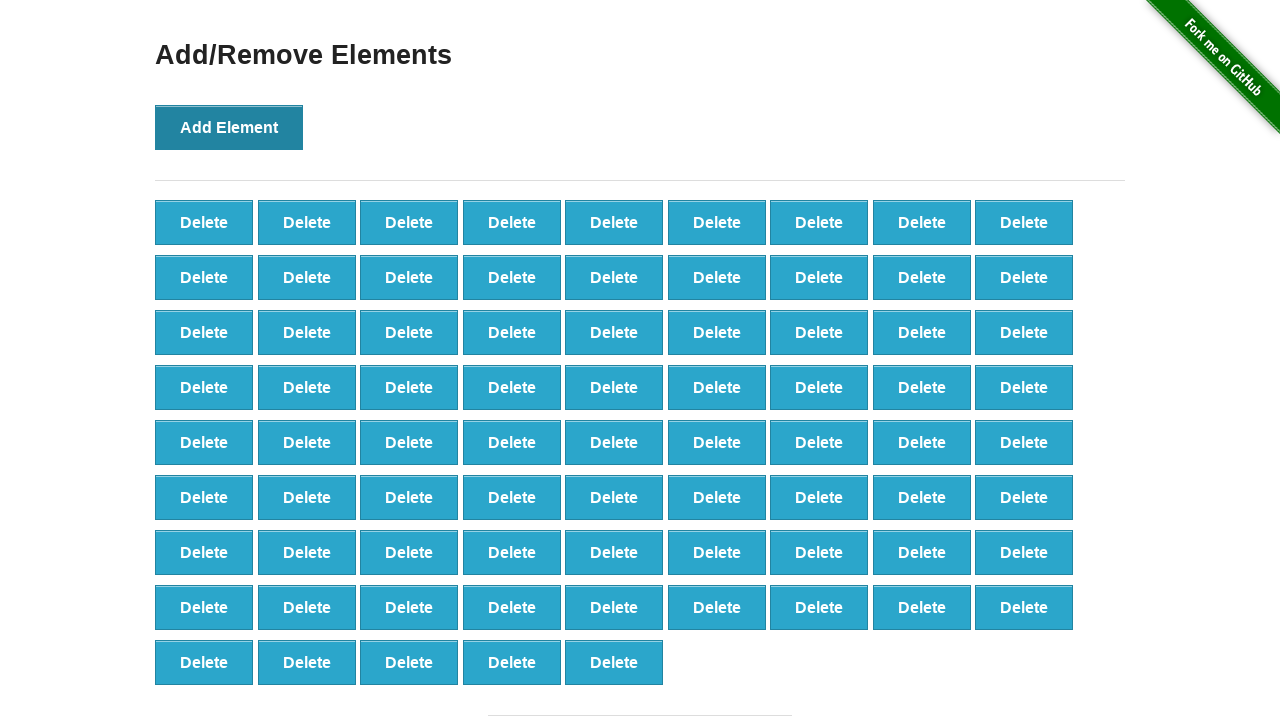

Clicked Add Element button (iteration 78/100) at (229, 127) on xpath=//*[@onclick='addElement()']
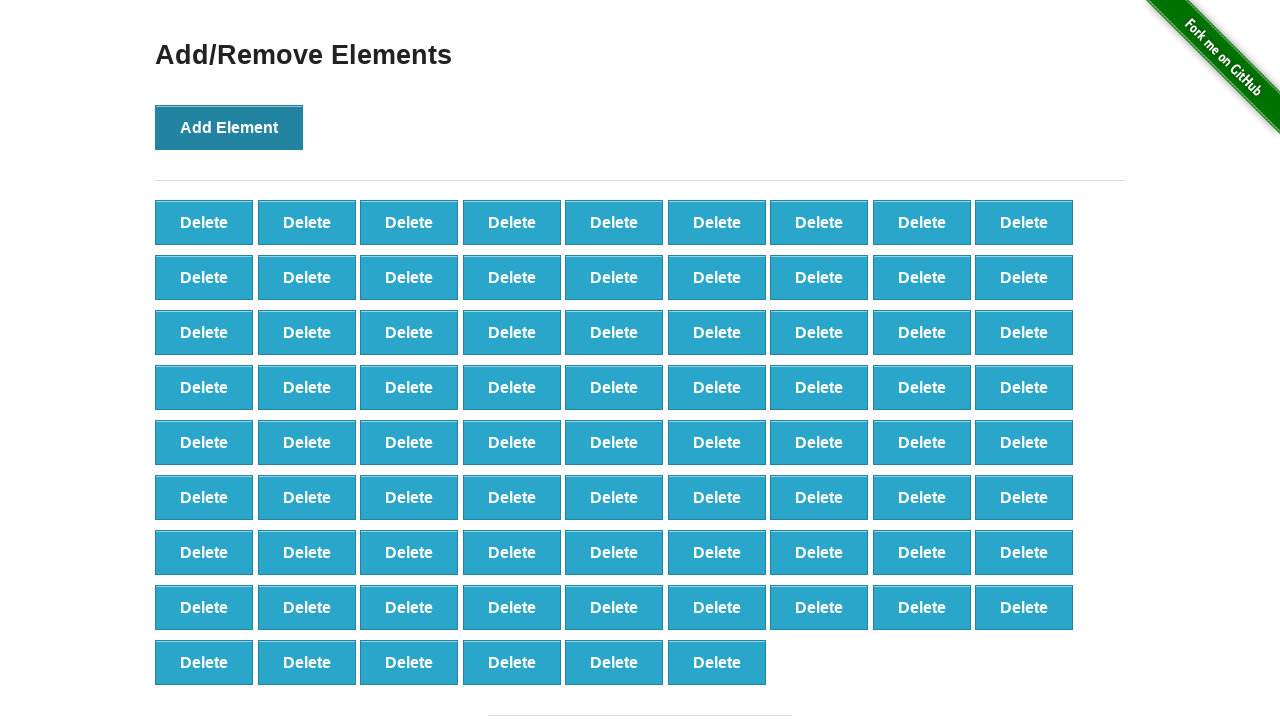

Clicked Add Element button (iteration 79/100) at (229, 127) on xpath=//*[@onclick='addElement()']
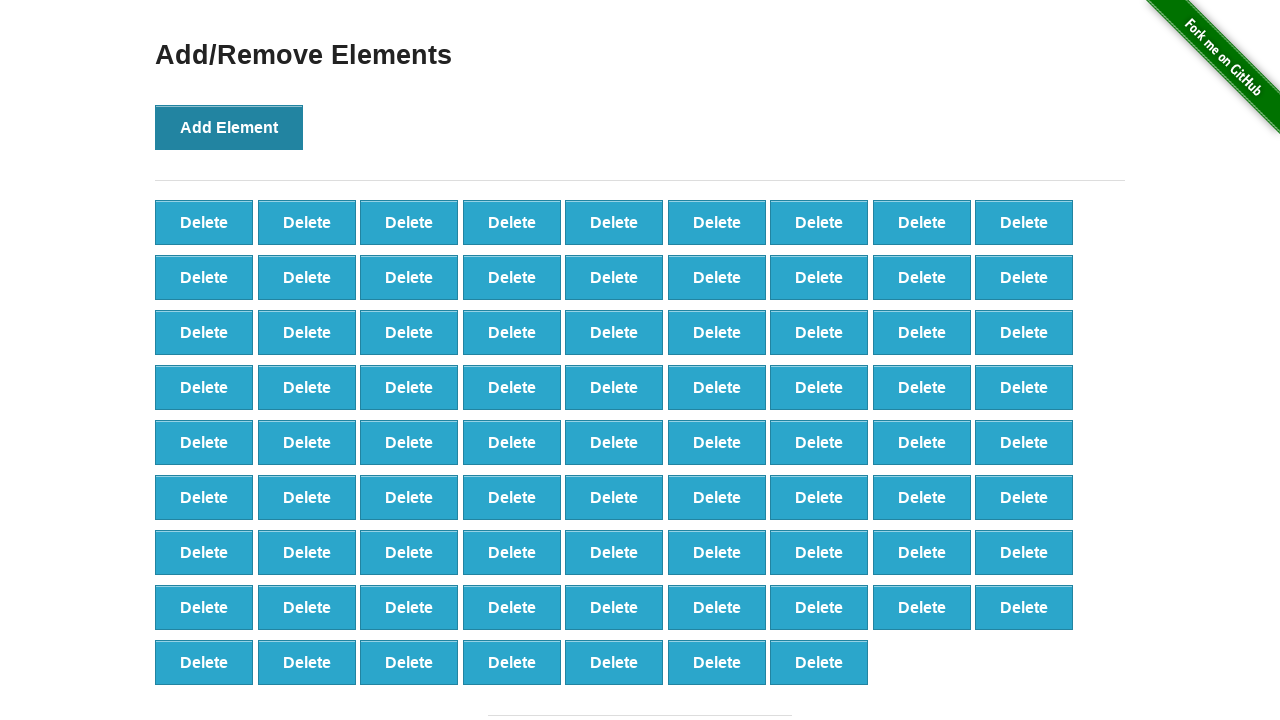

Clicked Add Element button (iteration 80/100) at (229, 127) on xpath=//*[@onclick='addElement()']
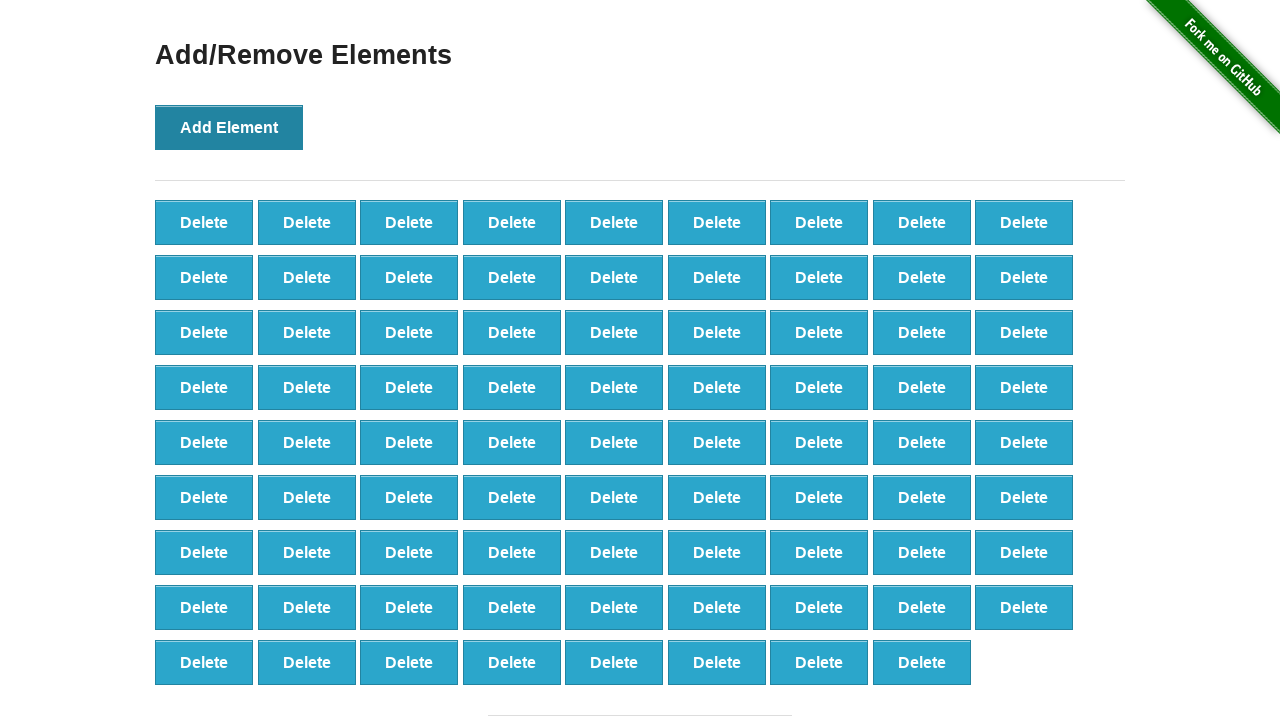

Clicked Add Element button (iteration 81/100) at (229, 127) on xpath=//*[@onclick='addElement()']
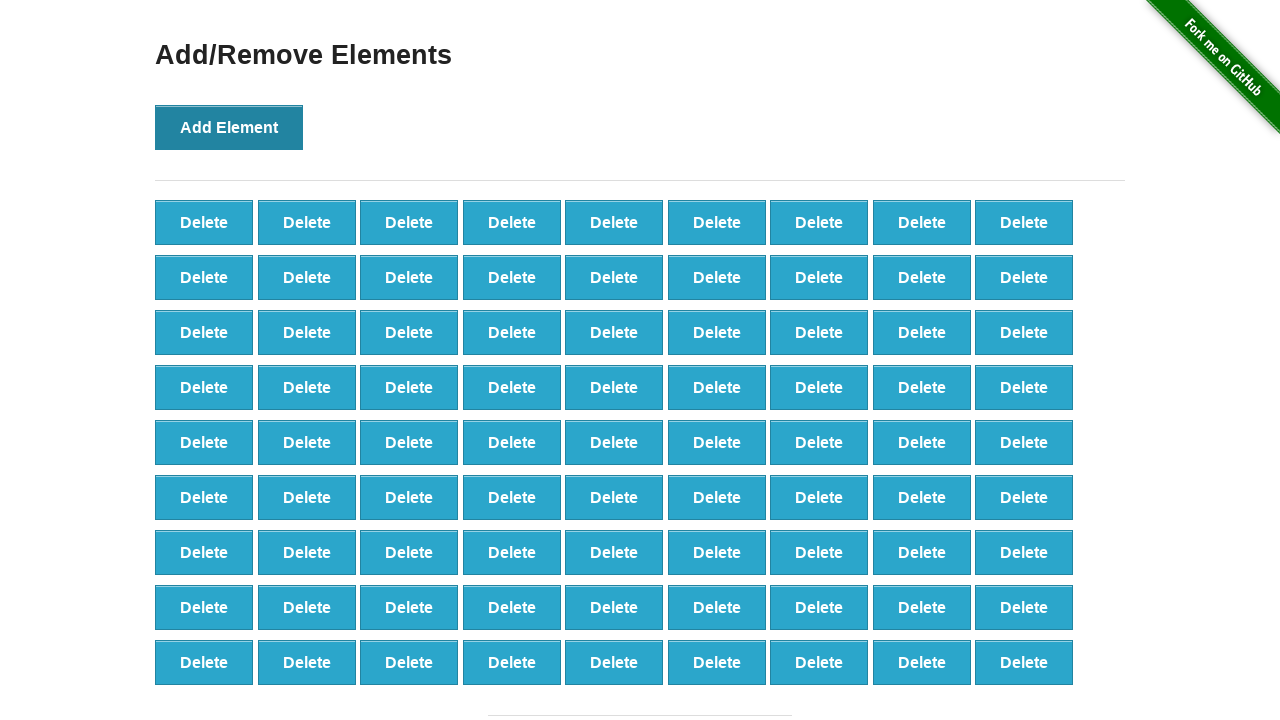

Clicked Add Element button (iteration 82/100) at (229, 127) on xpath=//*[@onclick='addElement()']
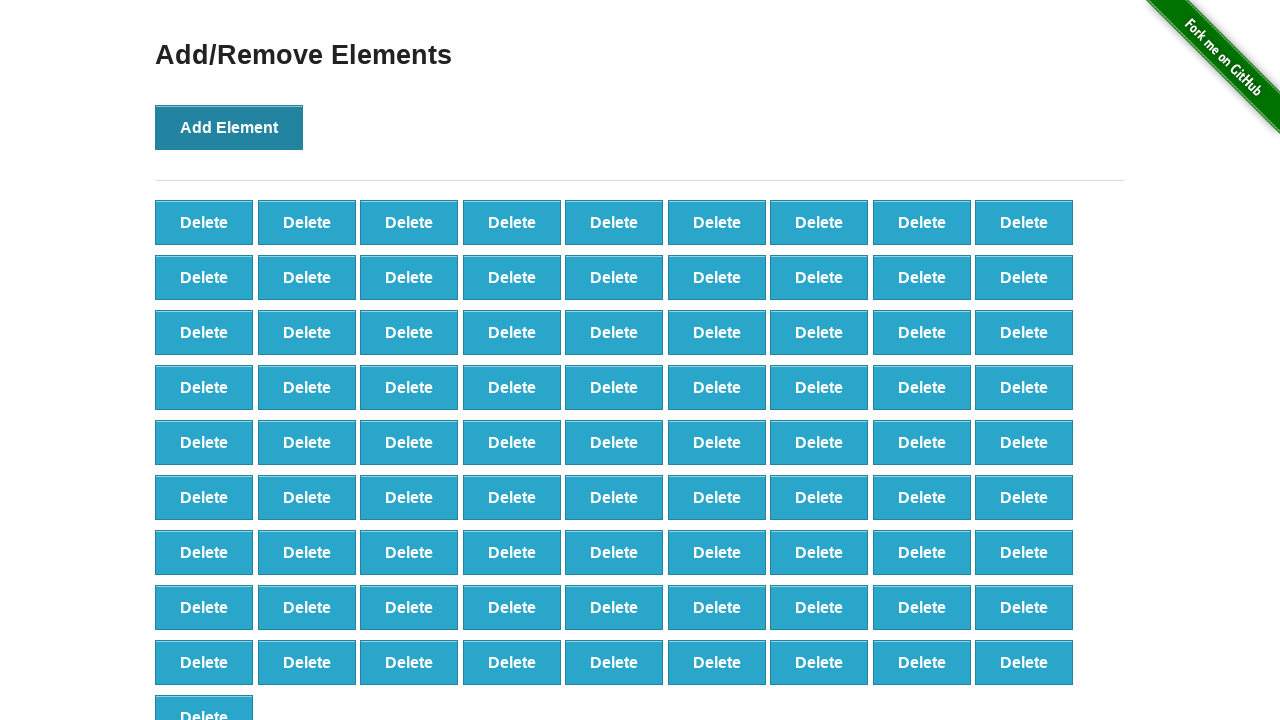

Clicked Add Element button (iteration 83/100) at (229, 127) on xpath=//*[@onclick='addElement()']
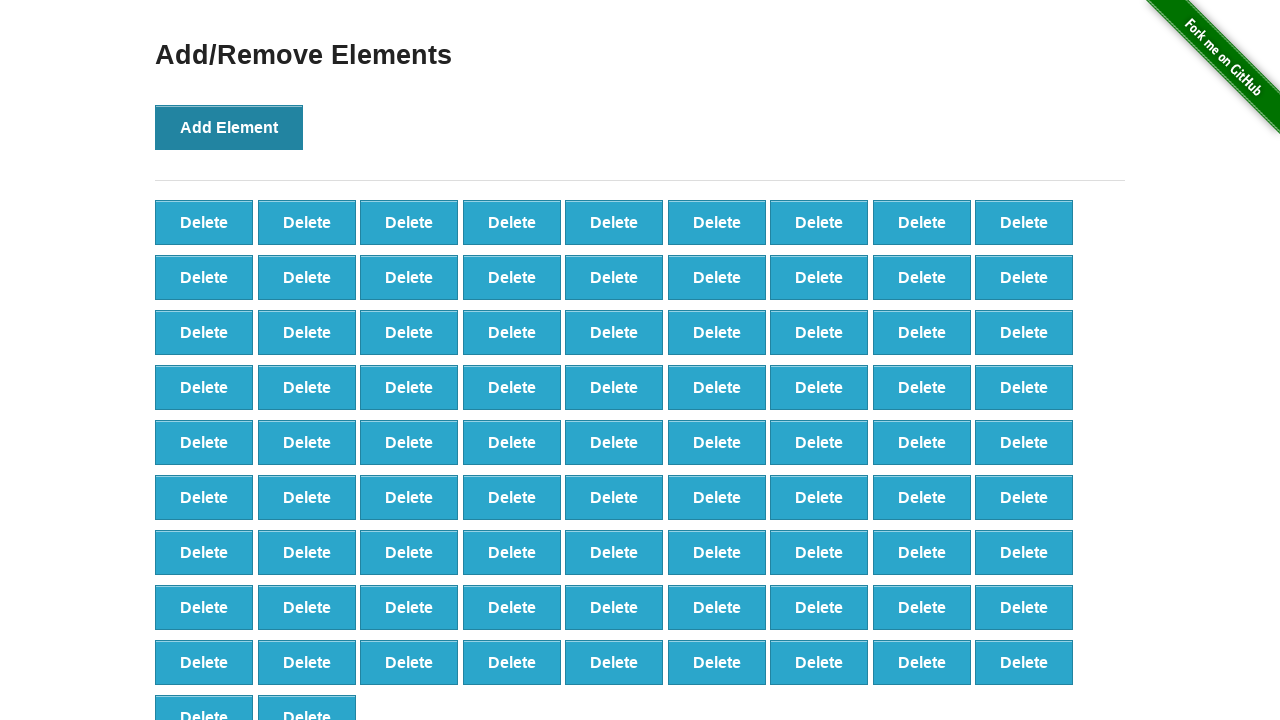

Clicked Add Element button (iteration 84/100) at (229, 127) on xpath=//*[@onclick='addElement()']
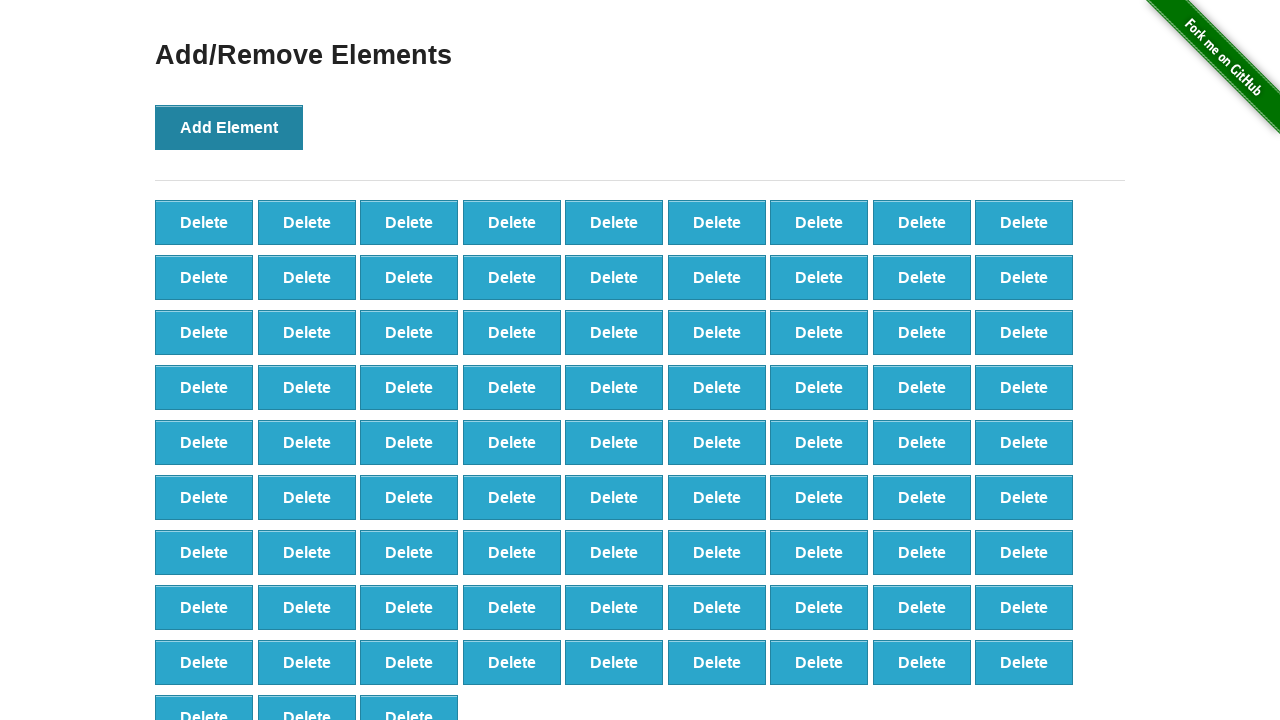

Clicked Add Element button (iteration 85/100) at (229, 127) on xpath=//*[@onclick='addElement()']
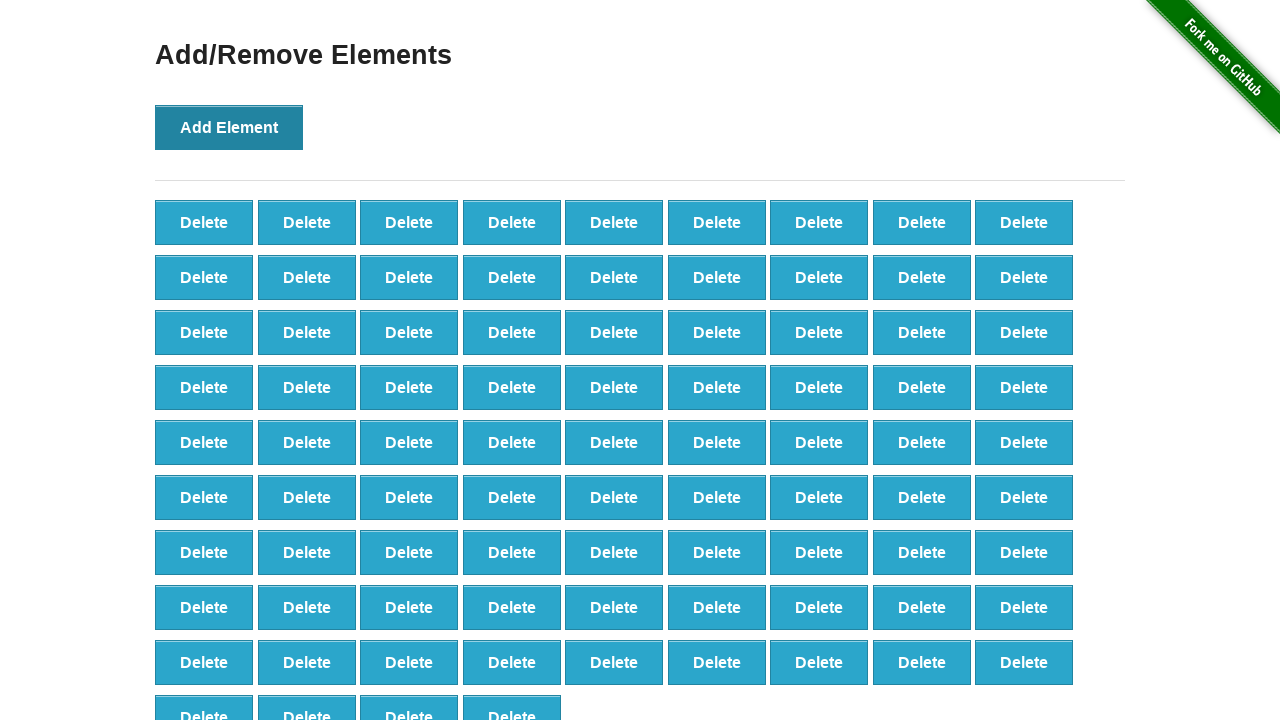

Clicked Add Element button (iteration 86/100) at (229, 127) on xpath=//*[@onclick='addElement()']
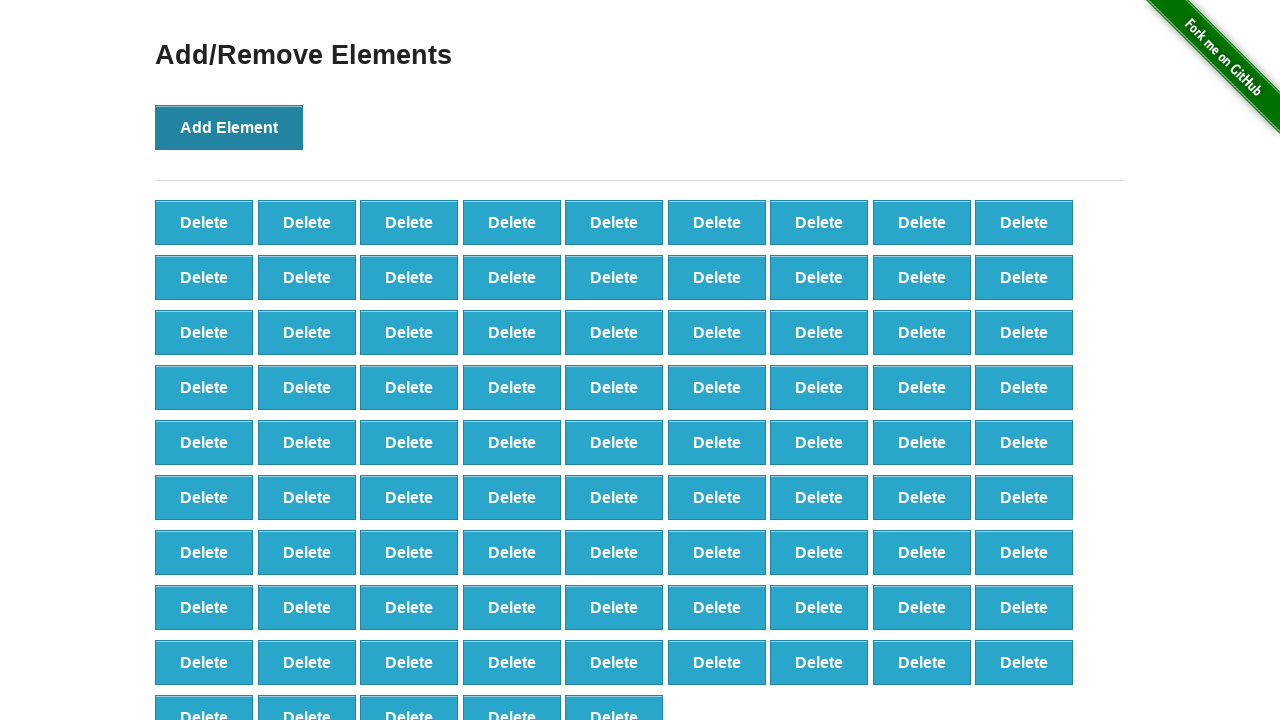

Clicked Add Element button (iteration 87/100) at (229, 127) on xpath=//*[@onclick='addElement()']
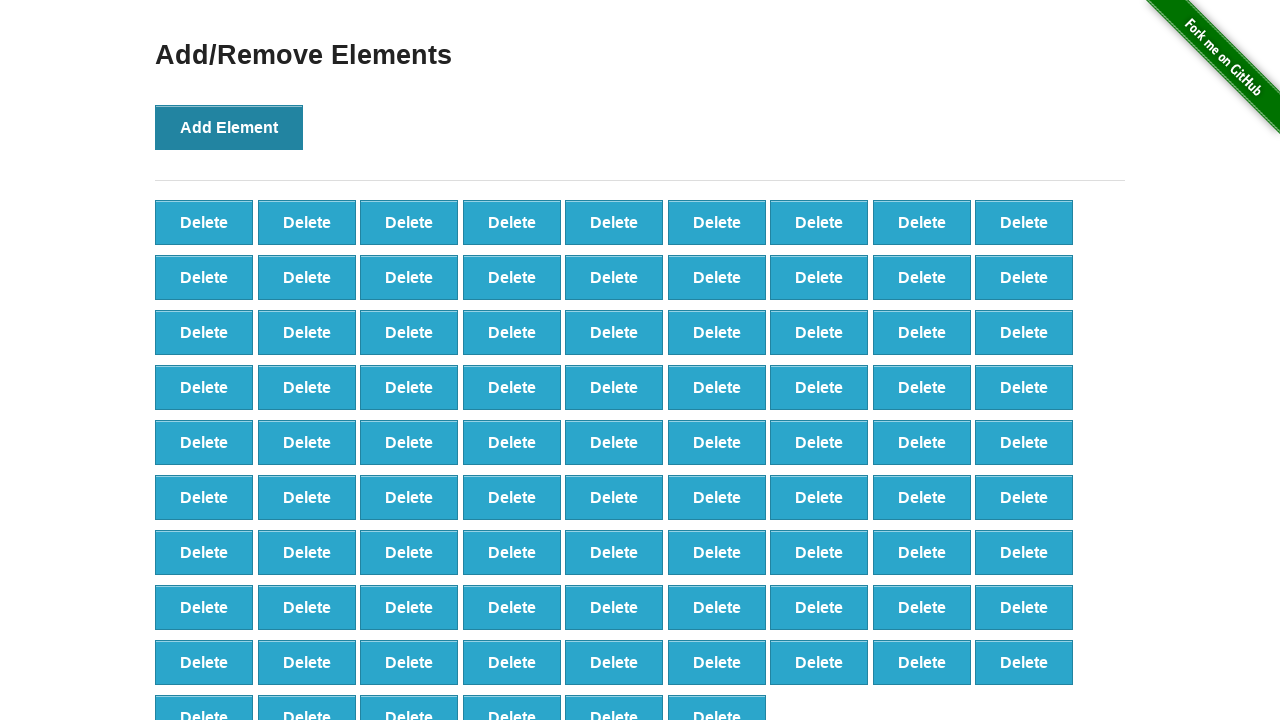

Clicked Add Element button (iteration 88/100) at (229, 127) on xpath=//*[@onclick='addElement()']
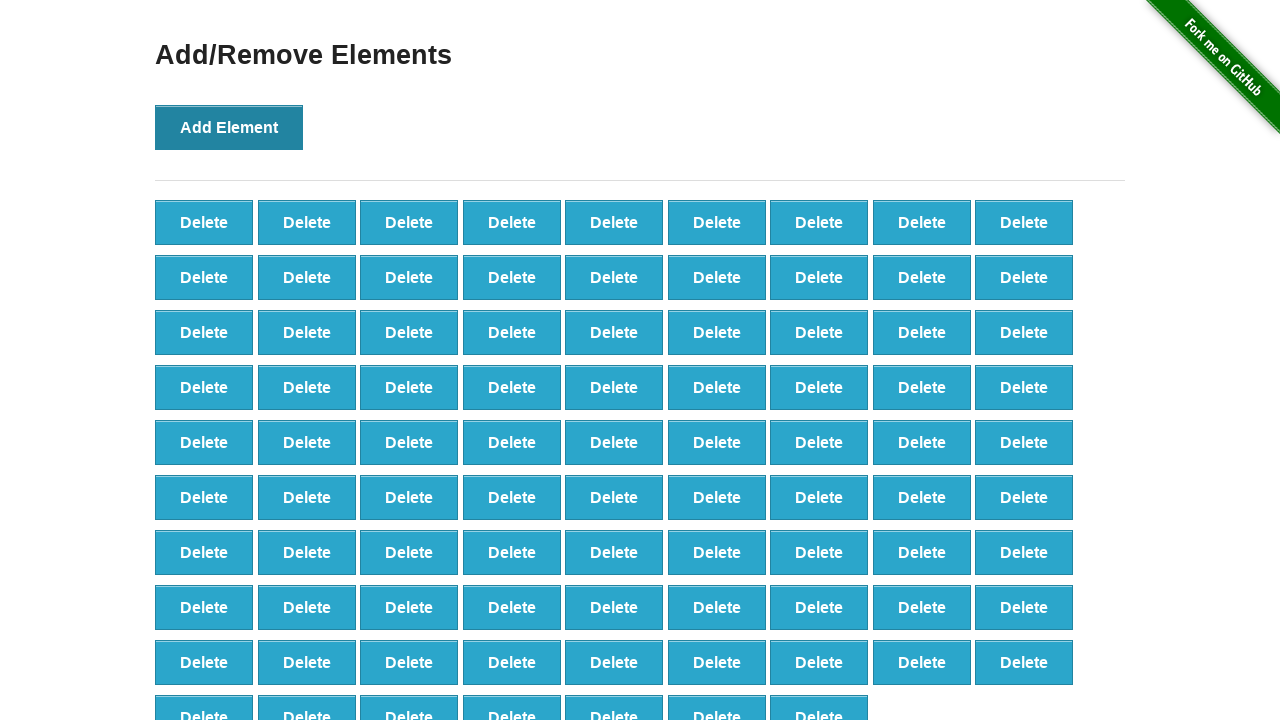

Clicked Add Element button (iteration 89/100) at (229, 127) on xpath=//*[@onclick='addElement()']
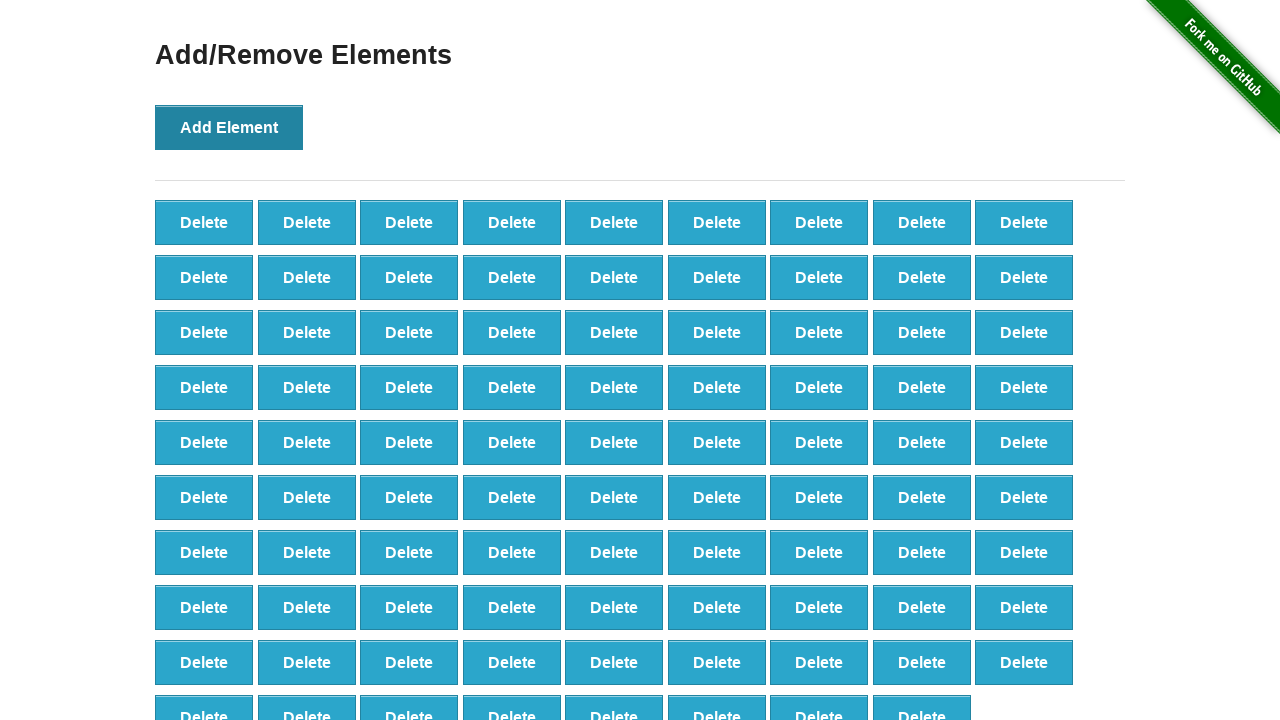

Clicked Add Element button (iteration 90/100) at (229, 127) on xpath=//*[@onclick='addElement()']
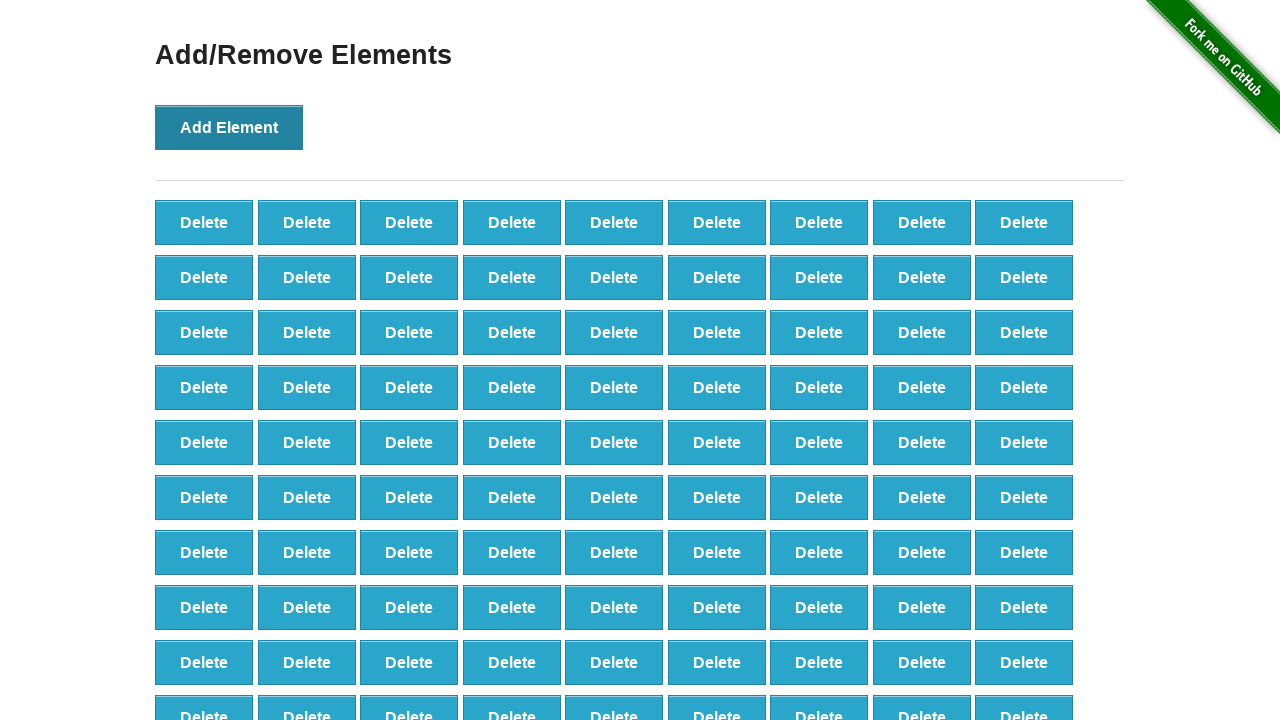

Clicked Add Element button (iteration 91/100) at (229, 127) on xpath=//*[@onclick='addElement()']
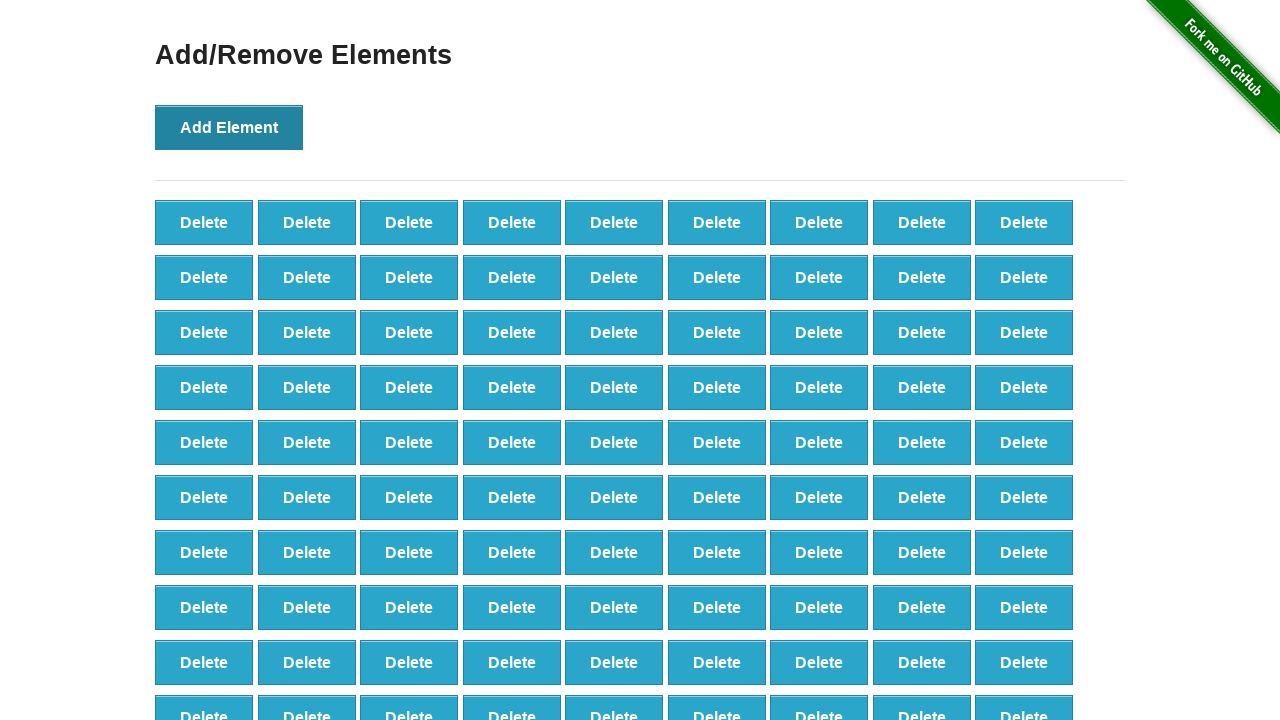

Clicked Add Element button (iteration 92/100) at (229, 127) on xpath=//*[@onclick='addElement()']
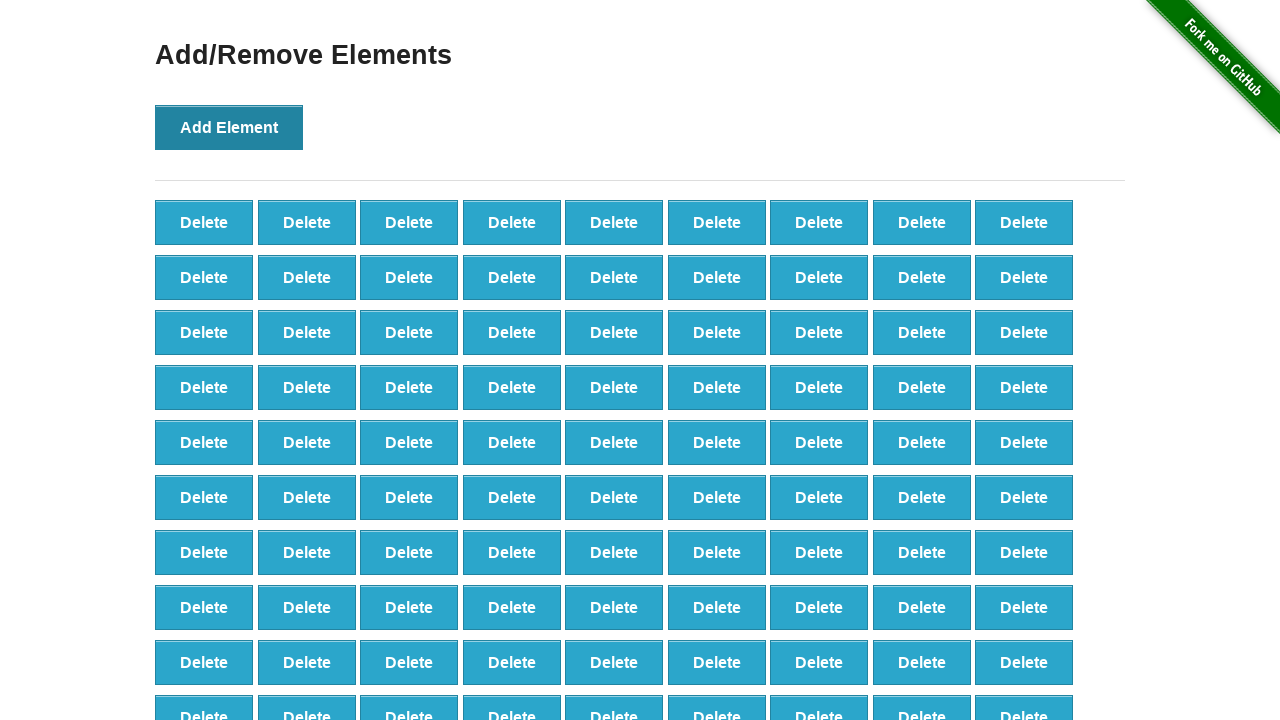

Clicked Add Element button (iteration 93/100) at (229, 127) on xpath=//*[@onclick='addElement()']
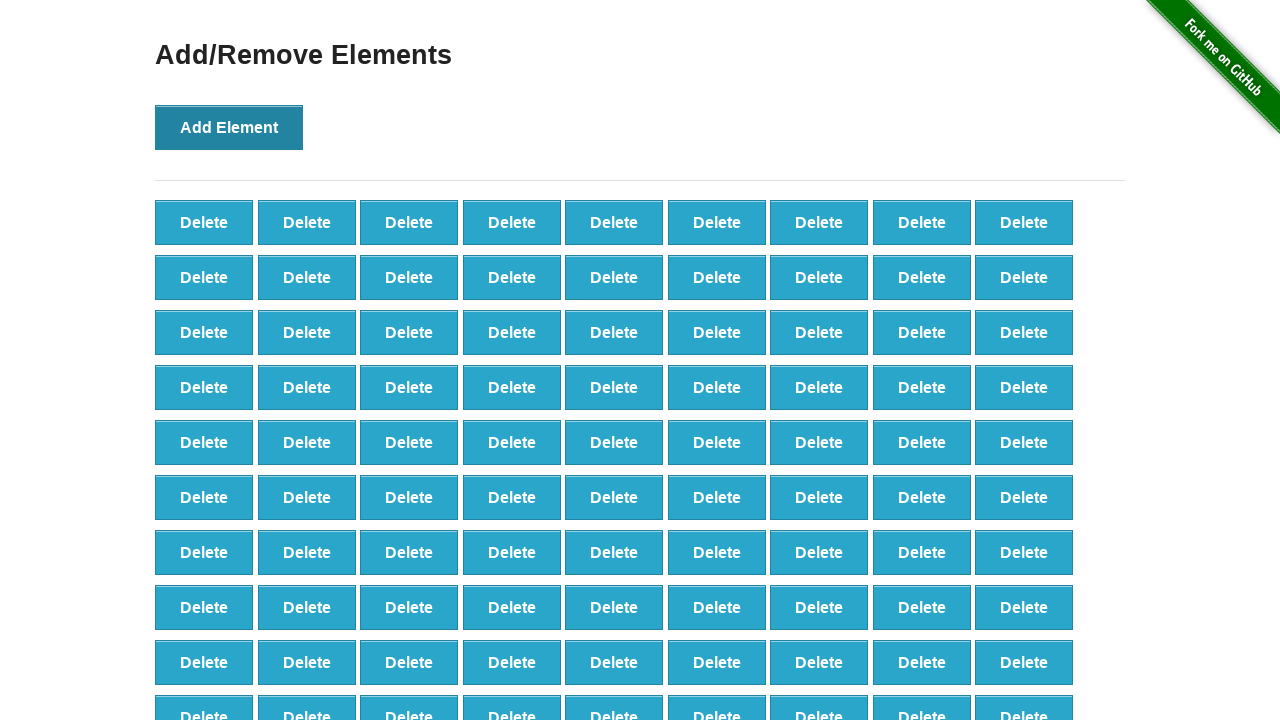

Clicked Add Element button (iteration 94/100) at (229, 127) on xpath=//*[@onclick='addElement()']
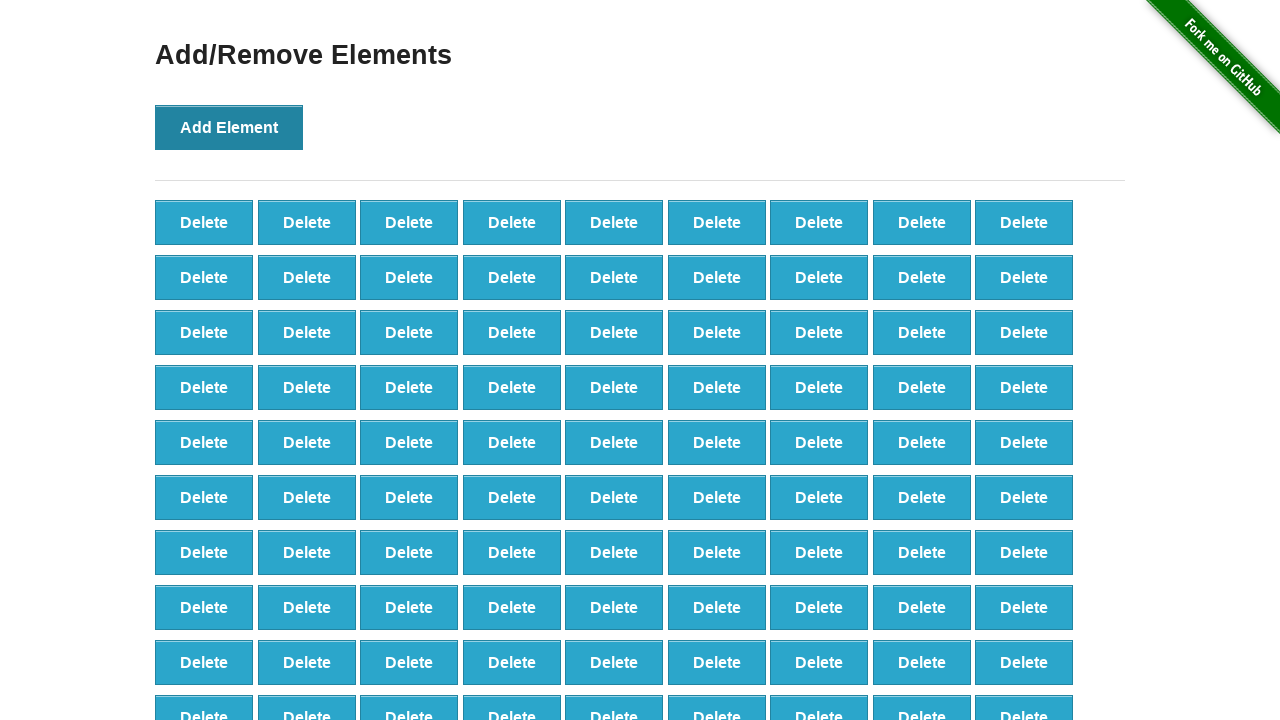

Clicked Add Element button (iteration 95/100) at (229, 127) on xpath=//*[@onclick='addElement()']
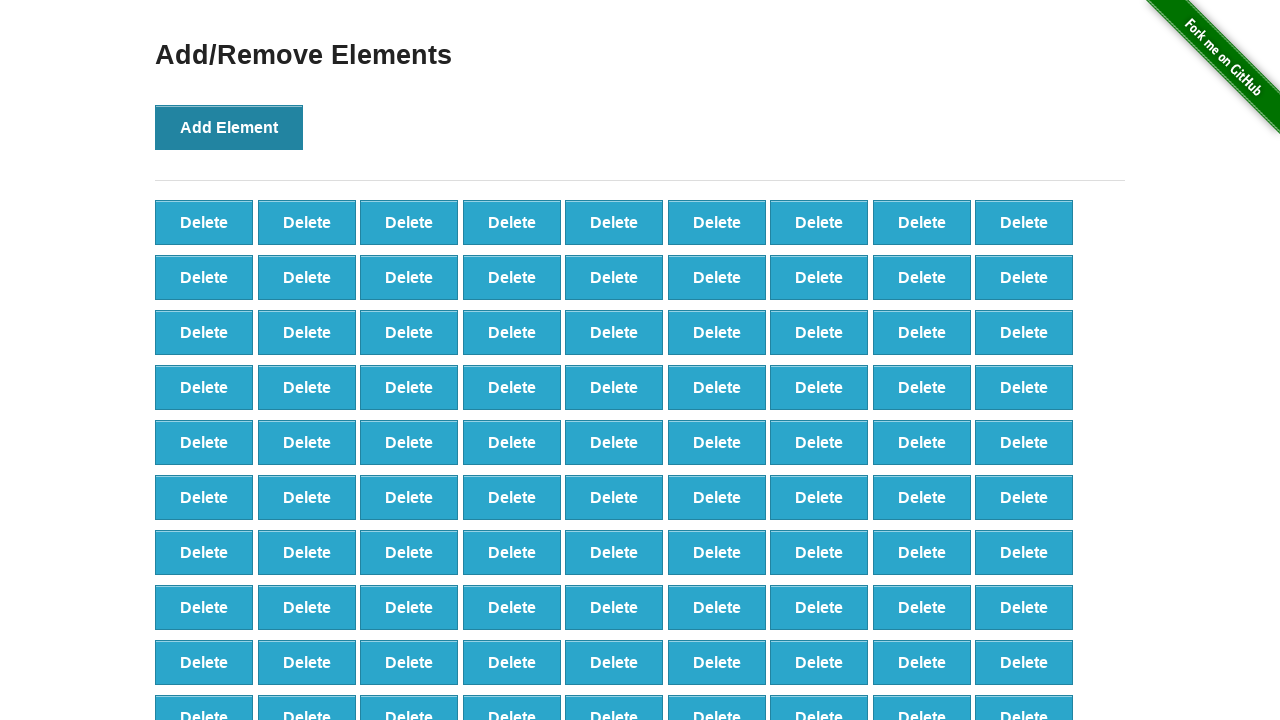

Clicked Add Element button (iteration 96/100) at (229, 127) on xpath=//*[@onclick='addElement()']
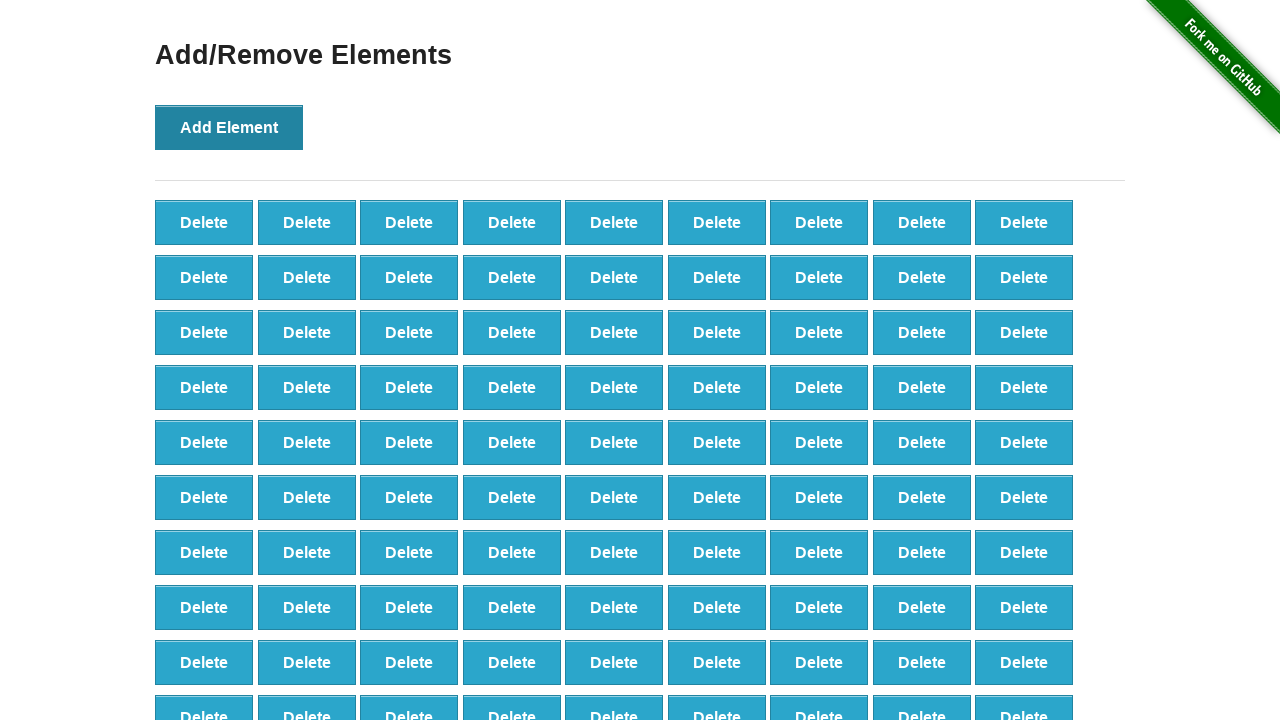

Clicked Add Element button (iteration 97/100) at (229, 127) on xpath=//*[@onclick='addElement()']
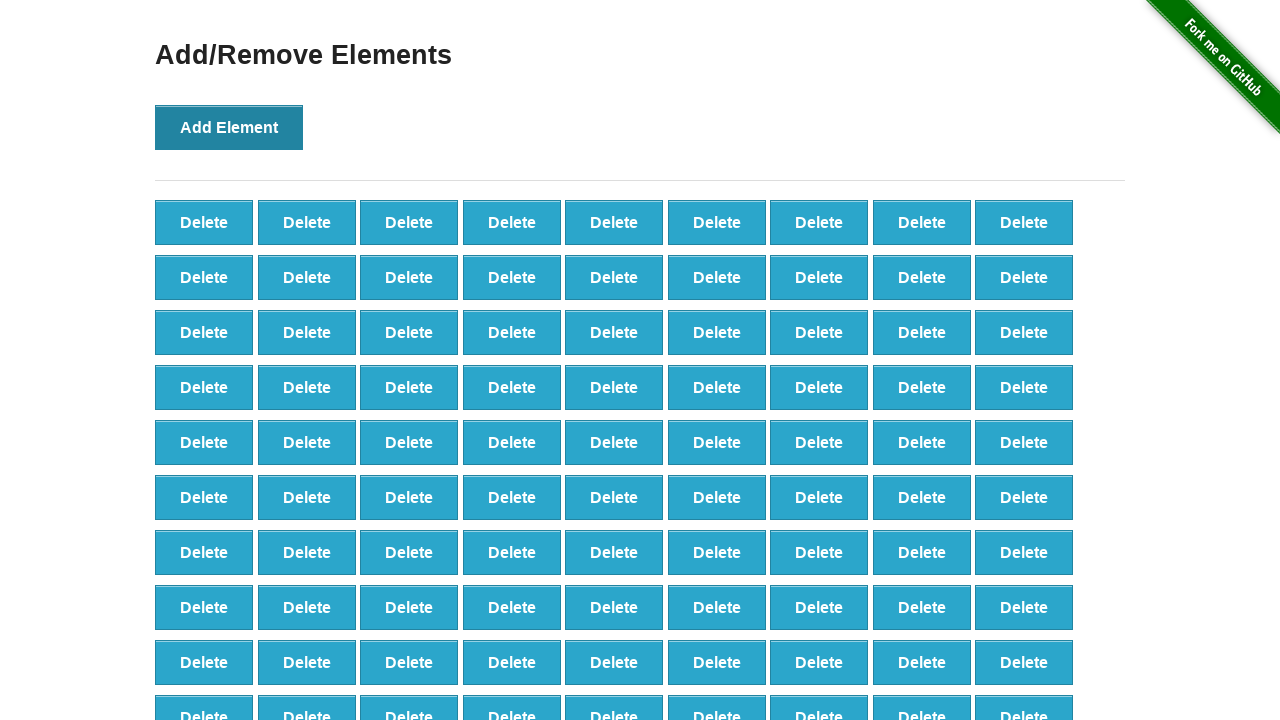

Clicked Add Element button (iteration 98/100) at (229, 127) on xpath=//*[@onclick='addElement()']
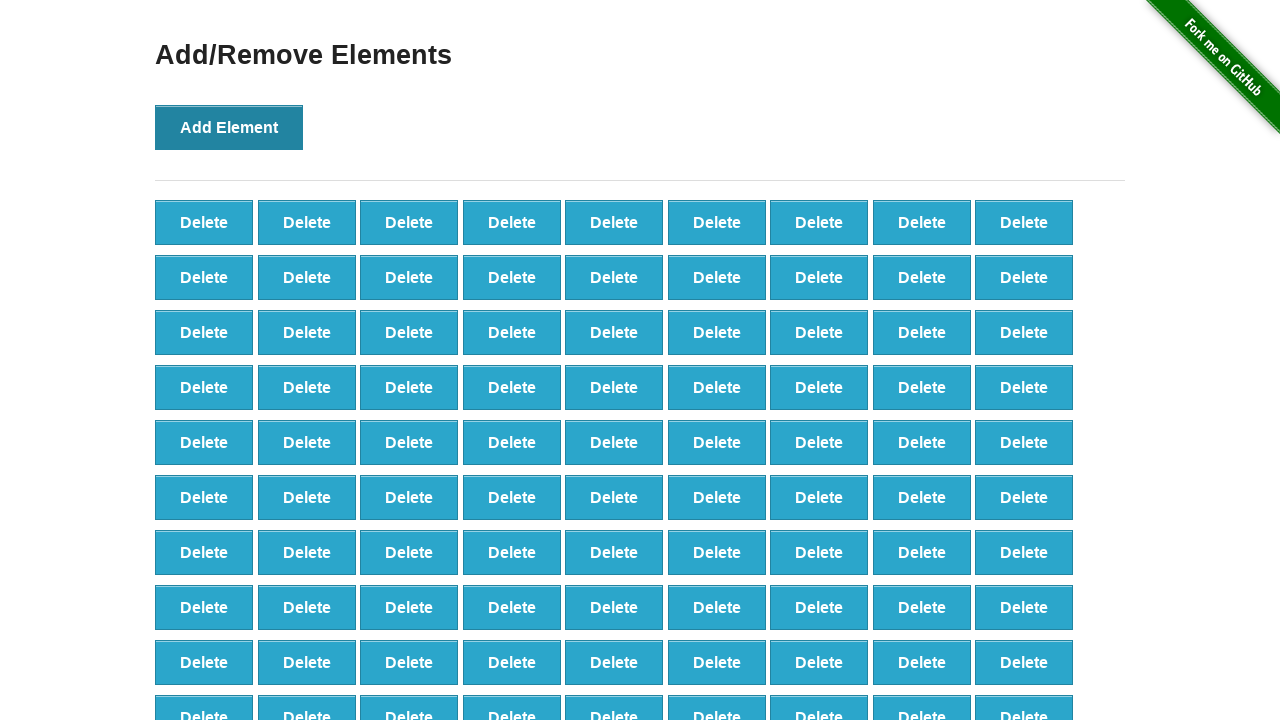

Clicked Add Element button (iteration 99/100) at (229, 127) on xpath=//*[@onclick='addElement()']
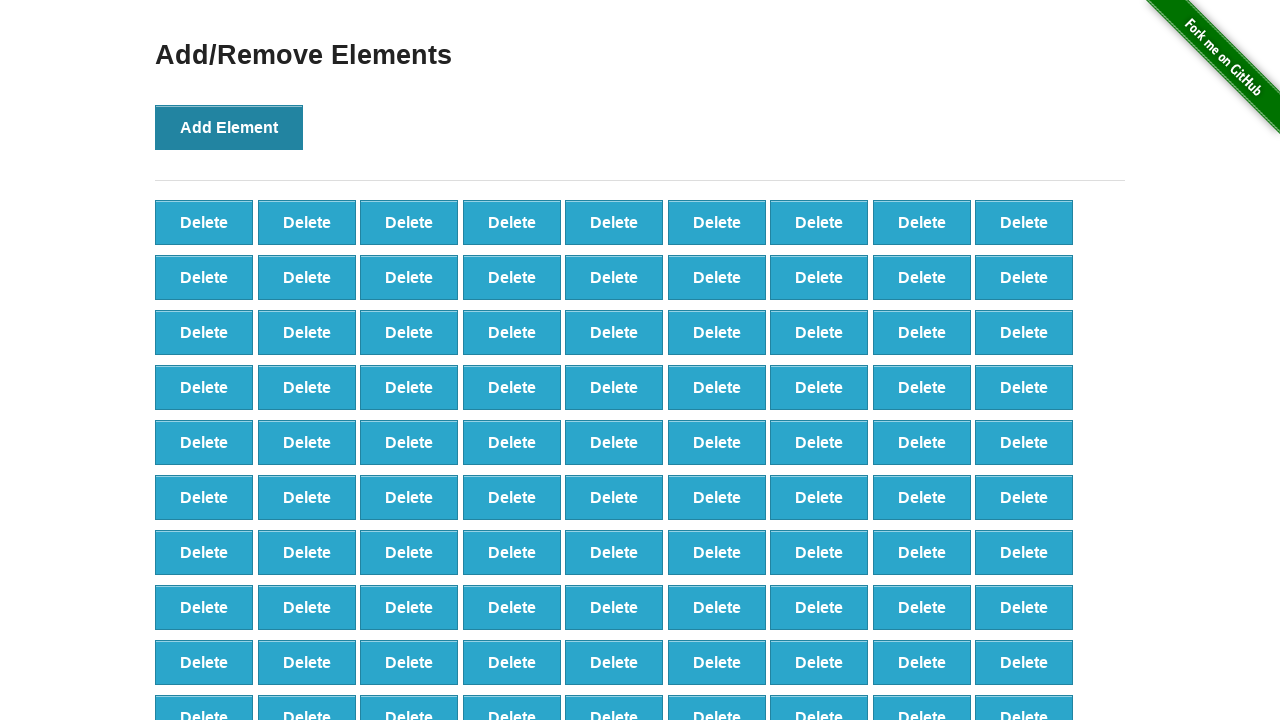

Clicked Add Element button (iteration 100/100) at (229, 127) on xpath=//*[@onclick='addElement()']
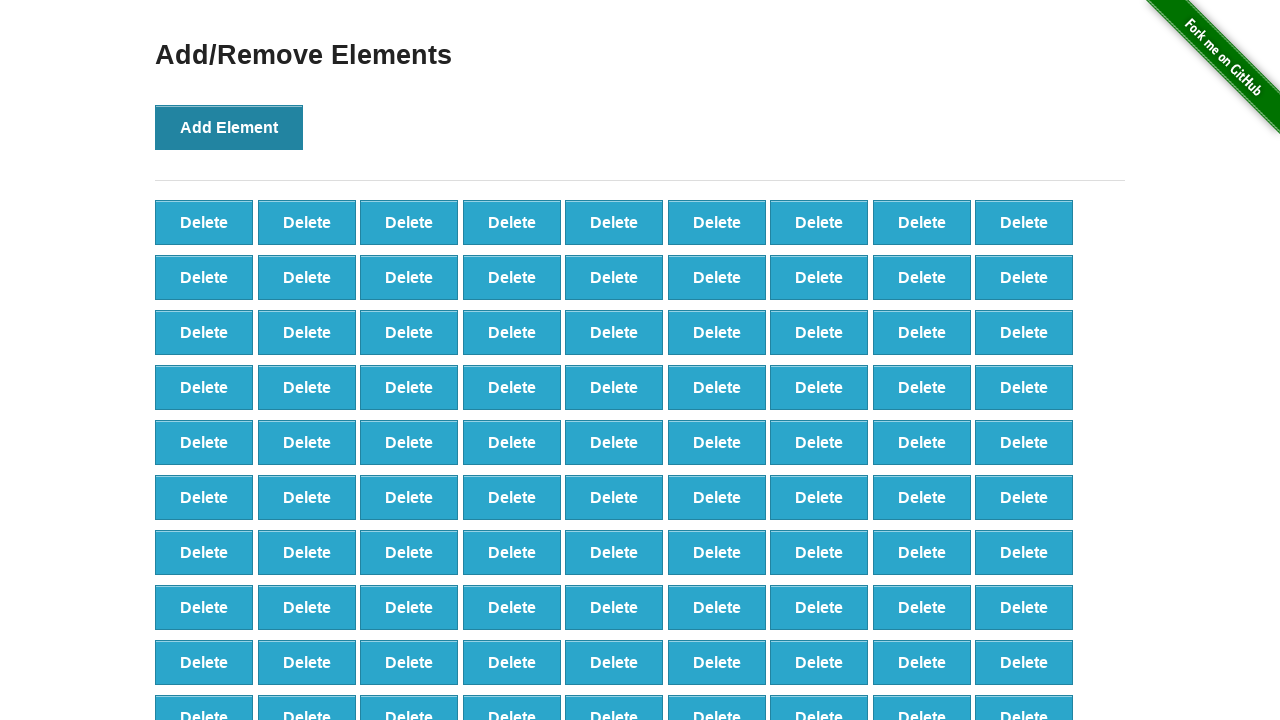

Verified 100 delete buttons are present
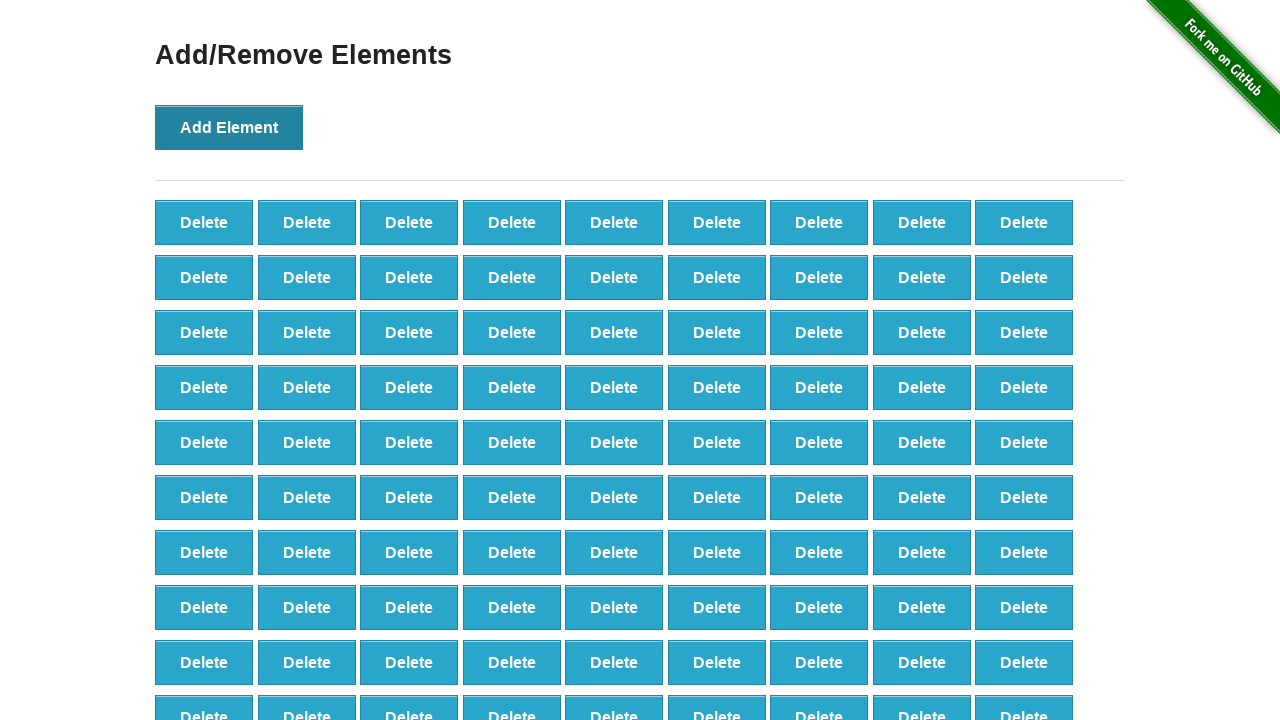

Clicked delete button (iteration 1/90) at (204, 222) on xpath=//*[@onclick='deleteElement()'] >> nth=0
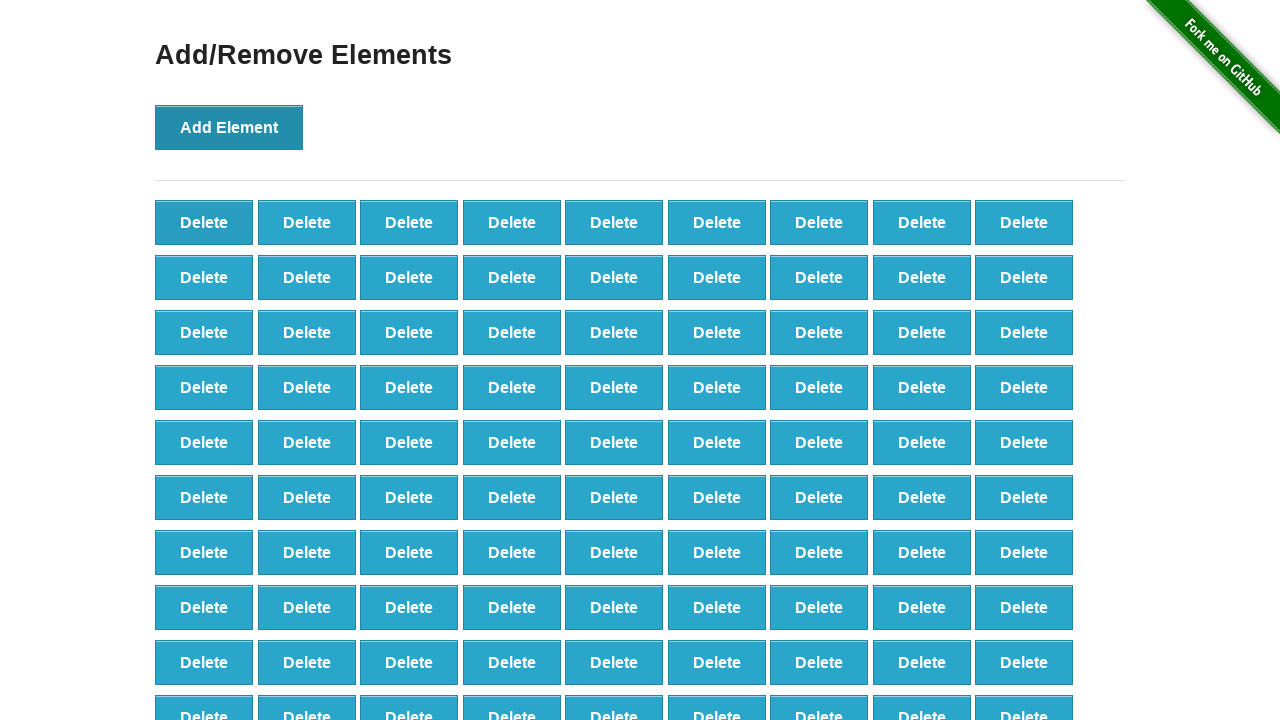

Clicked delete button (iteration 2/90) at (204, 222) on xpath=//*[@onclick='deleteElement()'] >> nth=0
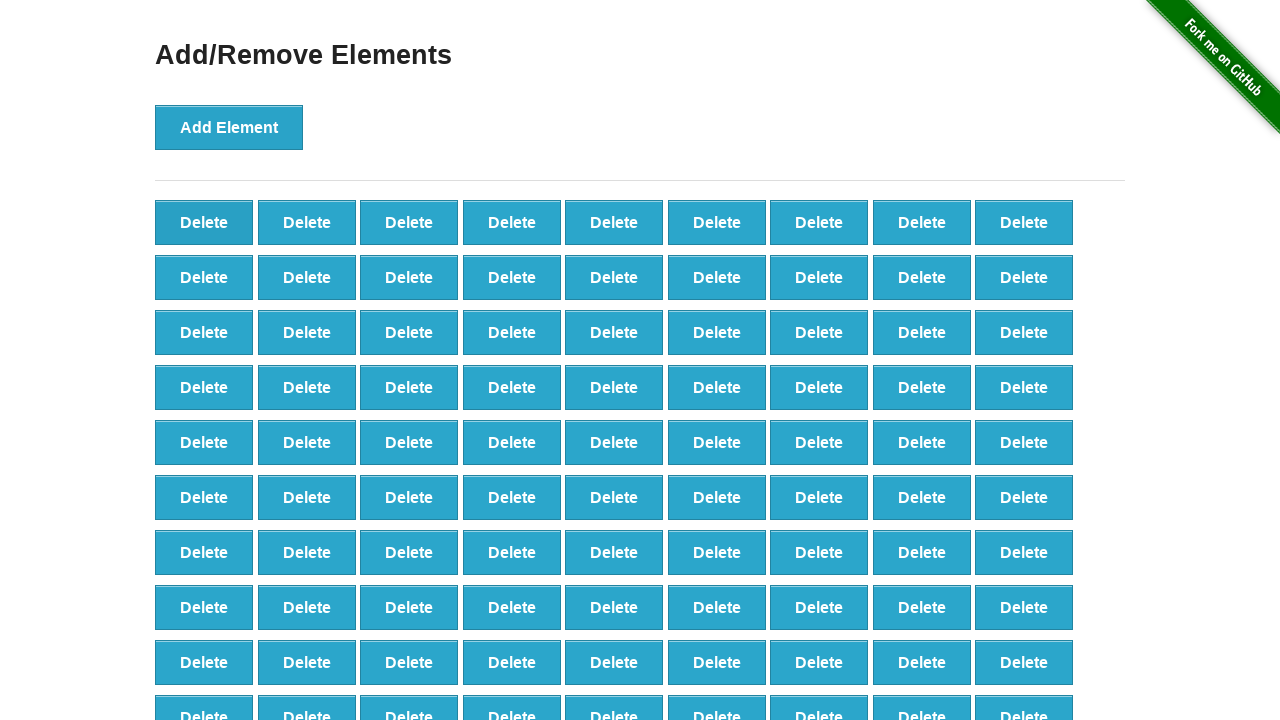

Clicked delete button (iteration 3/90) at (204, 222) on xpath=//*[@onclick='deleteElement()'] >> nth=0
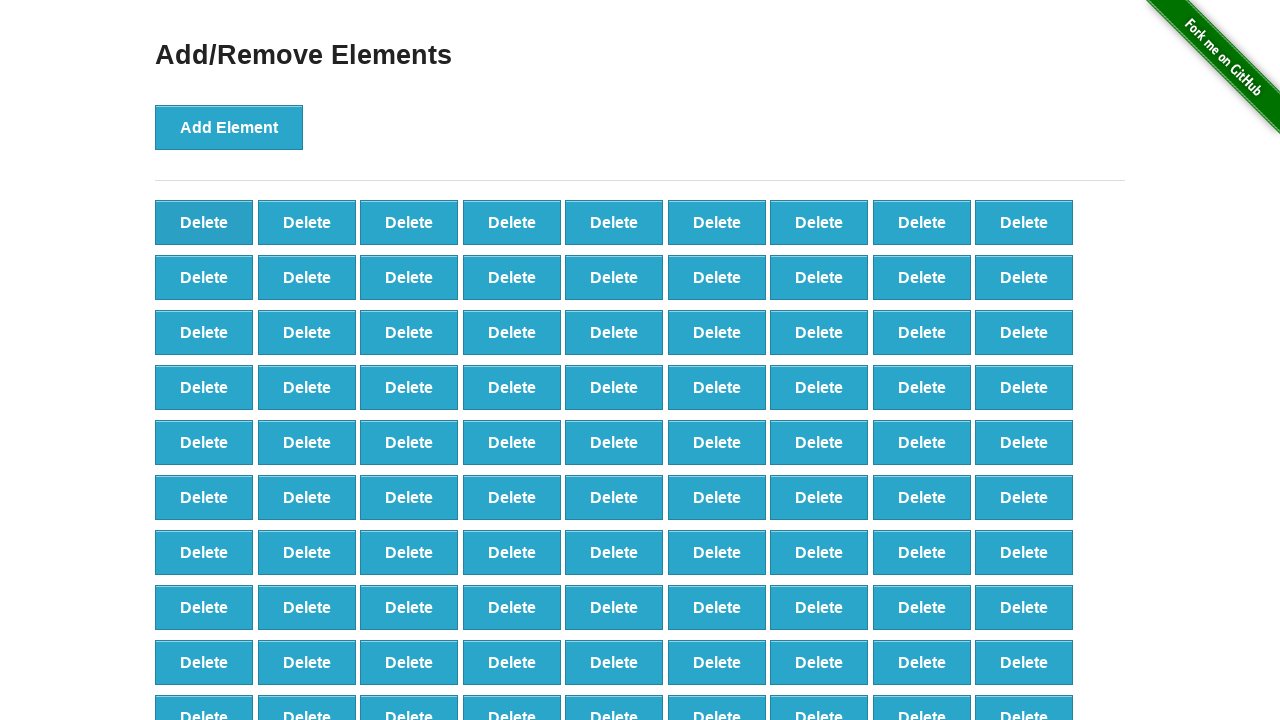

Clicked delete button (iteration 4/90) at (204, 222) on xpath=//*[@onclick='deleteElement()'] >> nth=0
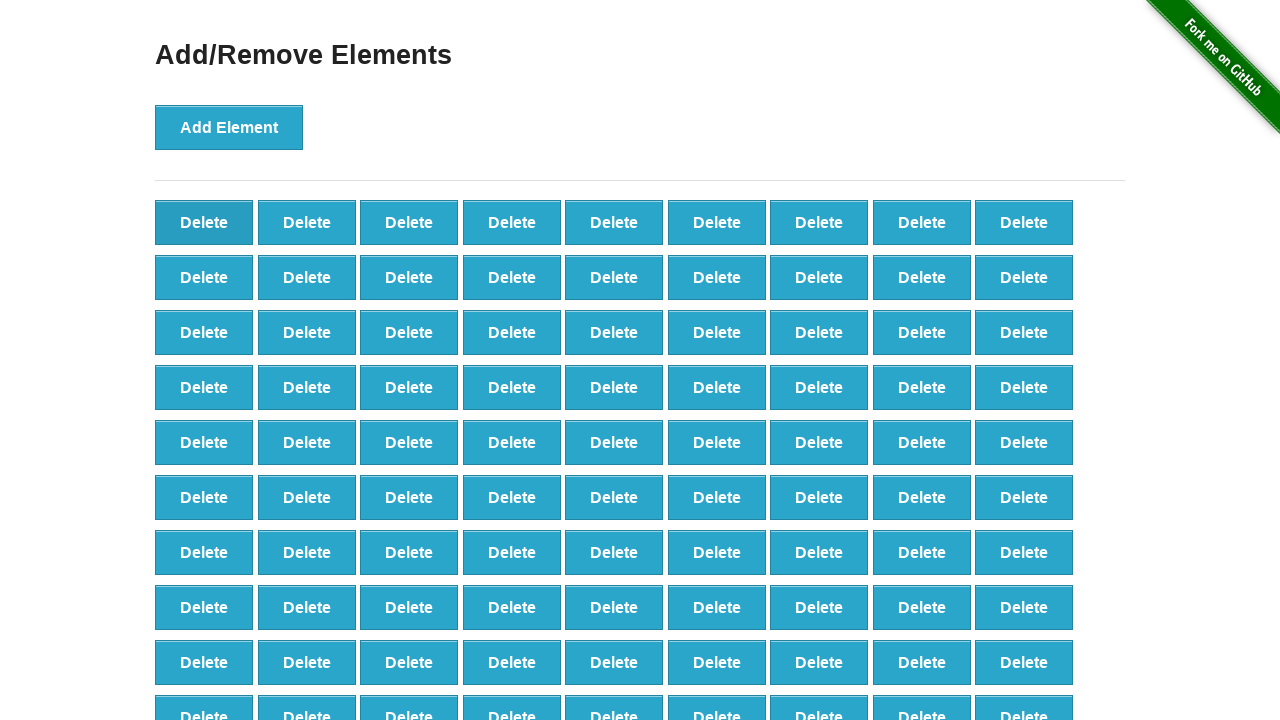

Clicked delete button (iteration 5/90) at (204, 222) on xpath=//*[@onclick='deleteElement()'] >> nth=0
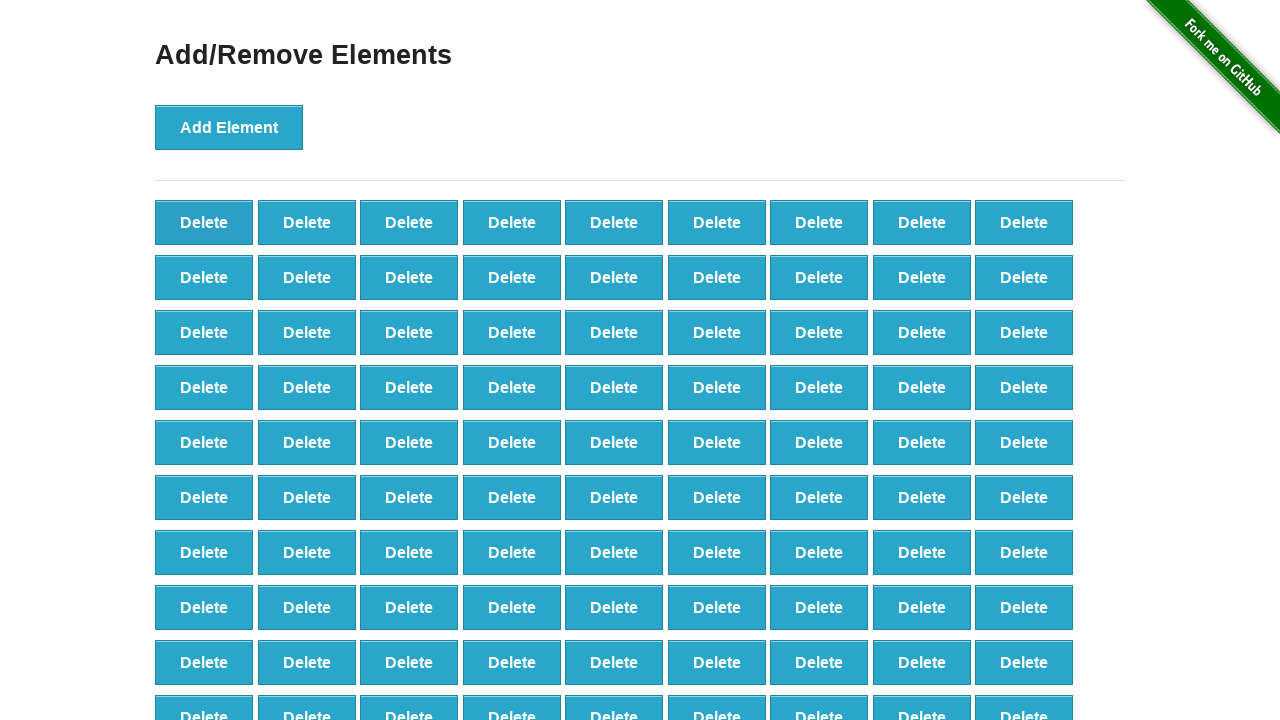

Clicked delete button (iteration 6/90) at (204, 222) on xpath=//*[@onclick='deleteElement()'] >> nth=0
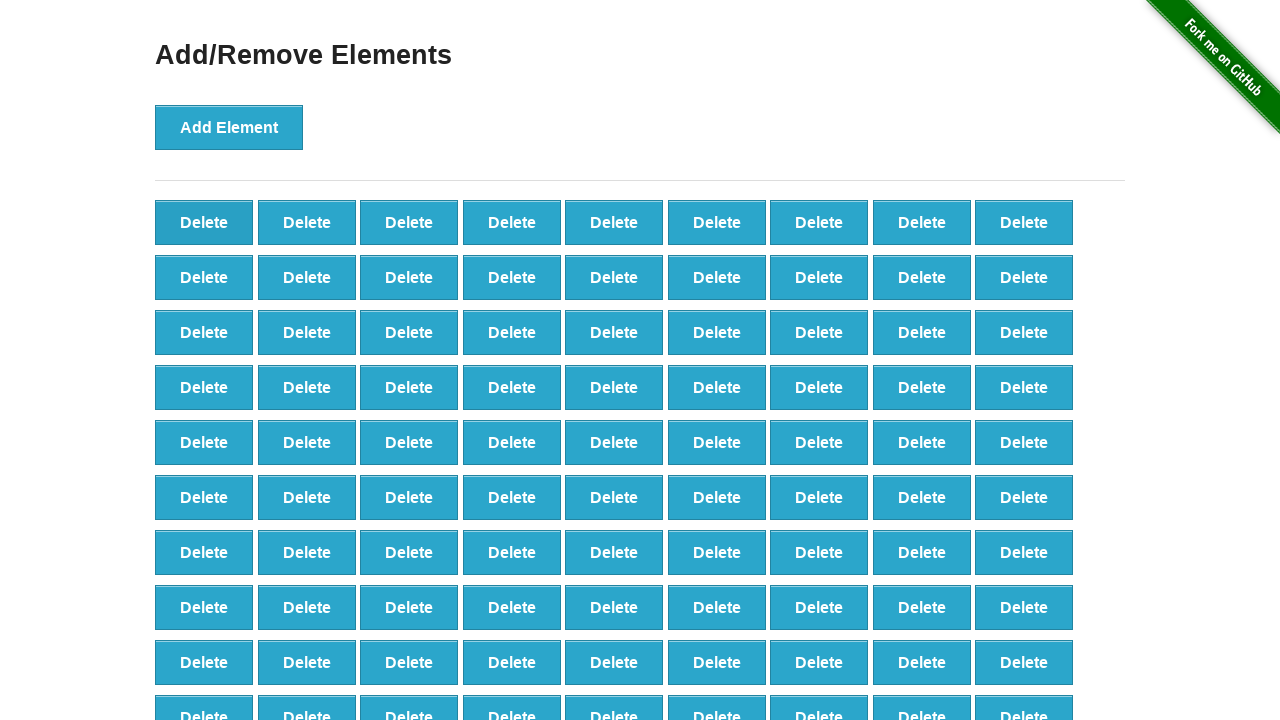

Clicked delete button (iteration 7/90) at (204, 222) on xpath=//*[@onclick='deleteElement()'] >> nth=0
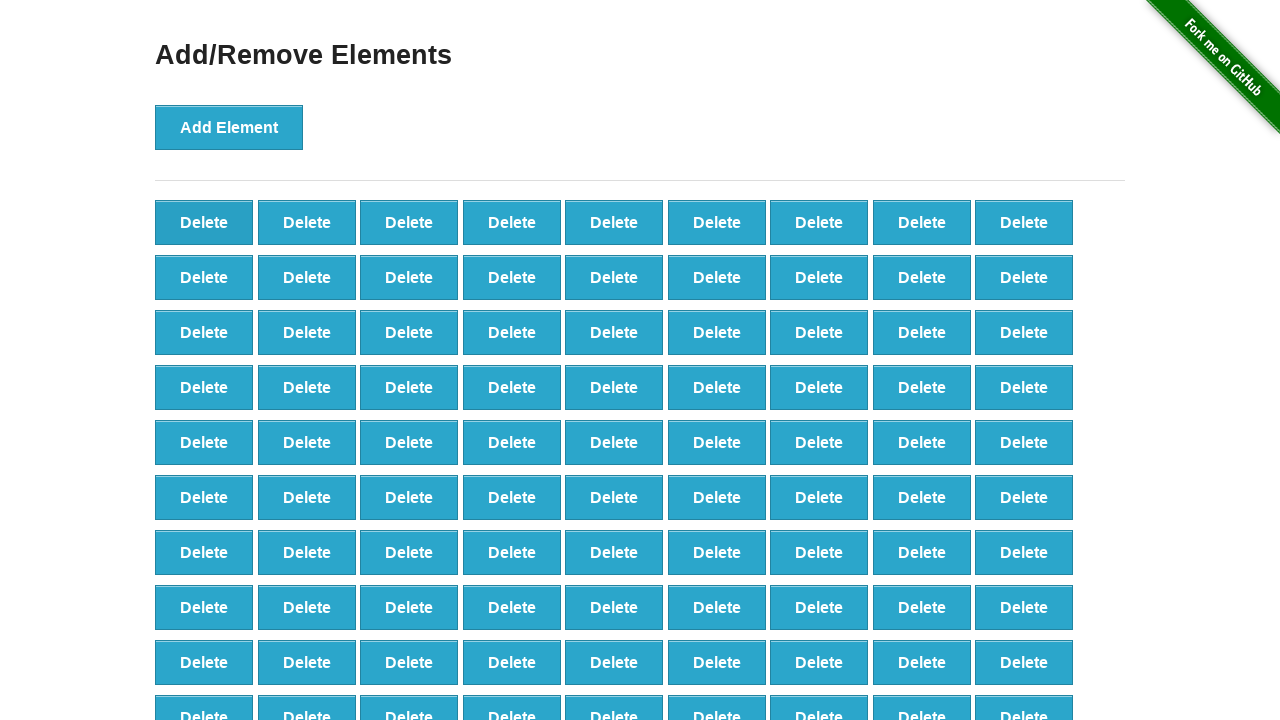

Clicked delete button (iteration 8/90) at (204, 222) on xpath=//*[@onclick='deleteElement()'] >> nth=0
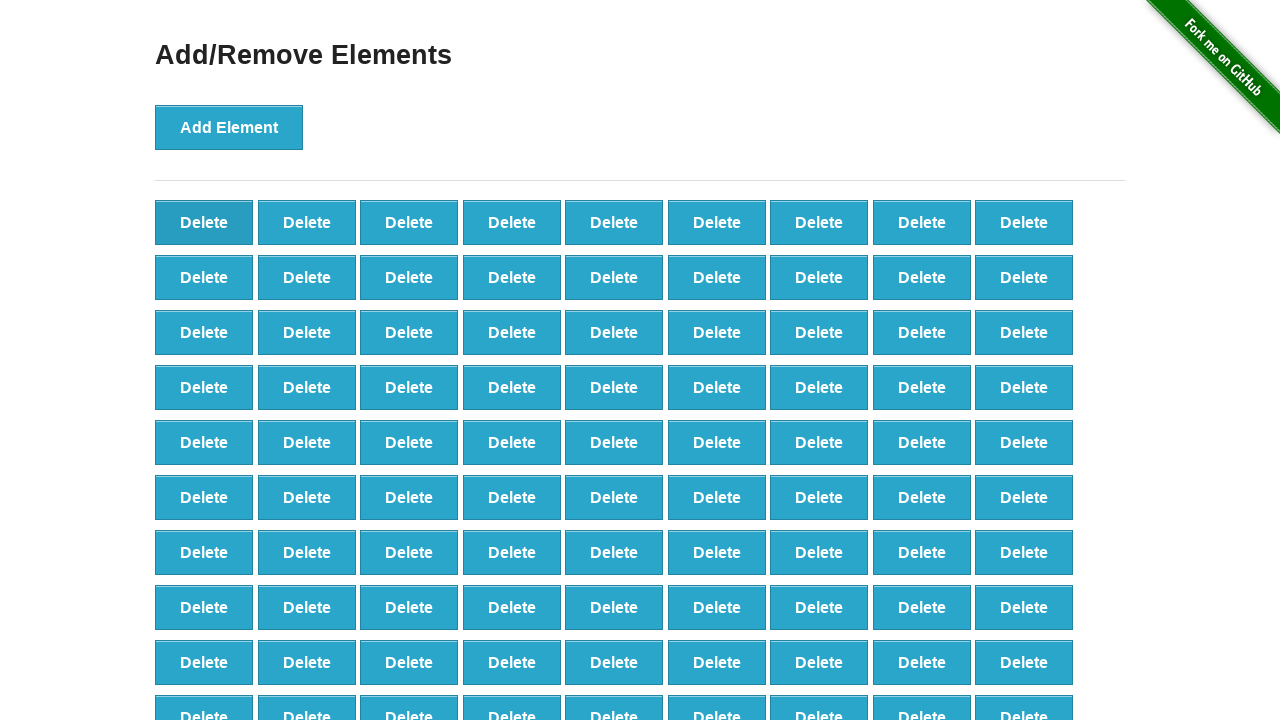

Clicked delete button (iteration 9/90) at (204, 222) on xpath=//*[@onclick='deleteElement()'] >> nth=0
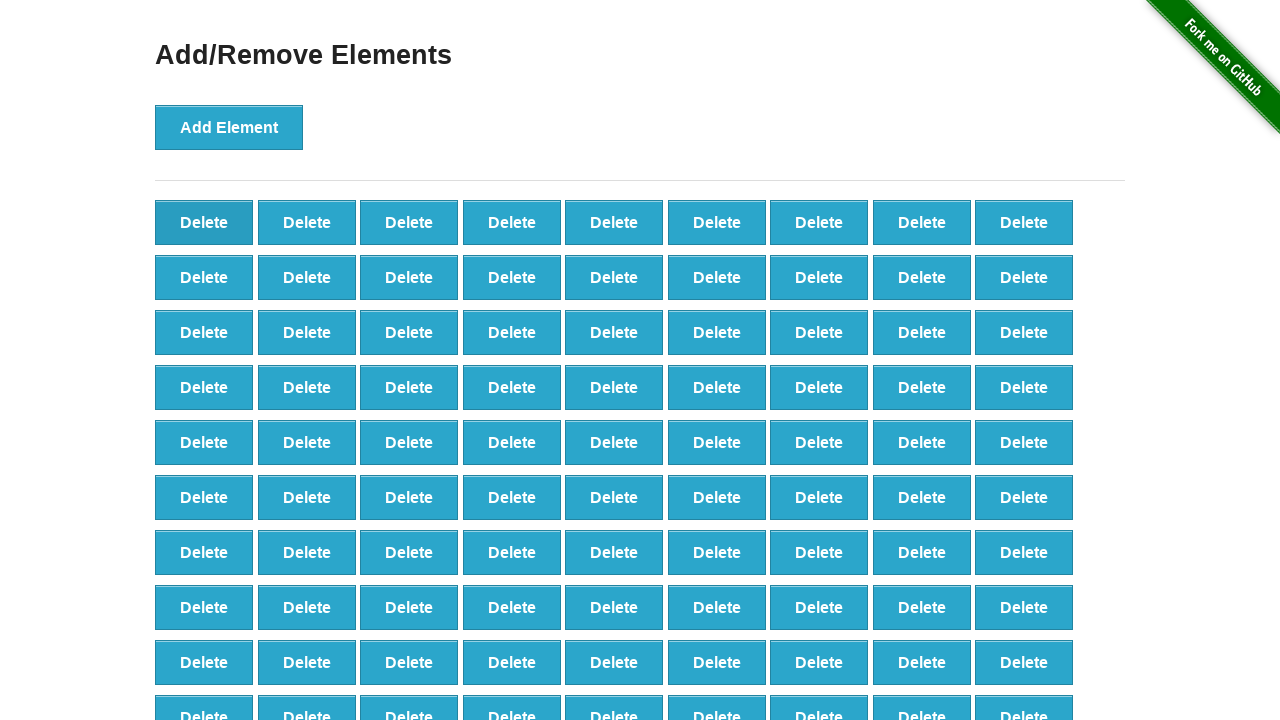

Clicked delete button (iteration 10/90) at (204, 222) on xpath=//*[@onclick='deleteElement()'] >> nth=0
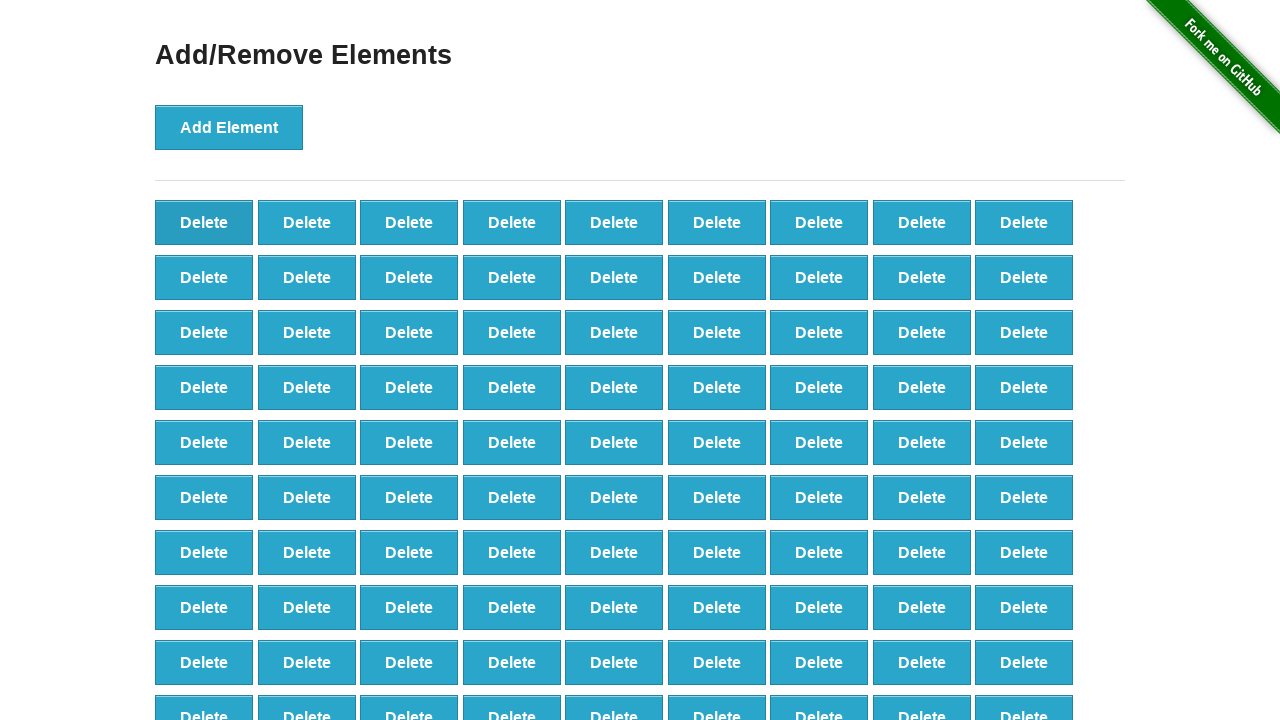

Clicked delete button (iteration 11/90) at (204, 222) on xpath=//*[@onclick='deleteElement()'] >> nth=0
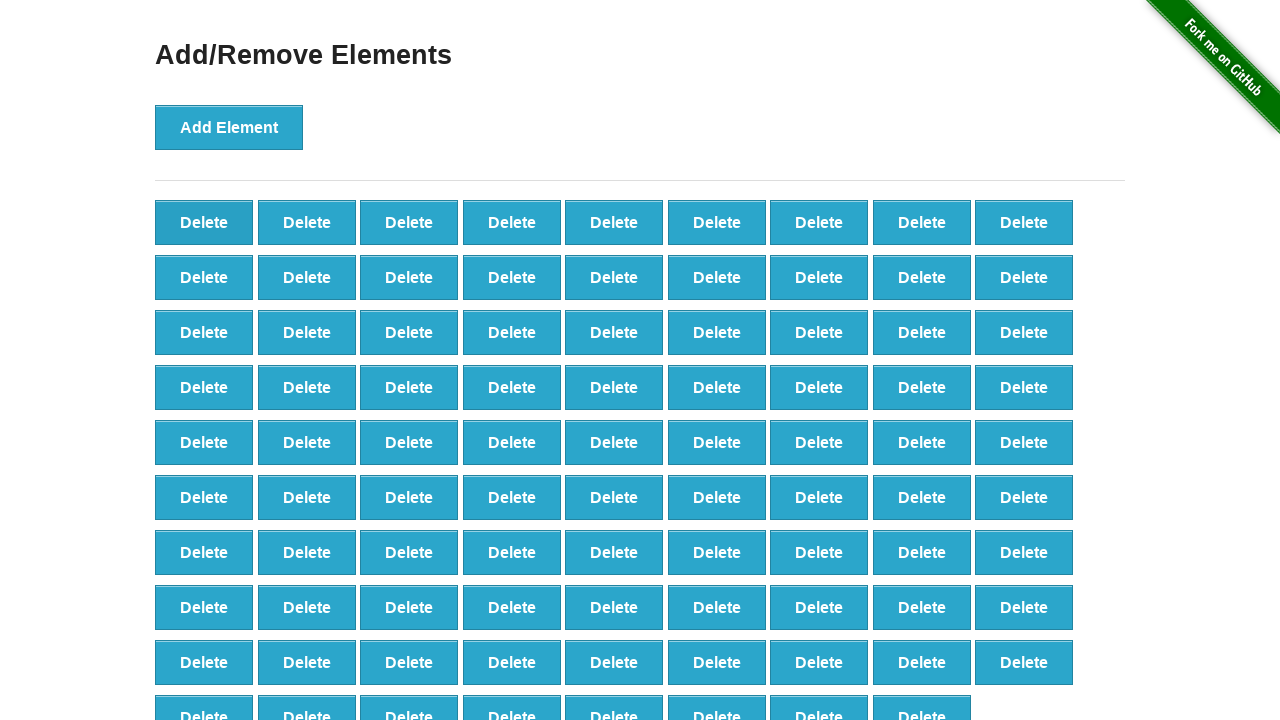

Clicked delete button (iteration 12/90) at (204, 222) on xpath=//*[@onclick='deleteElement()'] >> nth=0
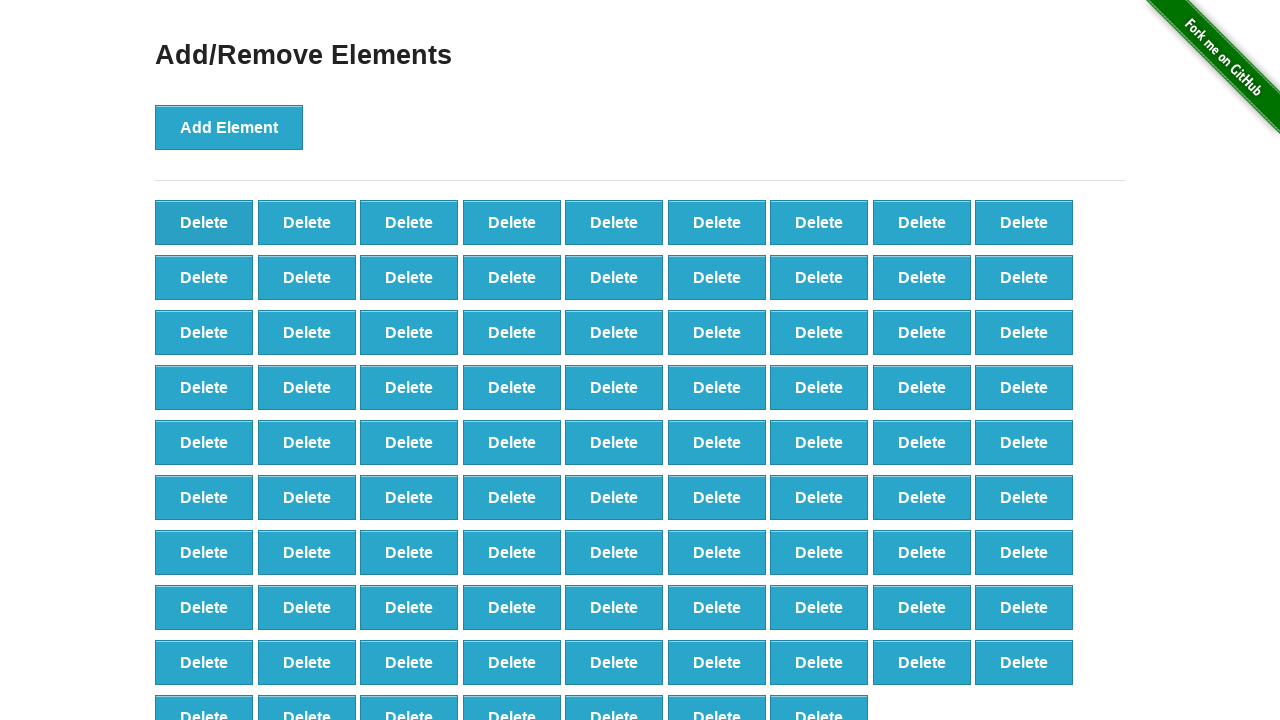

Clicked delete button (iteration 13/90) at (204, 222) on xpath=//*[@onclick='deleteElement()'] >> nth=0
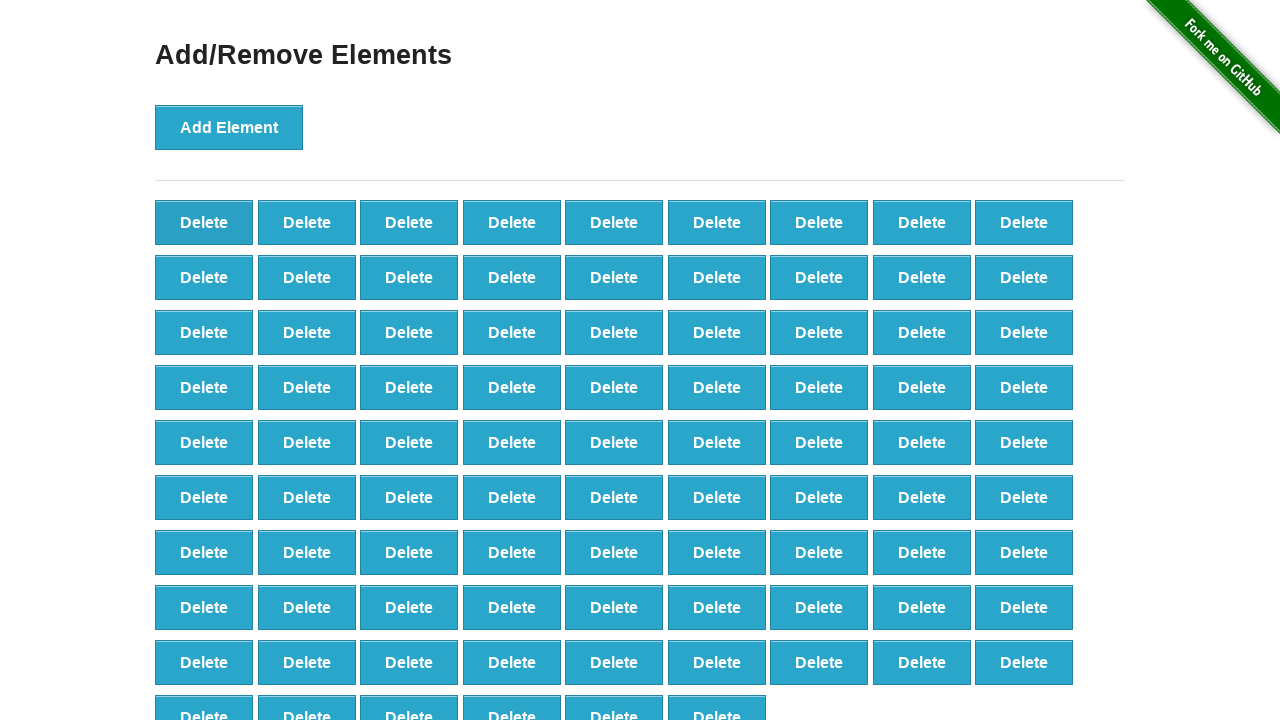

Clicked delete button (iteration 14/90) at (204, 222) on xpath=//*[@onclick='deleteElement()'] >> nth=0
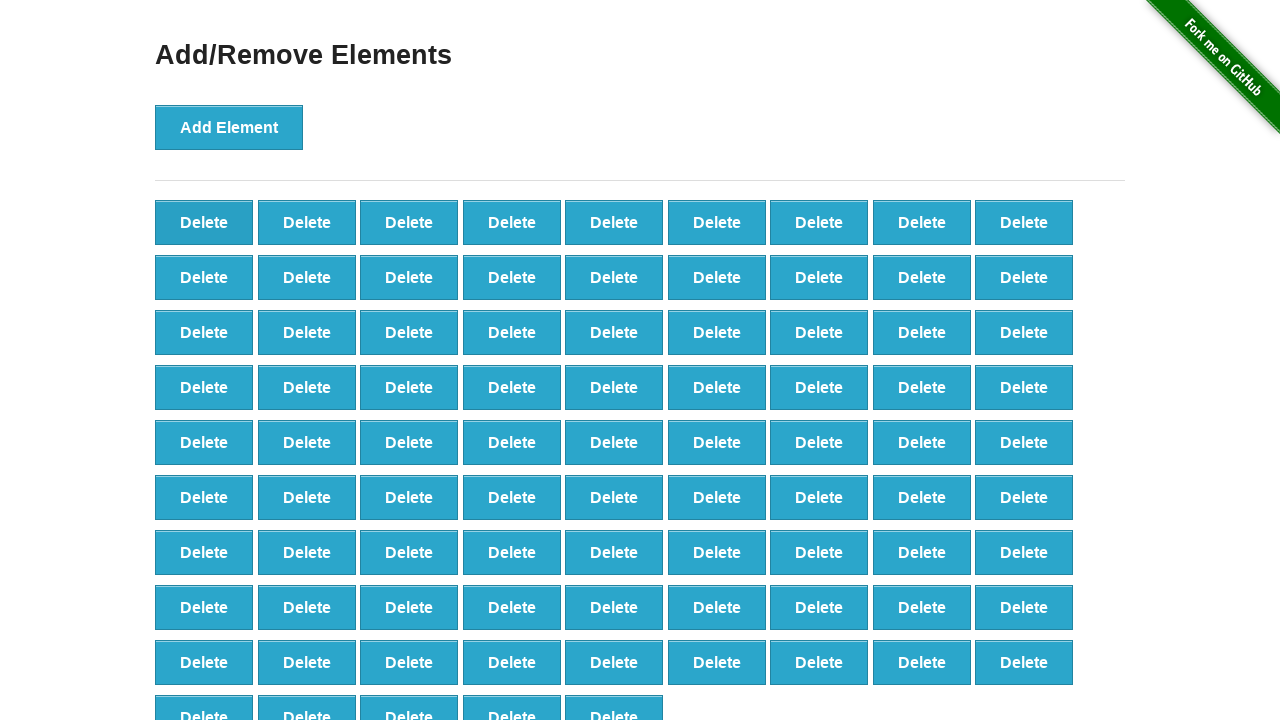

Clicked delete button (iteration 15/90) at (204, 222) on xpath=//*[@onclick='deleteElement()'] >> nth=0
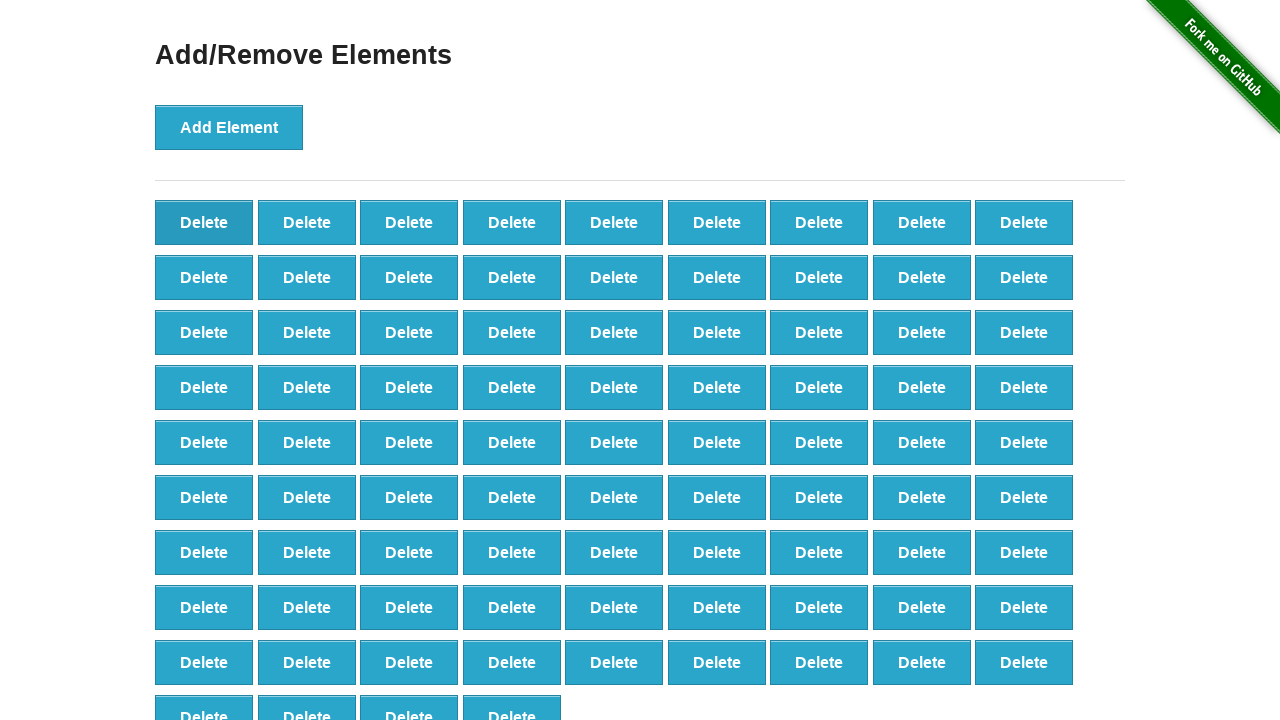

Clicked delete button (iteration 16/90) at (204, 222) on xpath=//*[@onclick='deleteElement()'] >> nth=0
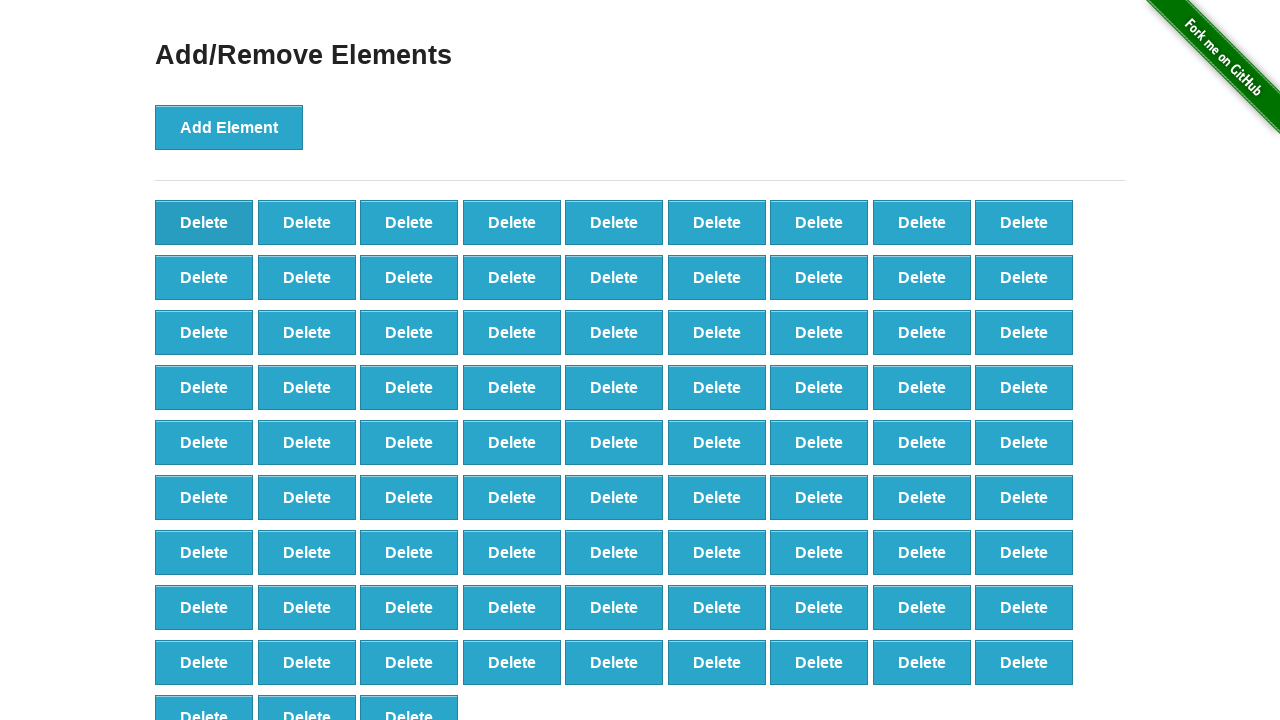

Clicked delete button (iteration 17/90) at (204, 222) on xpath=//*[@onclick='deleteElement()'] >> nth=0
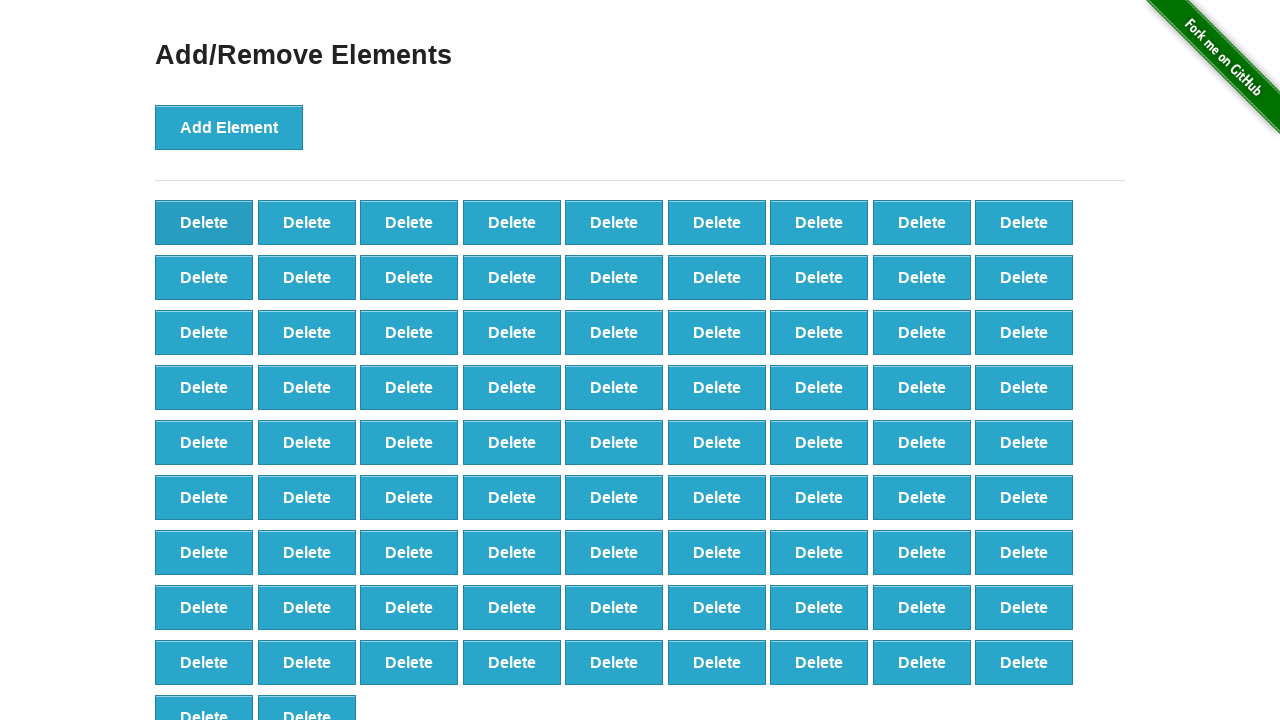

Clicked delete button (iteration 18/90) at (204, 222) on xpath=//*[@onclick='deleteElement()'] >> nth=0
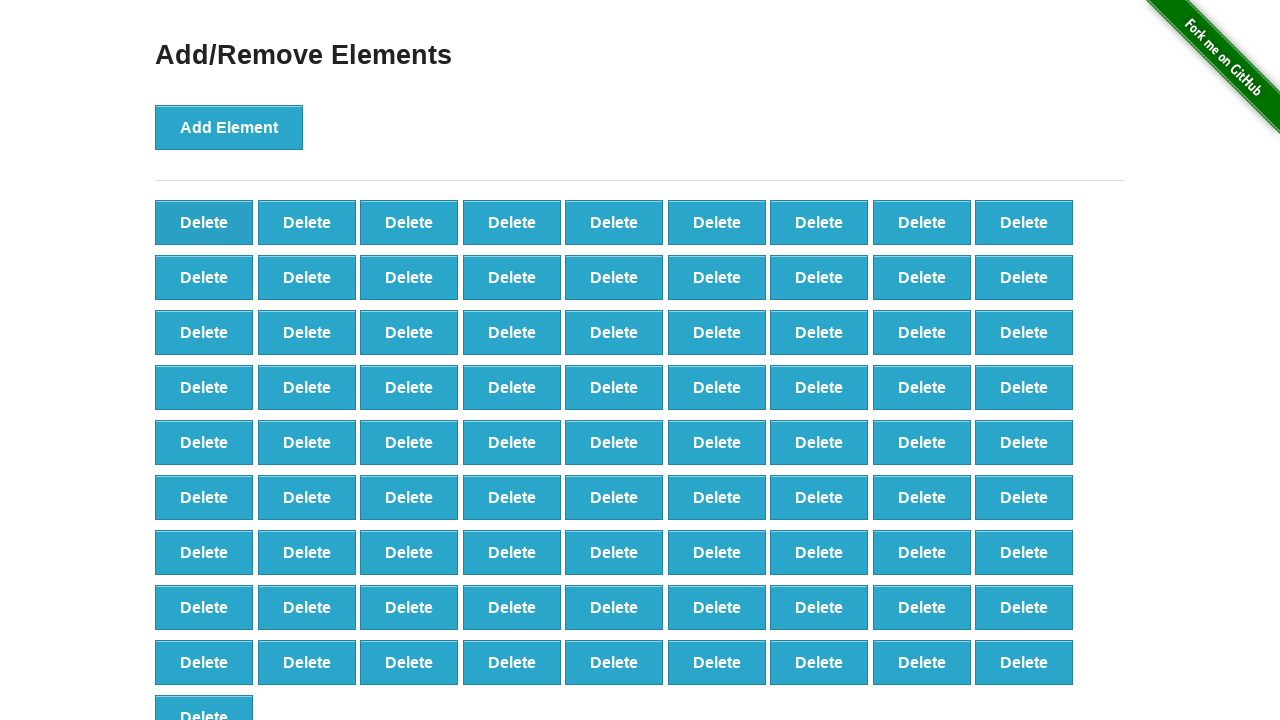

Clicked delete button (iteration 19/90) at (204, 222) on xpath=//*[@onclick='deleteElement()'] >> nth=0
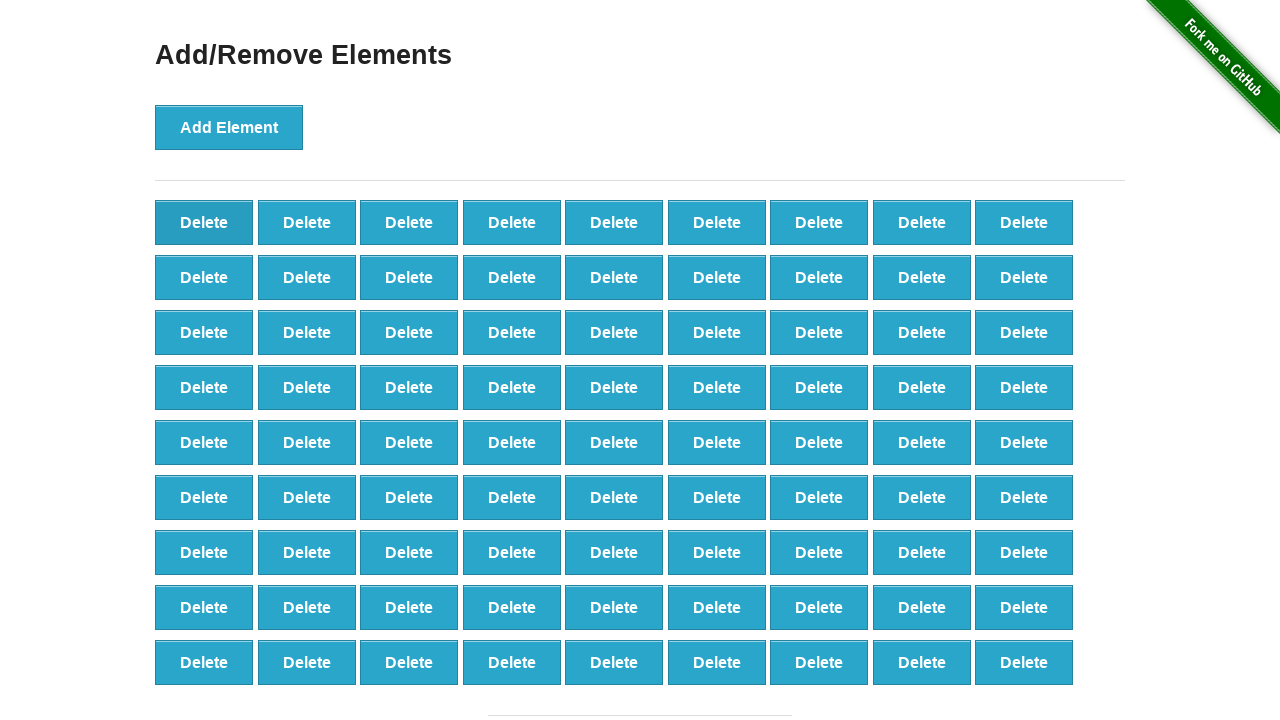

Clicked delete button (iteration 20/90) at (204, 222) on xpath=//*[@onclick='deleteElement()'] >> nth=0
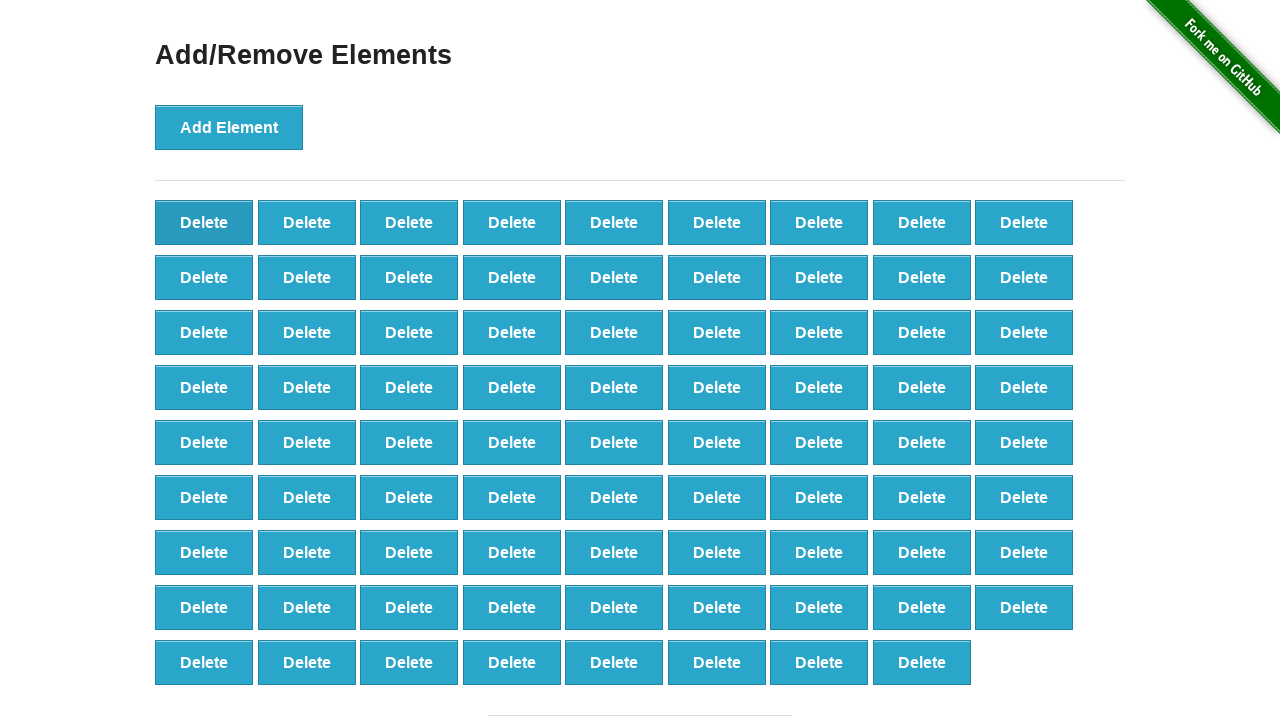

Clicked delete button (iteration 21/90) at (204, 222) on xpath=//*[@onclick='deleteElement()'] >> nth=0
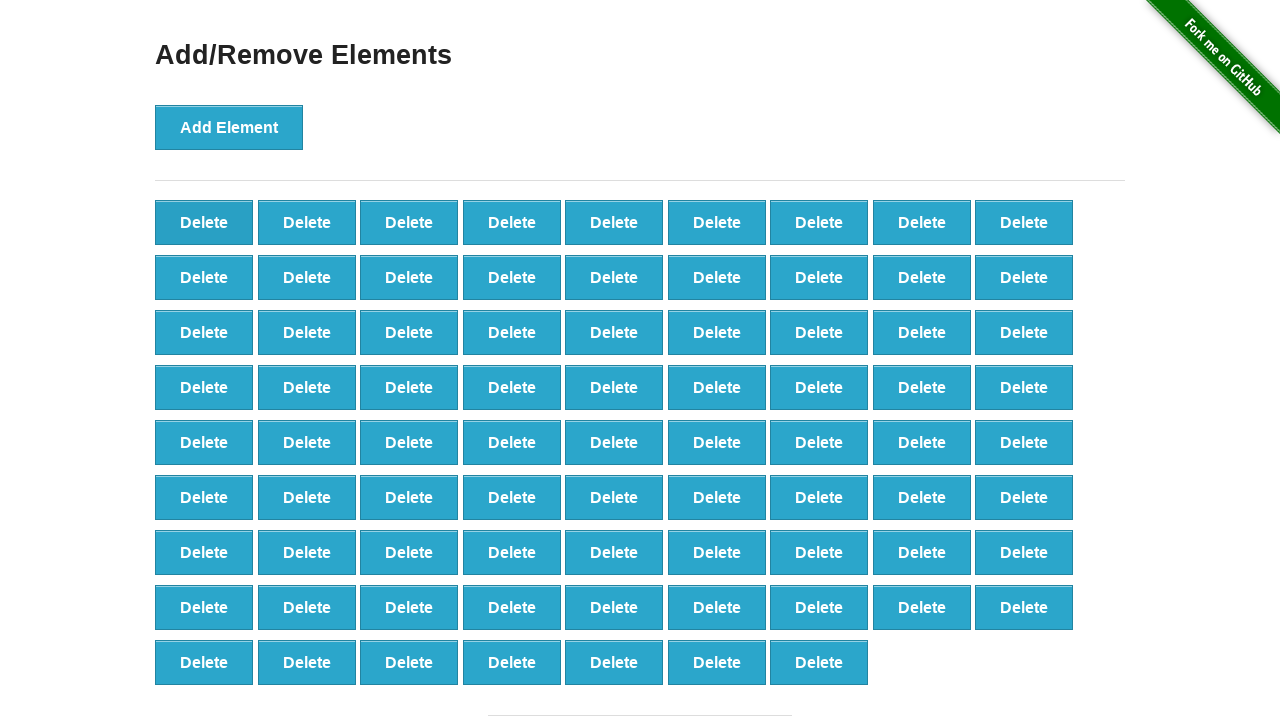

Clicked delete button (iteration 22/90) at (204, 222) on xpath=//*[@onclick='deleteElement()'] >> nth=0
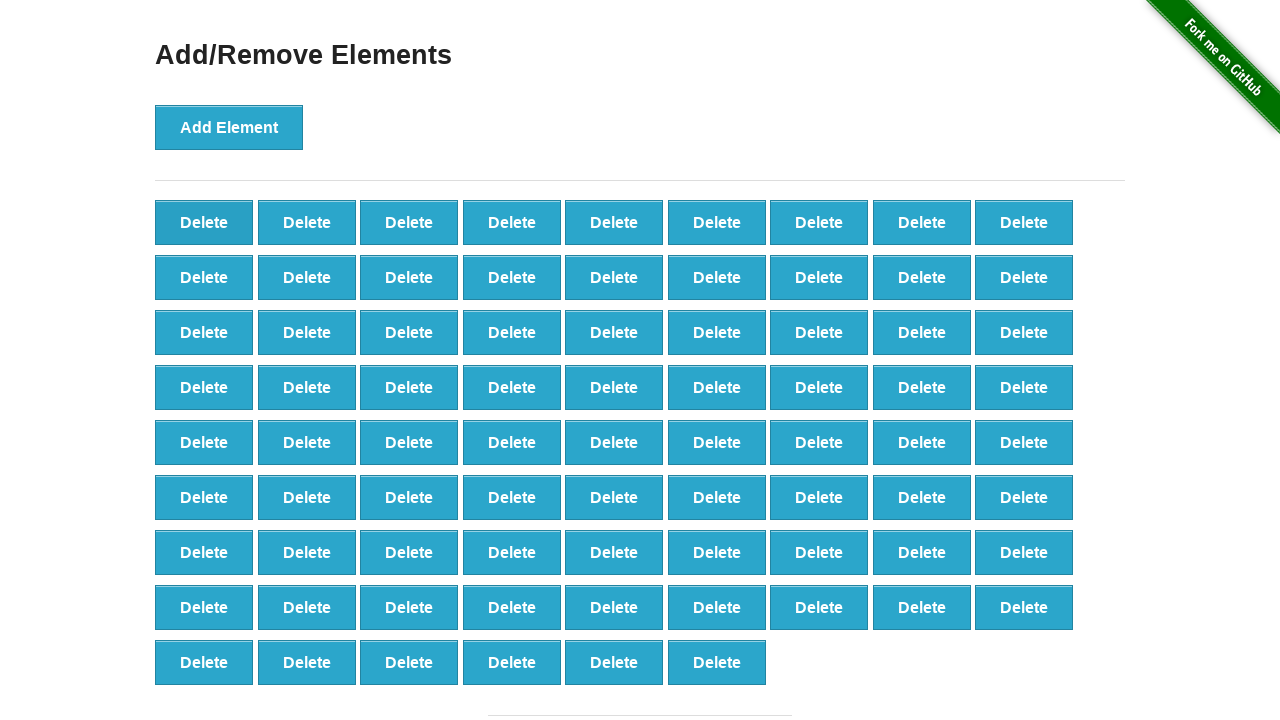

Clicked delete button (iteration 23/90) at (204, 222) on xpath=//*[@onclick='deleteElement()'] >> nth=0
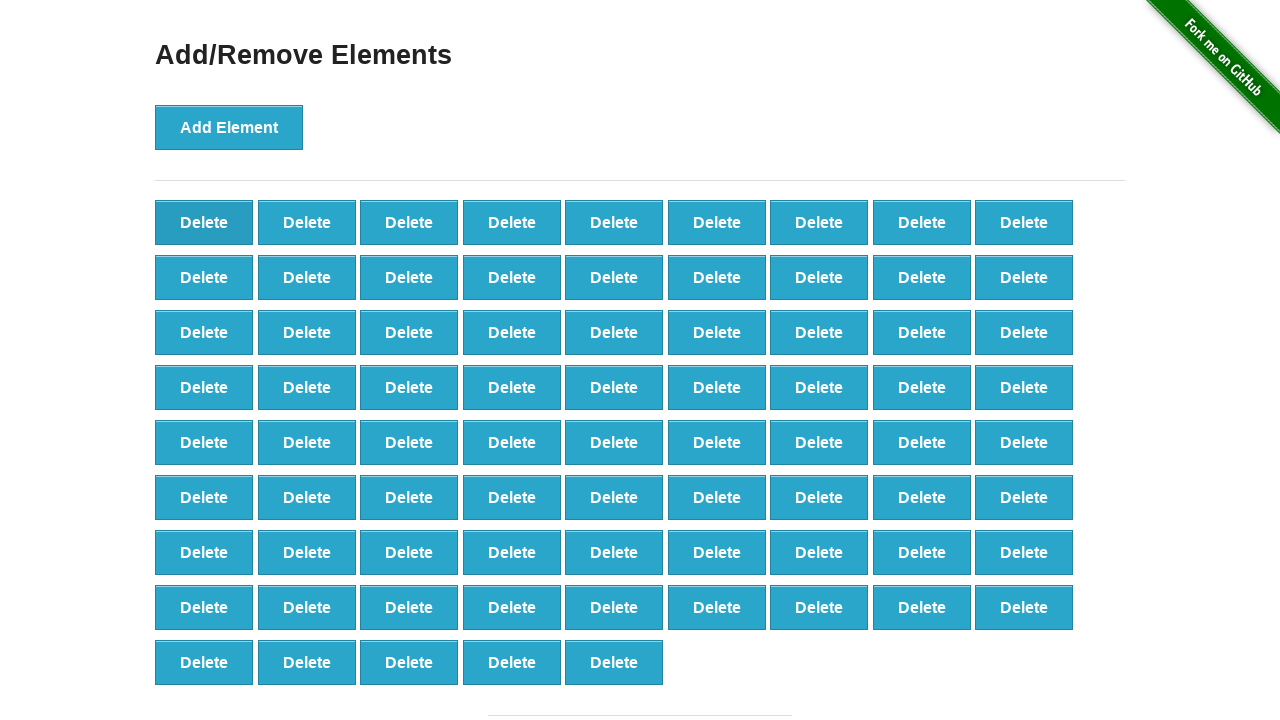

Clicked delete button (iteration 24/90) at (204, 222) on xpath=//*[@onclick='deleteElement()'] >> nth=0
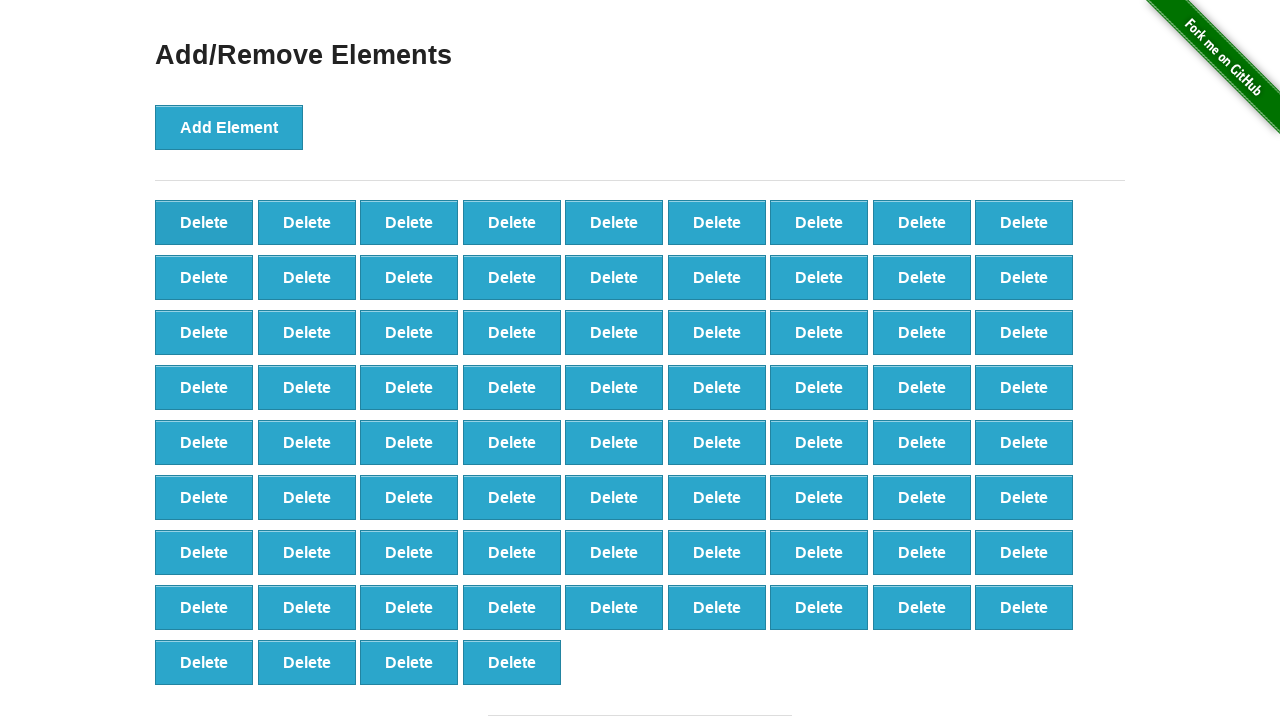

Clicked delete button (iteration 25/90) at (204, 222) on xpath=//*[@onclick='deleteElement()'] >> nth=0
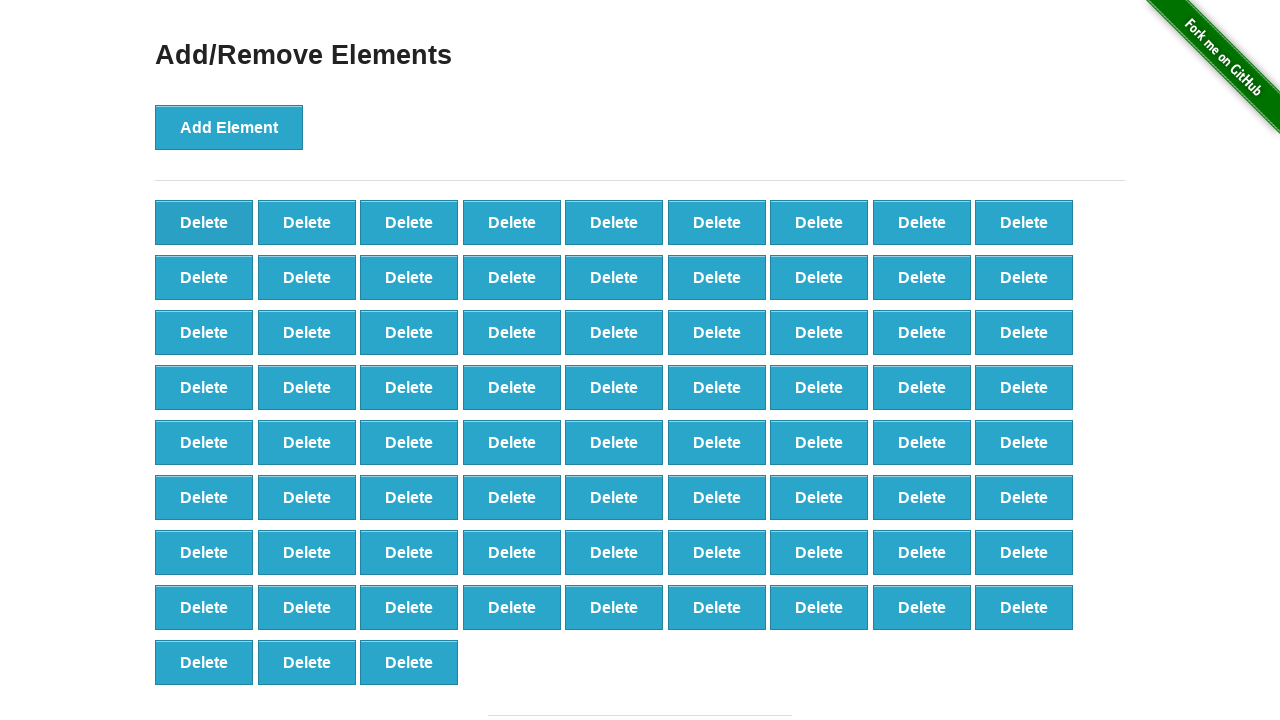

Clicked delete button (iteration 26/90) at (204, 222) on xpath=//*[@onclick='deleteElement()'] >> nth=0
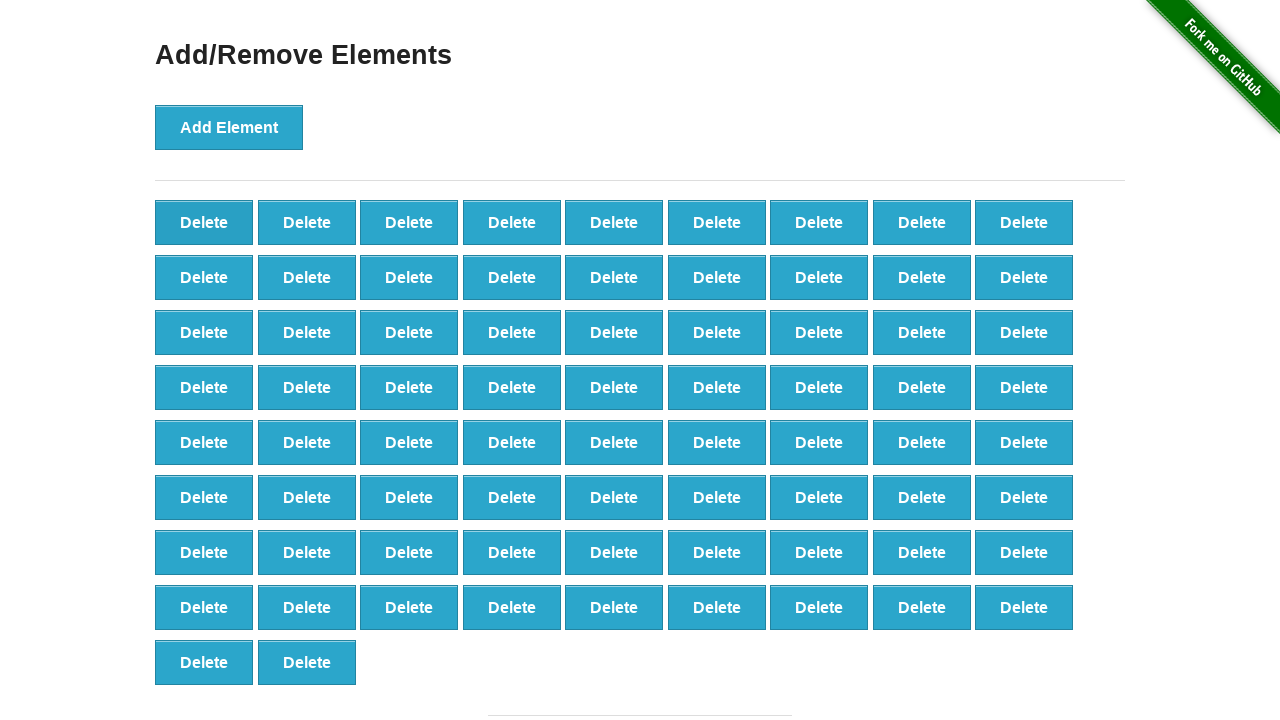

Clicked delete button (iteration 27/90) at (204, 222) on xpath=//*[@onclick='deleteElement()'] >> nth=0
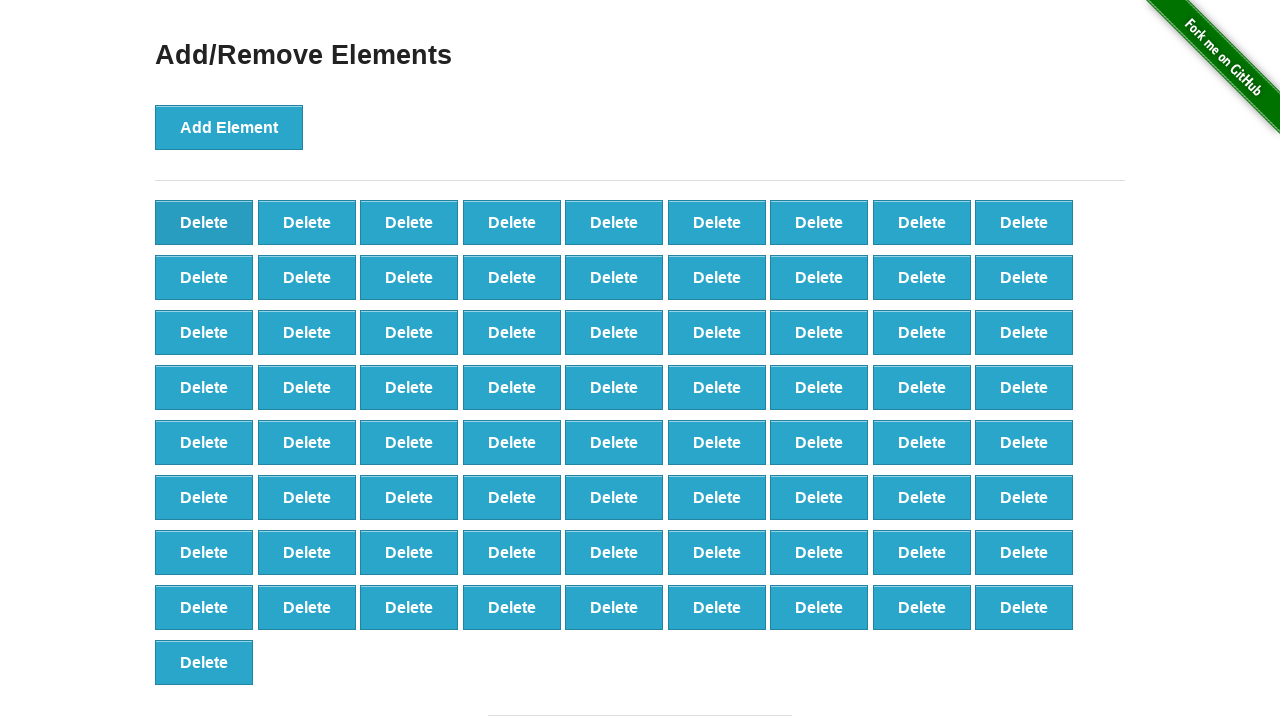

Clicked delete button (iteration 28/90) at (204, 222) on xpath=//*[@onclick='deleteElement()'] >> nth=0
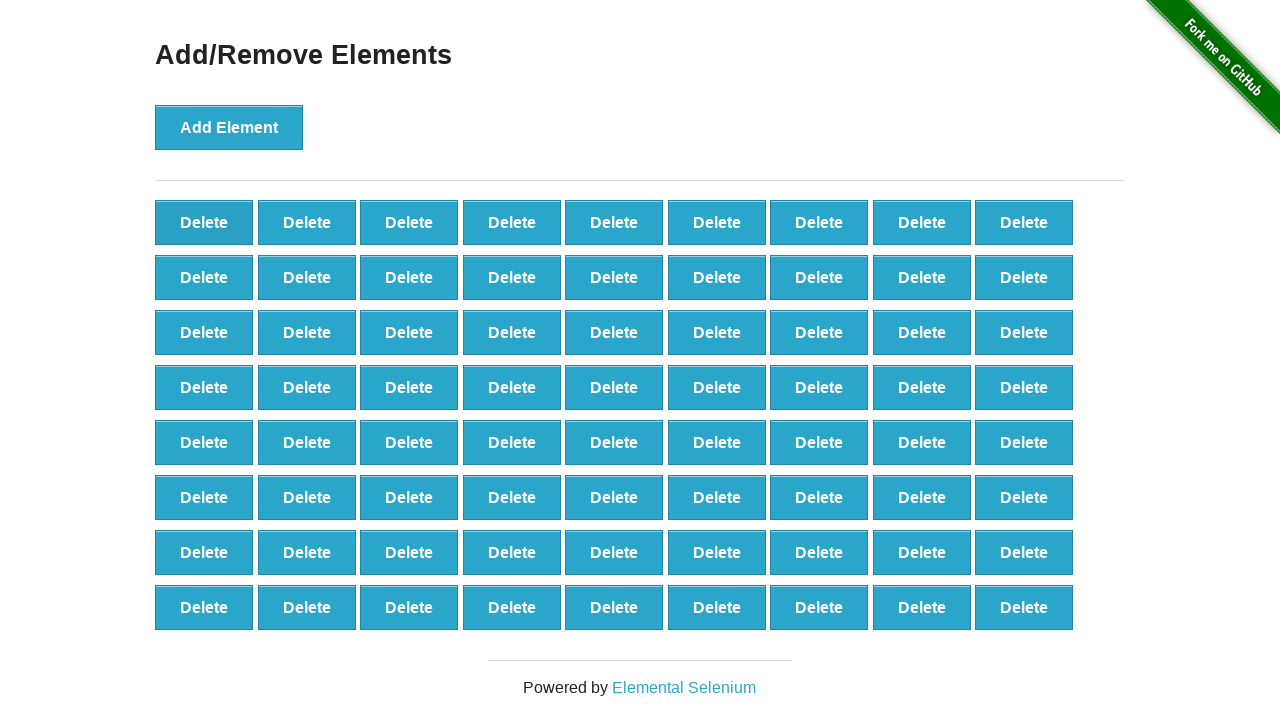

Clicked delete button (iteration 29/90) at (204, 222) on xpath=//*[@onclick='deleteElement()'] >> nth=0
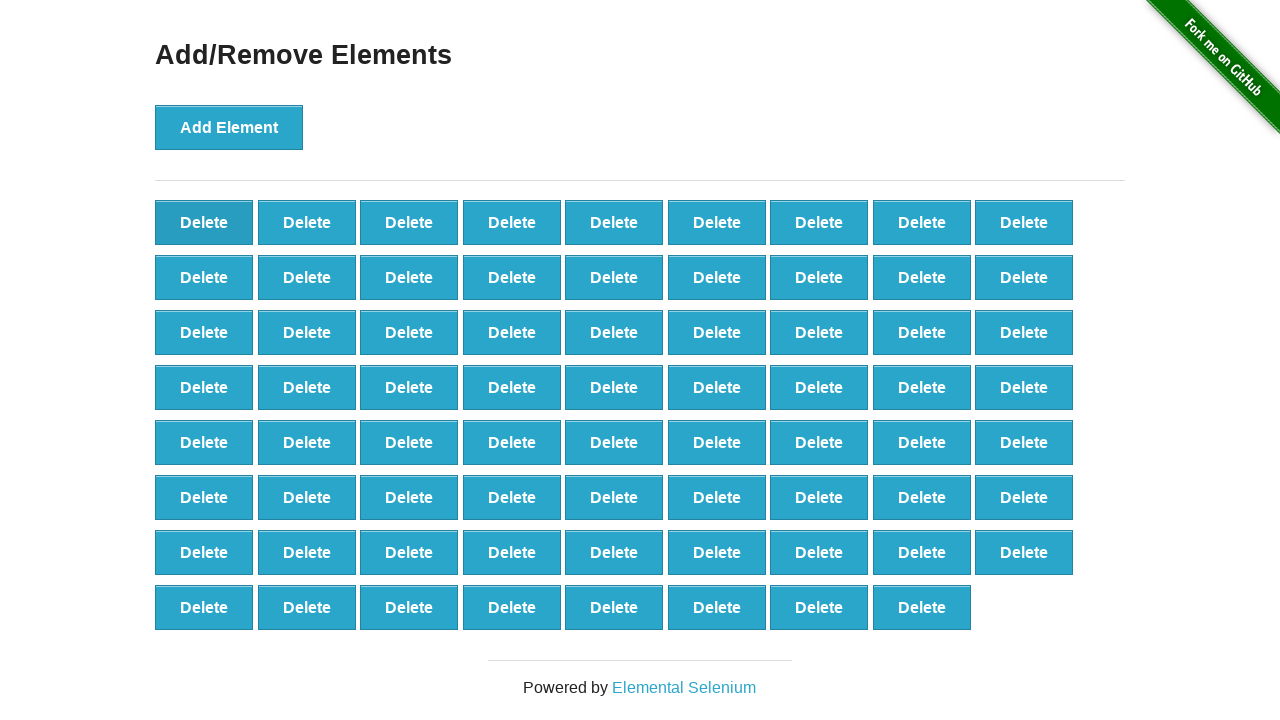

Clicked delete button (iteration 30/90) at (204, 222) on xpath=//*[@onclick='deleteElement()'] >> nth=0
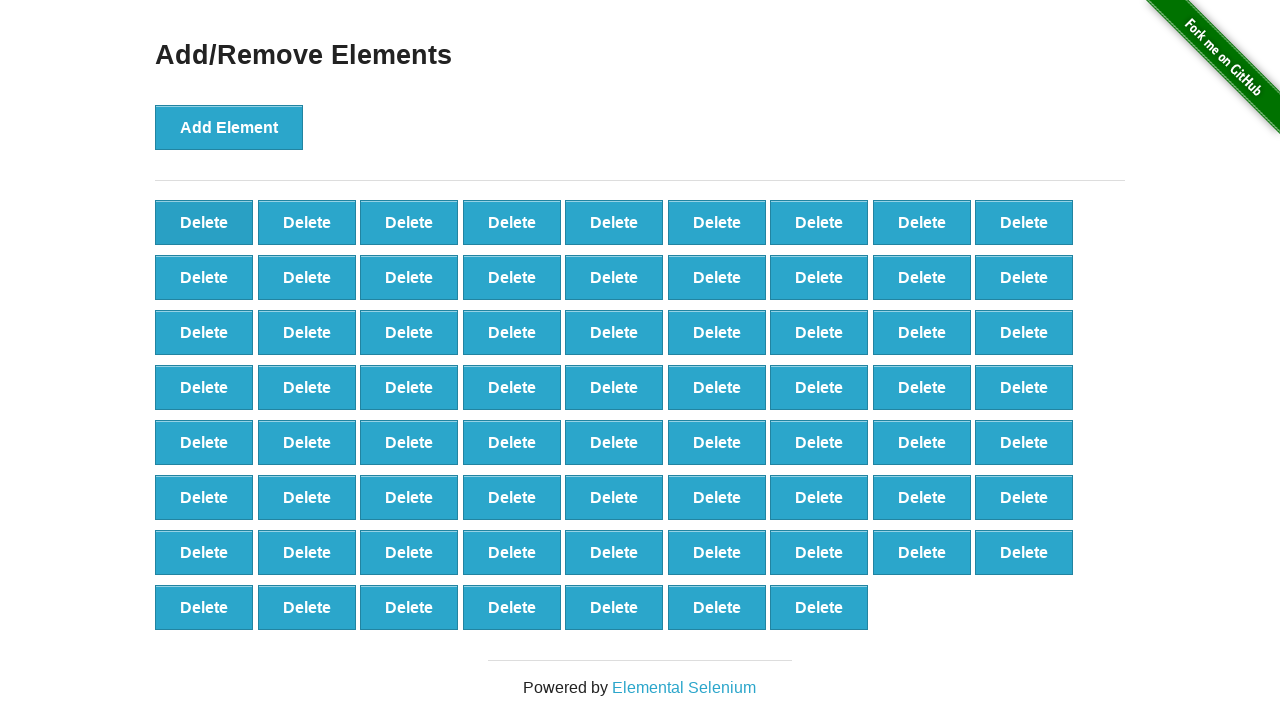

Clicked delete button (iteration 31/90) at (204, 222) on xpath=//*[@onclick='deleteElement()'] >> nth=0
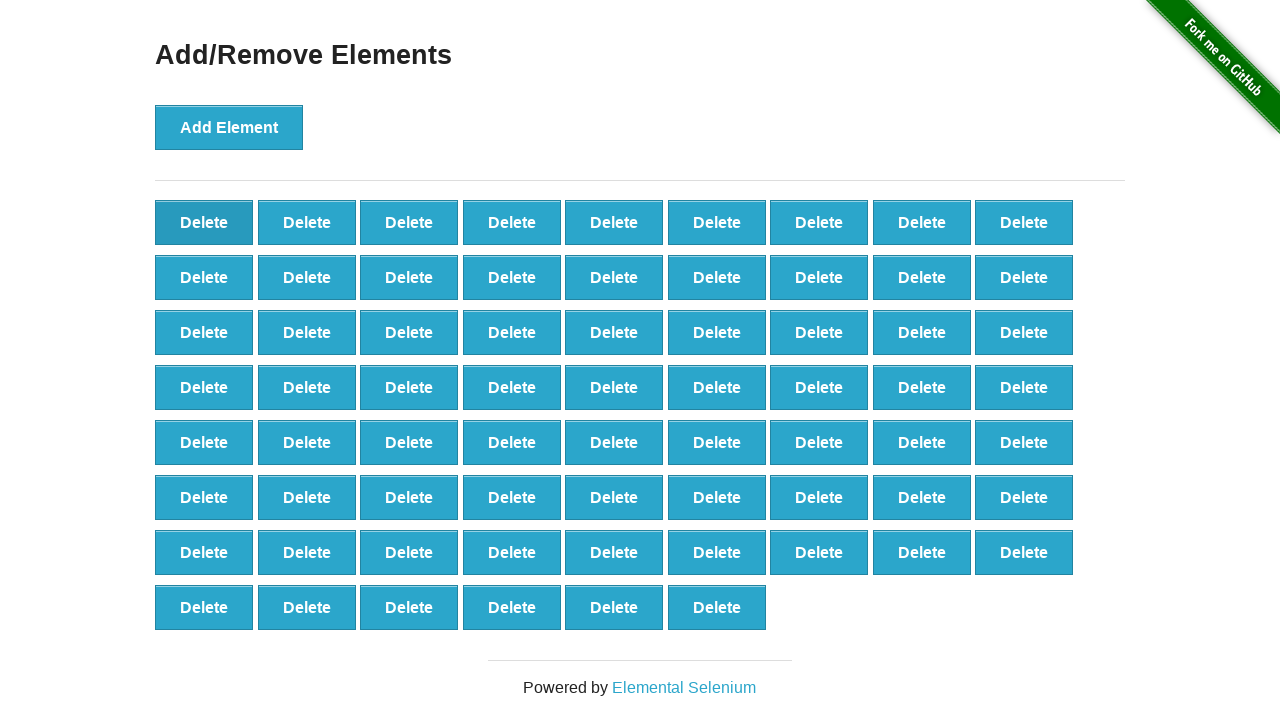

Clicked delete button (iteration 32/90) at (204, 222) on xpath=//*[@onclick='deleteElement()'] >> nth=0
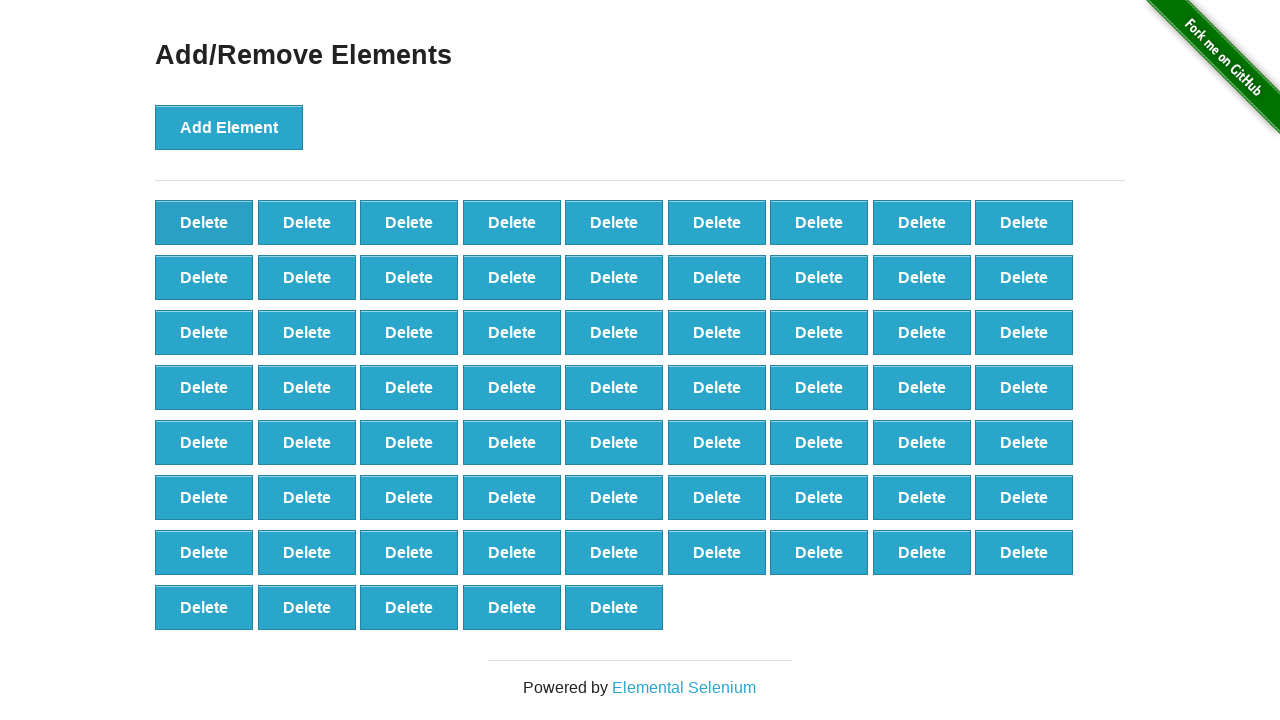

Clicked delete button (iteration 33/90) at (204, 222) on xpath=//*[@onclick='deleteElement()'] >> nth=0
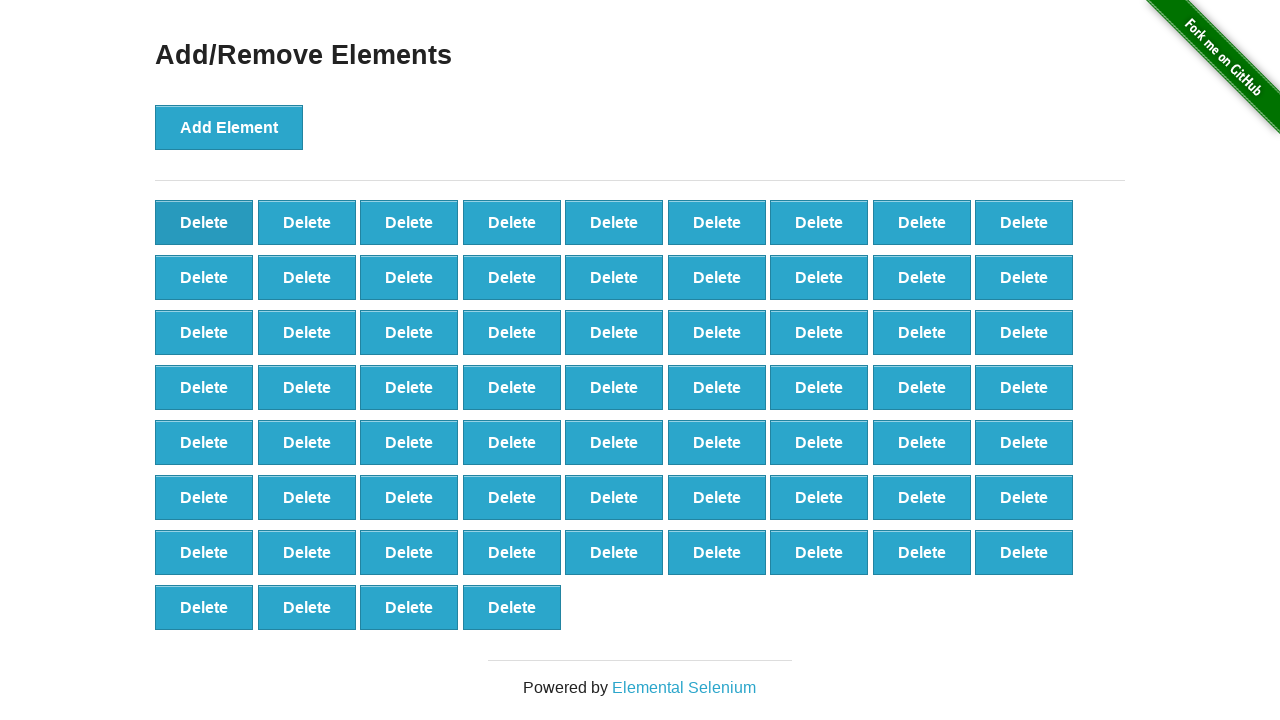

Clicked delete button (iteration 34/90) at (204, 222) on xpath=//*[@onclick='deleteElement()'] >> nth=0
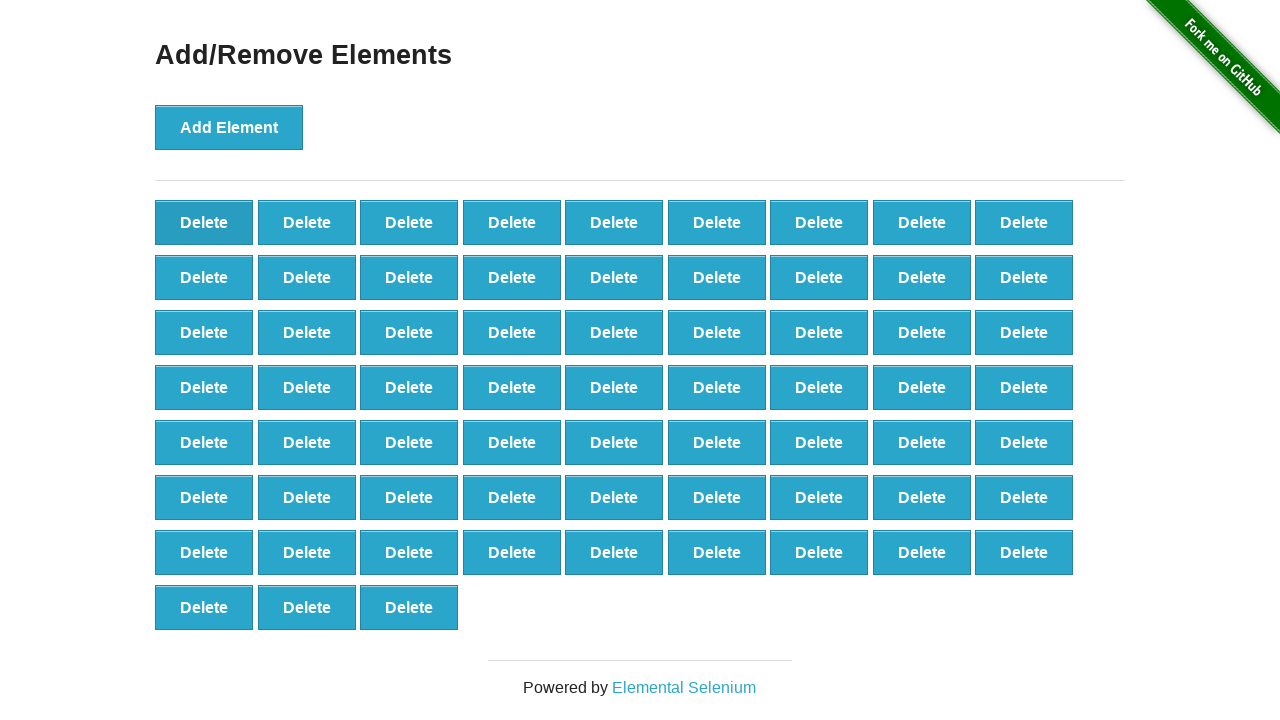

Clicked delete button (iteration 35/90) at (204, 222) on xpath=//*[@onclick='deleteElement()'] >> nth=0
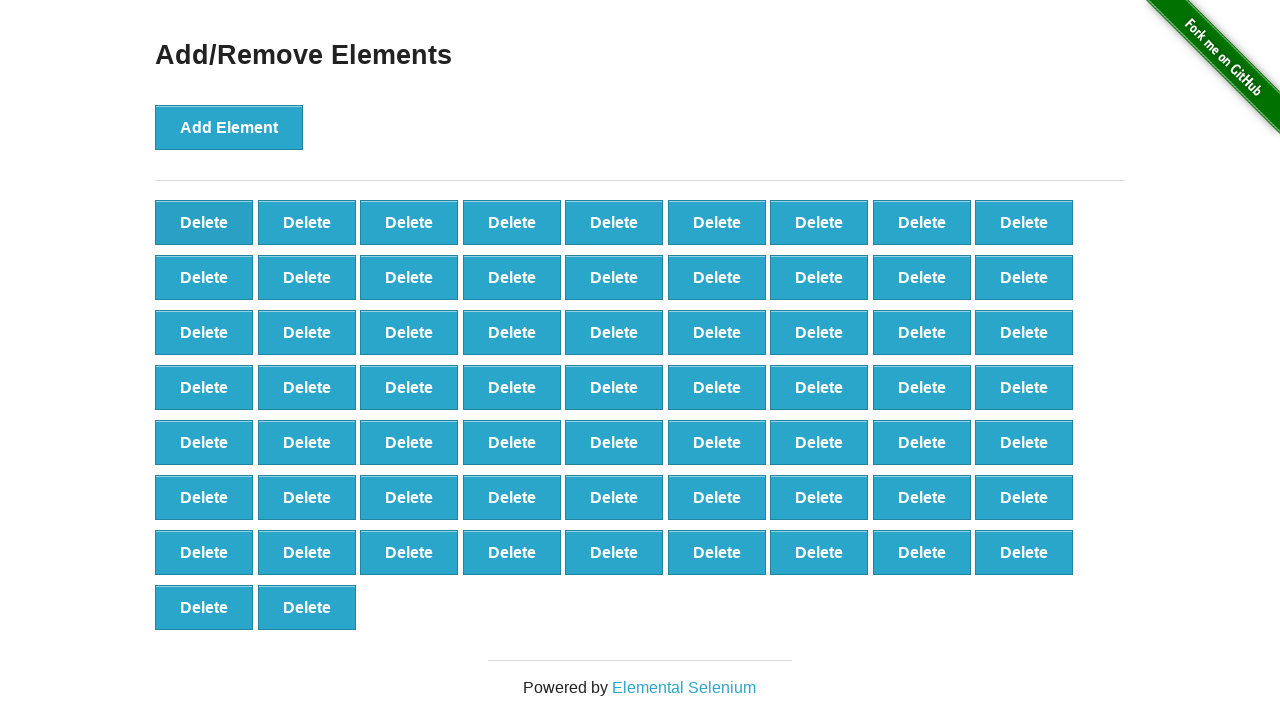

Clicked delete button (iteration 36/90) at (204, 222) on xpath=//*[@onclick='deleteElement()'] >> nth=0
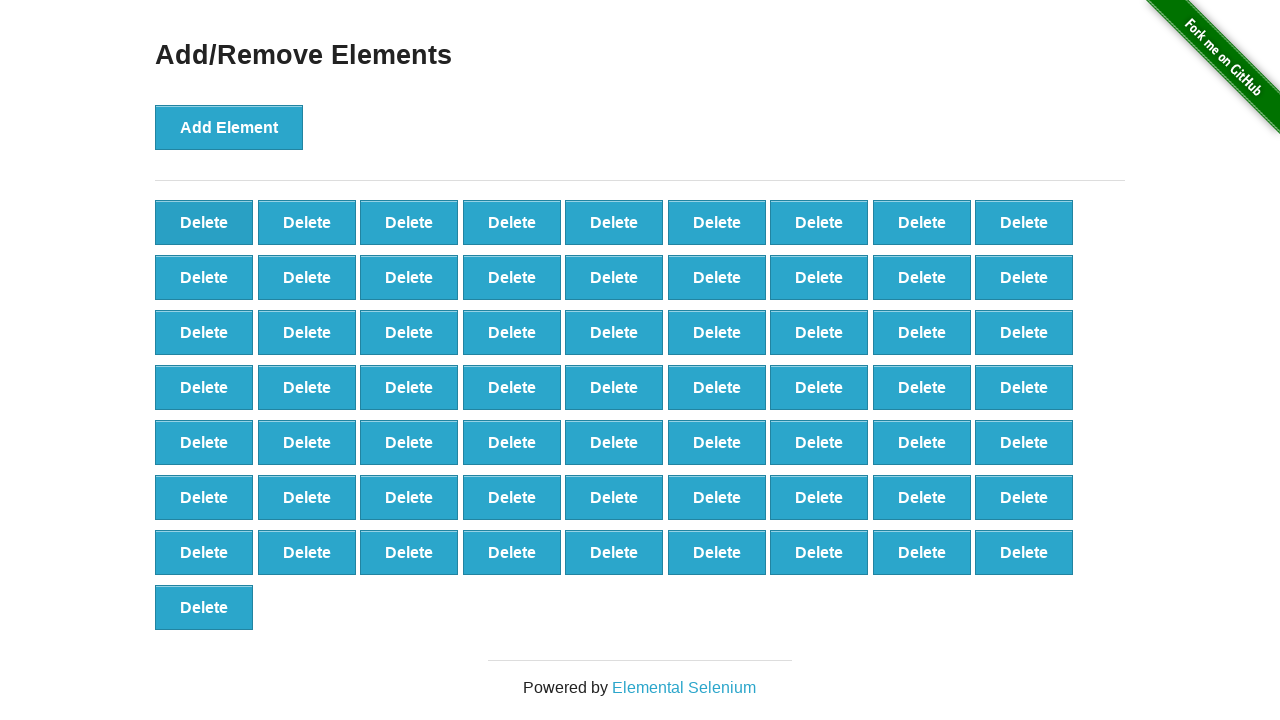

Clicked delete button (iteration 37/90) at (204, 222) on xpath=//*[@onclick='deleteElement()'] >> nth=0
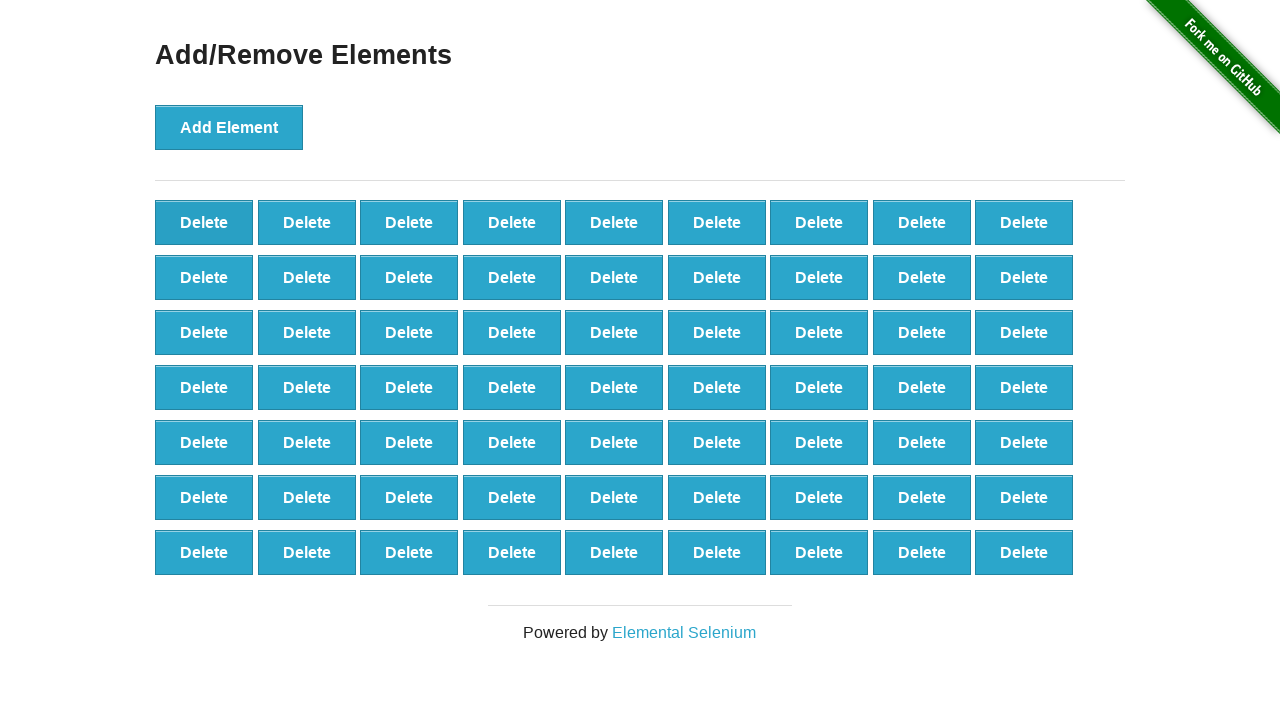

Clicked delete button (iteration 38/90) at (204, 222) on xpath=//*[@onclick='deleteElement()'] >> nth=0
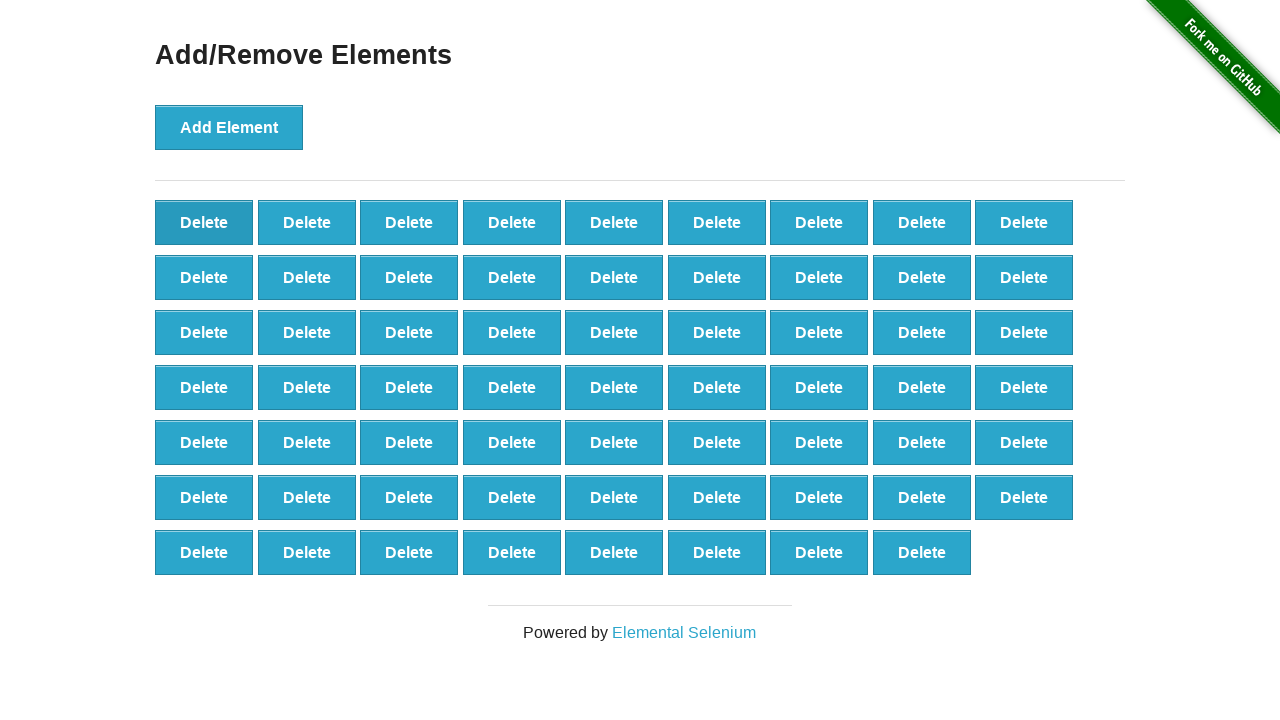

Clicked delete button (iteration 39/90) at (204, 222) on xpath=//*[@onclick='deleteElement()'] >> nth=0
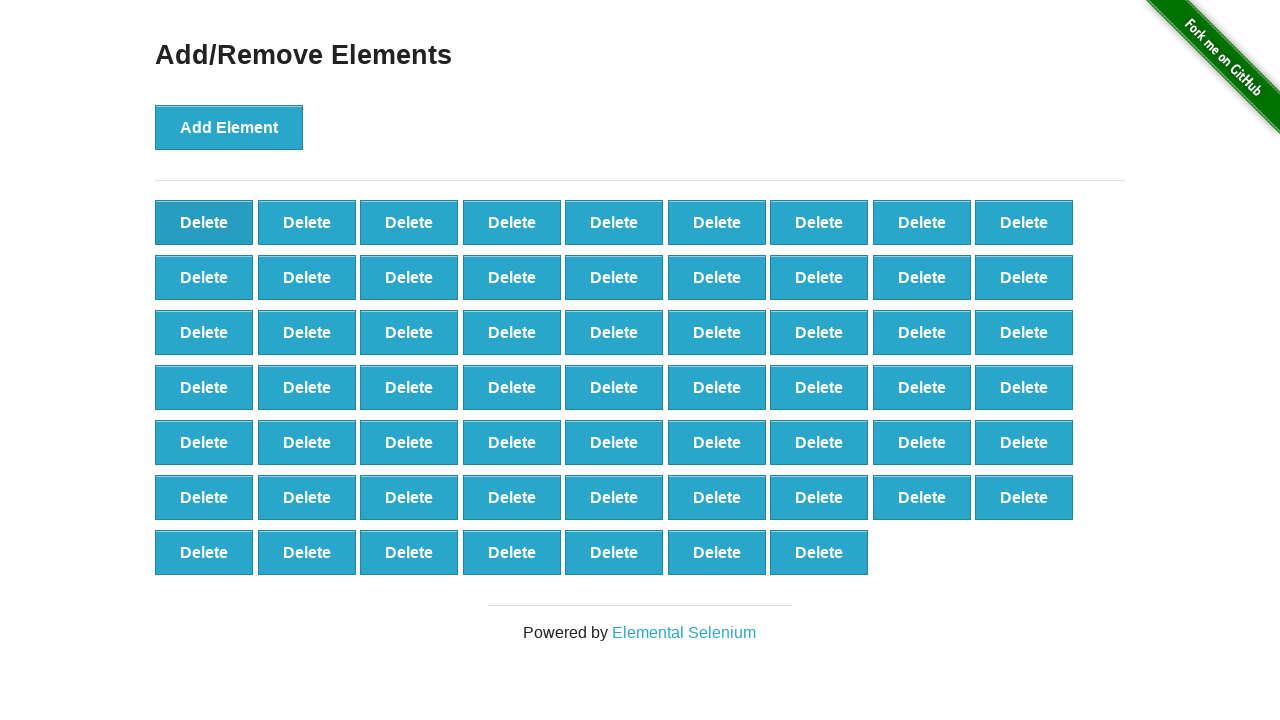

Clicked delete button (iteration 40/90) at (204, 222) on xpath=//*[@onclick='deleteElement()'] >> nth=0
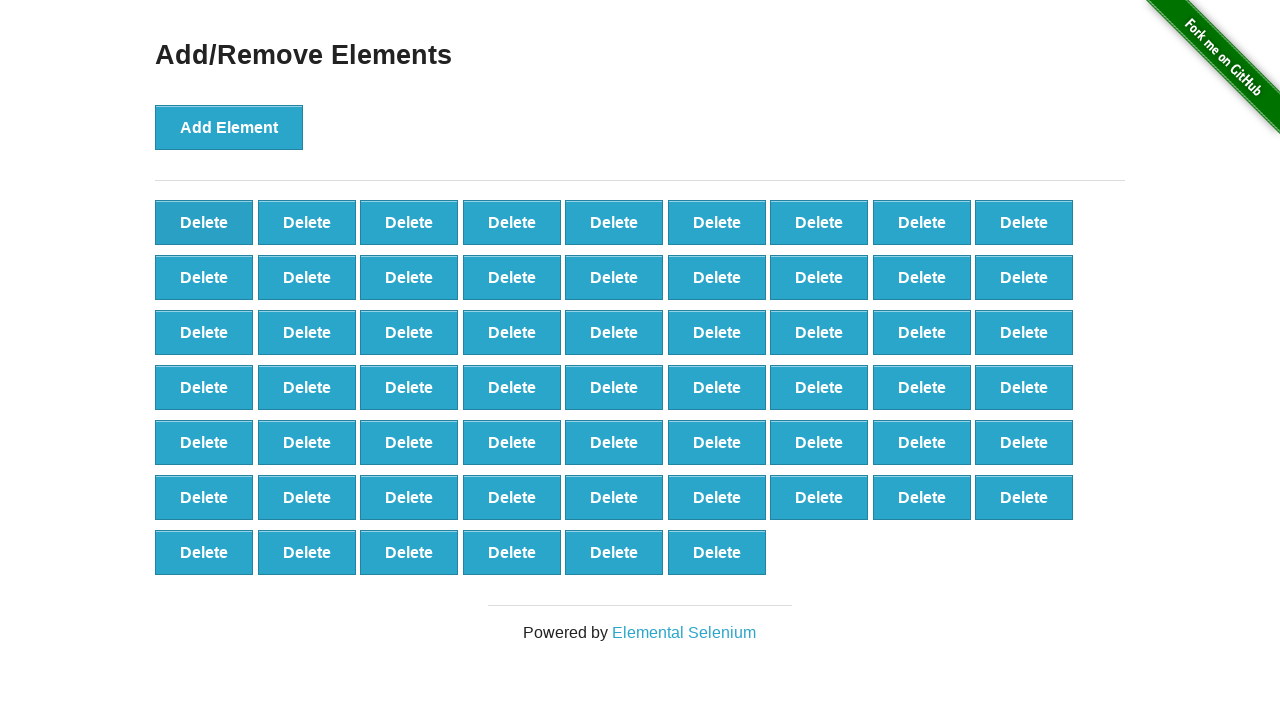

Clicked delete button (iteration 41/90) at (204, 222) on xpath=//*[@onclick='deleteElement()'] >> nth=0
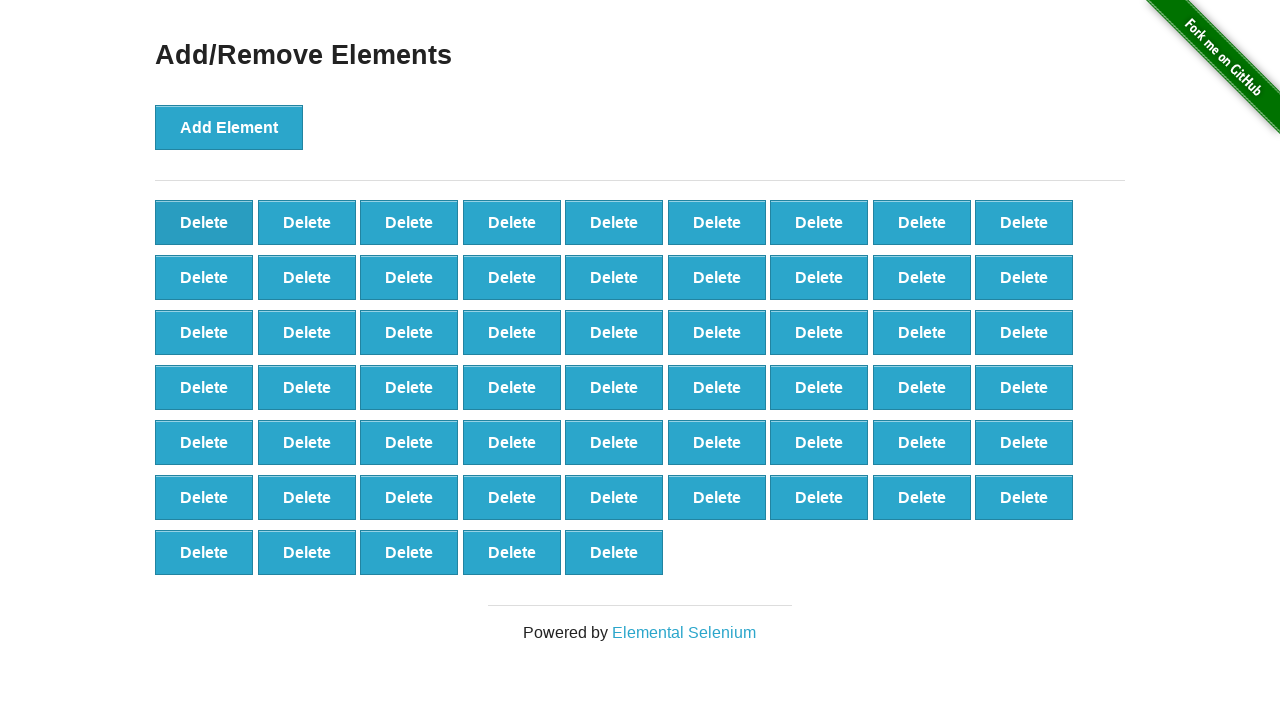

Clicked delete button (iteration 42/90) at (204, 222) on xpath=//*[@onclick='deleteElement()'] >> nth=0
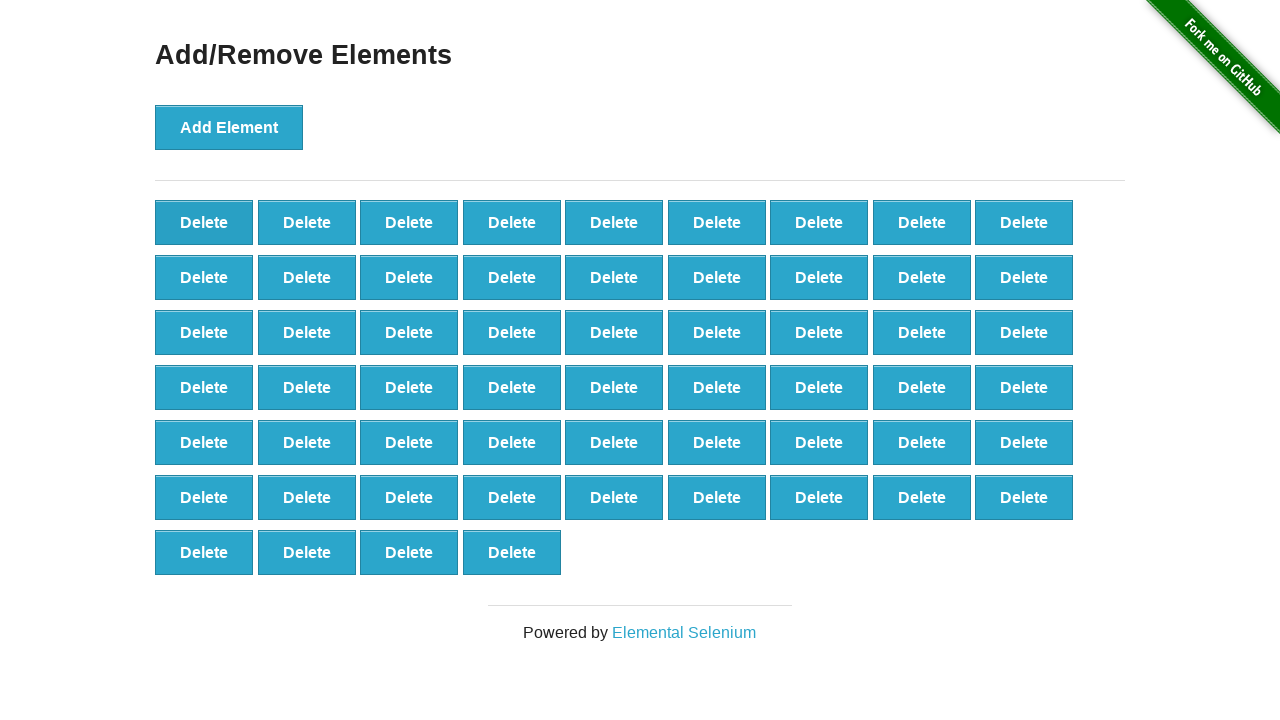

Clicked delete button (iteration 43/90) at (204, 222) on xpath=//*[@onclick='deleteElement()'] >> nth=0
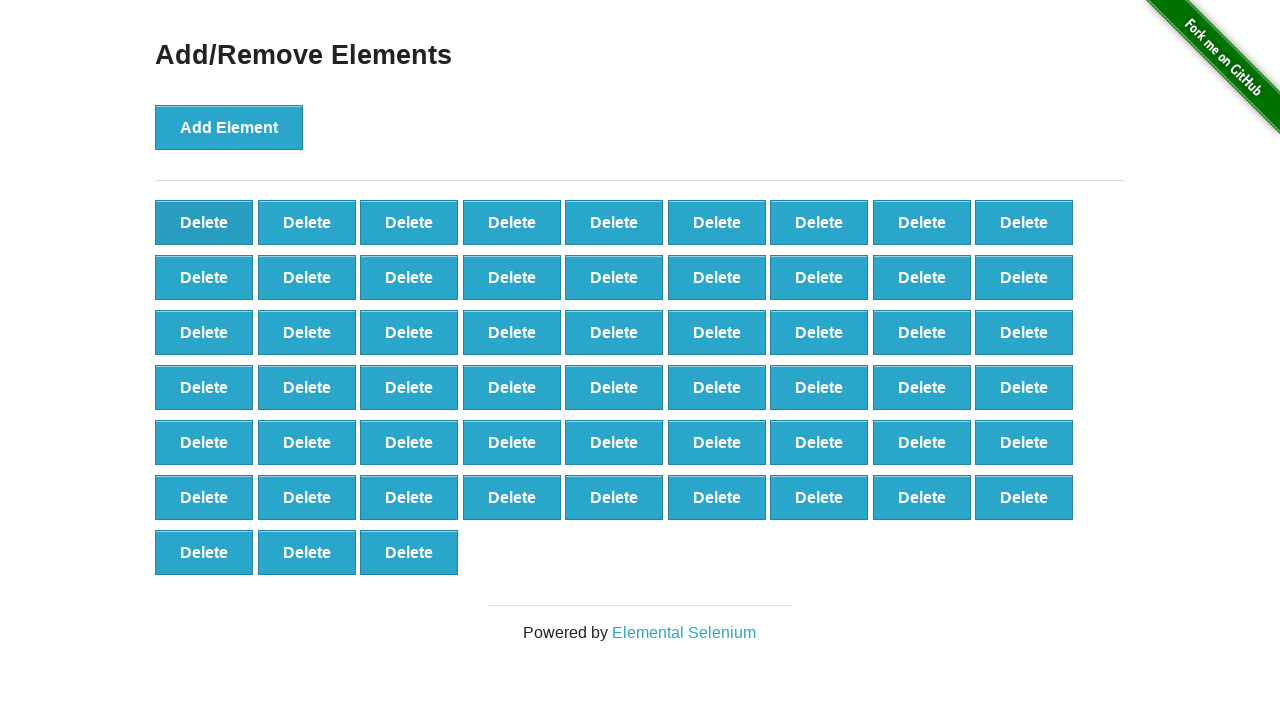

Clicked delete button (iteration 44/90) at (204, 222) on xpath=//*[@onclick='deleteElement()'] >> nth=0
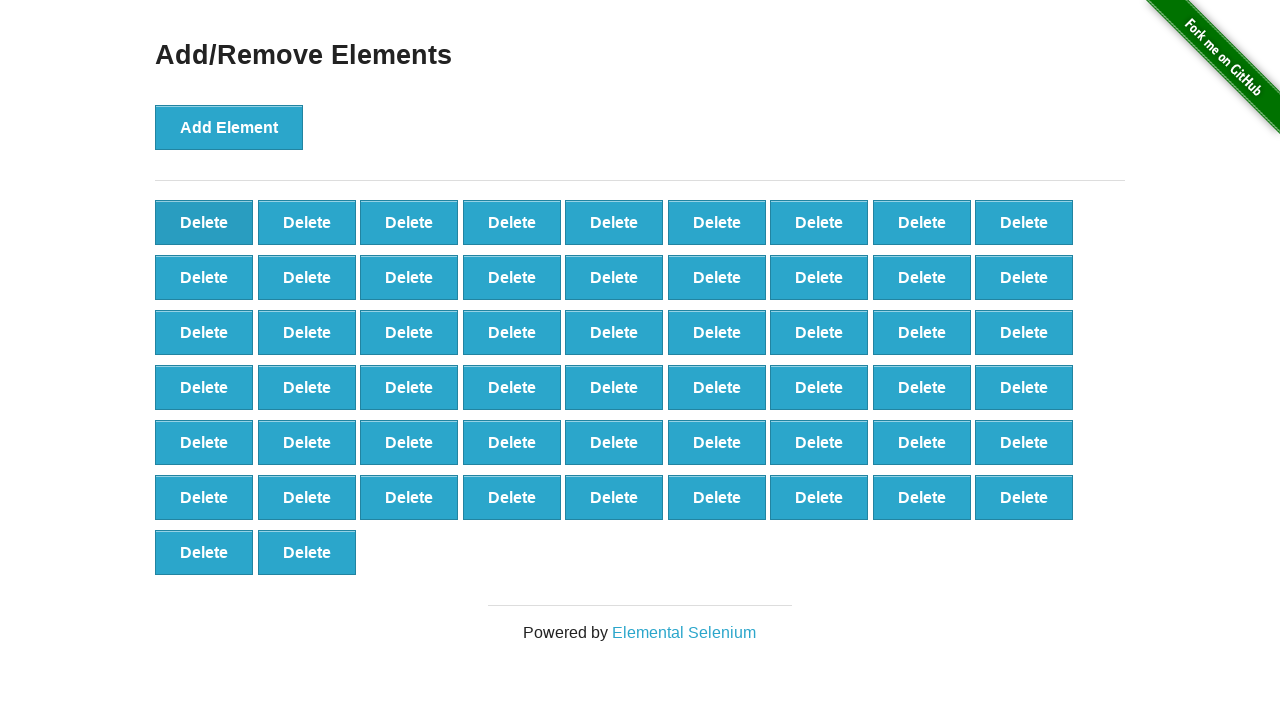

Clicked delete button (iteration 45/90) at (204, 222) on xpath=//*[@onclick='deleteElement()'] >> nth=0
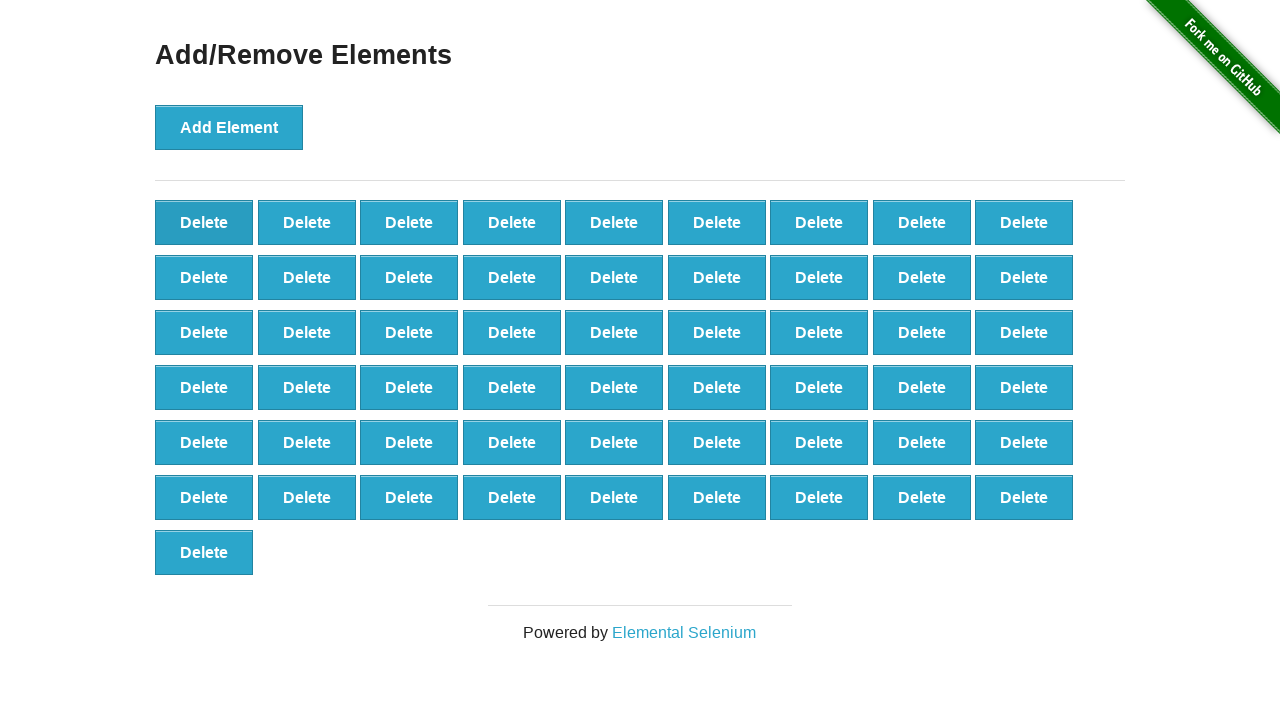

Clicked delete button (iteration 46/90) at (204, 222) on xpath=//*[@onclick='deleteElement()'] >> nth=0
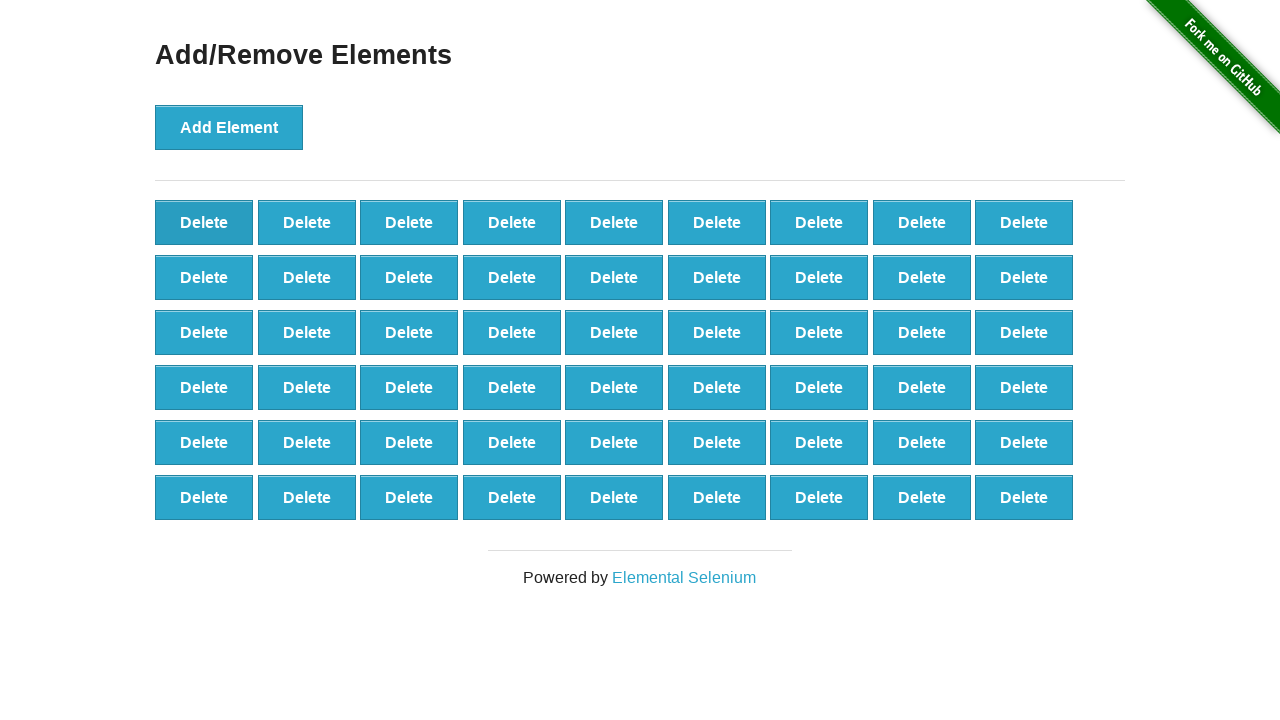

Clicked delete button (iteration 47/90) at (204, 222) on xpath=//*[@onclick='deleteElement()'] >> nth=0
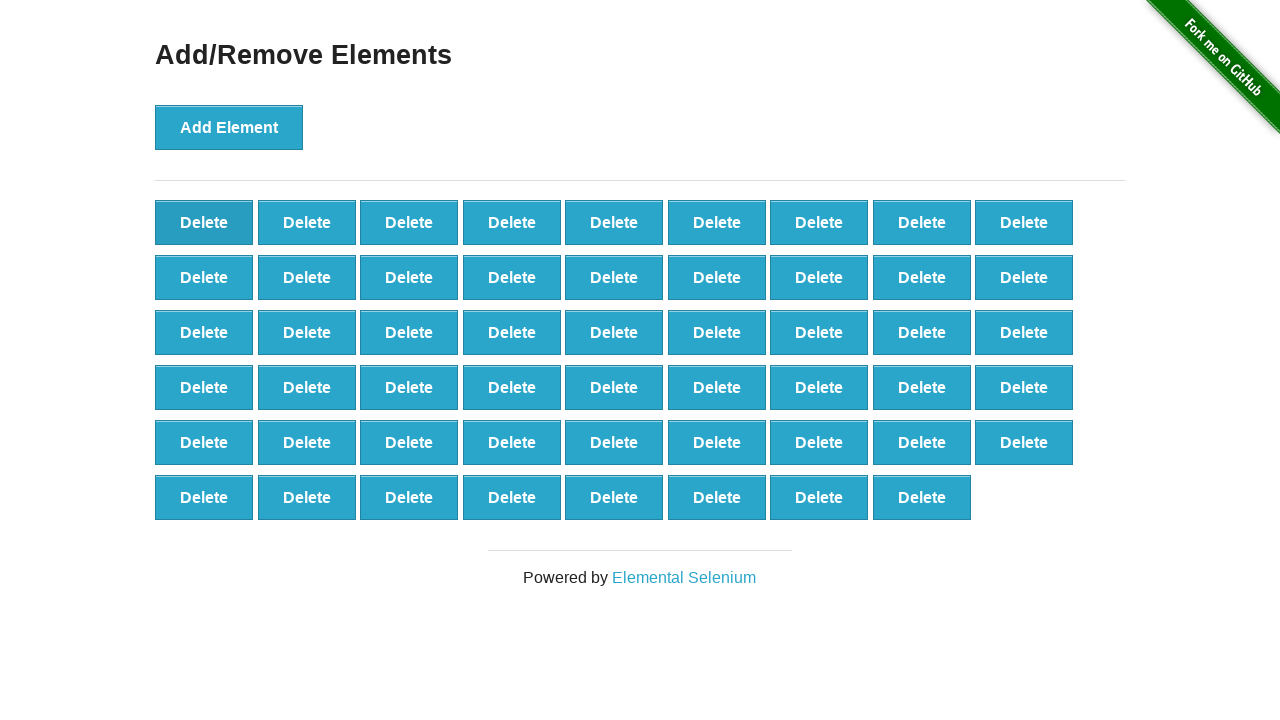

Clicked delete button (iteration 48/90) at (204, 222) on xpath=//*[@onclick='deleteElement()'] >> nth=0
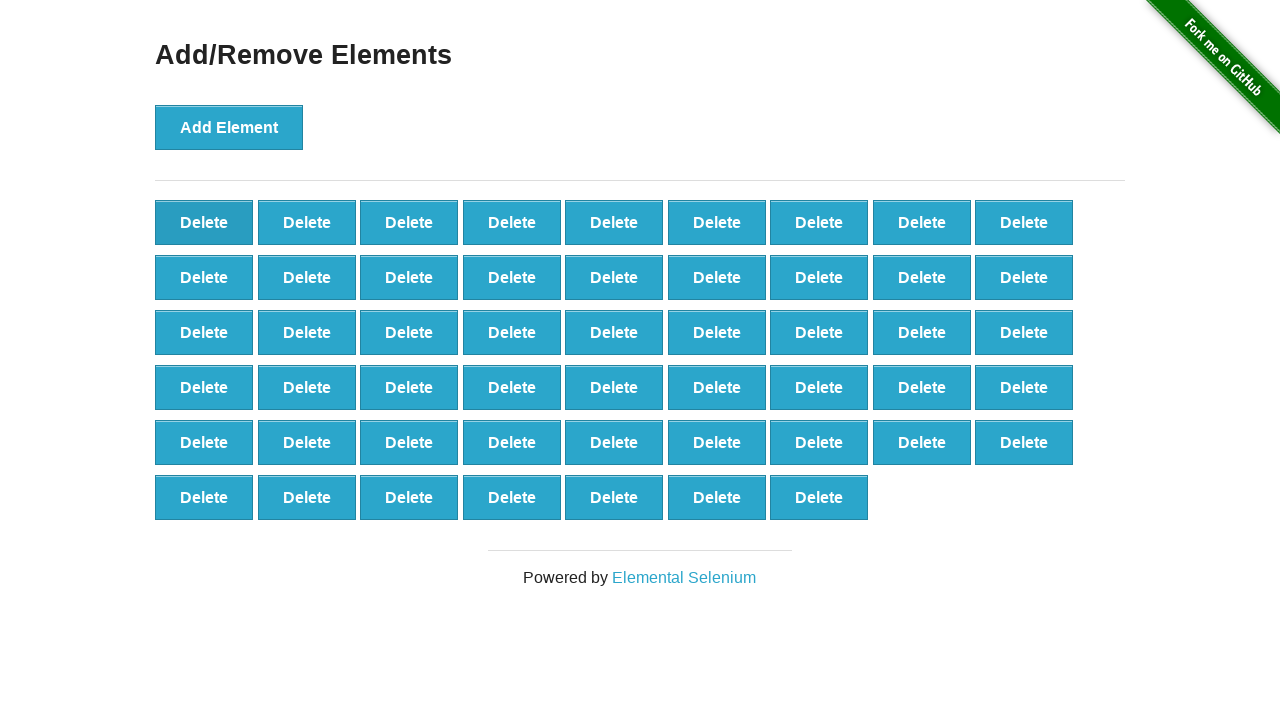

Clicked delete button (iteration 49/90) at (204, 222) on xpath=//*[@onclick='deleteElement()'] >> nth=0
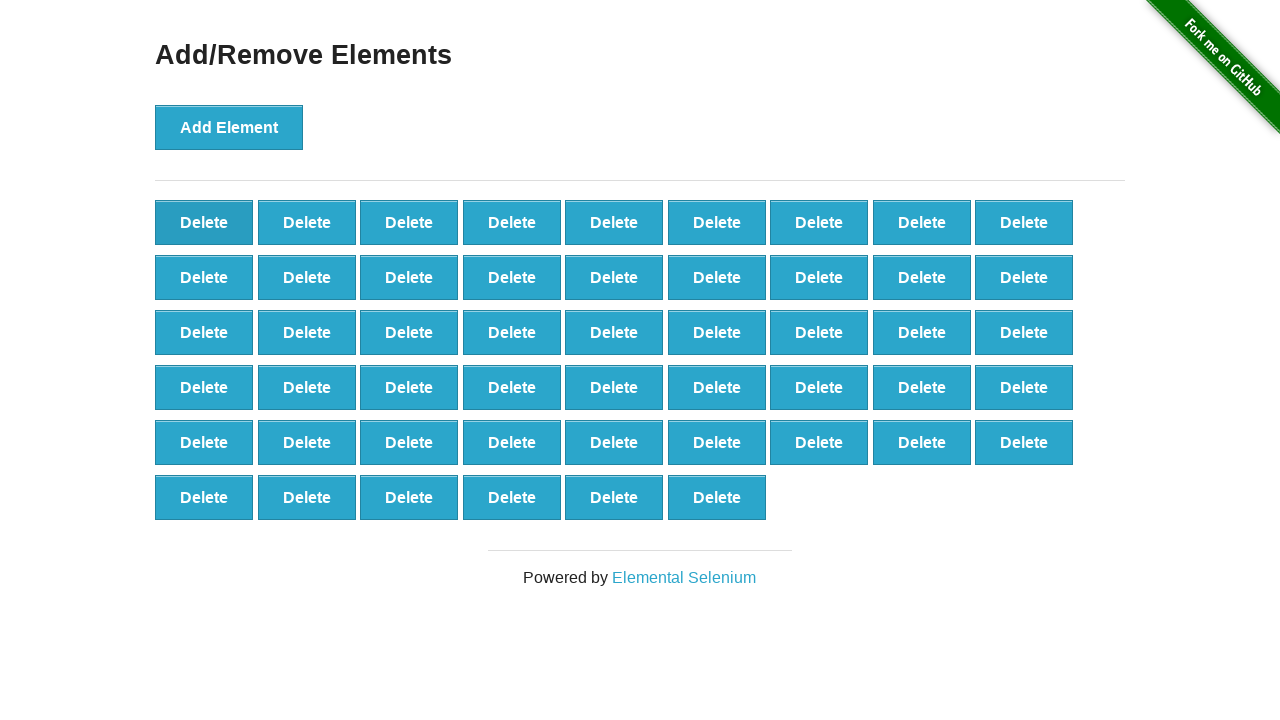

Clicked delete button (iteration 50/90) at (204, 222) on xpath=//*[@onclick='deleteElement()'] >> nth=0
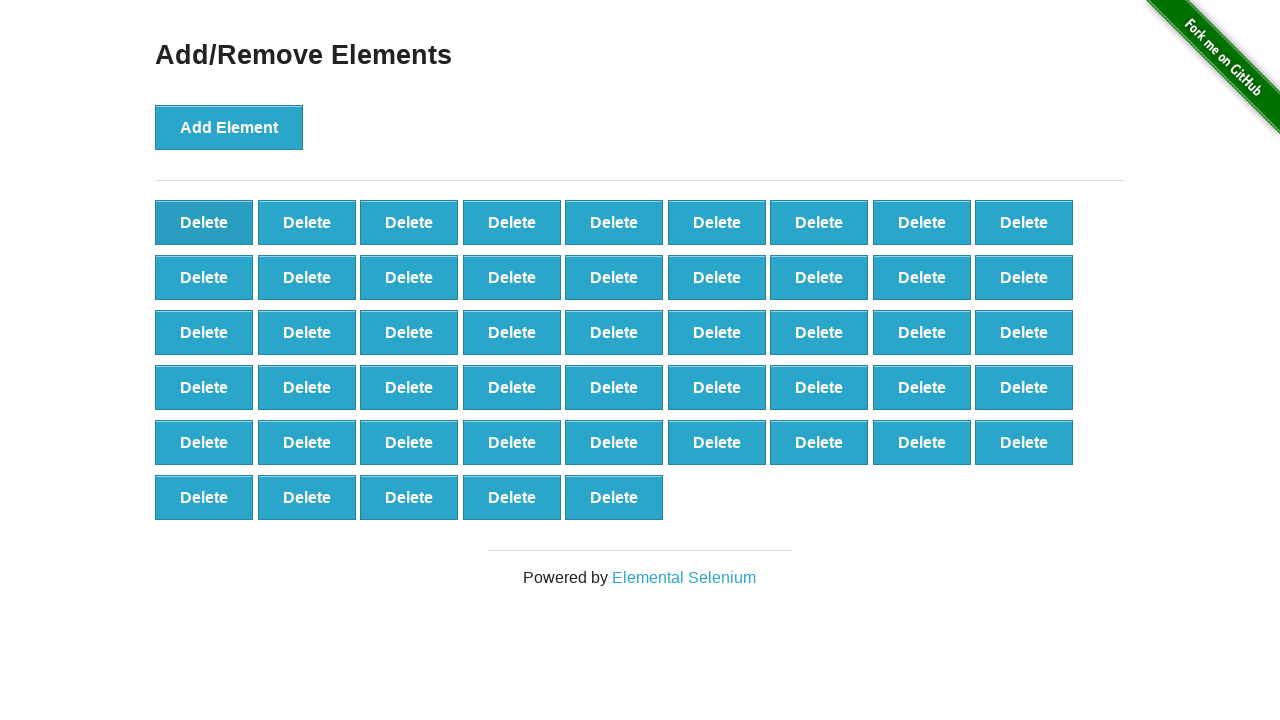

Clicked delete button (iteration 51/90) at (204, 222) on xpath=//*[@onclick='deleteElement()'] >> nth=0
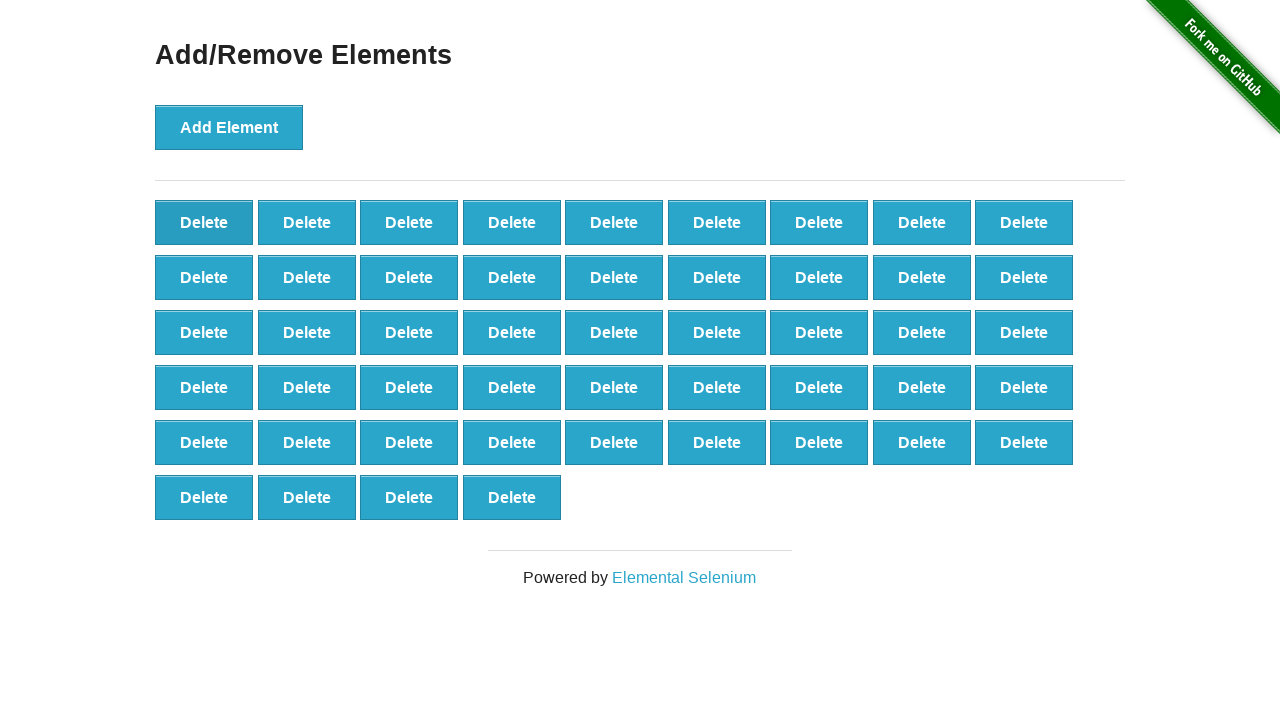

Clicked delete button (iteration 52/90) at (204, 222) on xpath=//*[@onclick='deleteElement()'] >> nth=0
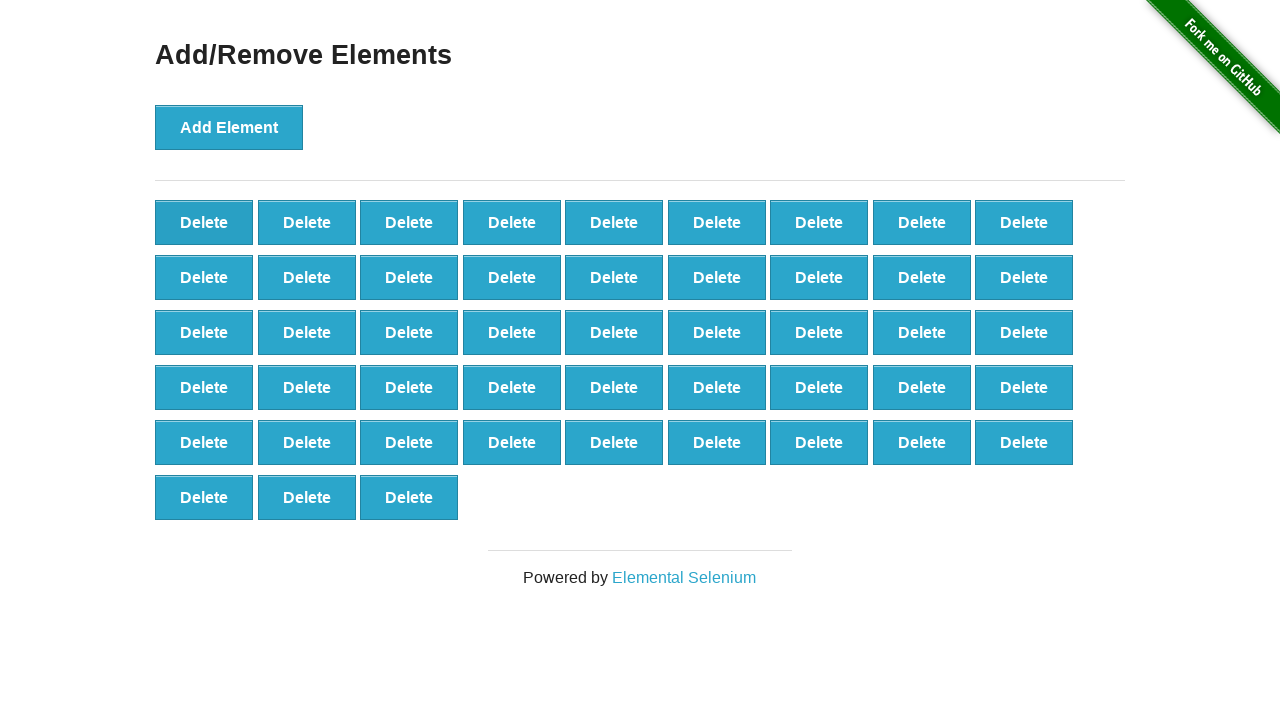

Clicked delete button (iteration 53/90) at (204, 222) on xpath=//*[@onclick='deleteElement()'] >> nth=0
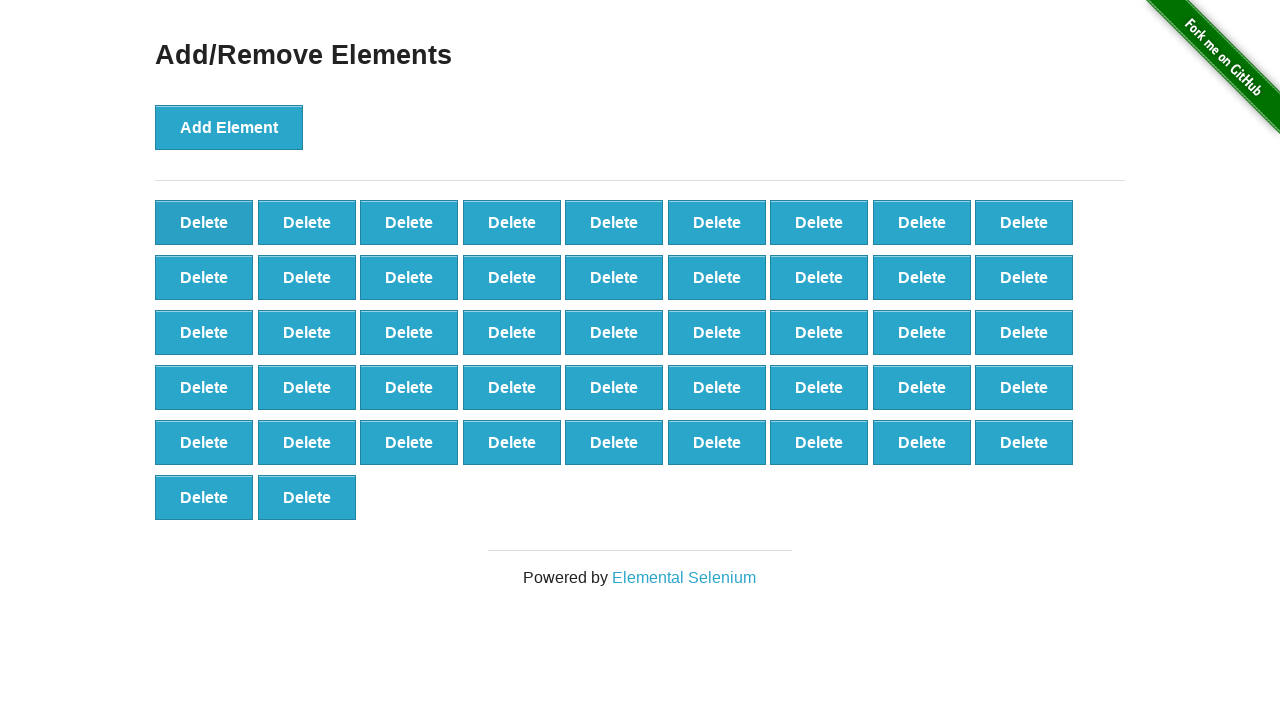

Clicked delete button (iteration 54/90) at (204, 222) on xpath=//*[@onclick='deleteElement()'] >> nth=0
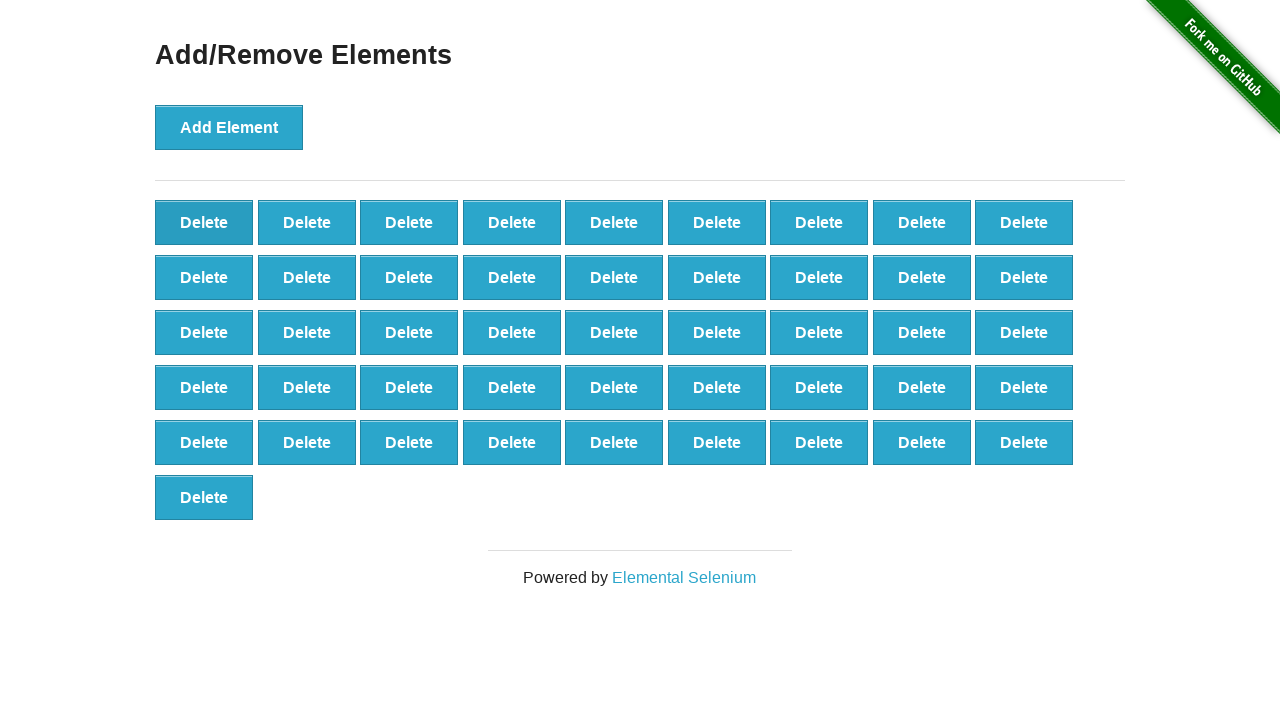

Clicked delete button (iteration 55/90) at (204, 222) on xpath=//*[@onclick='deleteElement()'] >> nth=0
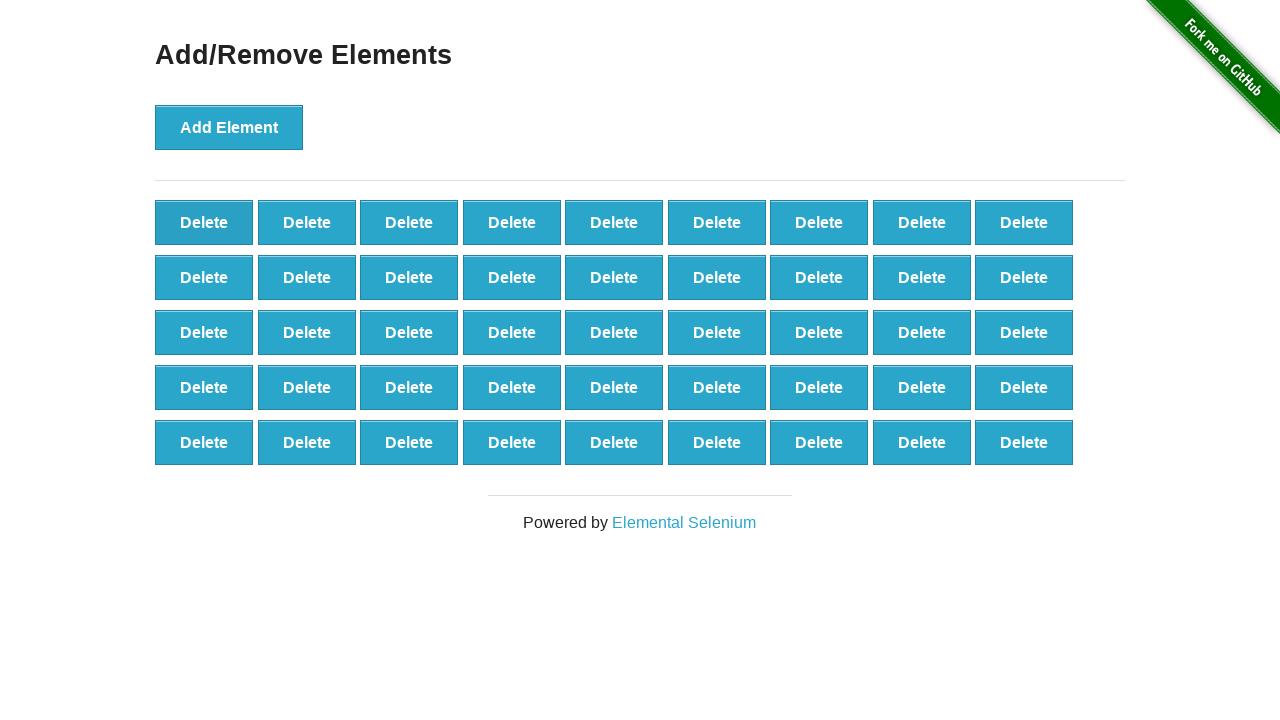

Clicked delete button (iteration 56/90) at (204, 222) on xpath=//*[@onclick='deleteElement()'] >> nth=0
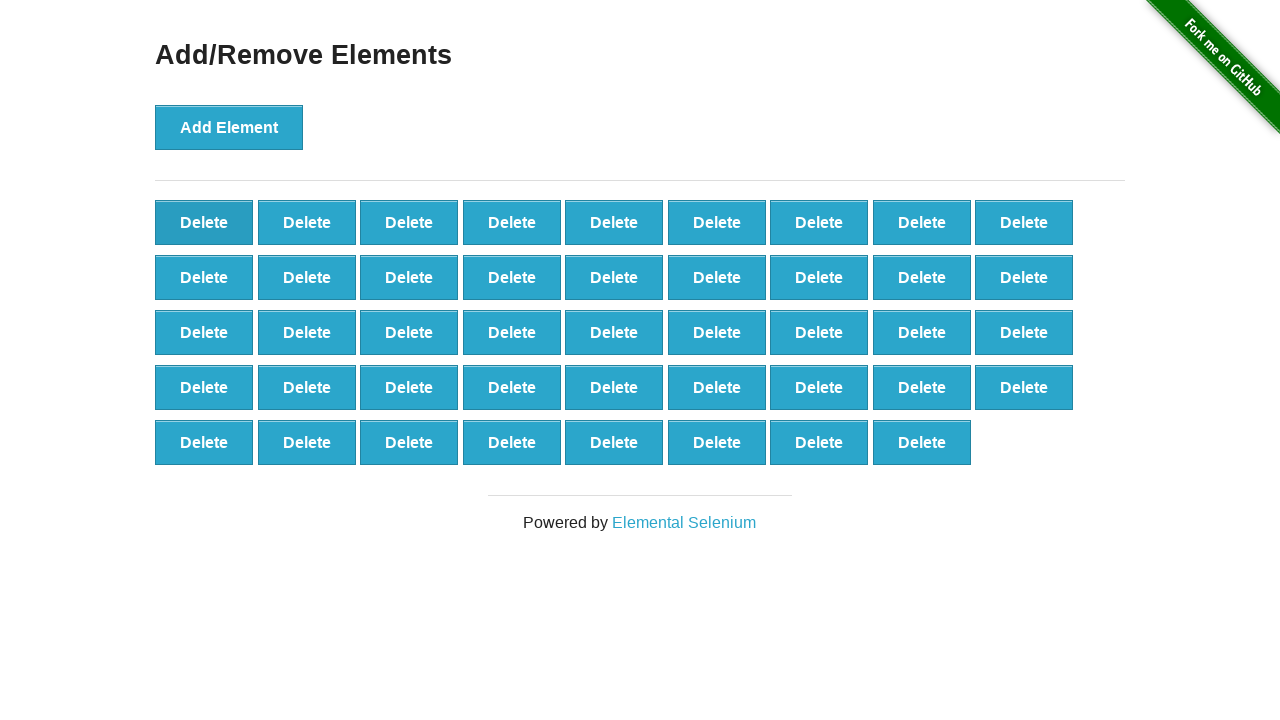

Clicked delete button (iteration 57/90) at (204, 222) on xpath=//*[@onclick='deleteElement()'] >> nth=0
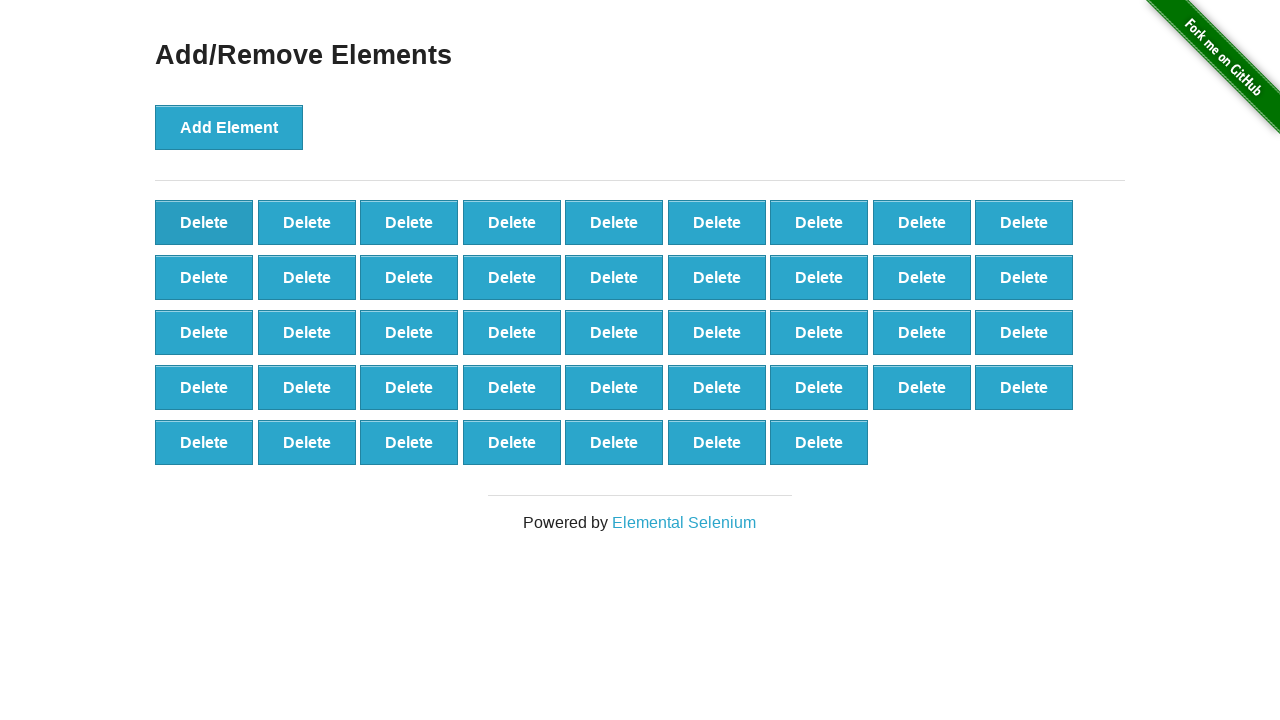

Clicked delete button (iteration 58/90) at (204, 222) on xpath=//*[@onclick='deleteElement()'] >> nth=0
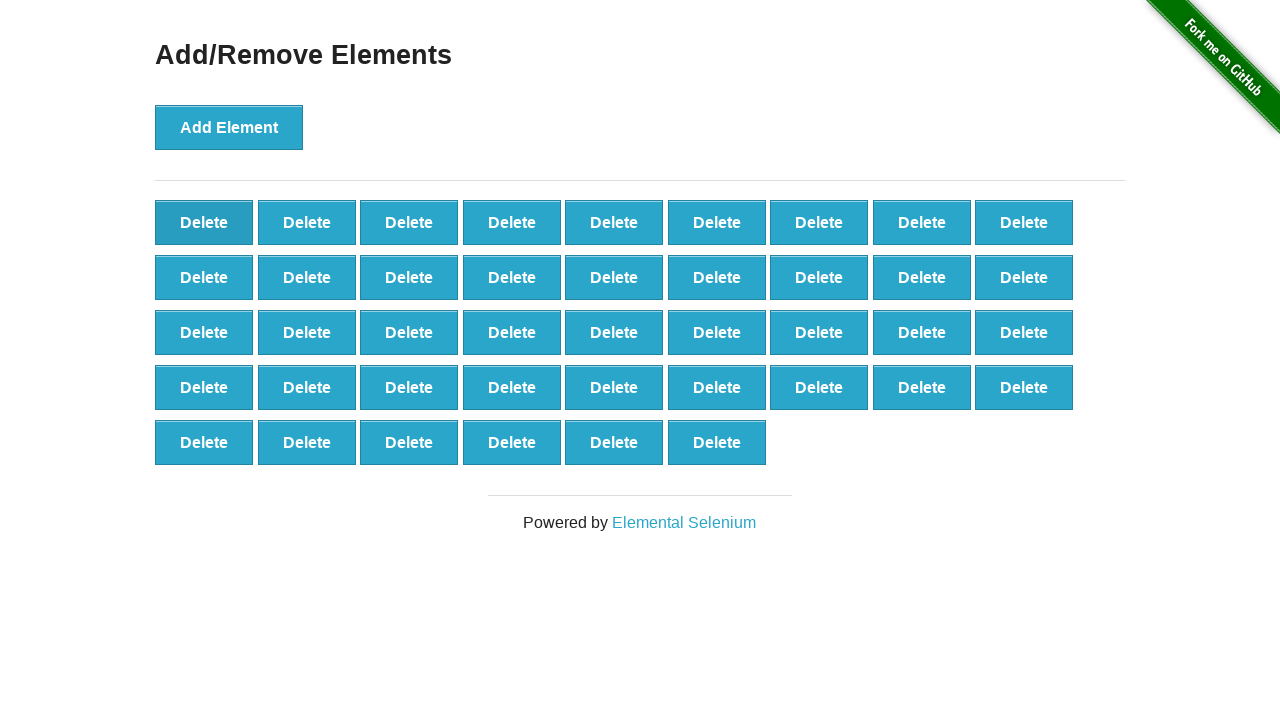

Clicked delete button (iteration 59/90) at (204, 222) on xpath=//*[@onclick='deleteElement()'] >> nth=0
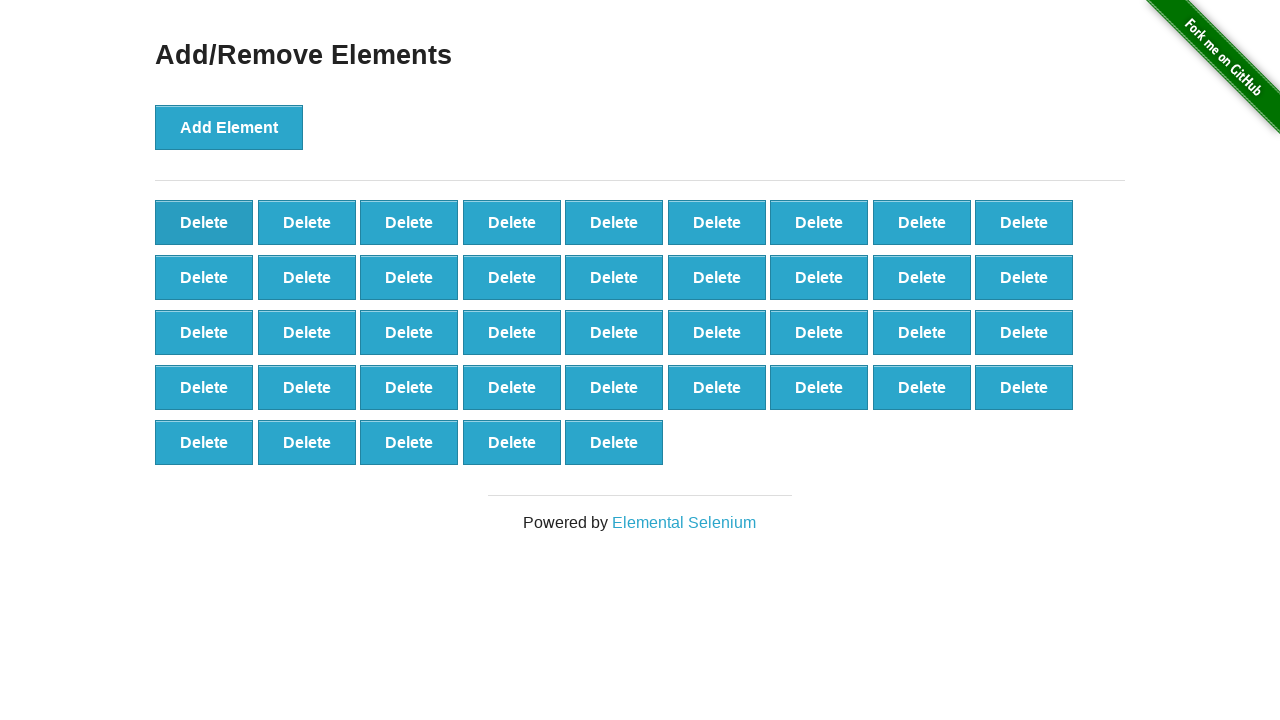

Clicked delete button (iteration 60/90) at (204, 222) on xpath=//*[@onclick='deleteElement()'] >> nth=0
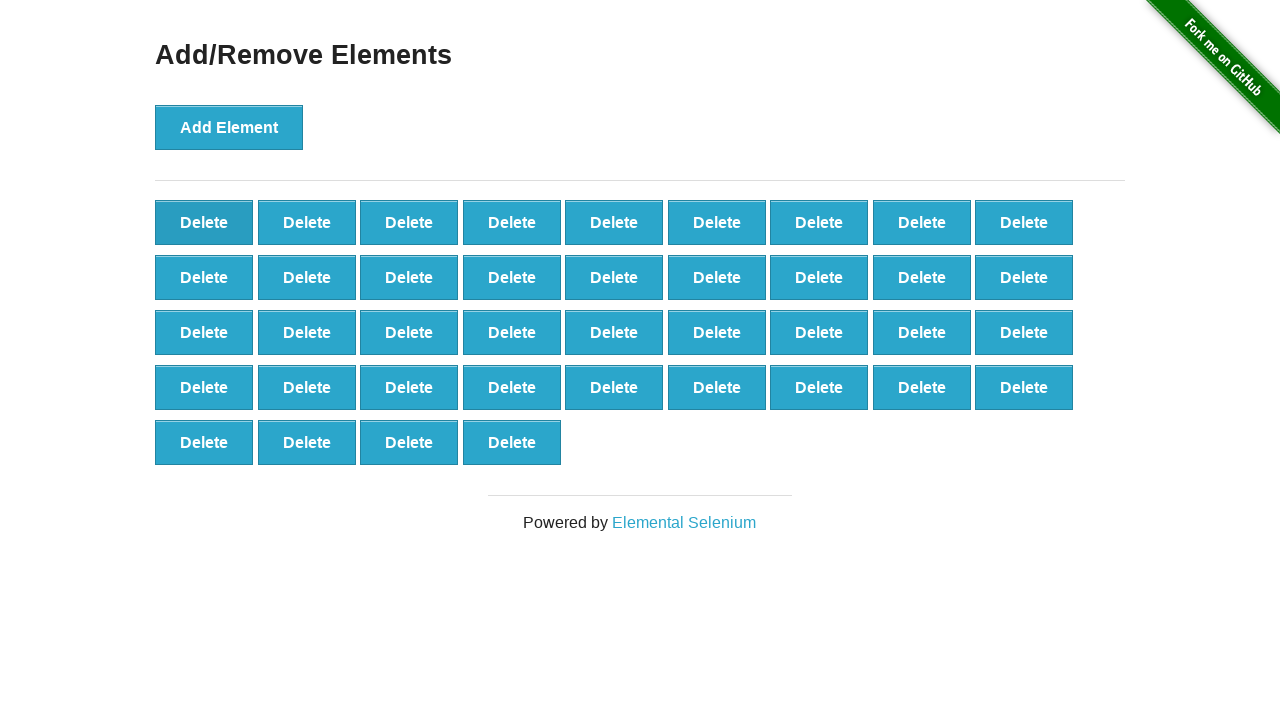

Clicked delete button (iteration 61/90) at (204, 222) on xpath=//*[@onclick='deleteElement()'] >> nth=0
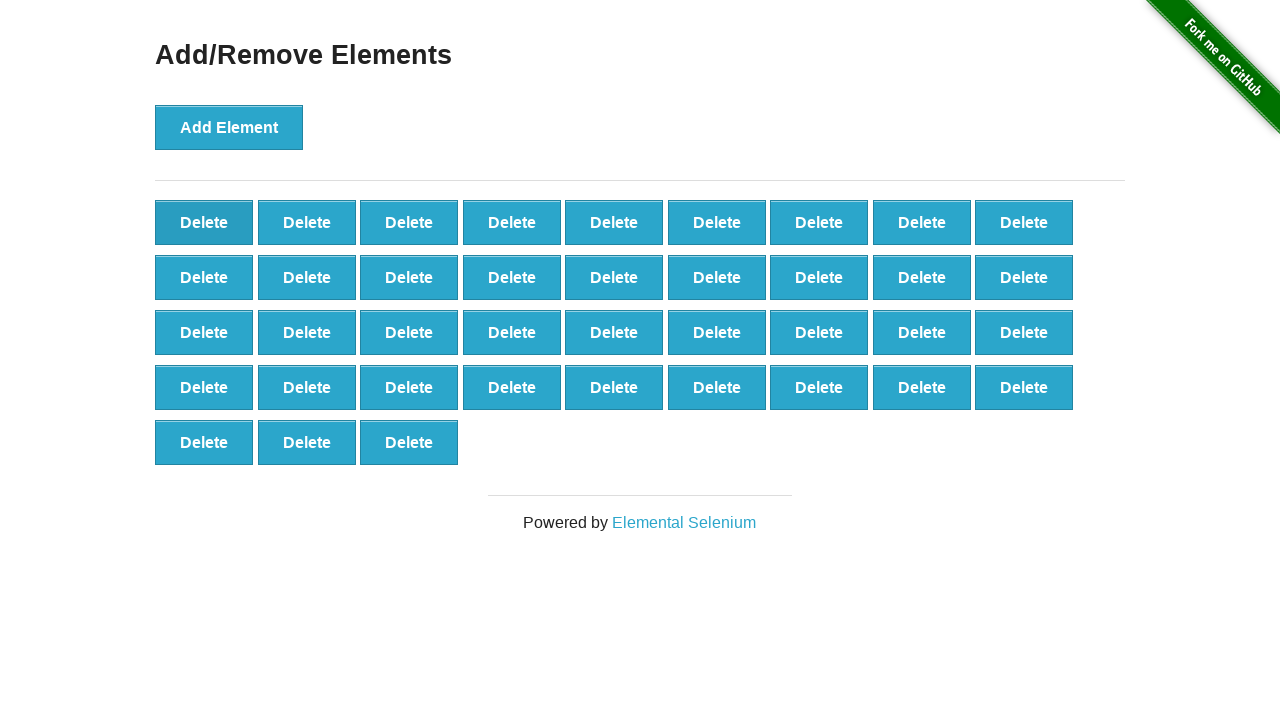

Clicked delete button (iteration 62/90) at (204, 222) on xpath=//*[@onclick='deleteElement()'] >> nth=0
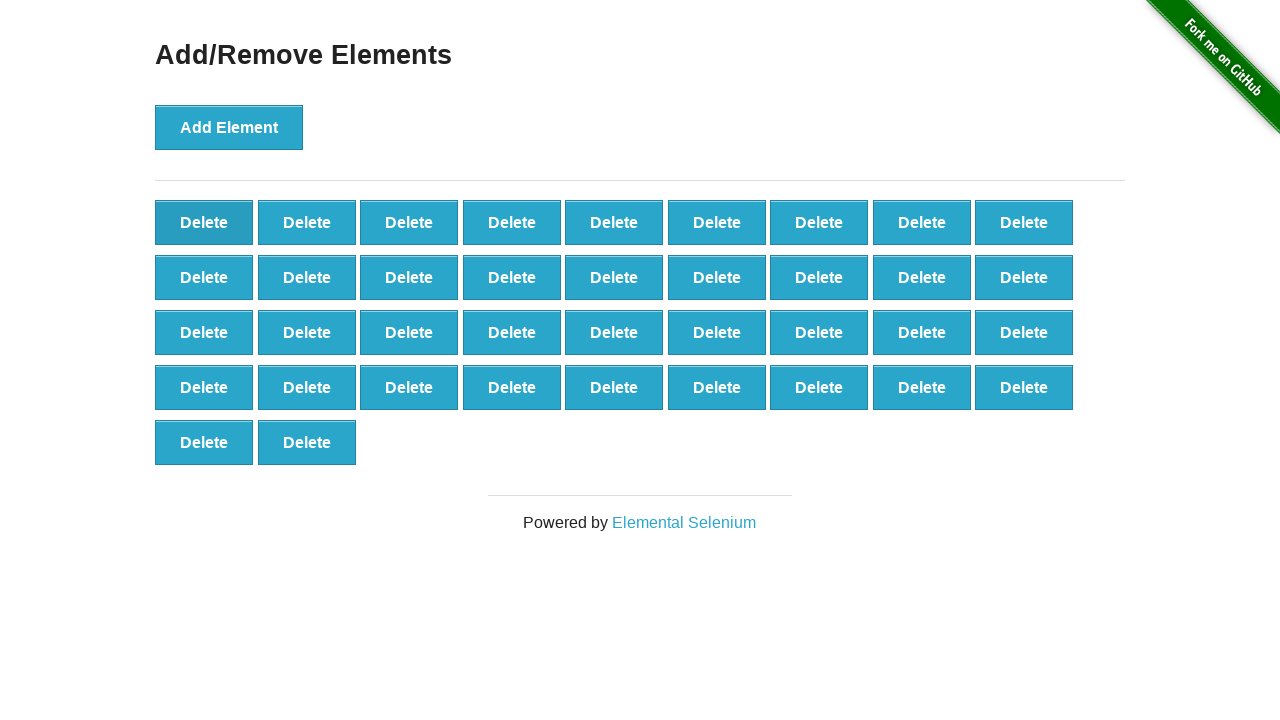

Clicked delete button (iteration 63/90) at (204, 222) on xpath=//*[@onclick='deleteElement()'] >> nth=0
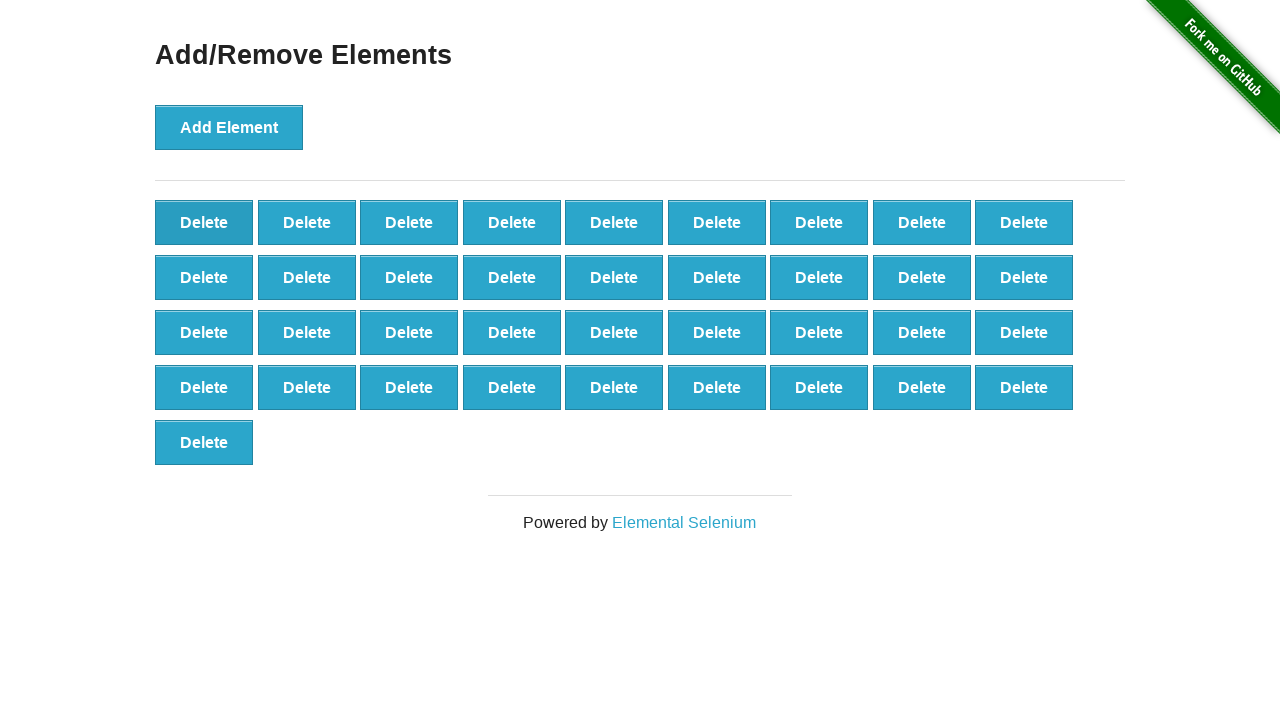

Clicked delete button (iteration 64/90) at (204, 222) on xpath=//*[@onclick='deleteElement()'] >> nth=0
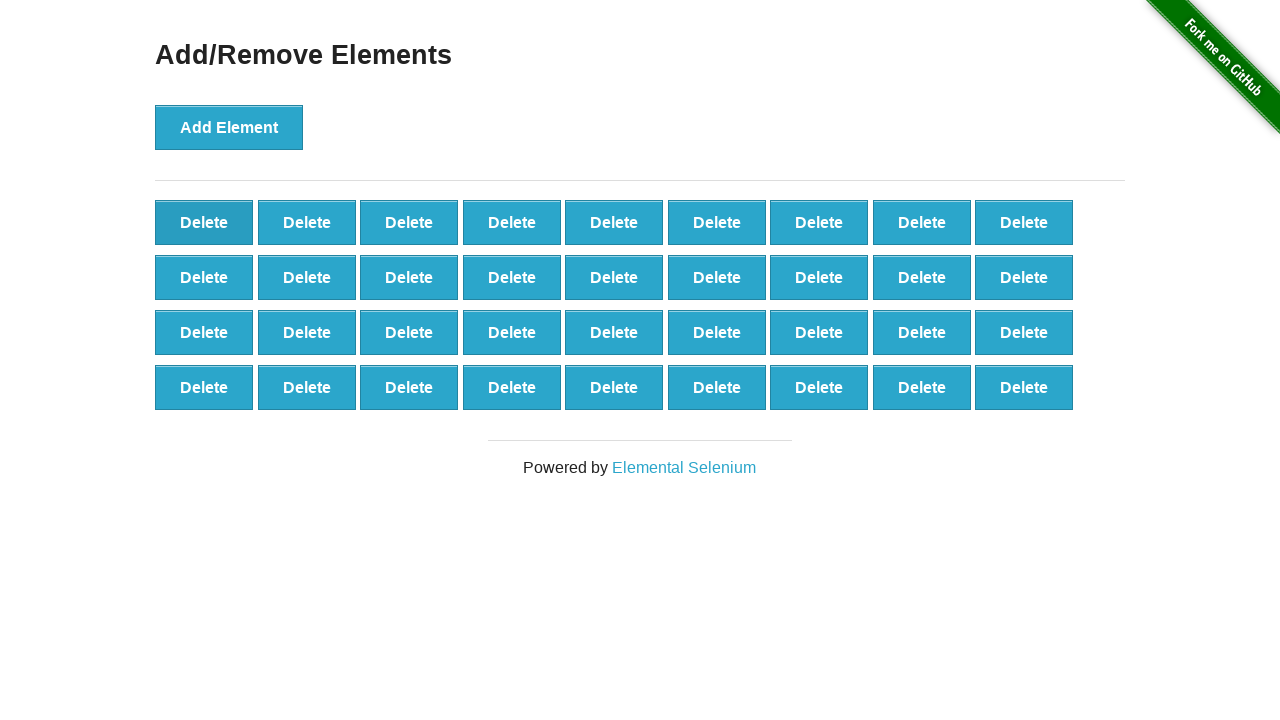

Clicked delete button (iteration 65/90) at (204, 222) on xpath=//*[@onclick='deleteElement()'] >> nth=0
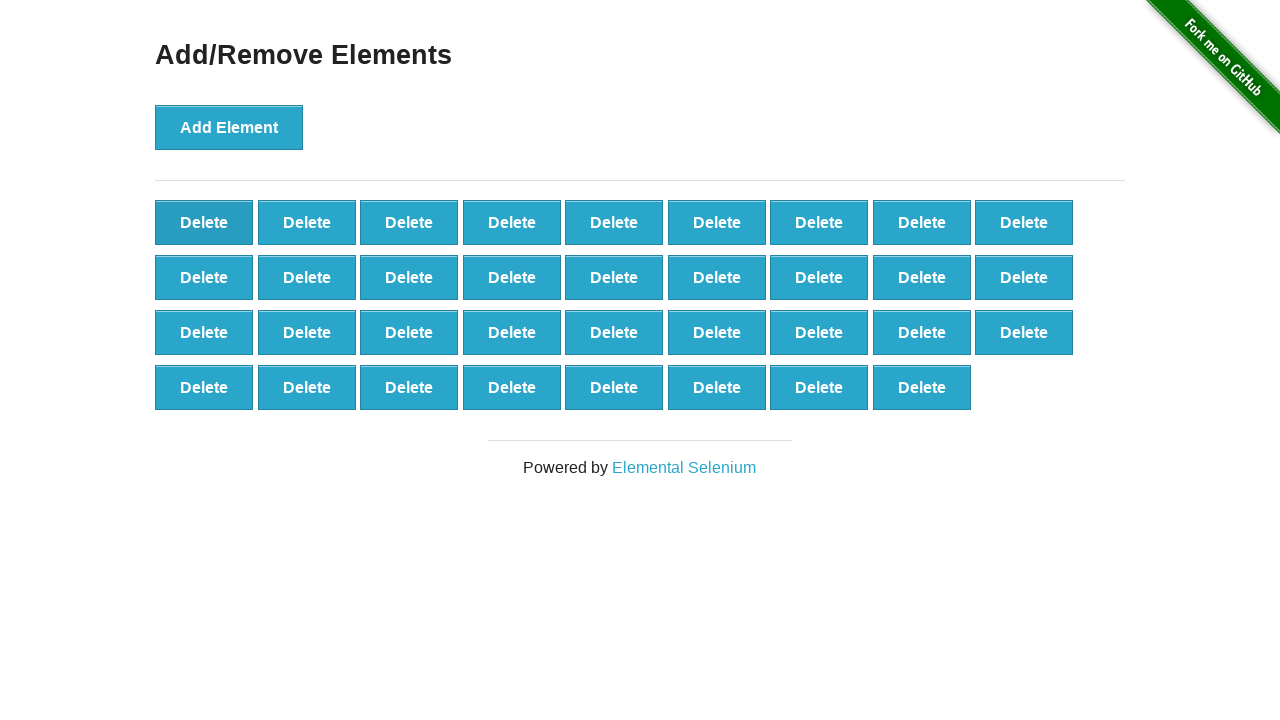

Clicked delete button (iteration 66/90) at (204, 222) on xpath=//*[@onclick='deleteElement()'] >> nth=0
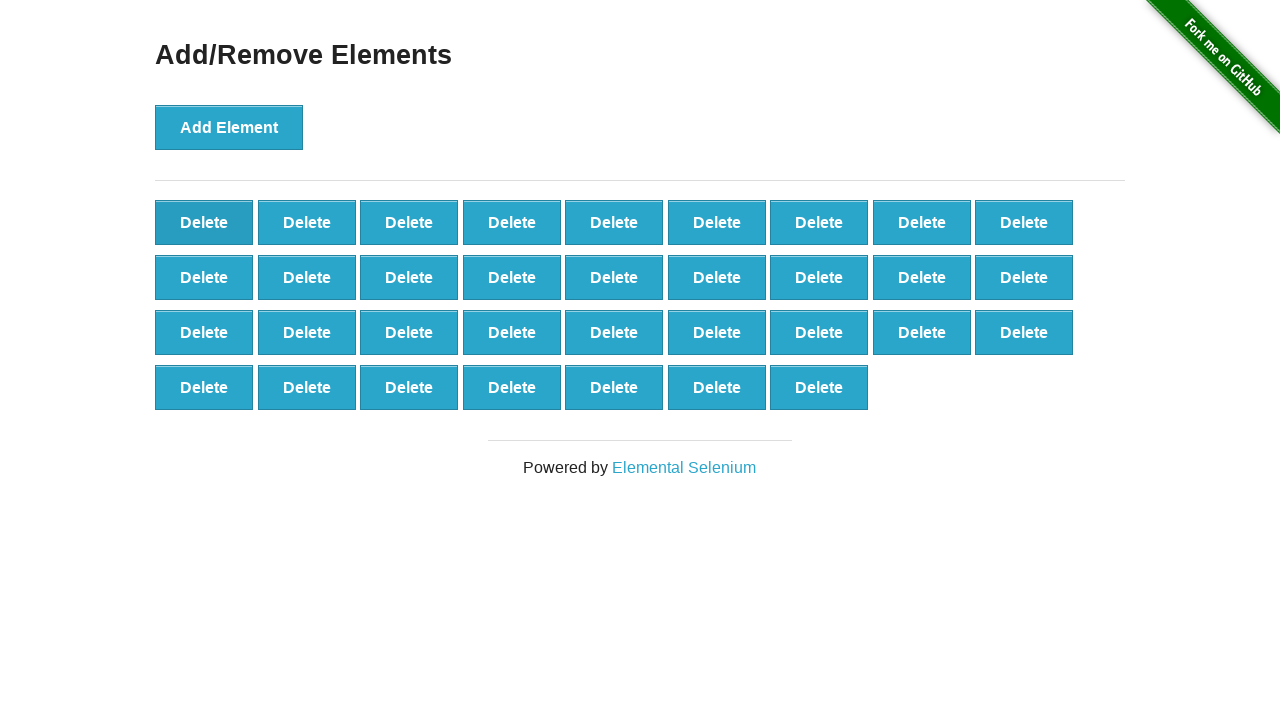

Clicked delete button (iteration 67/90) at (204, 222) on xpath=//*[@onclick='deleteElement()'] >> nth=0
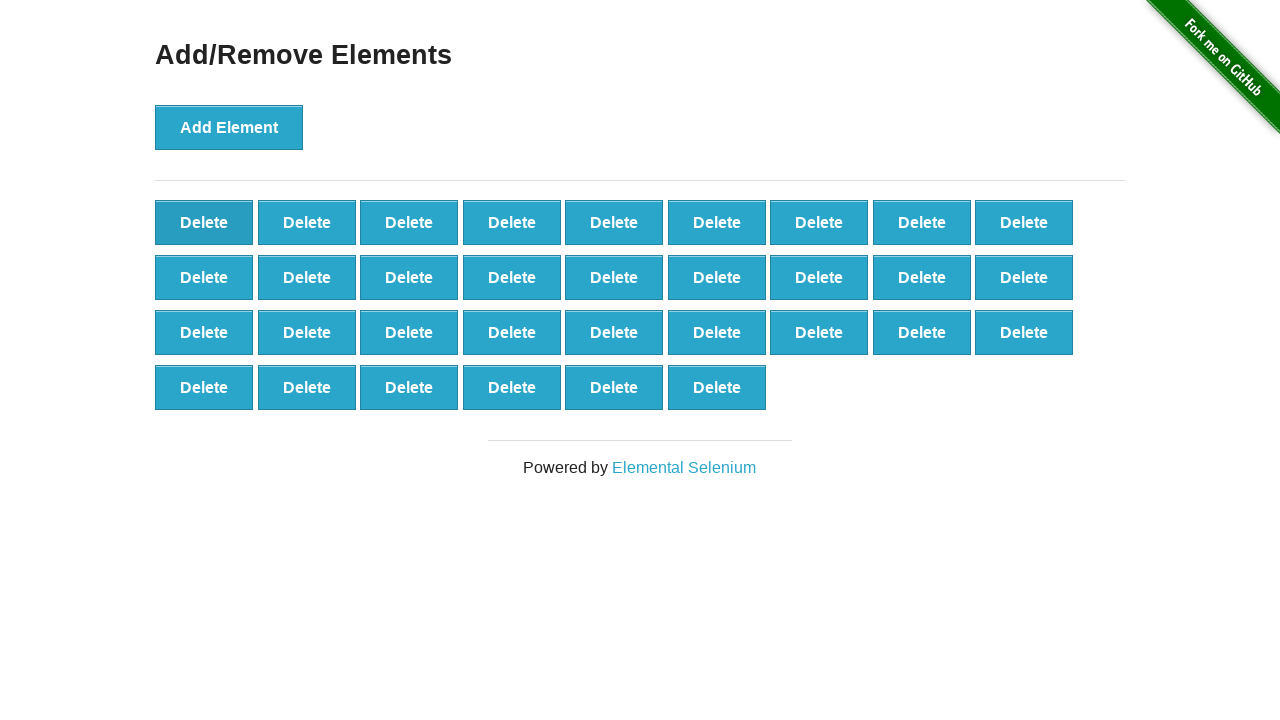

Clicked delete button (iteration 68/90) at (204, 222) on xpath=//*[@onclick='deleteElement()'] >> nth=0
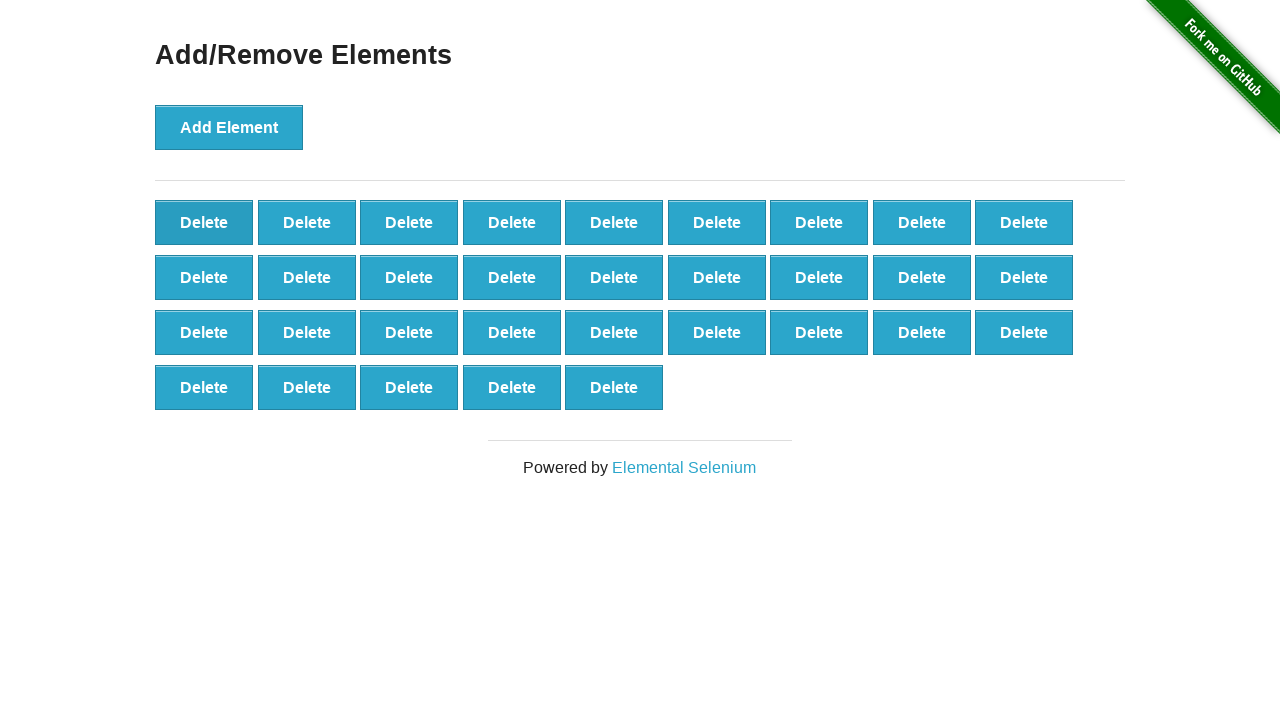

Clicked delete button (iteration 69/90) at (204, 222) on xpath=//*[@onclick='deleteElement()'] >> nth=0
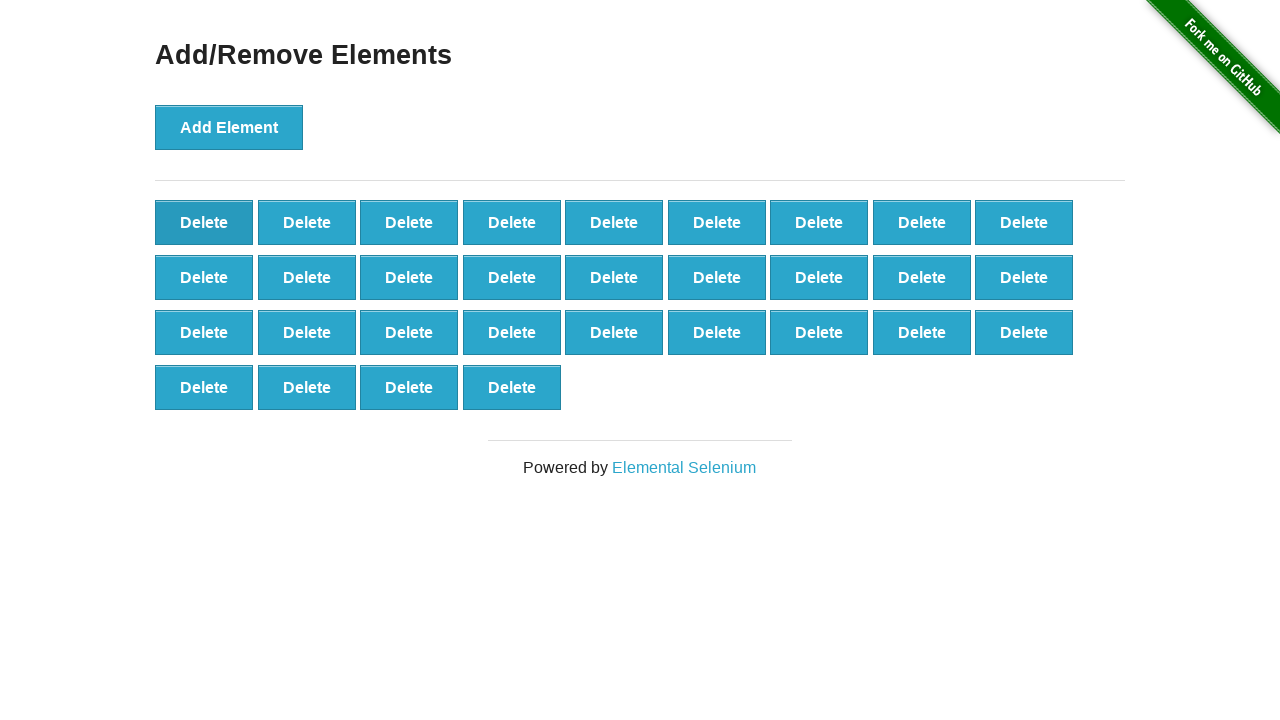

Clicked delete button (iteration 70/90) at (204, 222) on xpath=//*[@onclick='deleteElement()'] >> nth=0
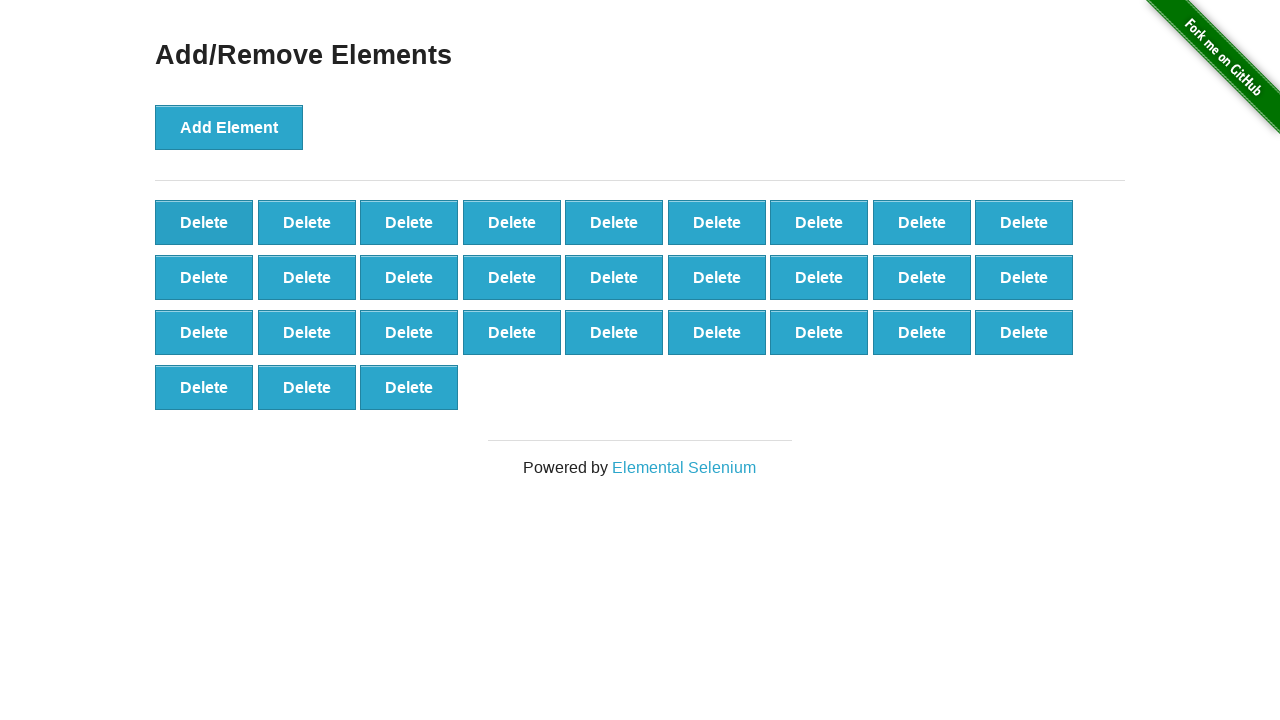

Clicked delete button (iteration 71/90) at (204, 222) on xpath=//*[@onclick='deleteElement()'] >> nth=0
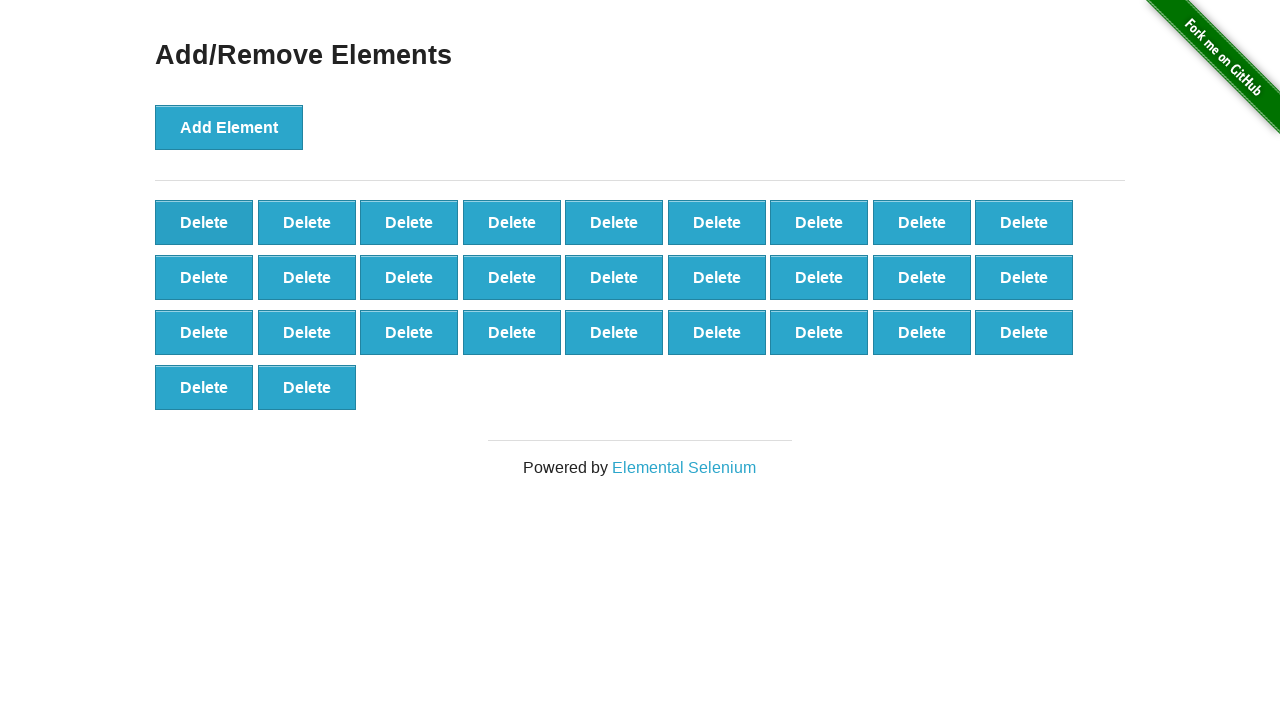

Clicked delete button (iteration 72/90) at (204, 222) on xpath=//*[@onclick='deleteElement()'] >> nth=0
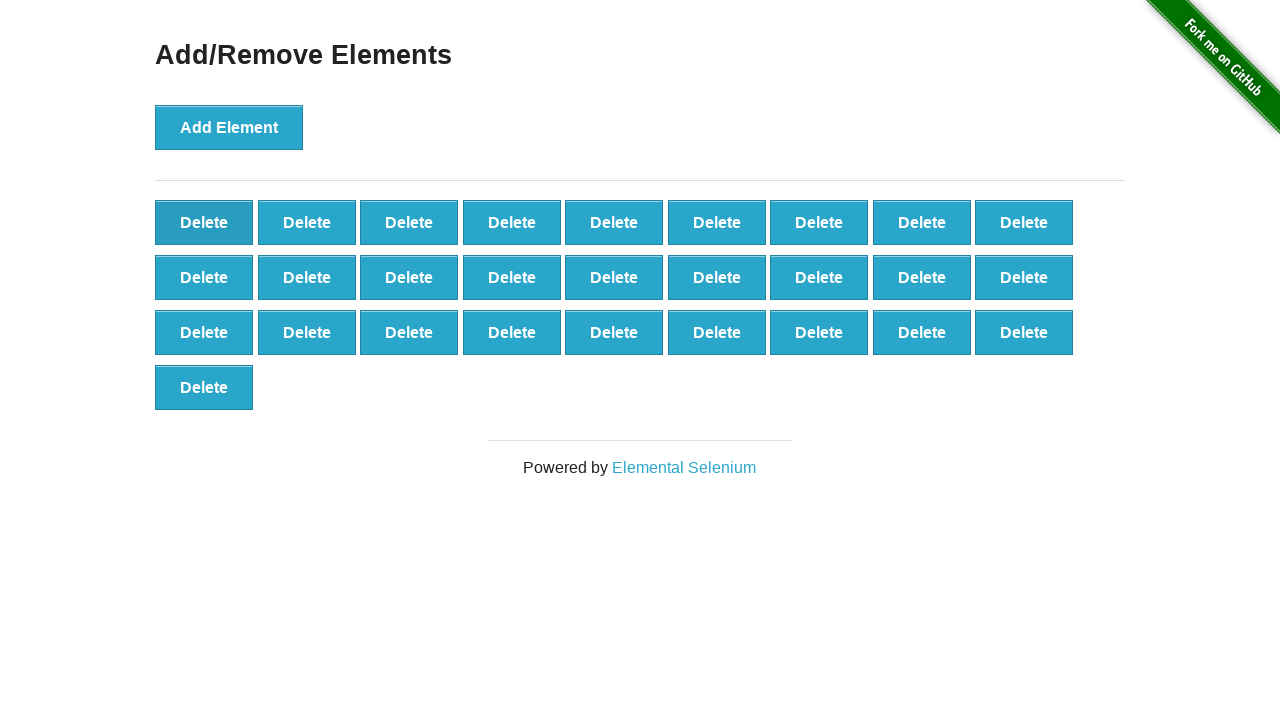

Clicked delete button (iteration 73/90) at (204, 222) on xpath=//*[@onclick='deleteElement()'] >> nth=0
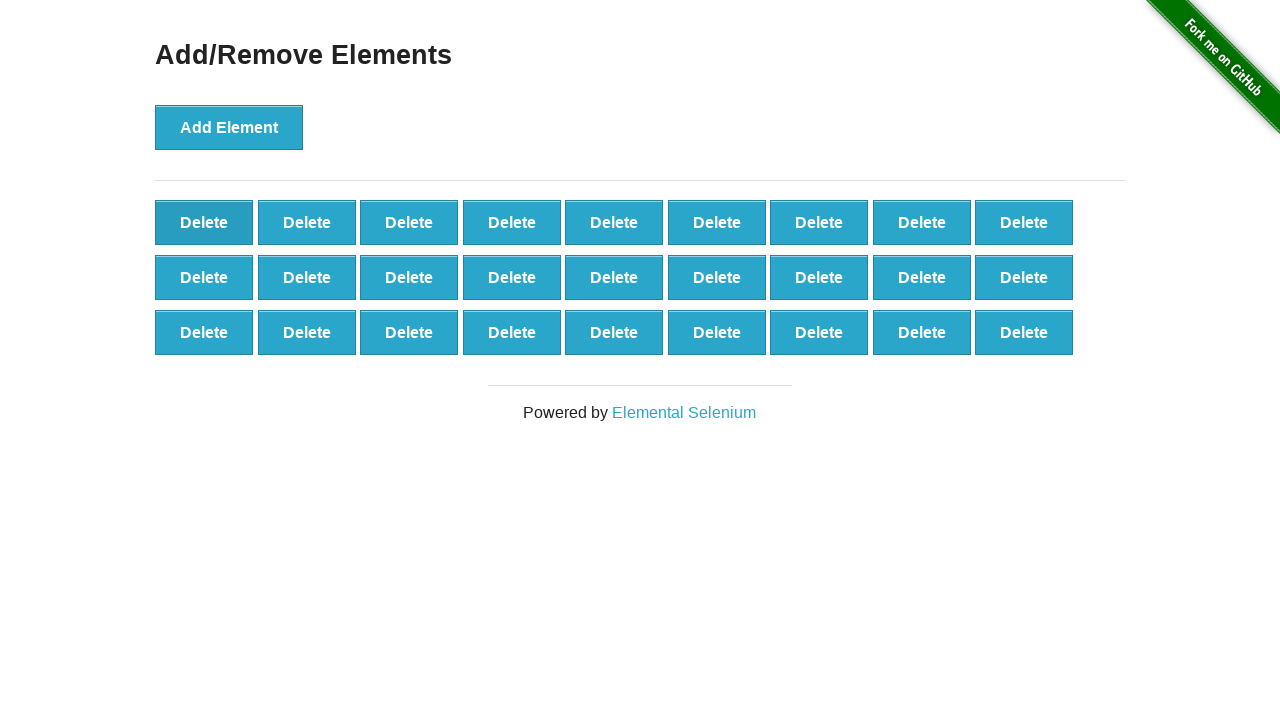

Clicked delete button (iteration 74/90) at (204, 222) on xpath=//*[@onclick='deleteElement()'] >> nth=0
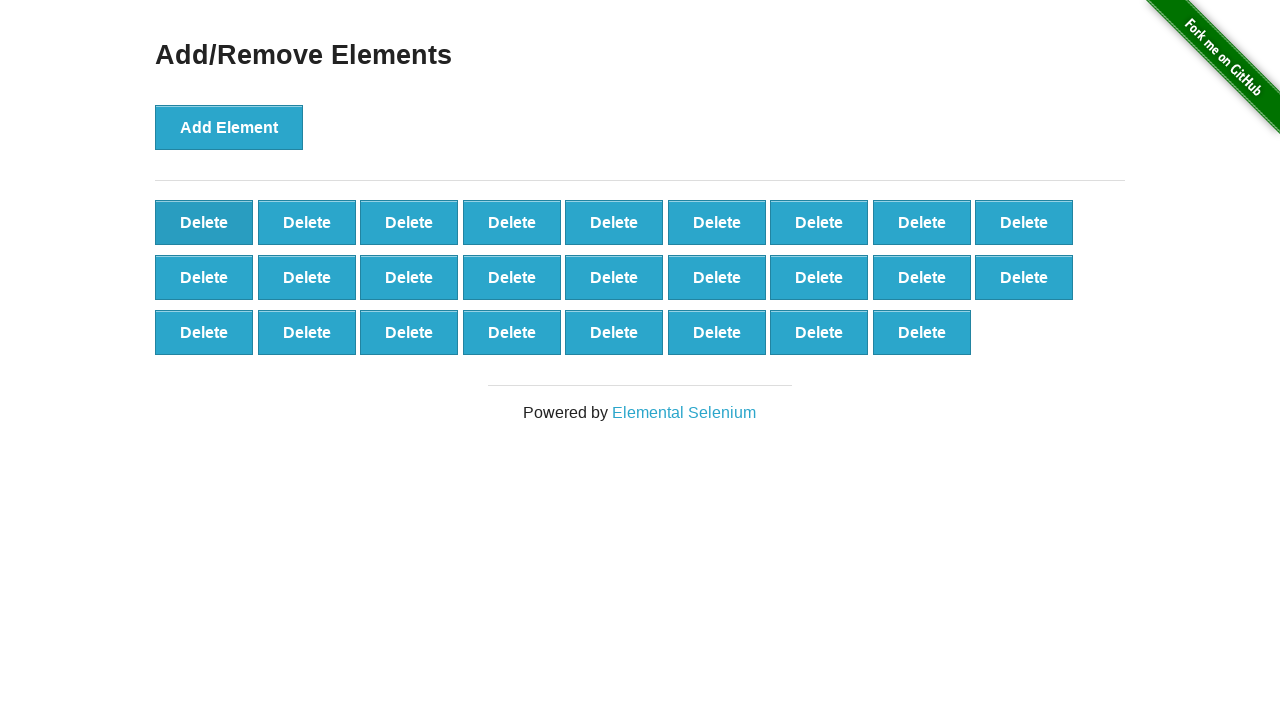

Clicked delete button (iteration 75/90) at (204, 222) on xpath=//*[@onclick='deleteElement()'] >> nth=0
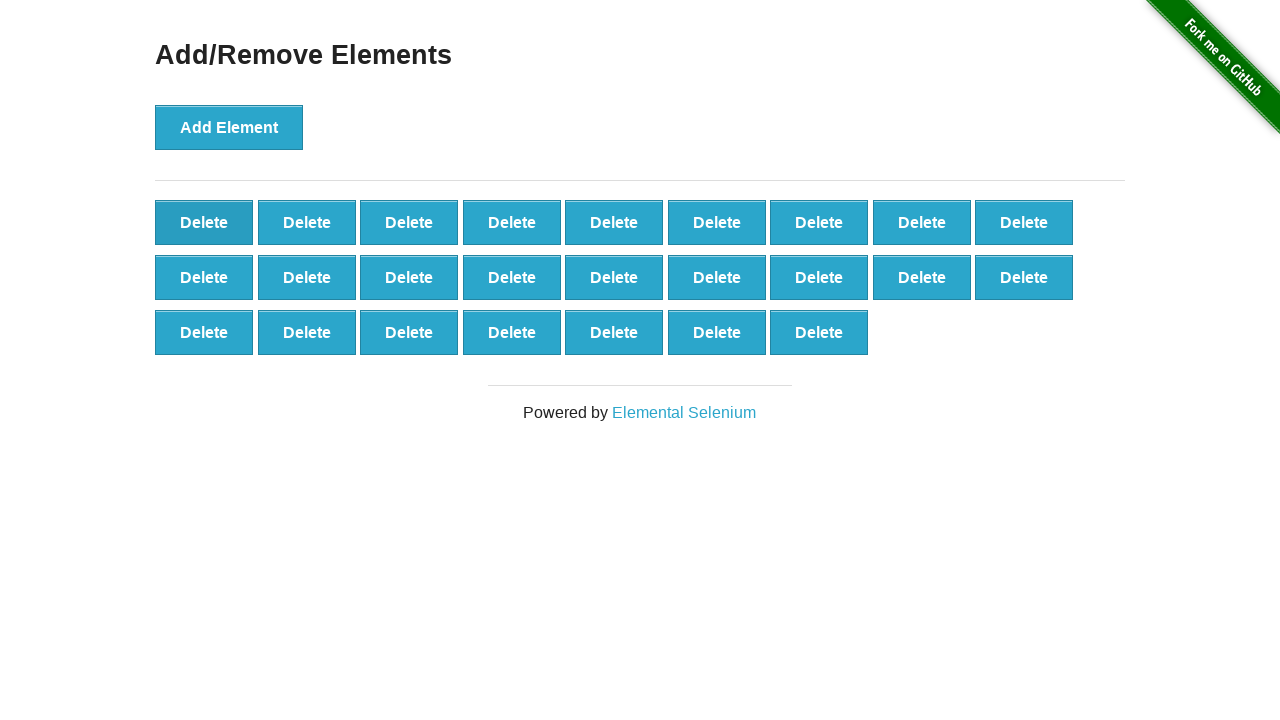

Clicked delete button (iteration 76/90) at (204, 222) on xpath=//*[@onclick='deleteElement()'] >> nth=0
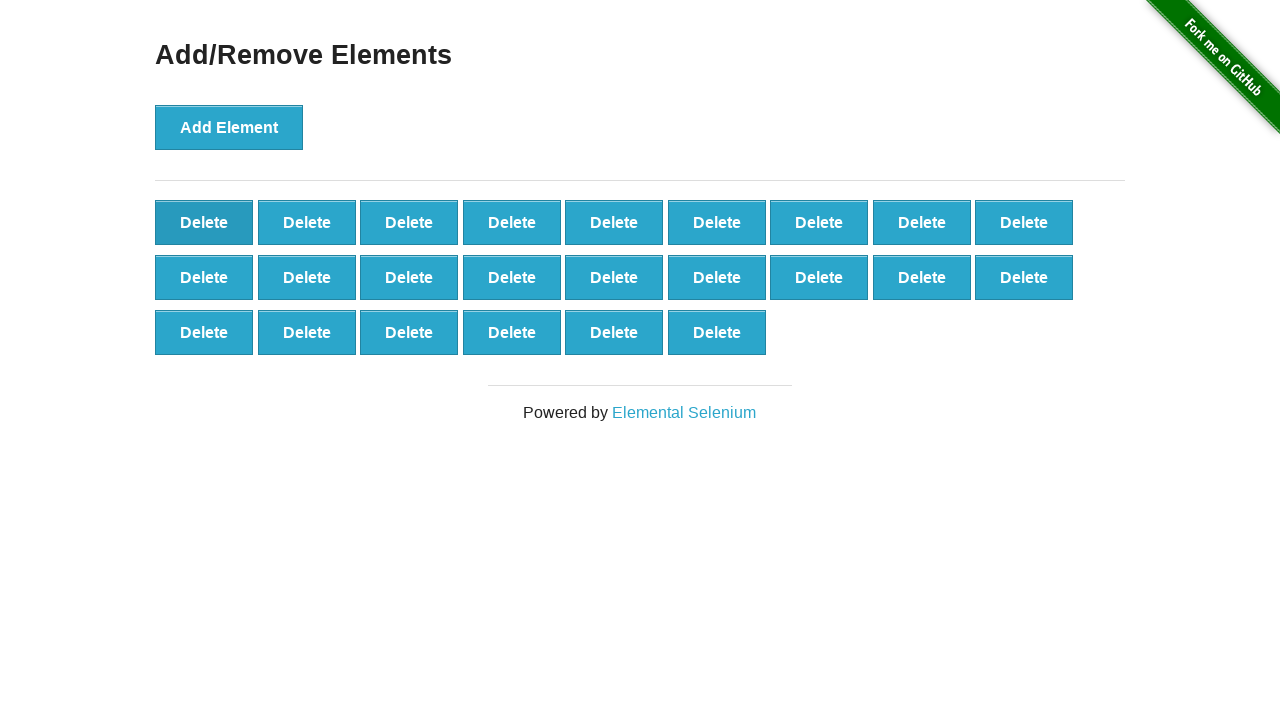

Clicked delete button (iteration 77/90) at (204, 222) on xpath=//*[@onclick='deleteElement()'] >> nth=0
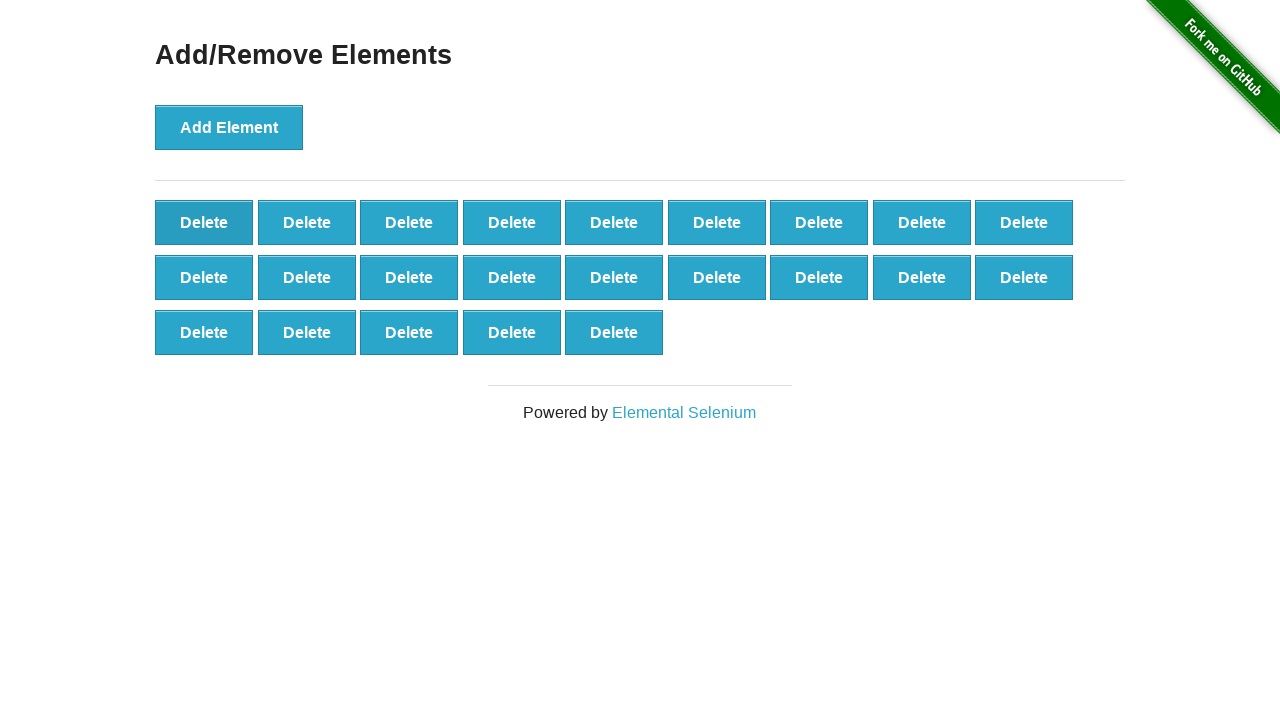

Clicked delete button (iteration 78/90) at (204, 222) on xpath=//*[@onclick='deleteElement()'] >> nth=0
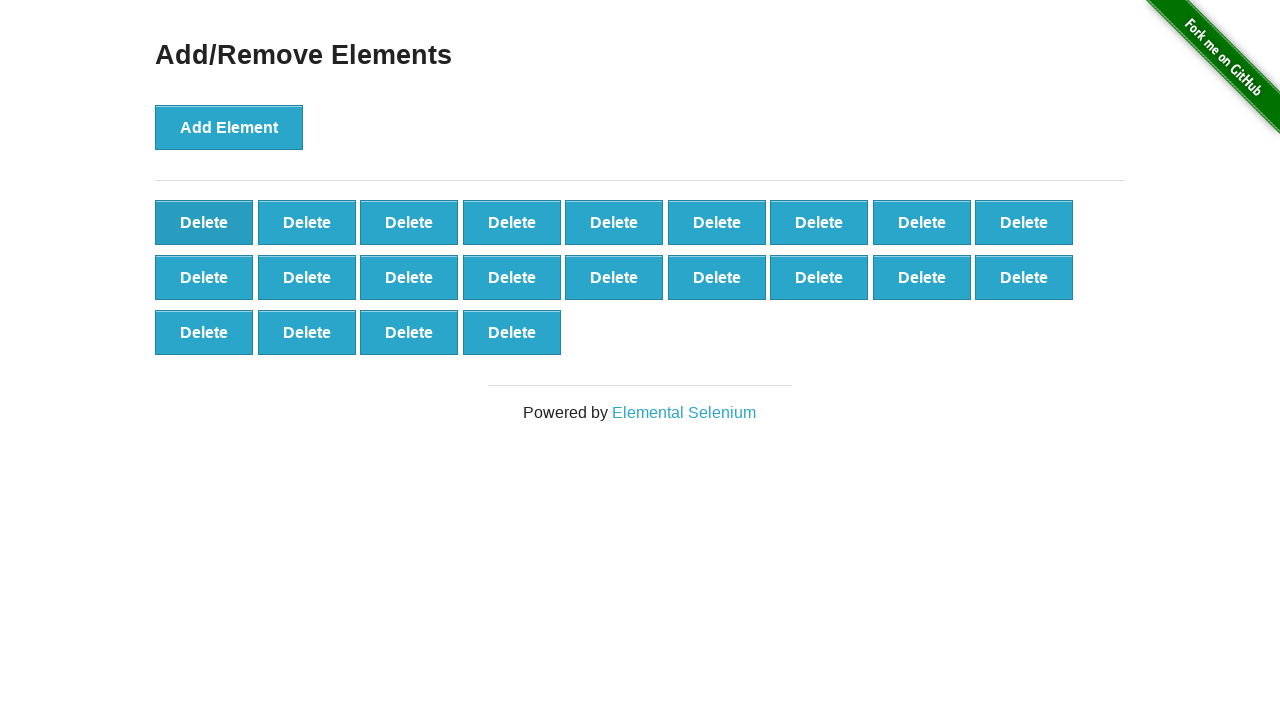

Clicked delete button (iteration 79/90) at (204, 222) on xpath=//*[@onclick='deleteElement()'] >> nth=0
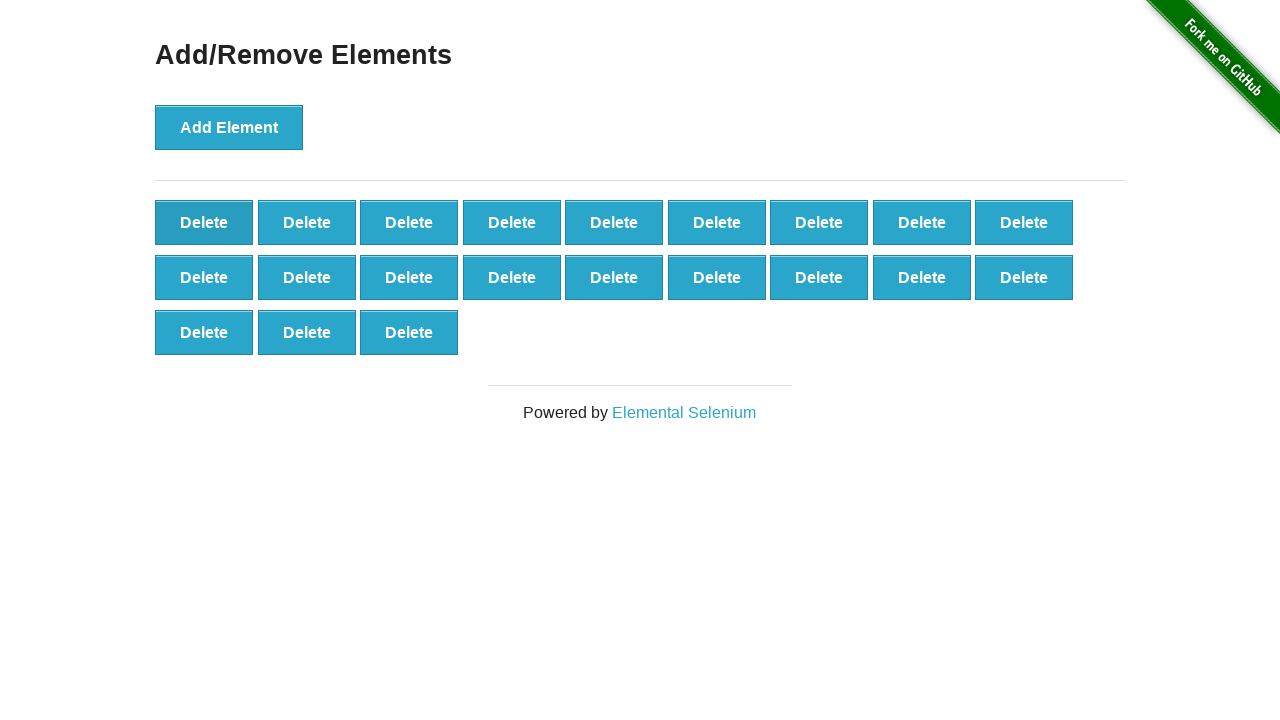

Clicked delete button (iteration 80/90) at (204, 222) on xpath=//*[@onclick='deleteElement()'] >> nth=0
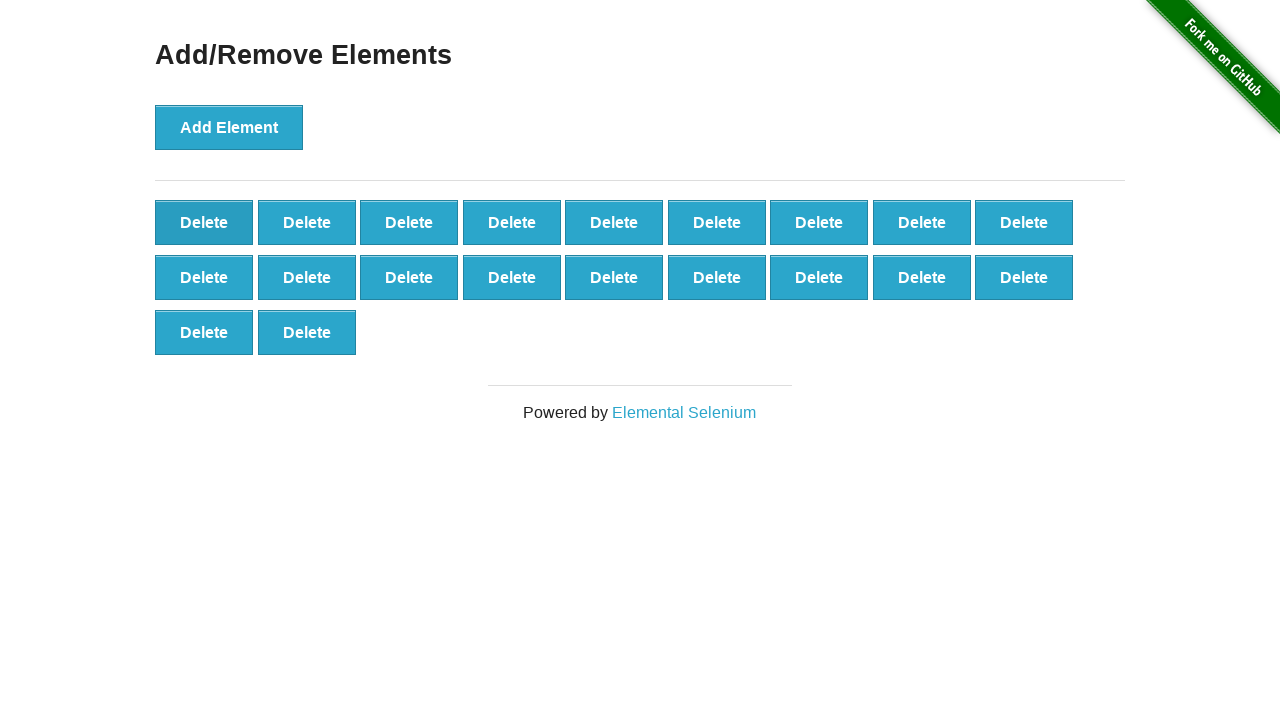

Clicked delete button (iteration 81/90) at (204, 222) on xpath=//*[@onclick='deleteElement()'] >> nth=0
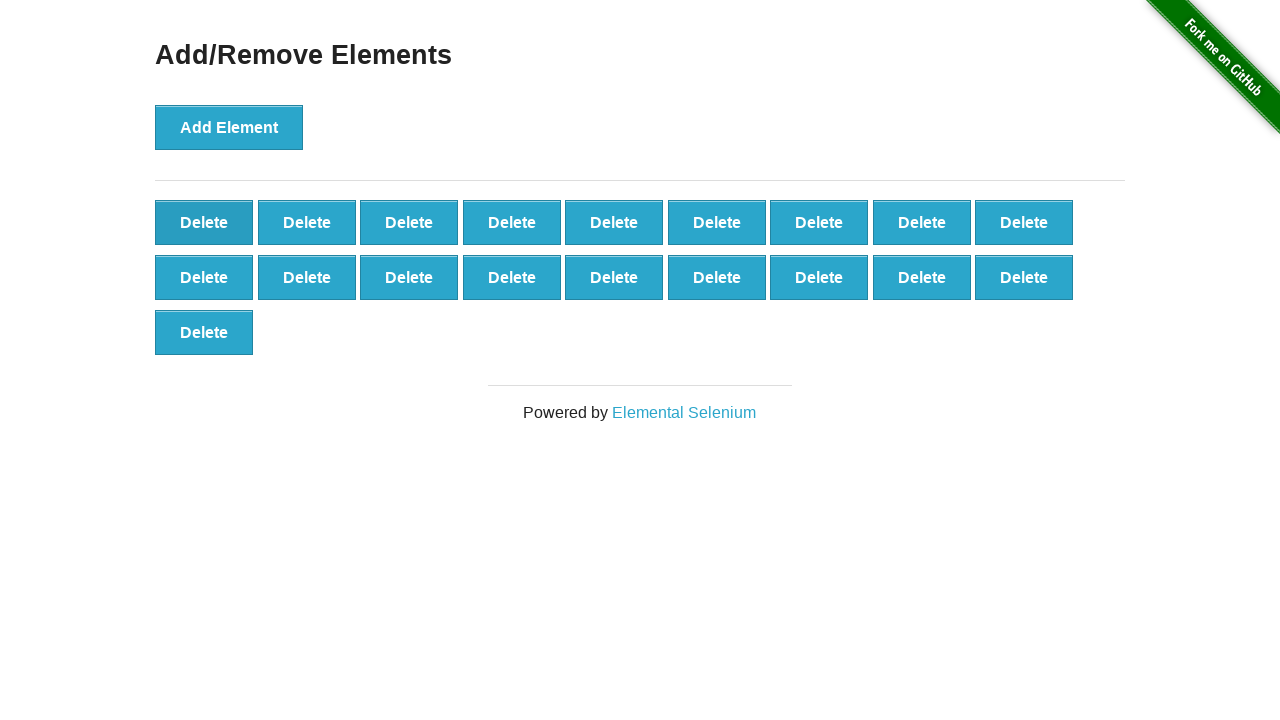

Clicked delete button (iteration 82/90) at (204, 222) on xpath=//*[@onclick='deleteElement()'] >> nth=0
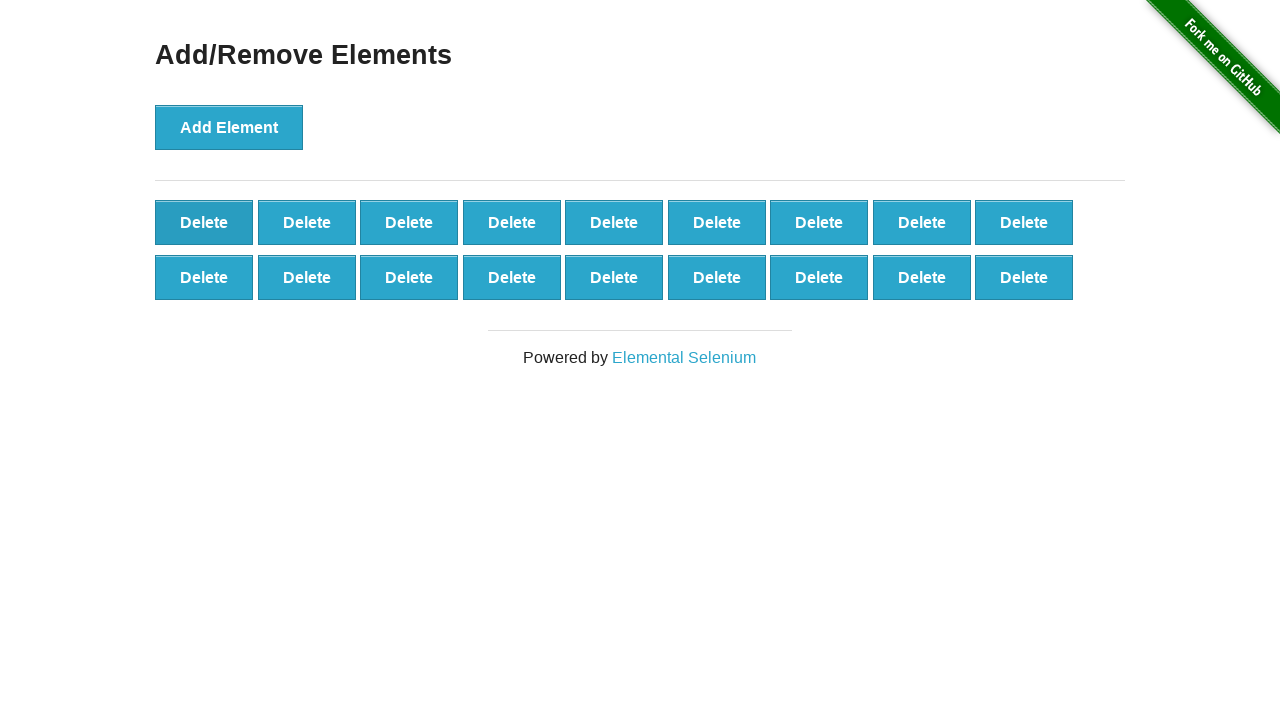

Clicked delete button (iteration 83/90) at (204, 222) on xpath=//*[@onclick='deleteElement()'] >> nth=0
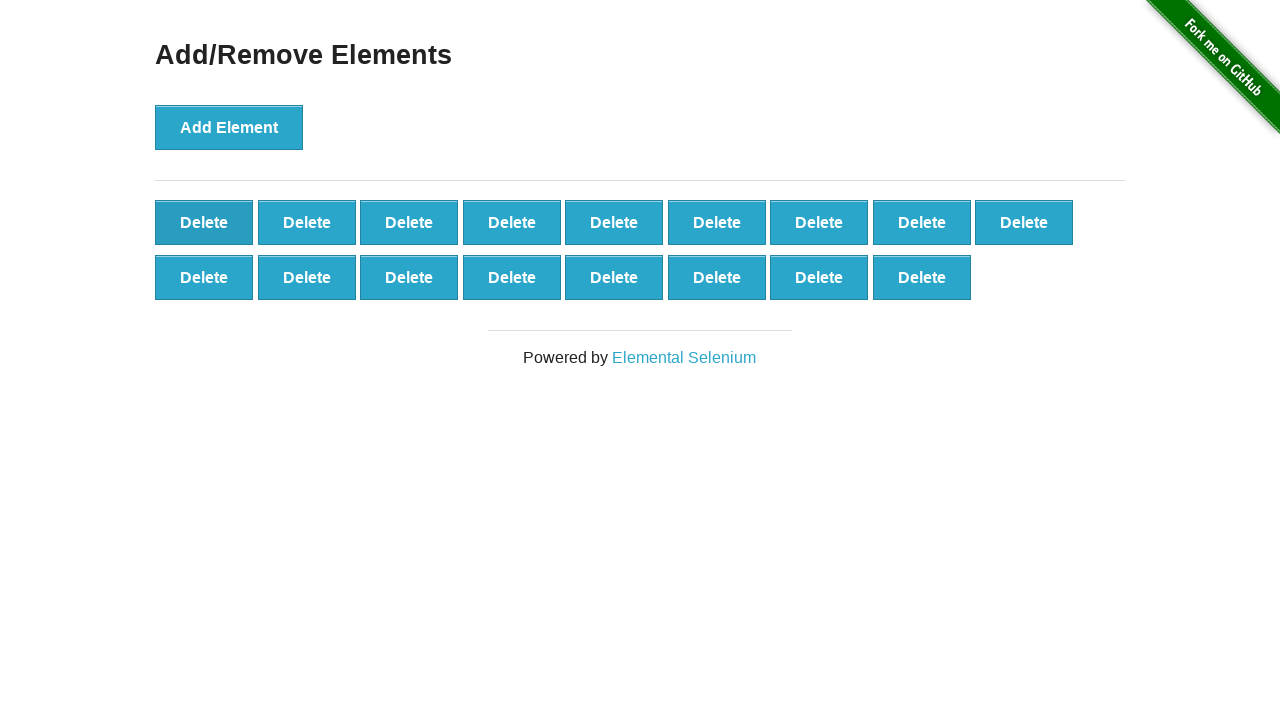

Clicked delete button (iteration 84/90) at (204, 222) on xpath=//*[@onclick='deleteElement()'] >> nth=0
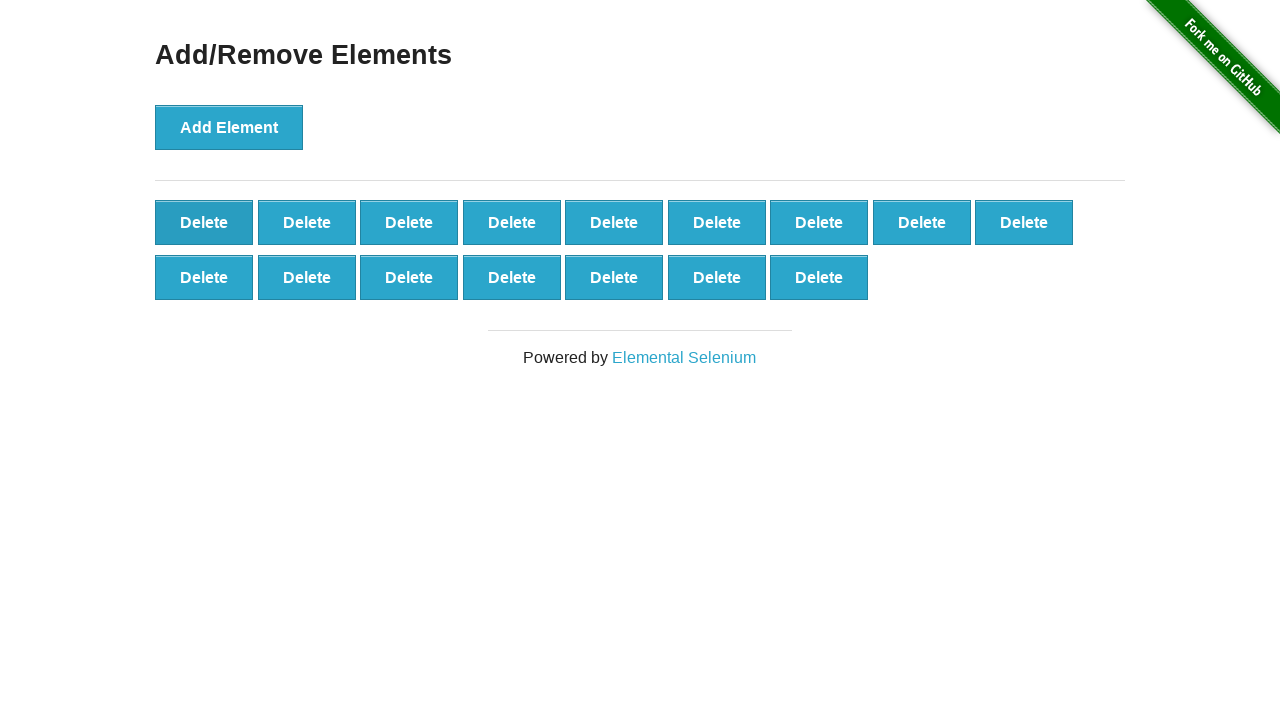

Clicked delete button (iteration 85/90) at (204, 222) on xpath=//*[@onclick='deleteElement()'] >> nth=0
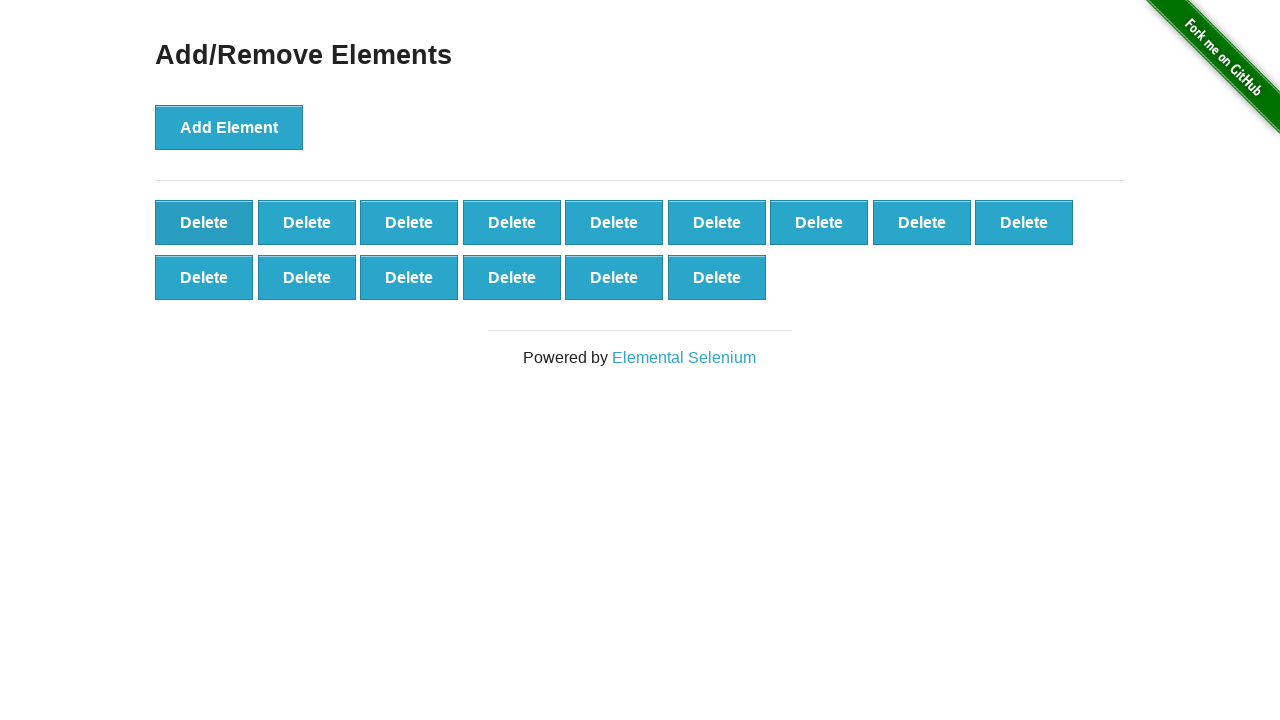

Clicked delete button (iteration 86/90) at (204, 222) on xpath=//*[@onclick='deleteElement()'] >> nth=0
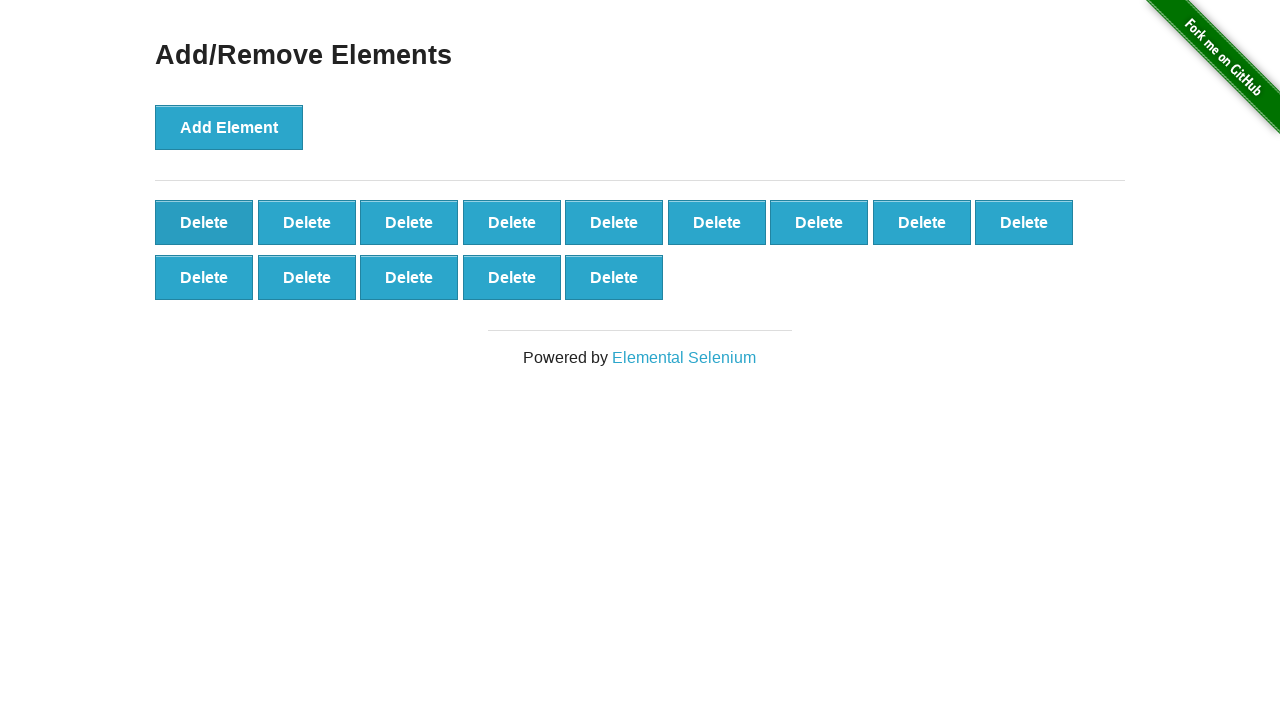

Clicked delete button (iteration 87/90) at (204, 222) on xpath=//*[@onclick='deleteElement()'] >> nth=0
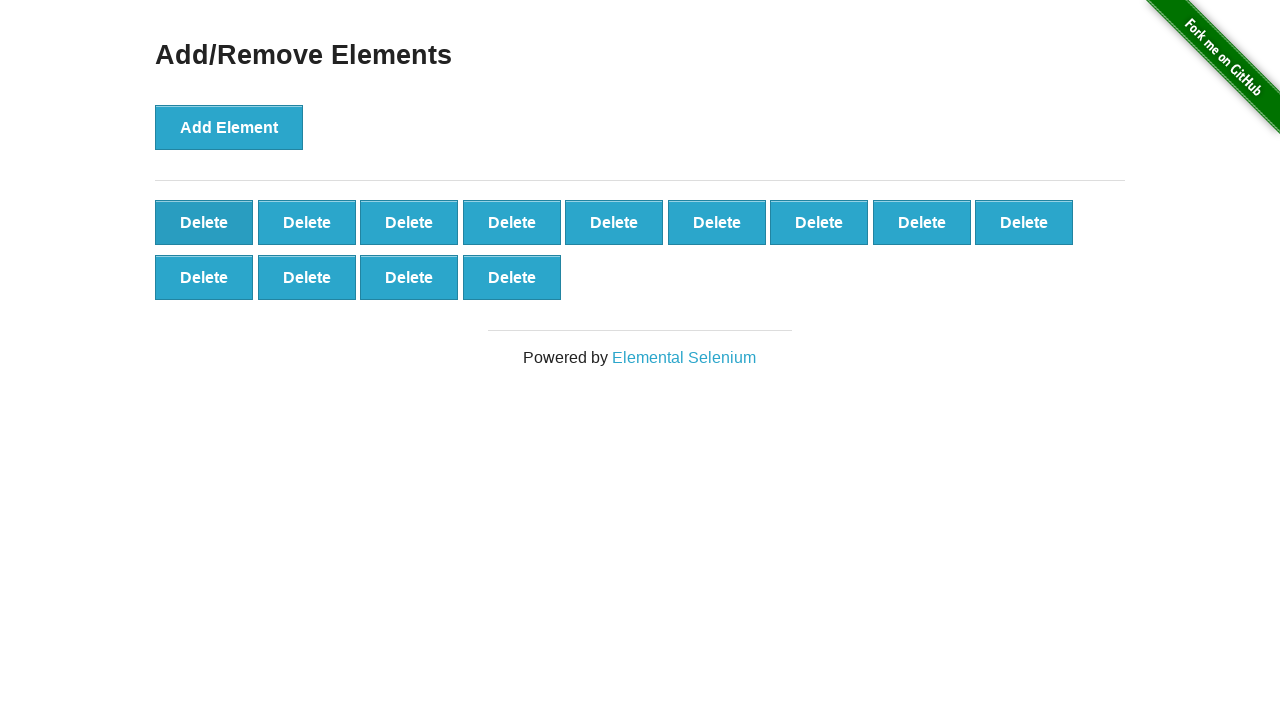

Clicked delete button (iteration 88/90) at (204, 222) on xpath=//*[@onclick='deleteElement()'] >> nth=0
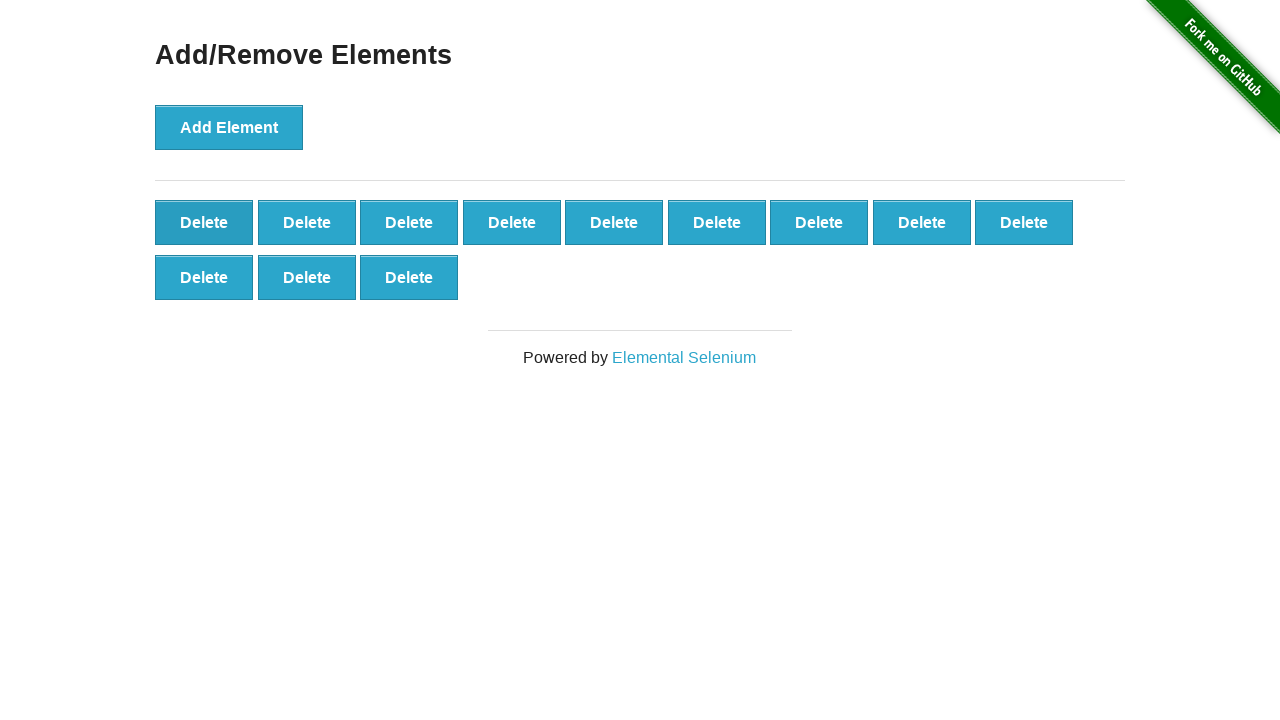

Clicked delete button (iteration 89/90) at (204, 222) on xpath=//*[@onclick='deleteElement()'] >> nth=0
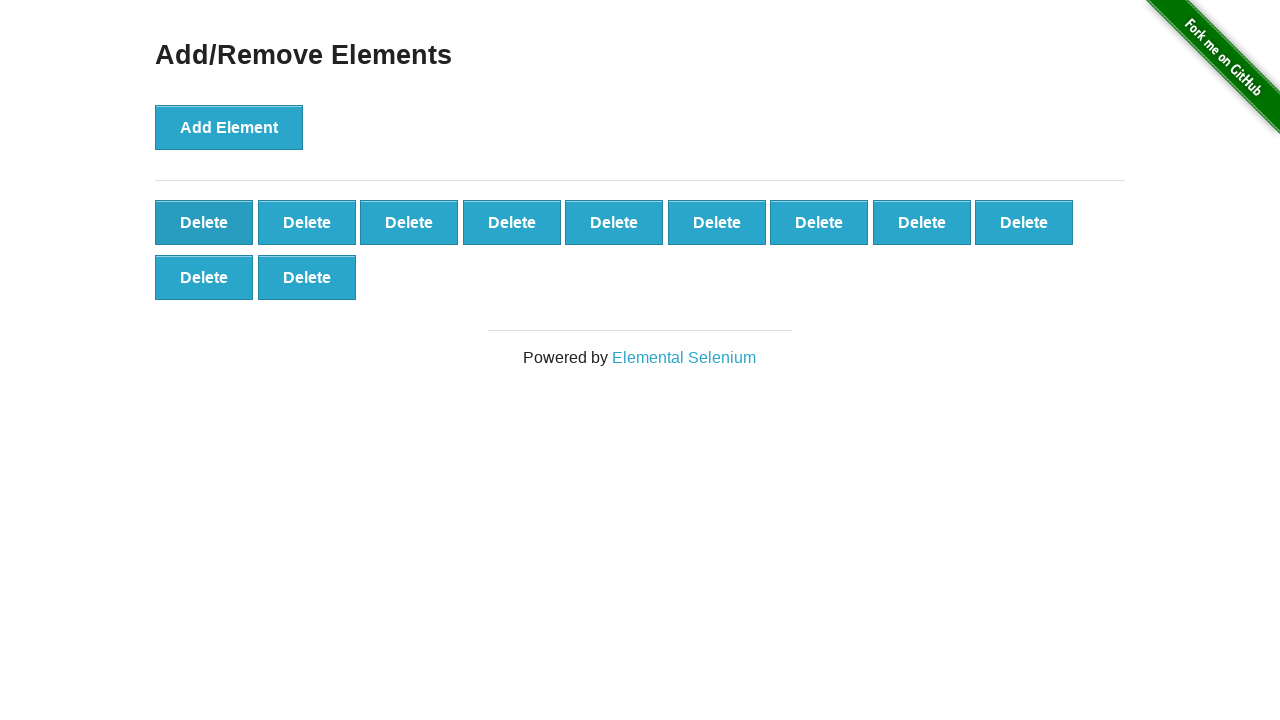

Clicked delete button (iteration 90/90) at (204, 222) on xpath=//*[@onclick='deleteElement()'] >> nth=0
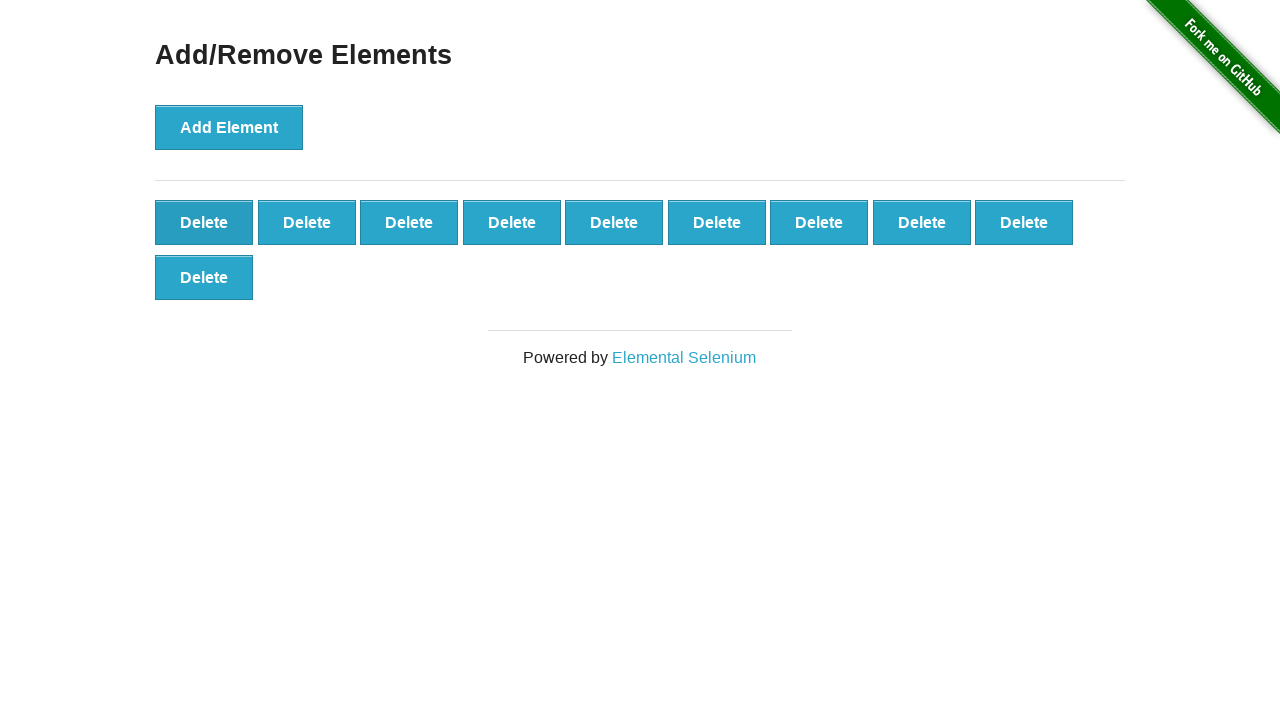

Verified 10 delete buttons remain after deleting 90 elements
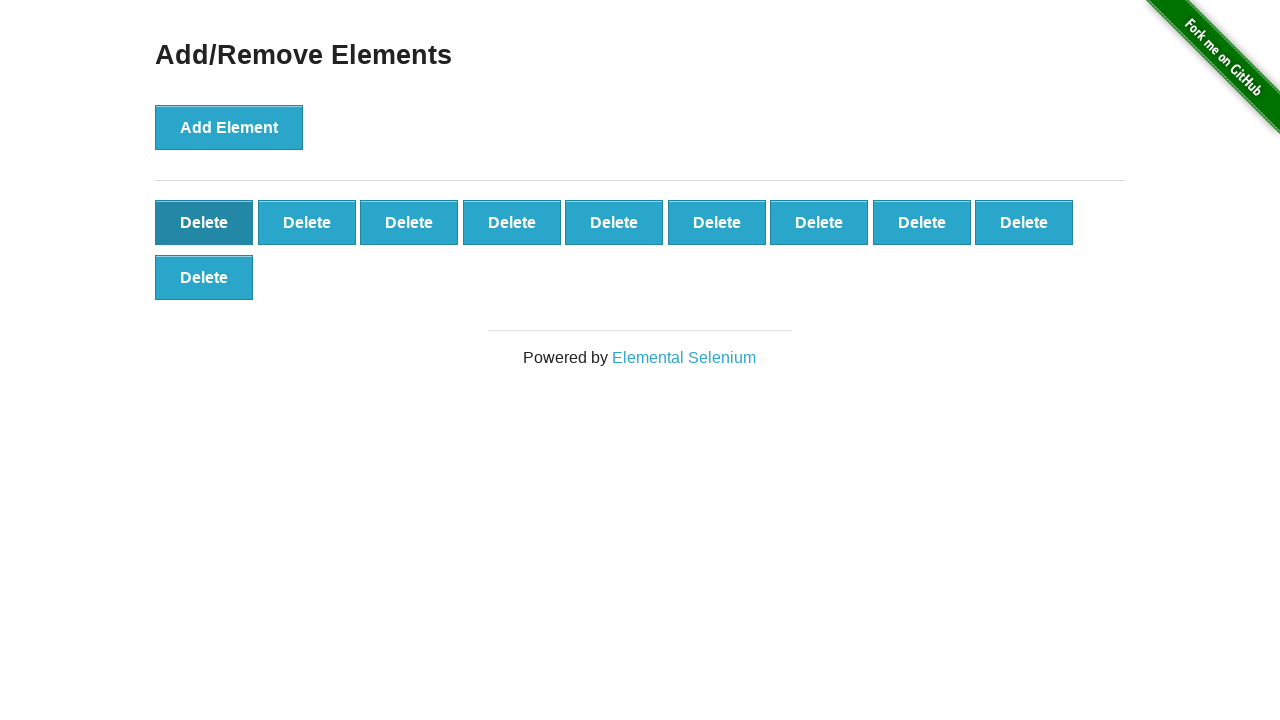

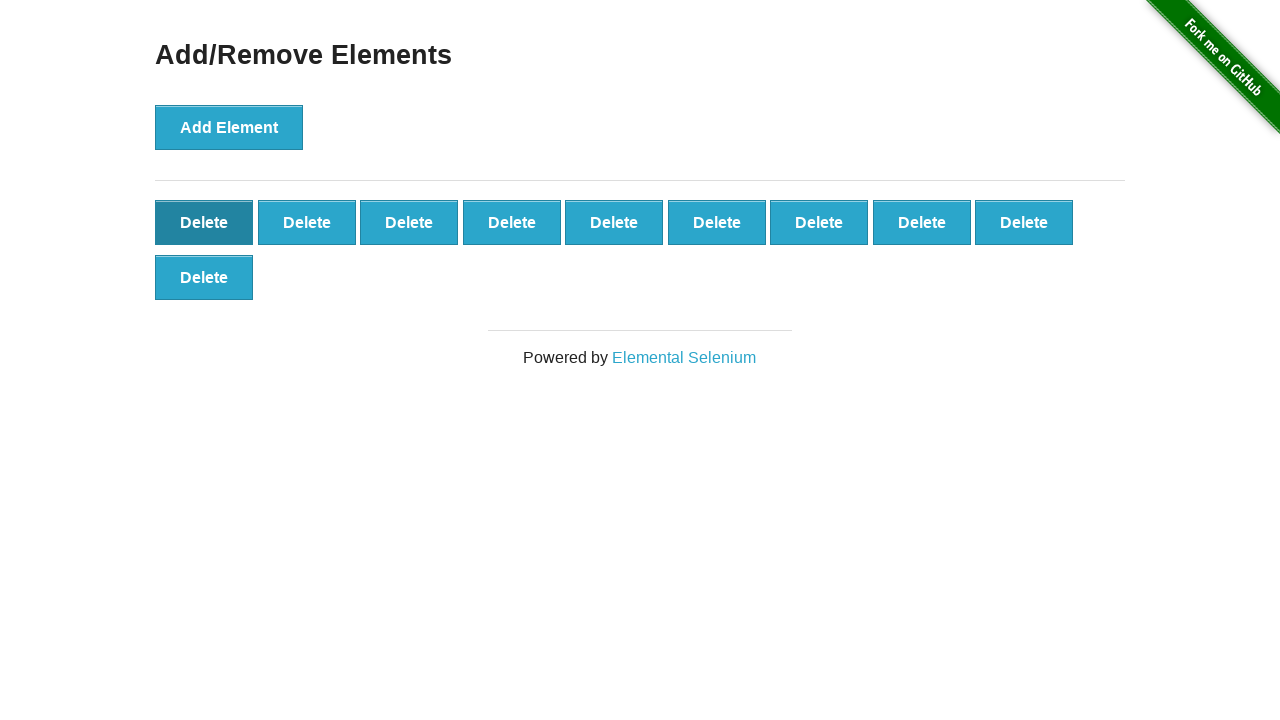